Tests jQuery UI datepicker functionality by navigating to a specific month/year and selecting a date

Starting URL: https://www.jqueryui.com/datepicker/

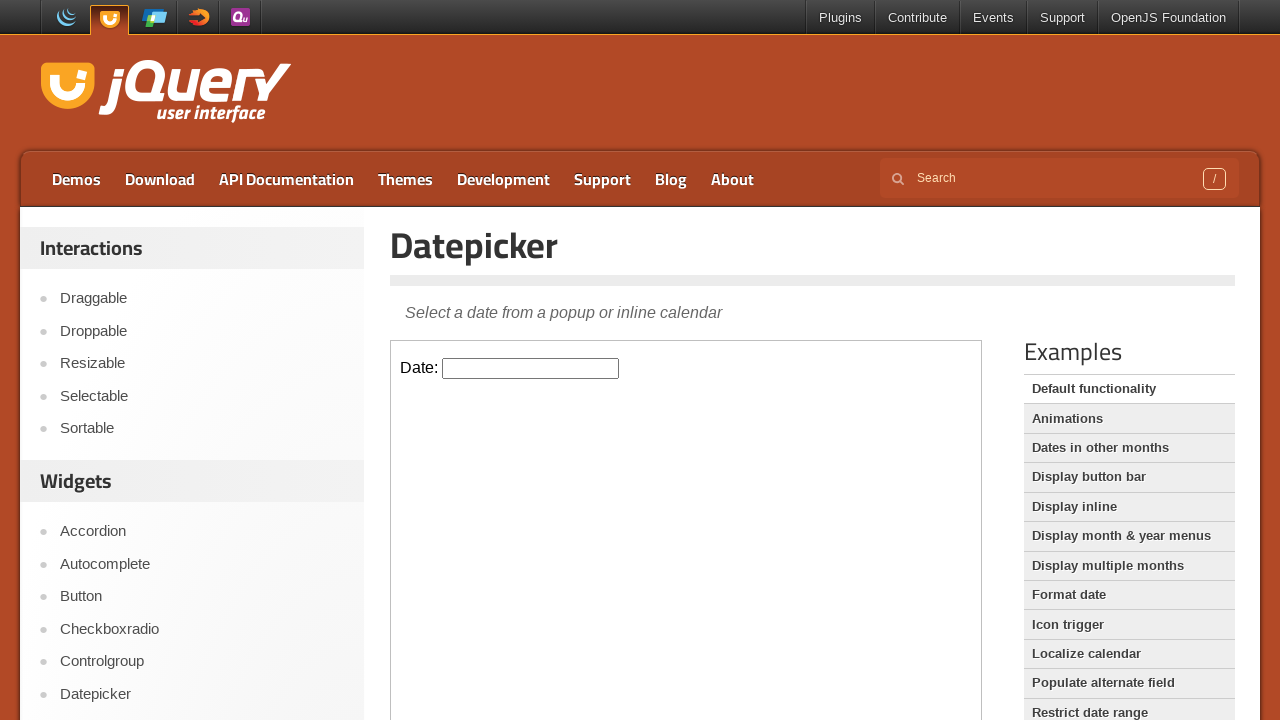

Located the iframe containing the datepicker
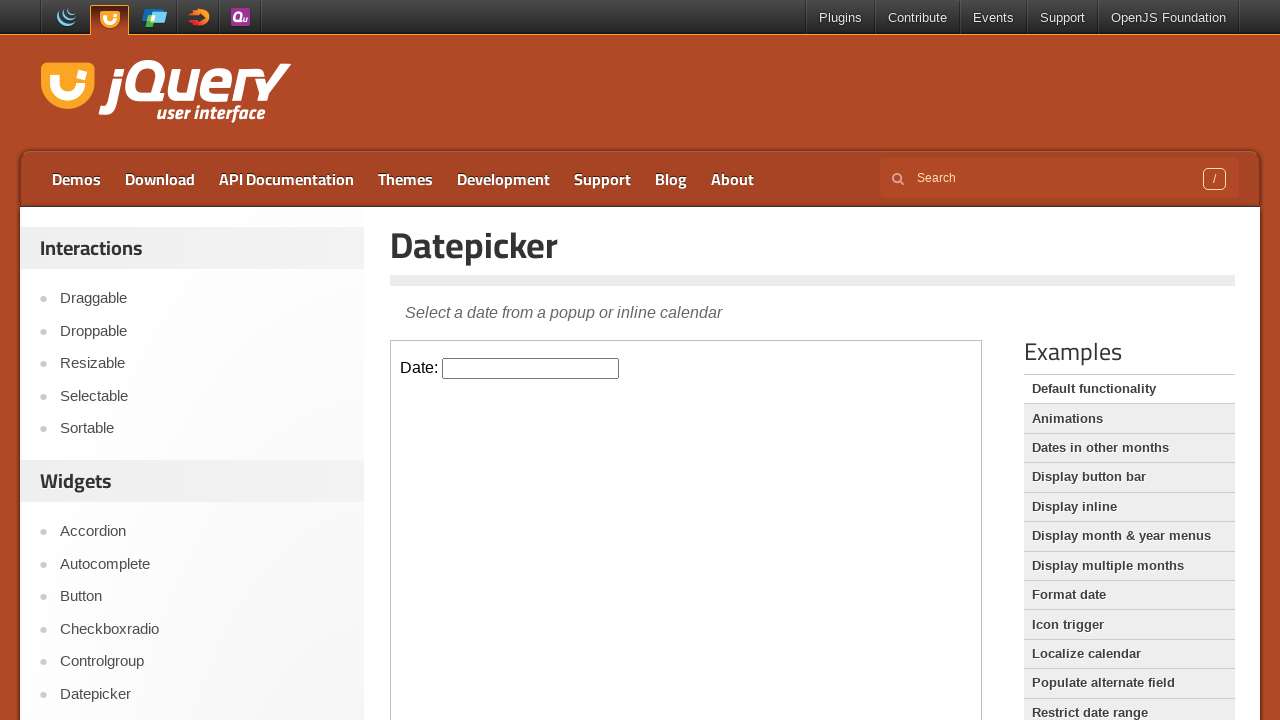

Clicked on the datepicker input to open the calendar at (531, 368) on iframe >> nth=0 >> internal:control=enter-frame >> #datepicker
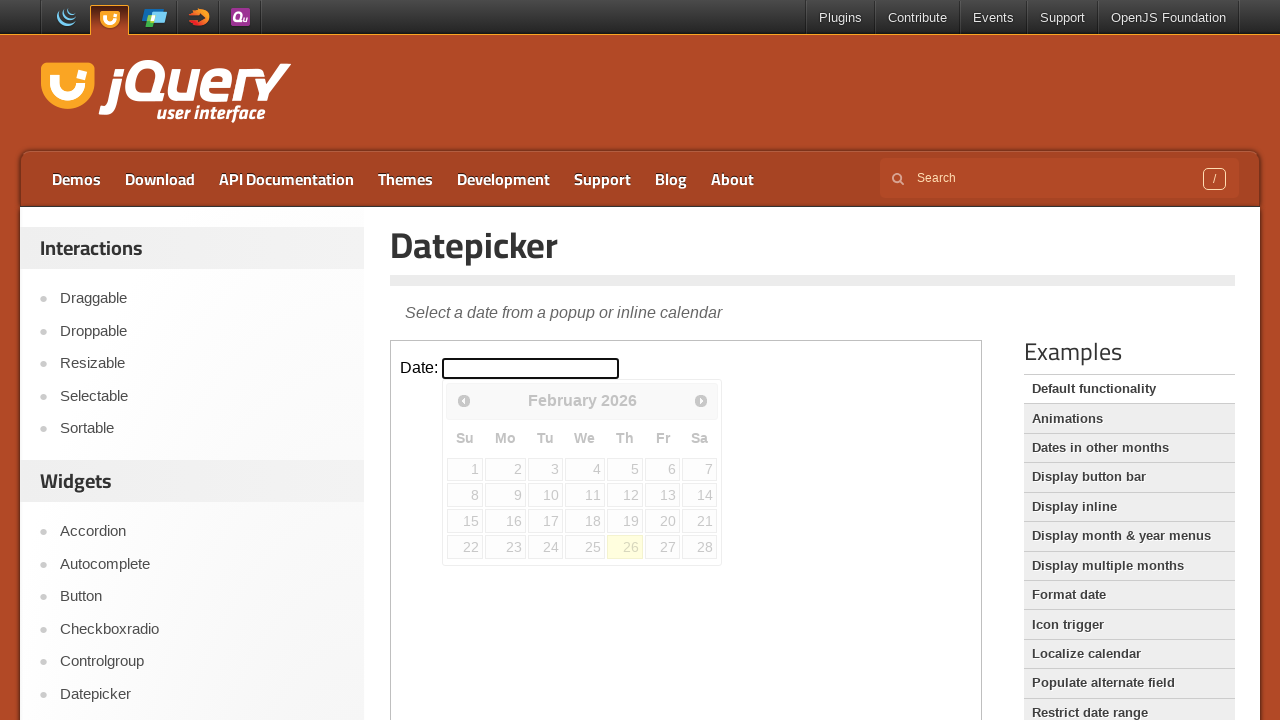

Retrieved current month: February
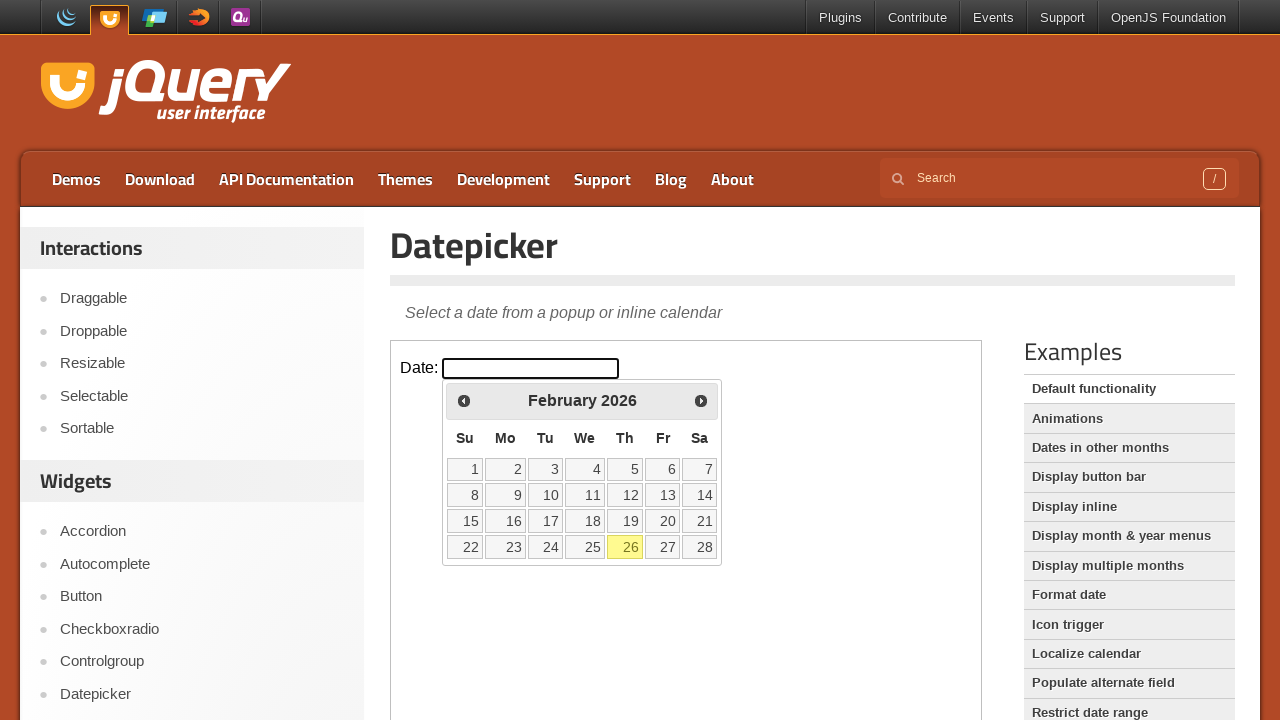

Retrieved current year: 2026
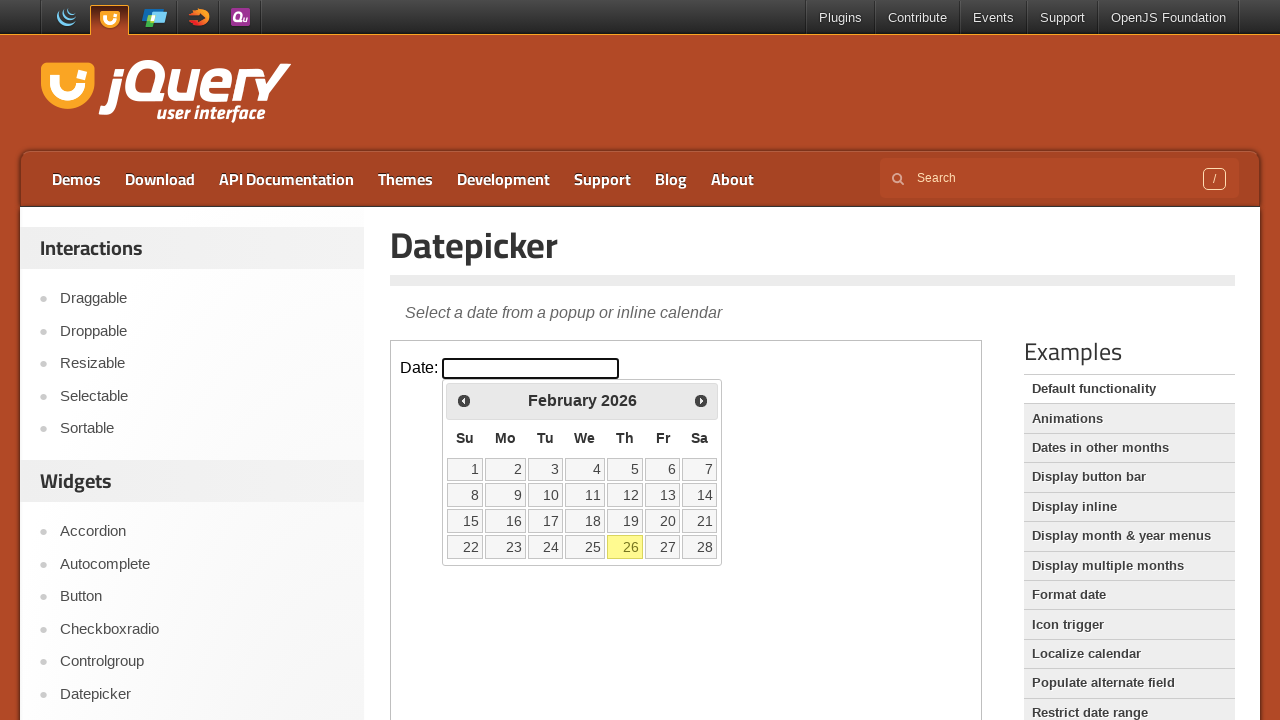

Clicked previous month button to navigate from February 2026 at (464, 400) on iframe >> nth=0 >> internal:control=enter-frame >> span.ui-icon.ui-icon-circle-t
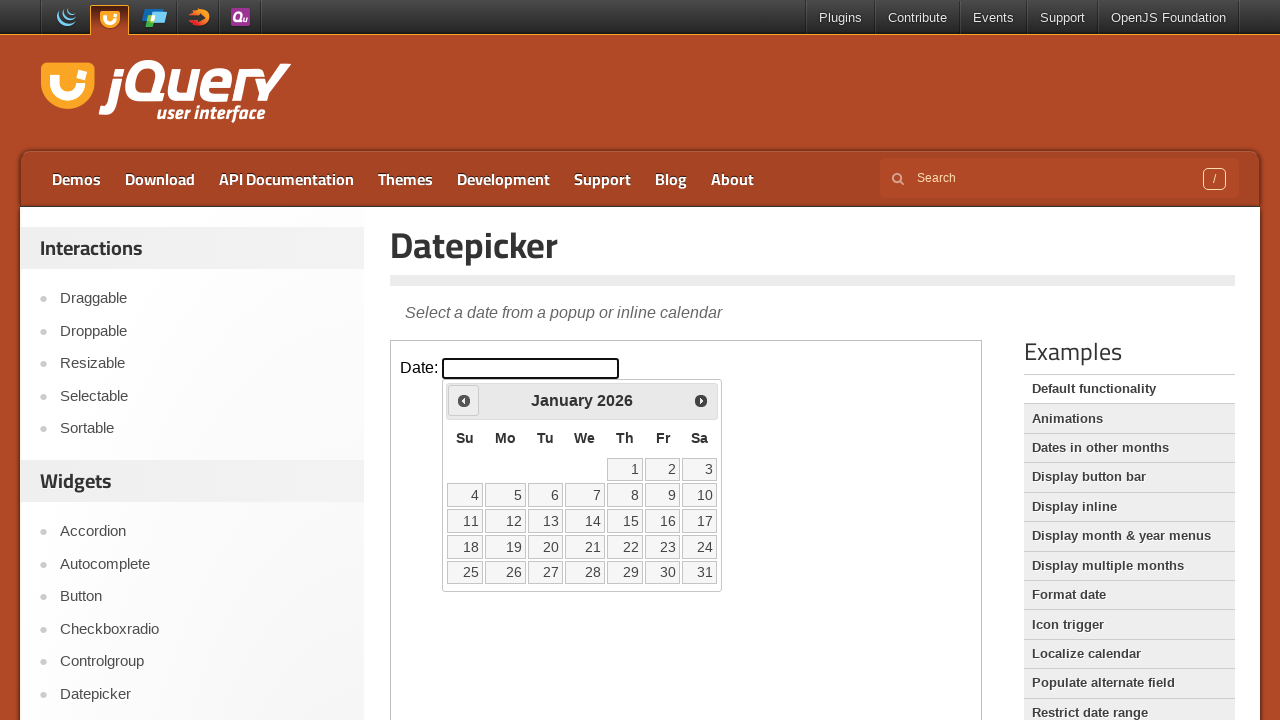

Retrieved current month: January
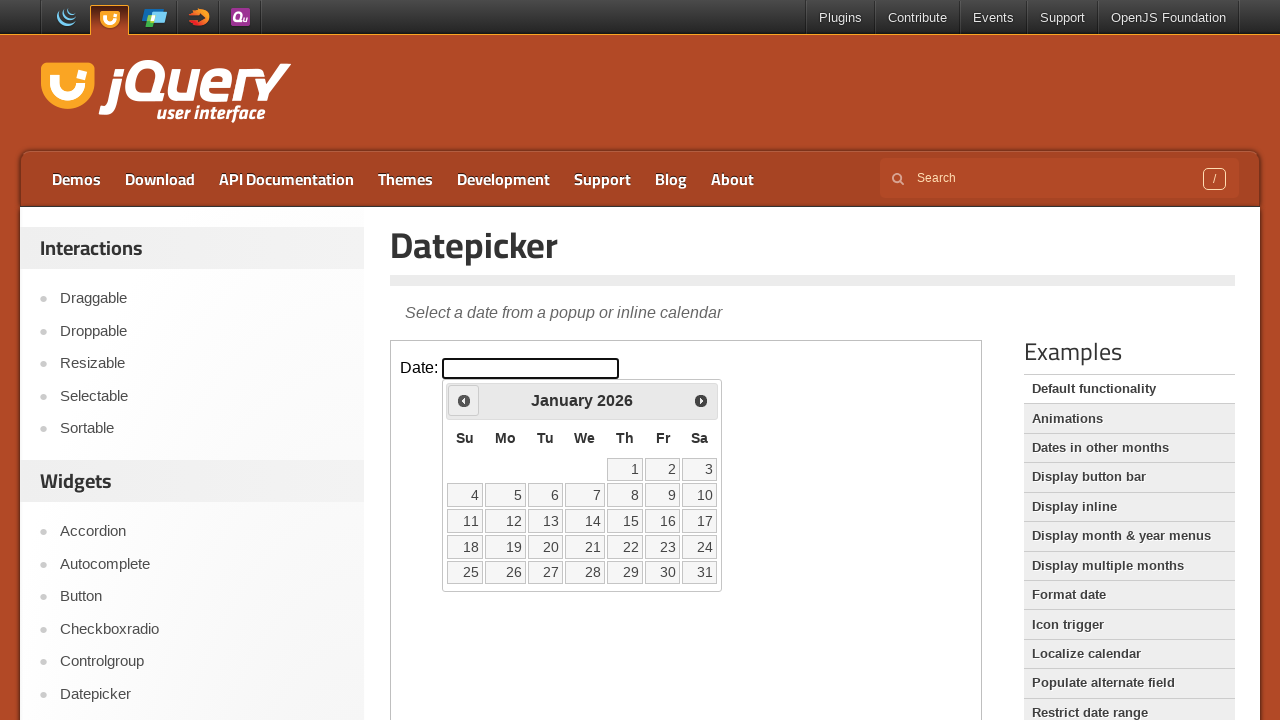

Retrieved current year: 2026
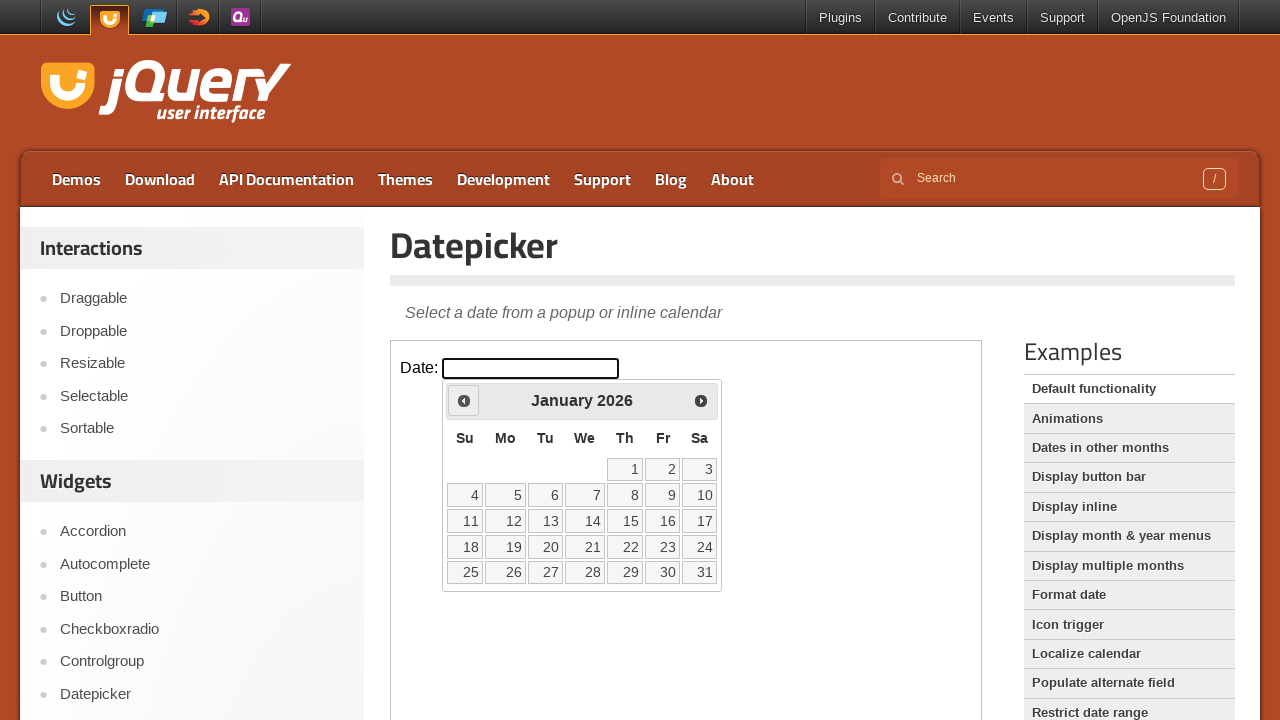

Clicked previous month button to navigate from January 2026 at (464, 400) on iframe >> nth=0 >> internal:control=enter-frame >> span.ui-icon.ui-icon-circle-t
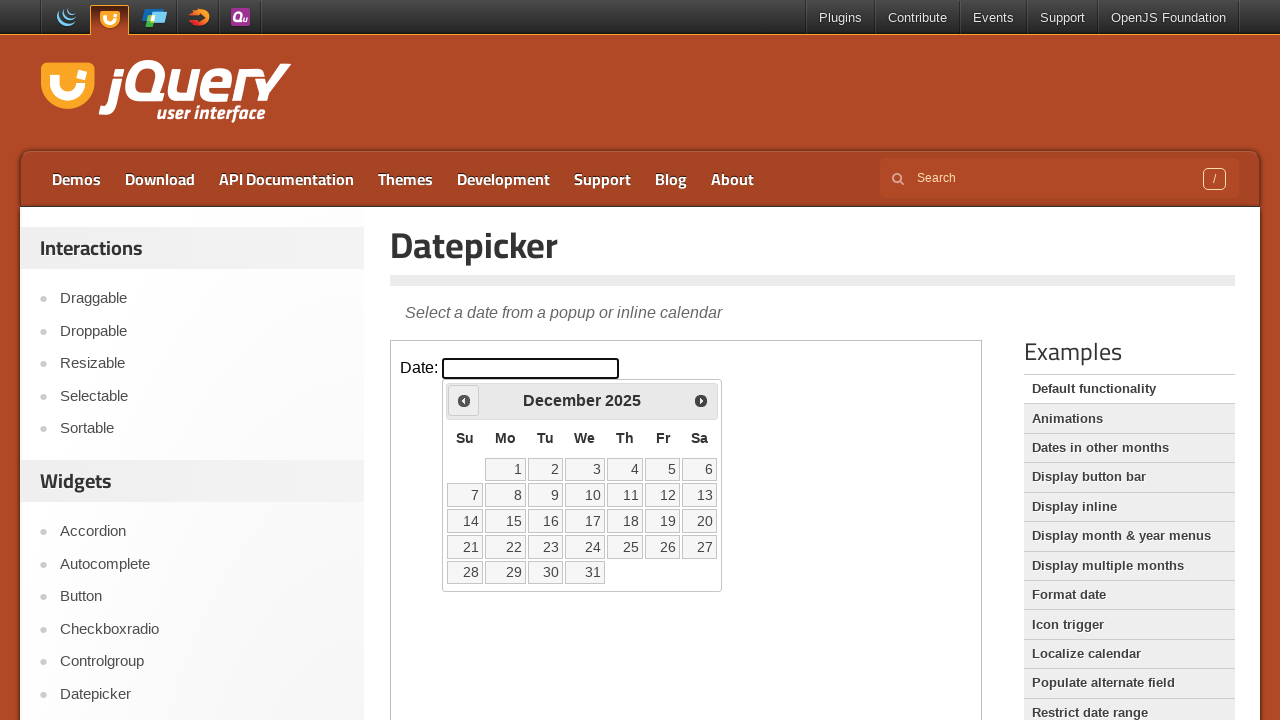

Retrieved current month: December
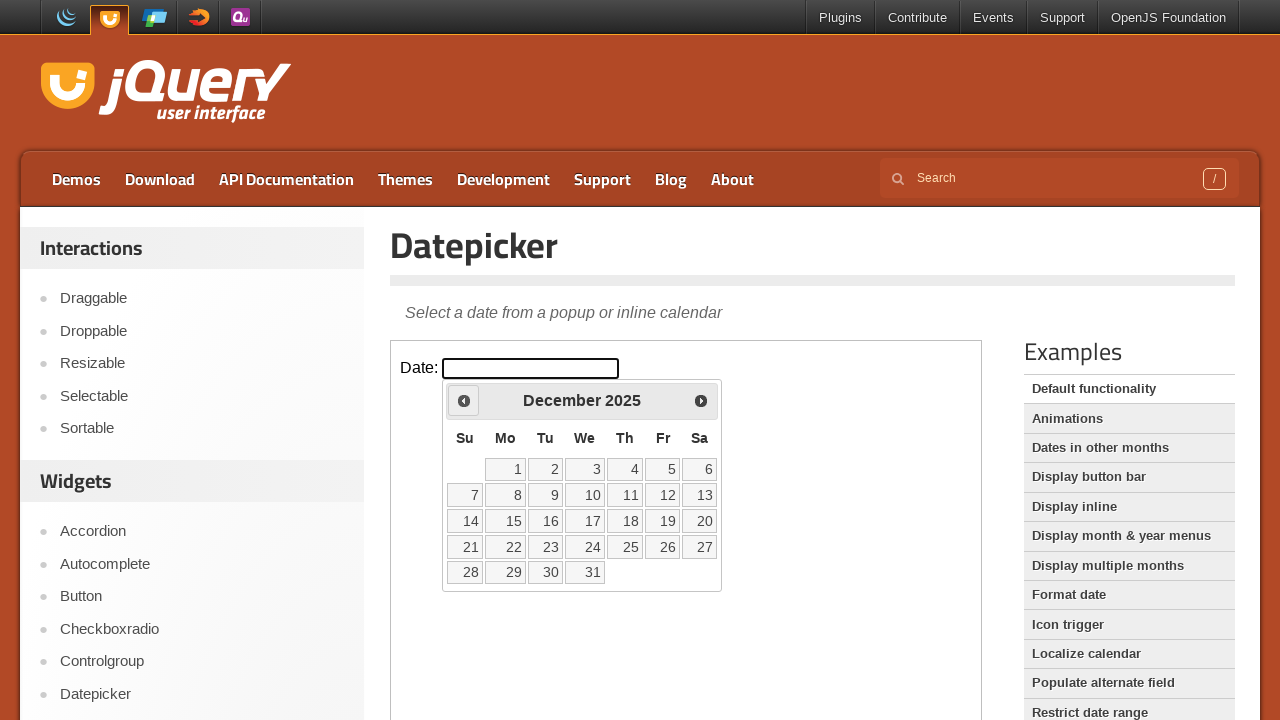

Retrieved current year: 2025
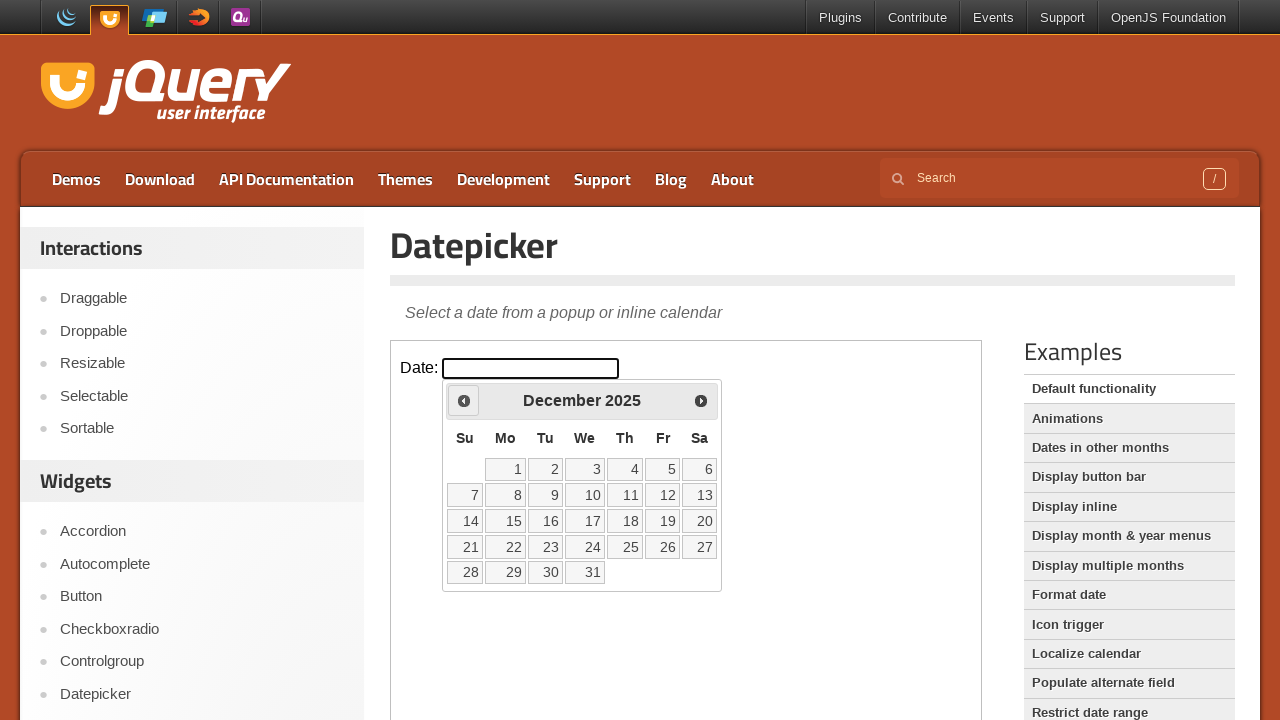

Clicked previous month button to navigate from December 2025 at (464, 400) on iframe >> nth=0 >> internal:control=enter-frame >> span.ui-icon.ui-icon-circle-t
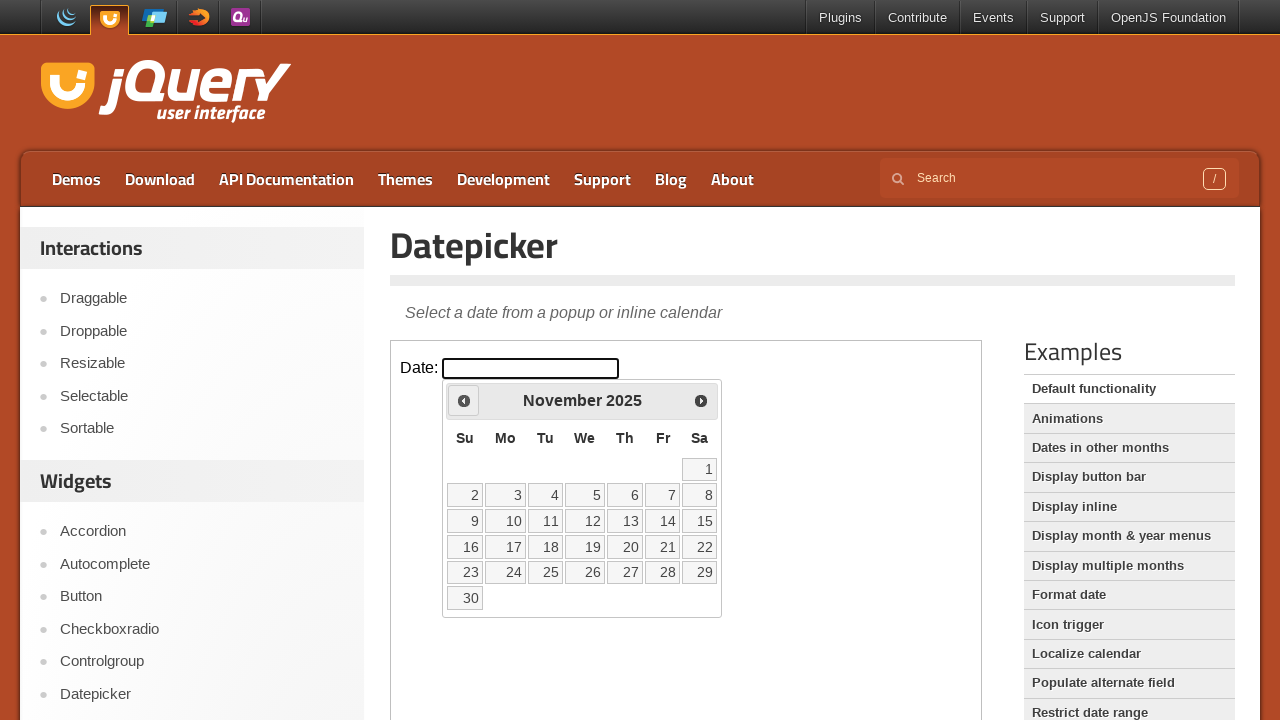

Retrieved current month: November
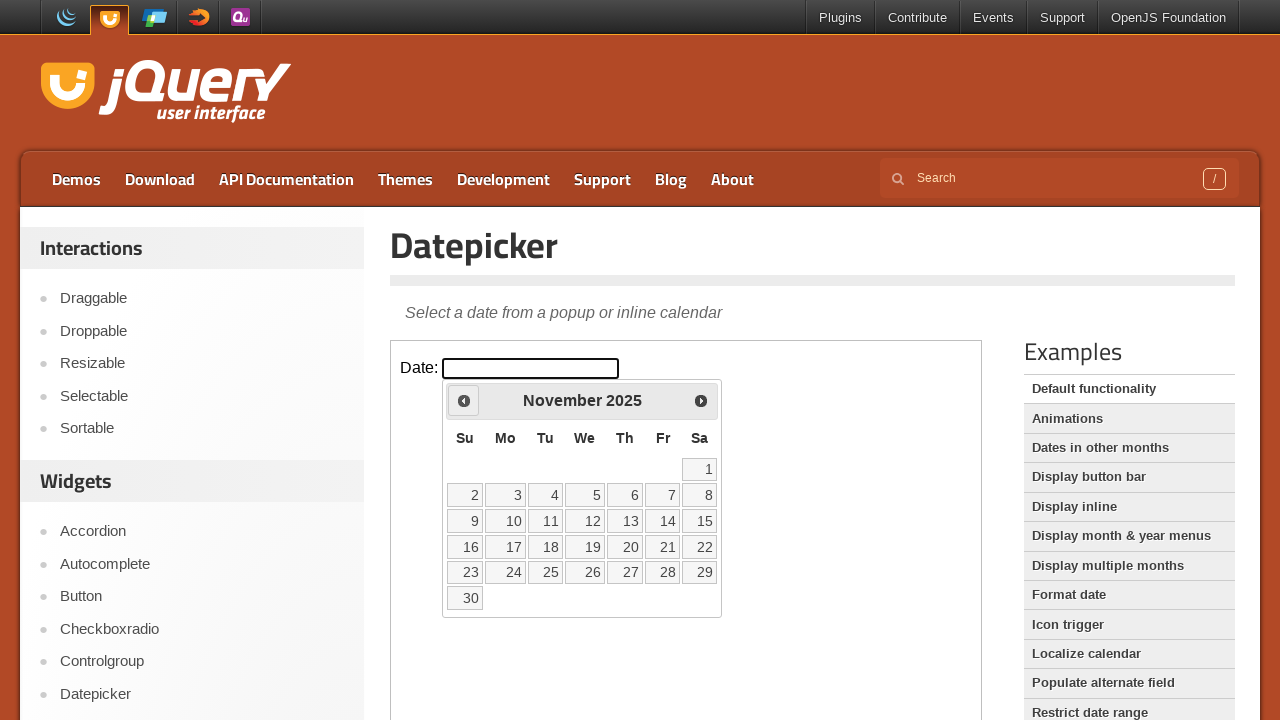

Retrieved current year: 2025
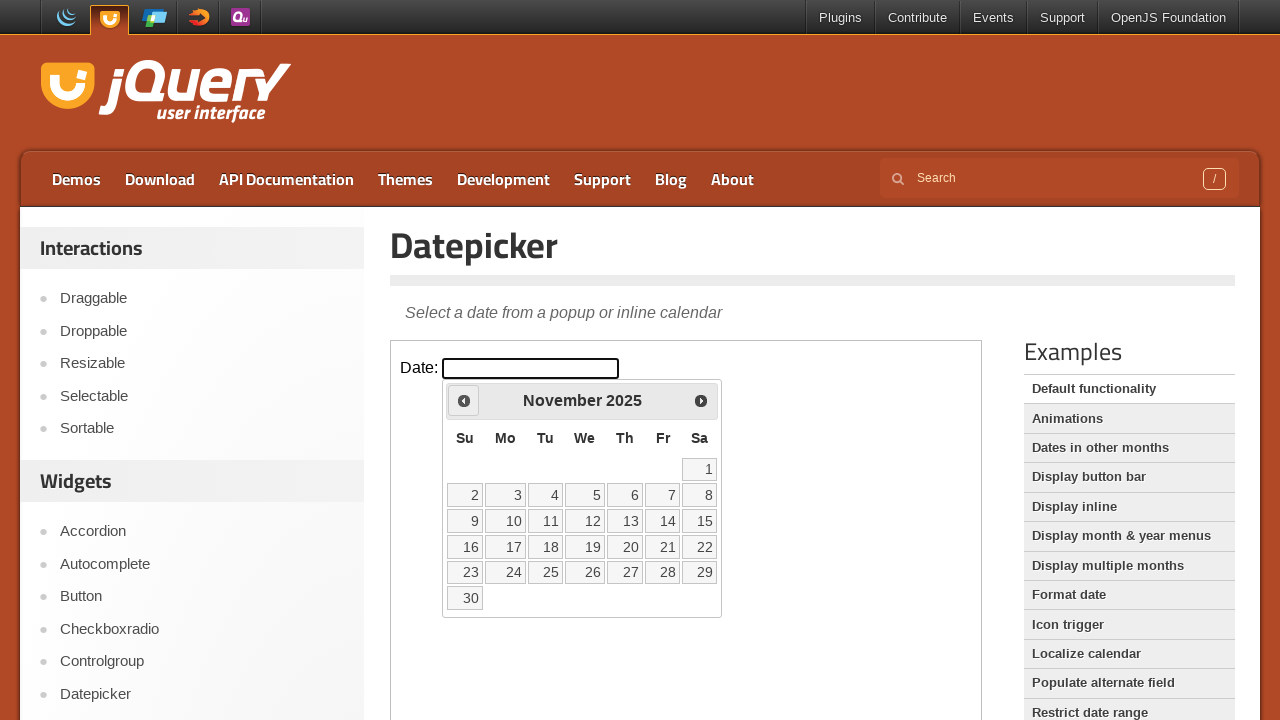

Clicked previous month button to navigate from November 2025 at (464, 400) on iframe >> nth=0 >> internal:control=enter-frame >> span.ui-icon.ui-icon-circle-t
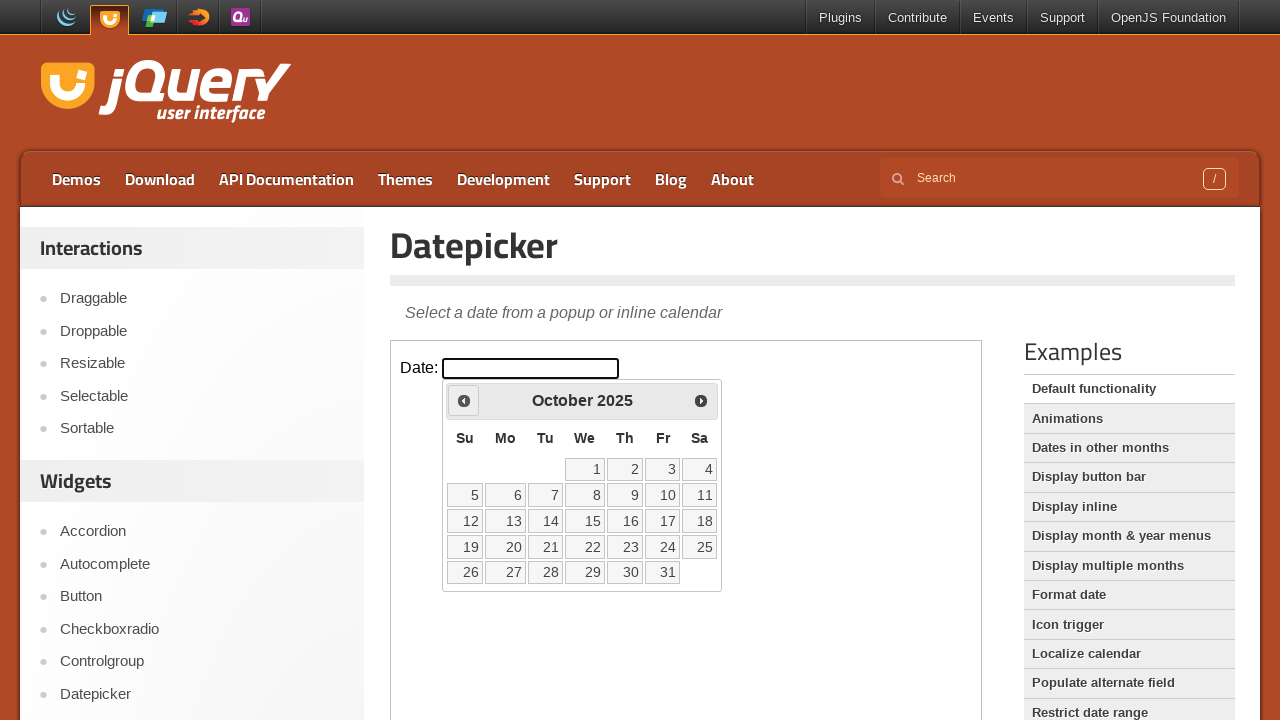

Retrieved current month: October
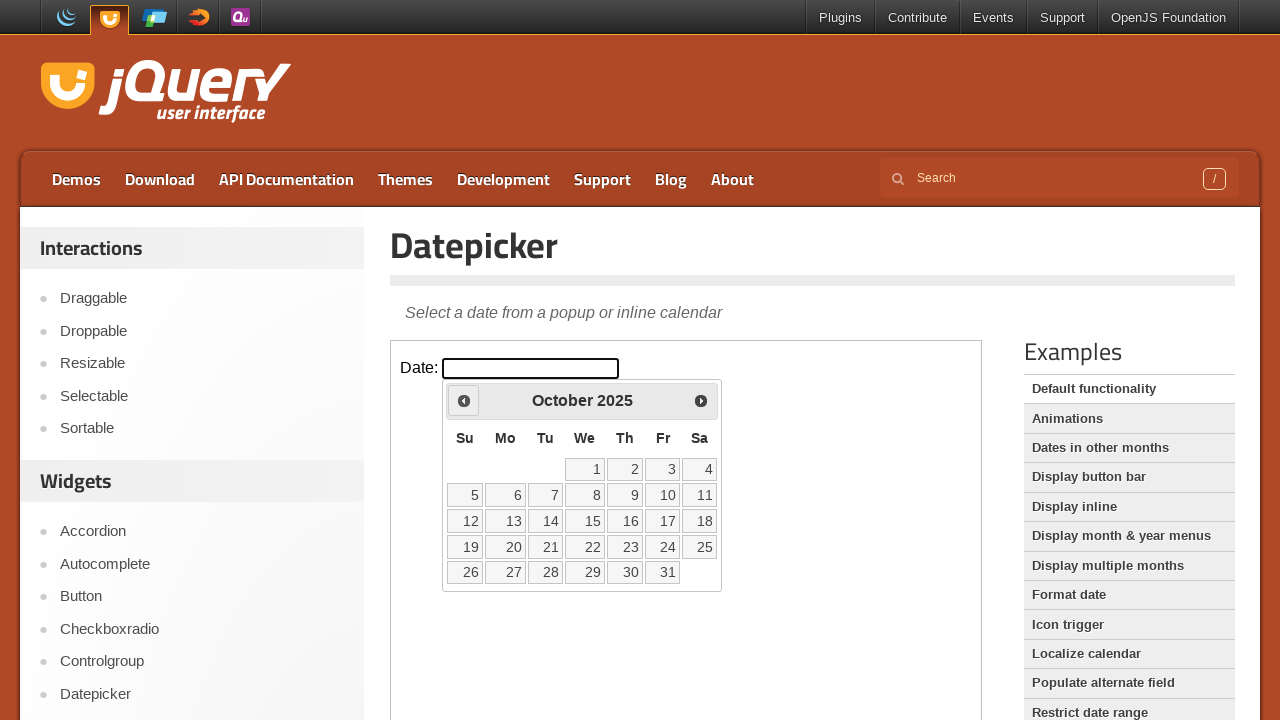

Retrieved current year: 2025
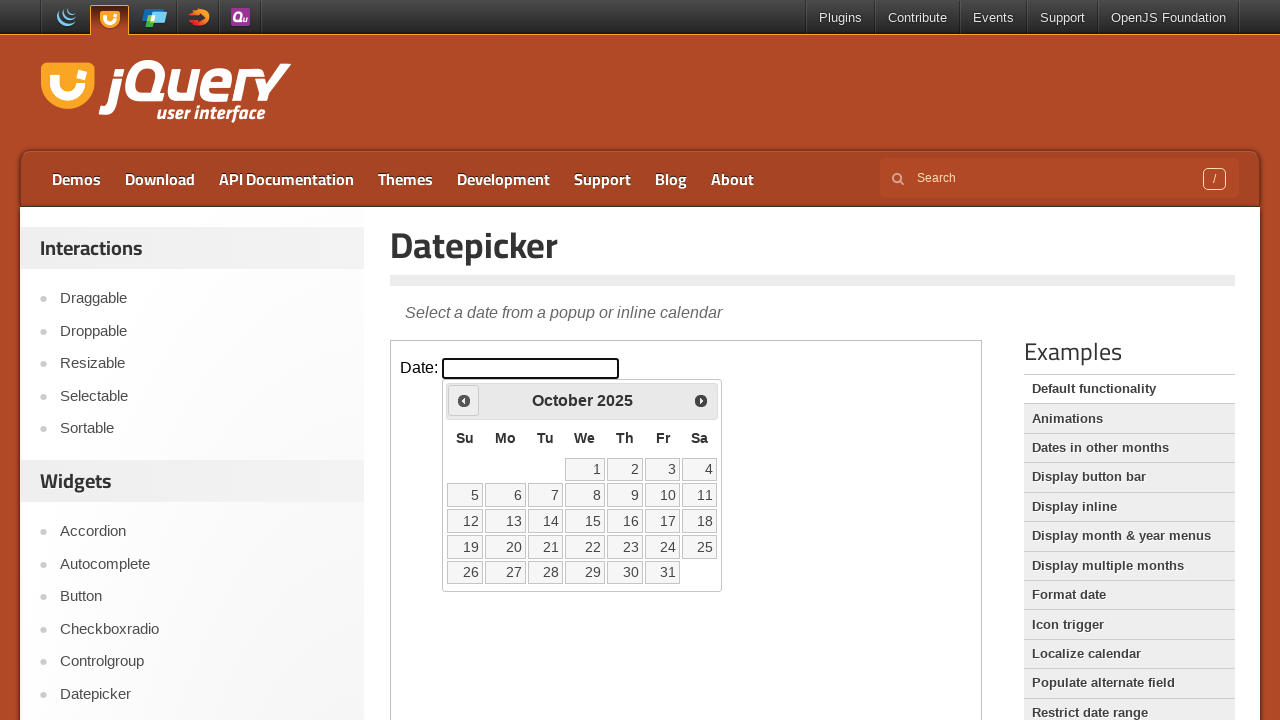

Clicked previous month button to navigate from October 2025 at (464, 400) on iframe >> nth=0 >> internal:control=enter-frame >> span.ui-icon.ui-icon-circle-t
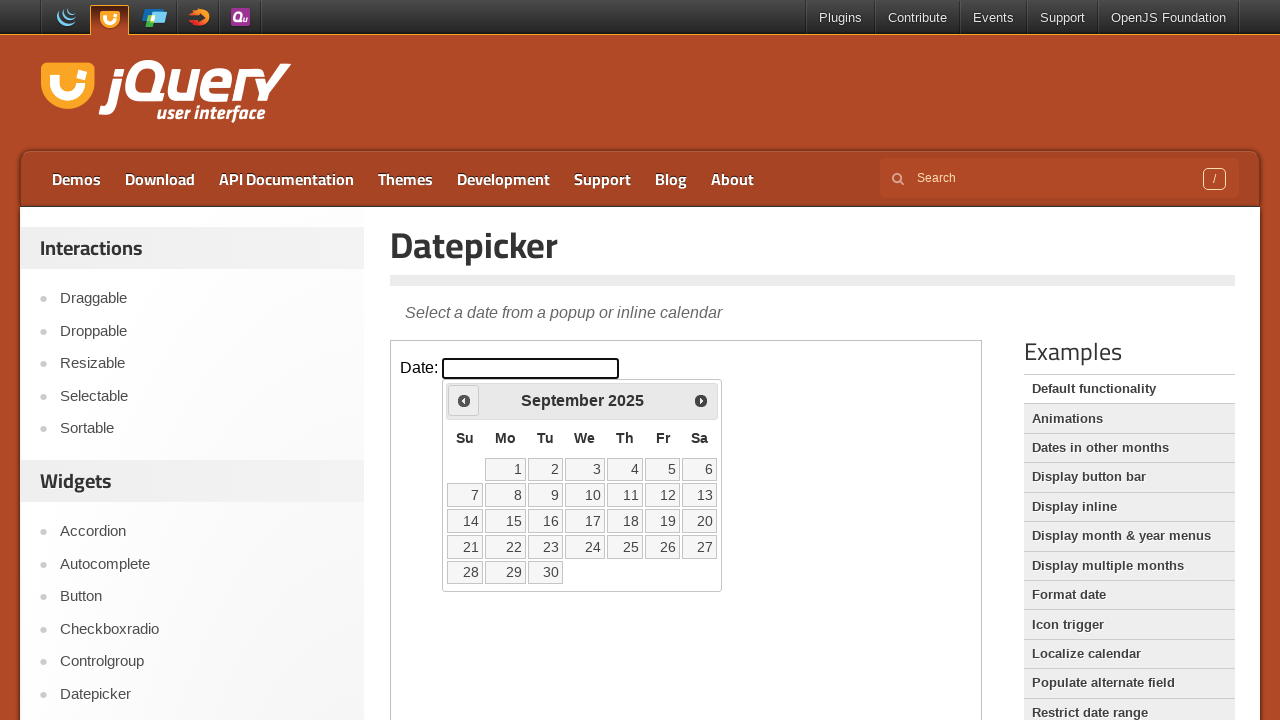

Retrieved current month: September
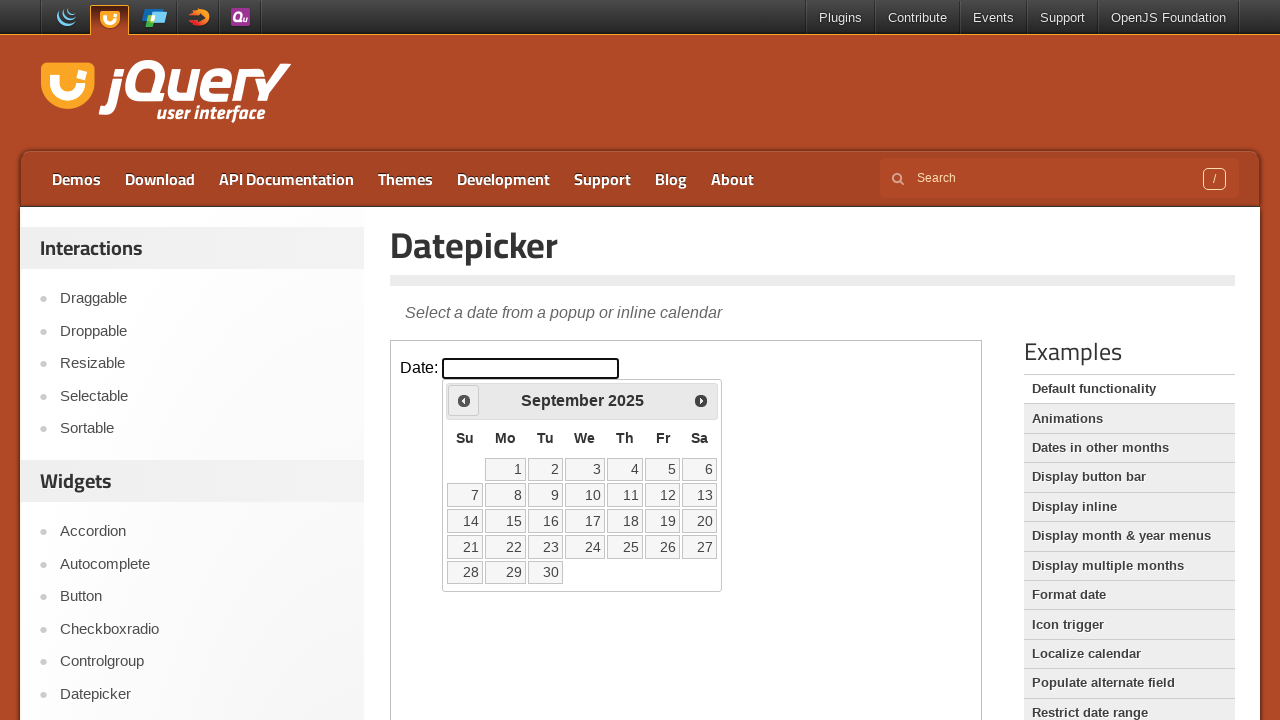

Retrieved current year: 2025
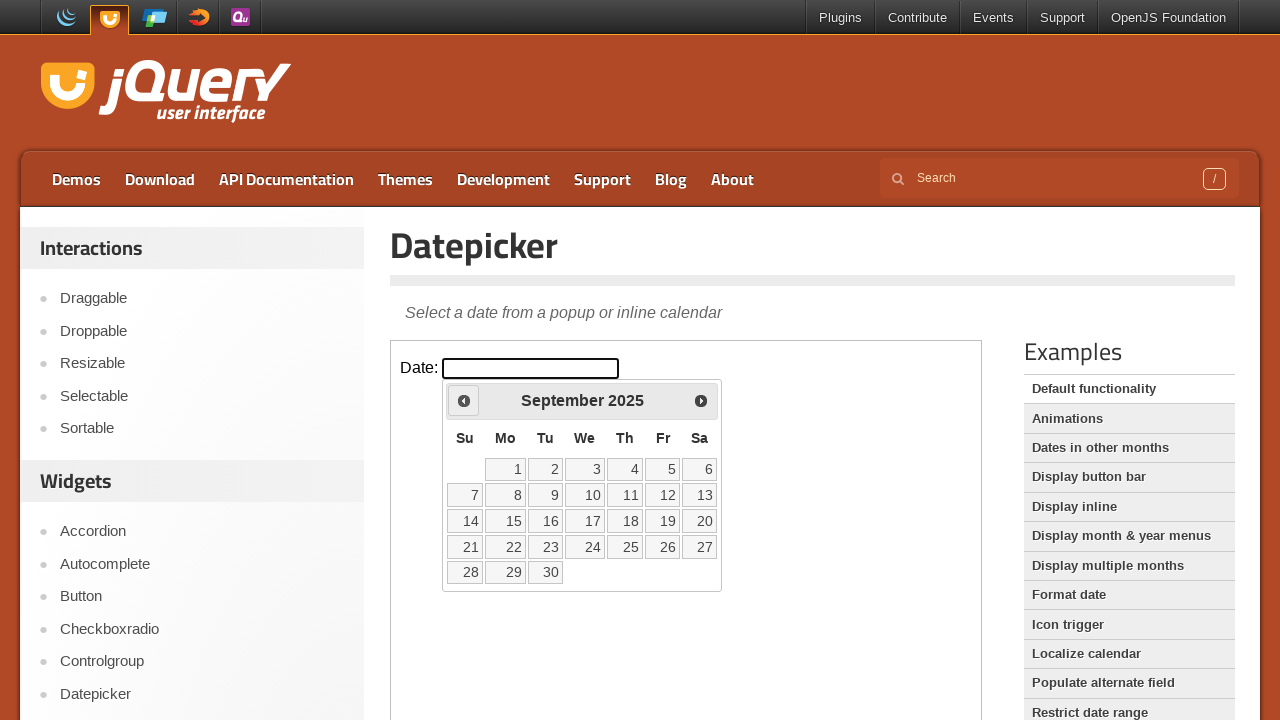

Clicked previous month button to navigate from September 2025 at (464, 400) on iframe >> nth=0 >> internal:control=enter-frame >> span.ui-icon.ui-icon-circle-t
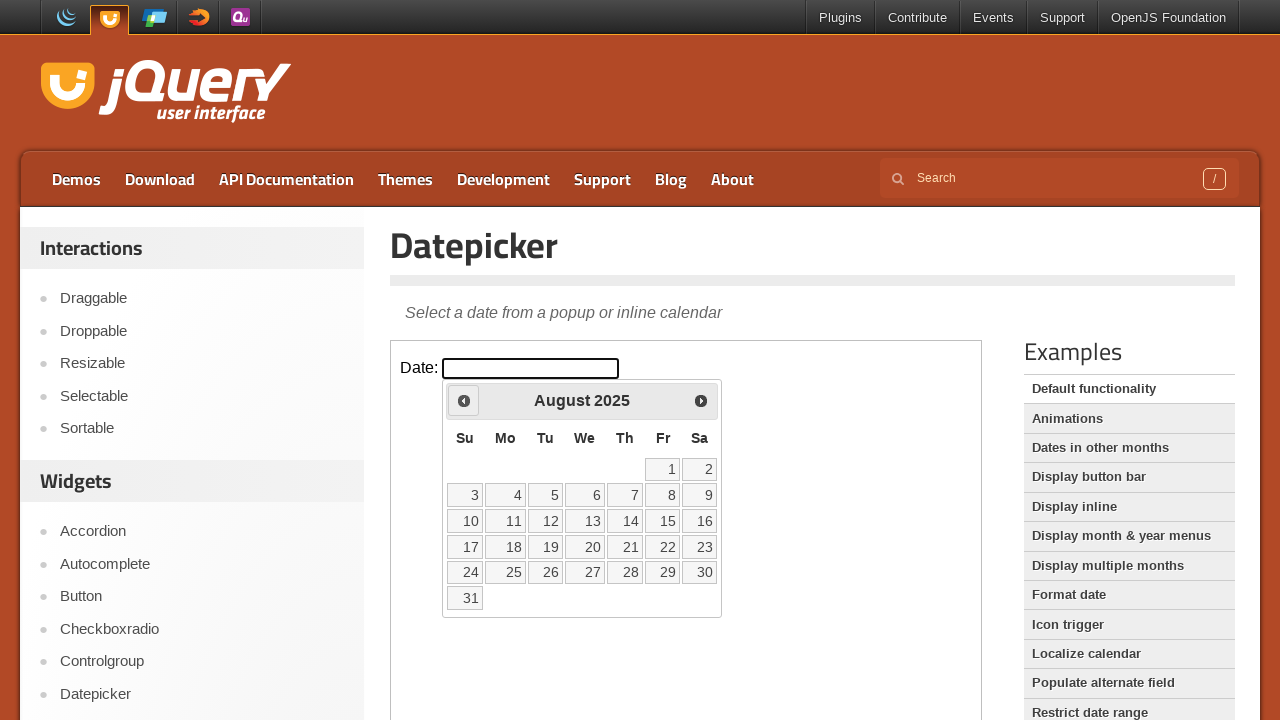

Retrieved current month: August
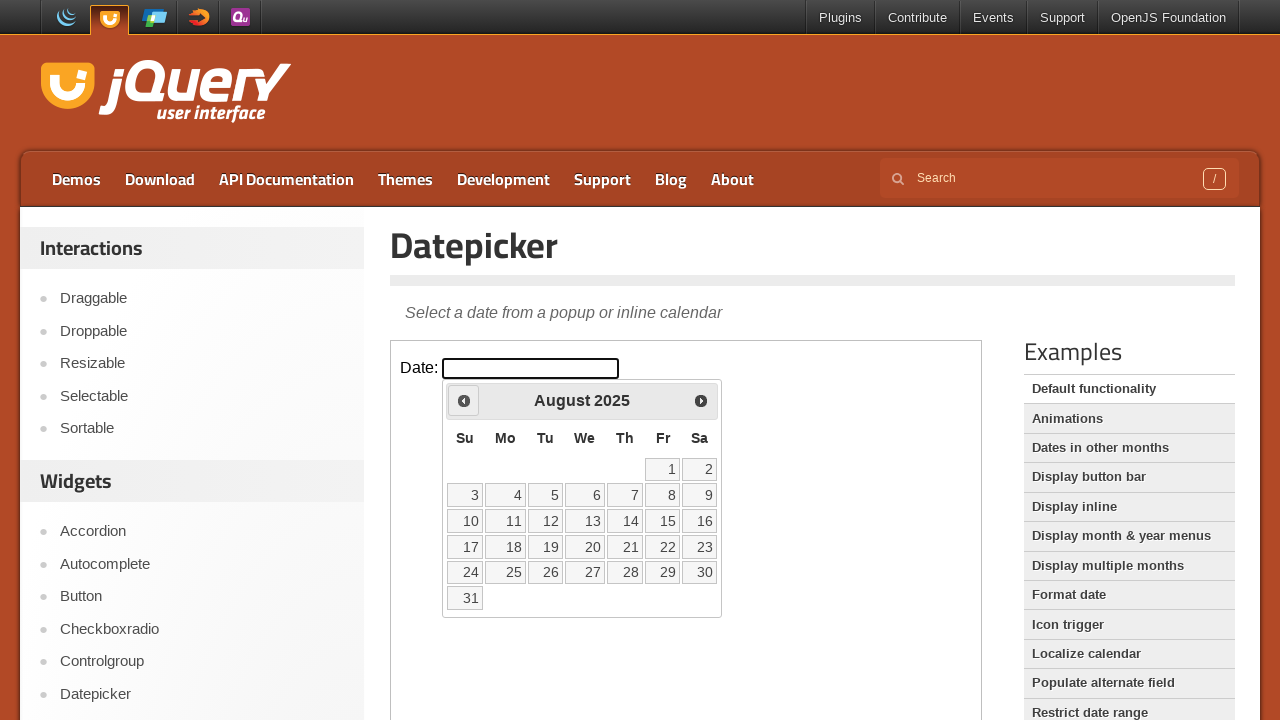

Retrieved current year: 2025
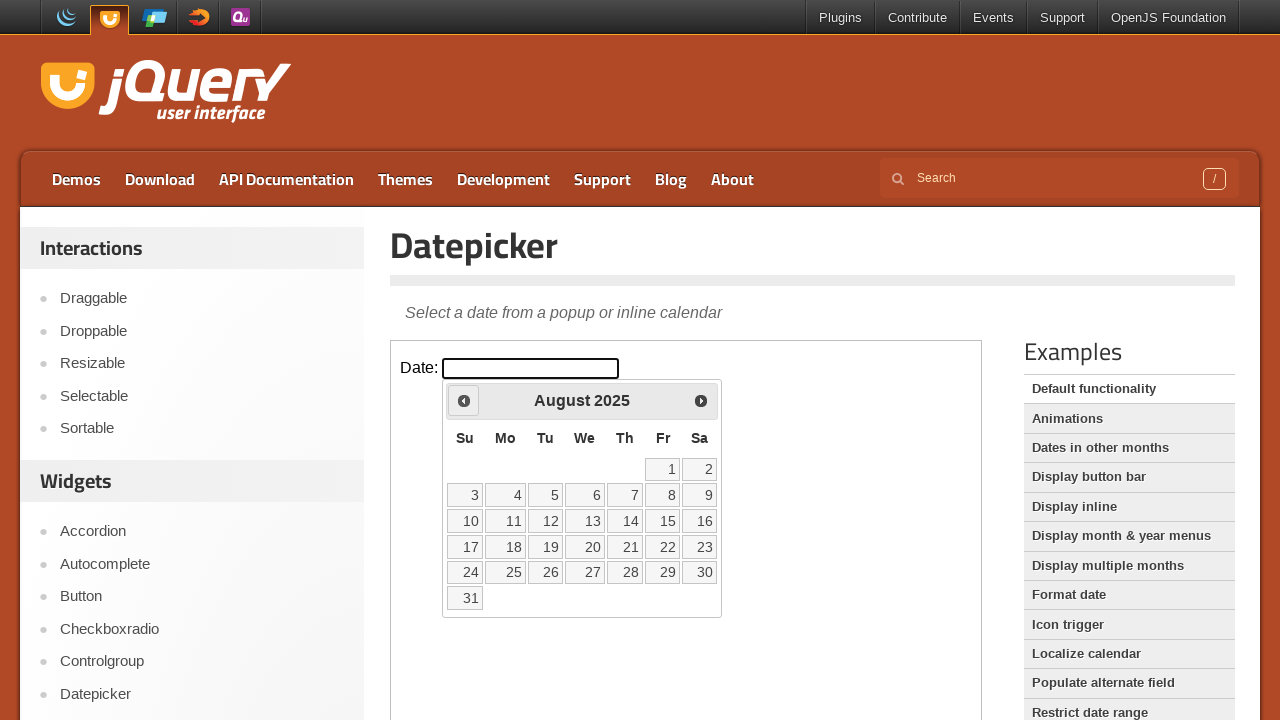

Clicked previous month button to navigate from August 2025 at (464, 400) on iframe >> nth=0 >> internal:control=enter-frame >> span.ui-icon.ui-icon-circle-t
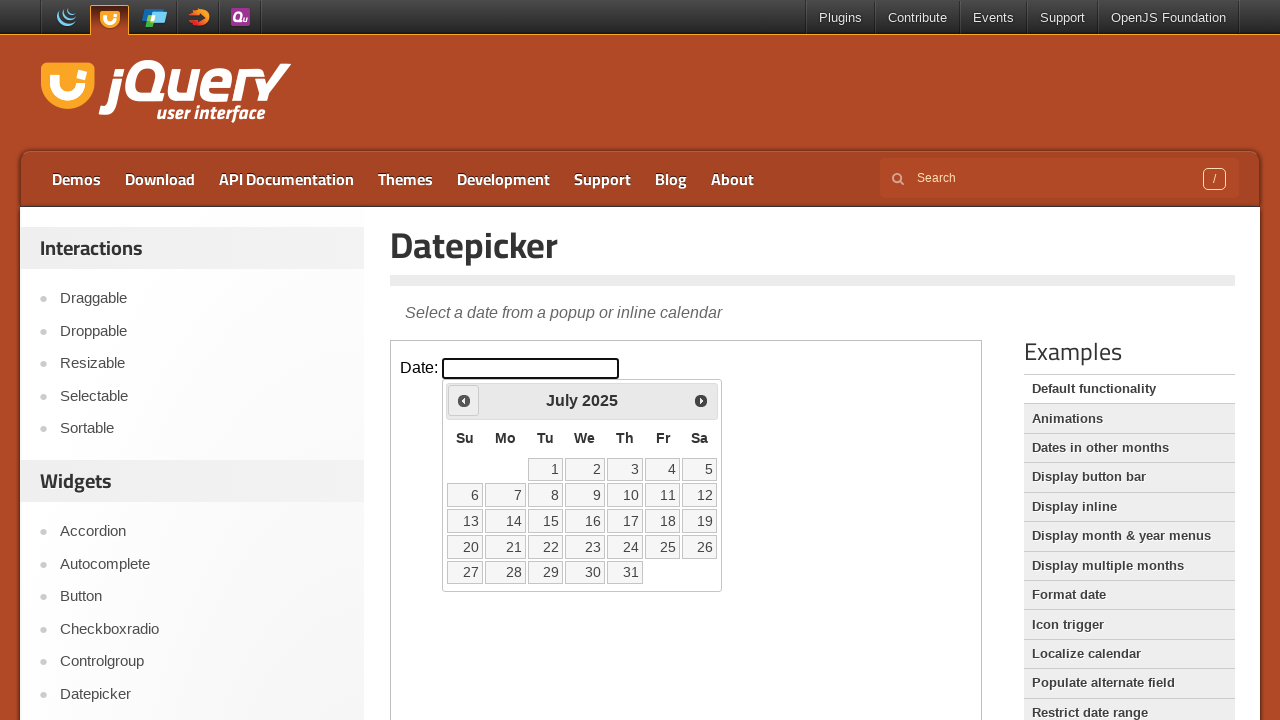

Retrieved current month: July
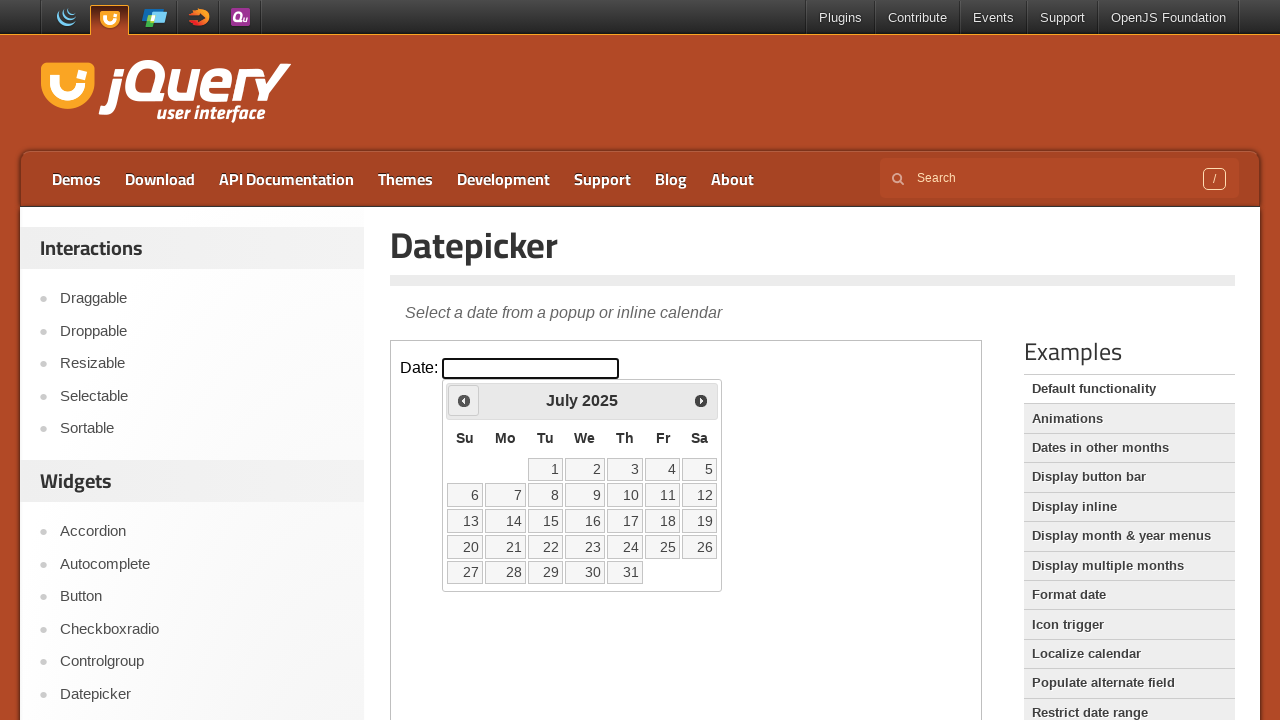

Retrieved current year: 2025
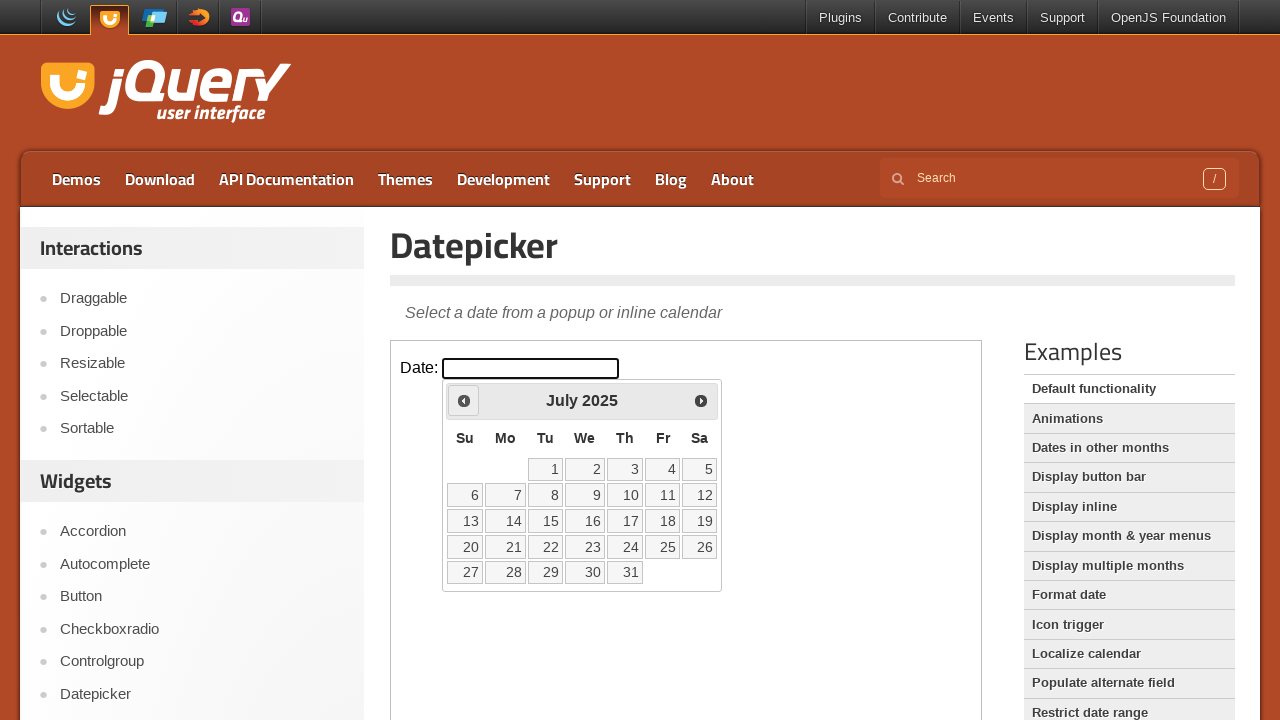

Clicked previous month button to navigate from July 2025 at (464, 400) on iframe >> nth=0 >> internal:control=enter-frame >> span.ui-icon.ui-icon-circle-t
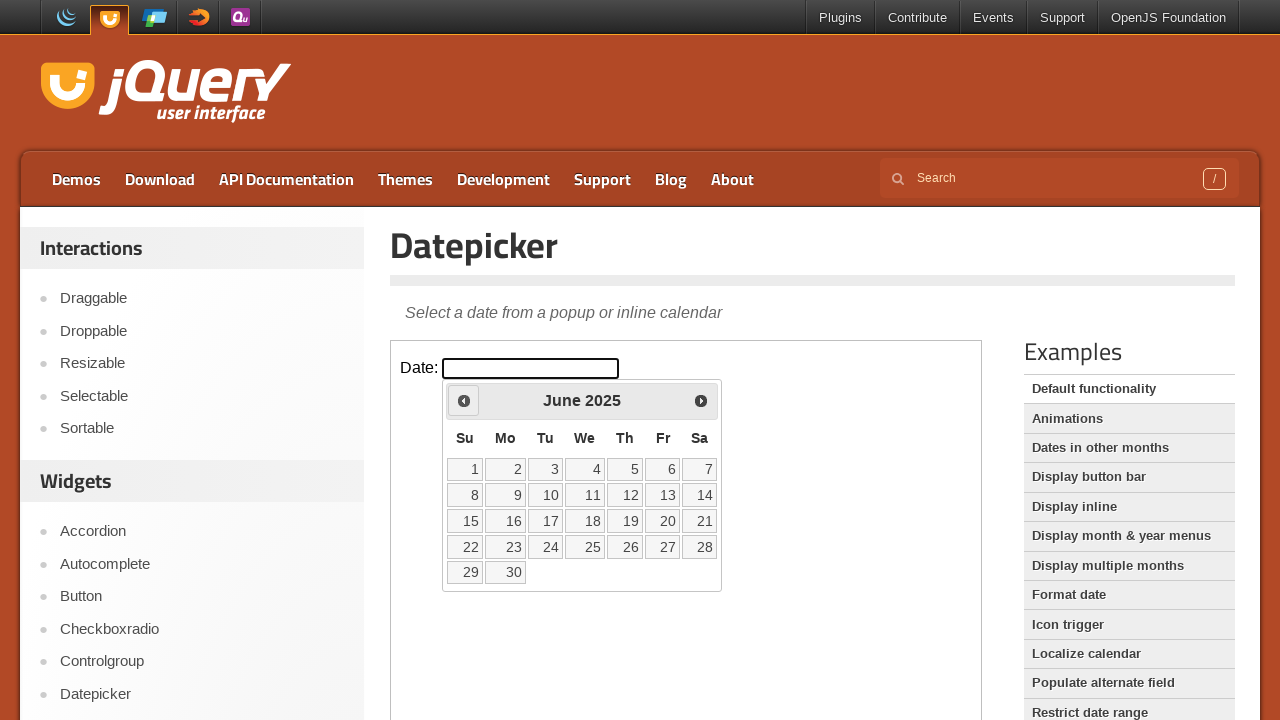

Retrieved current month: June
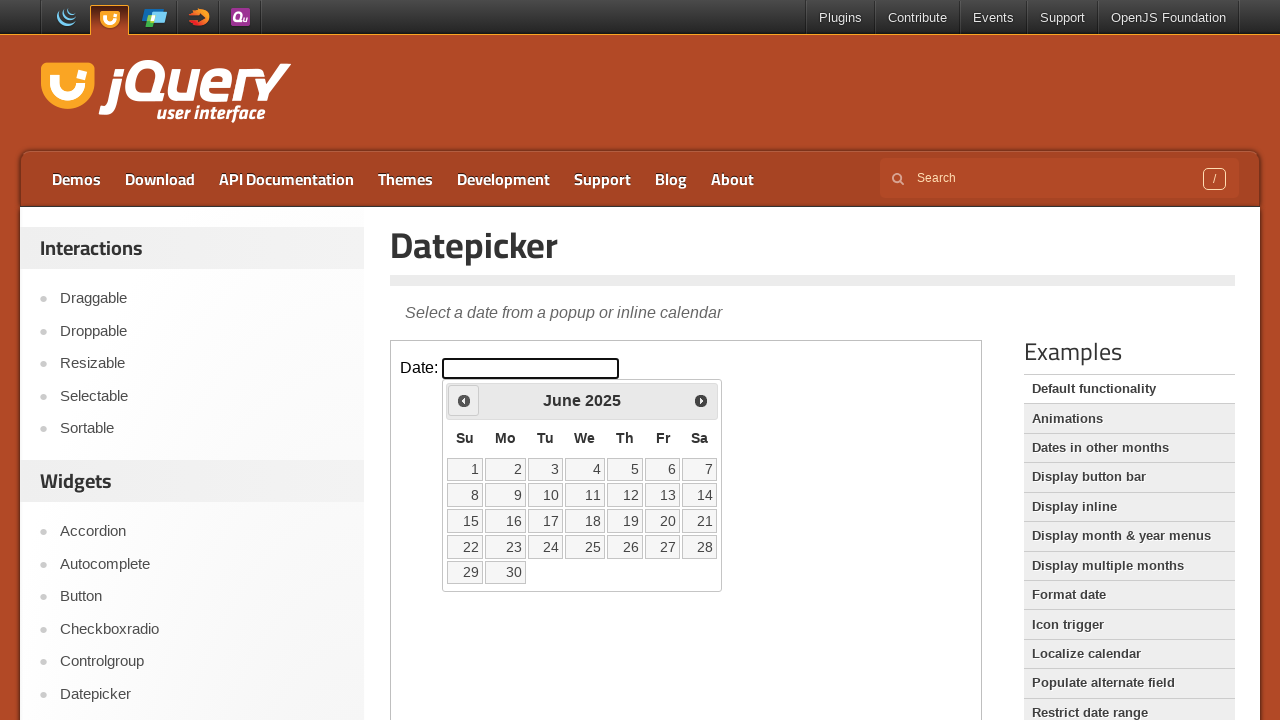

Retrieved current year: 2025
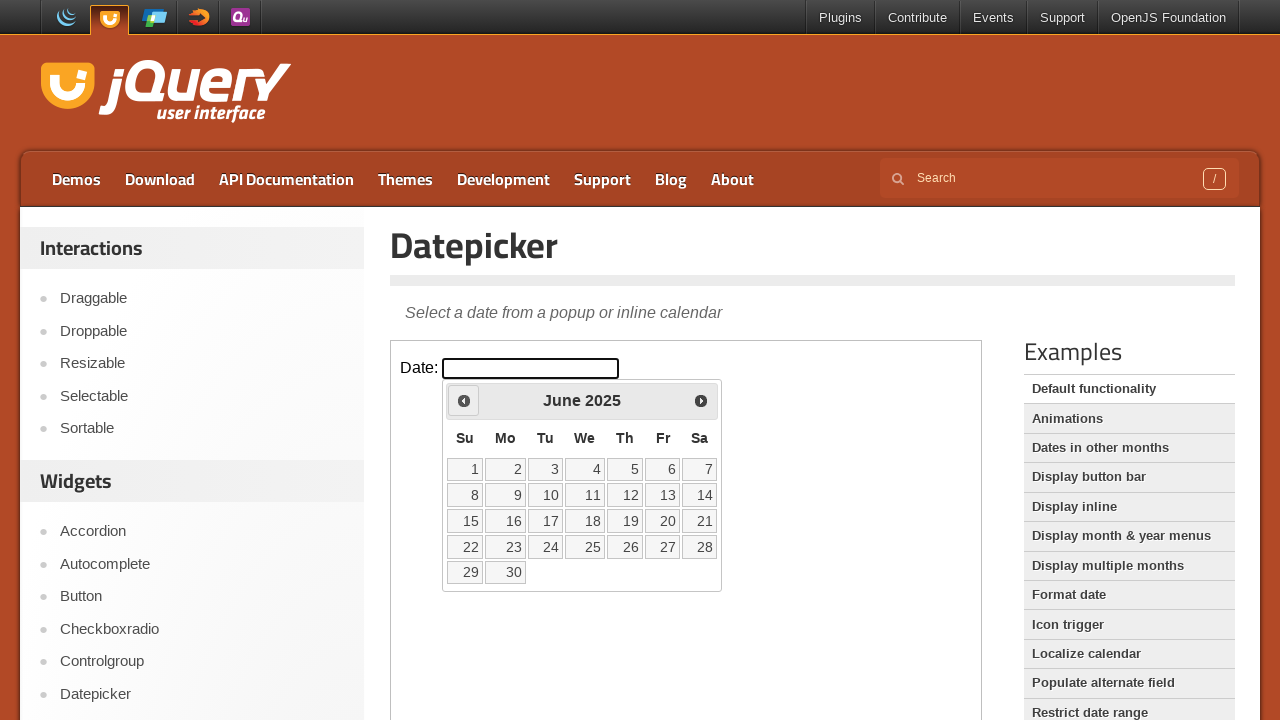

Clicked previous month button to navigate from June 2025 at (464, 400) on iframe >> nth=0 >> internal:control=enter-frame >> span.ui-icon.ui-icon-circle-t
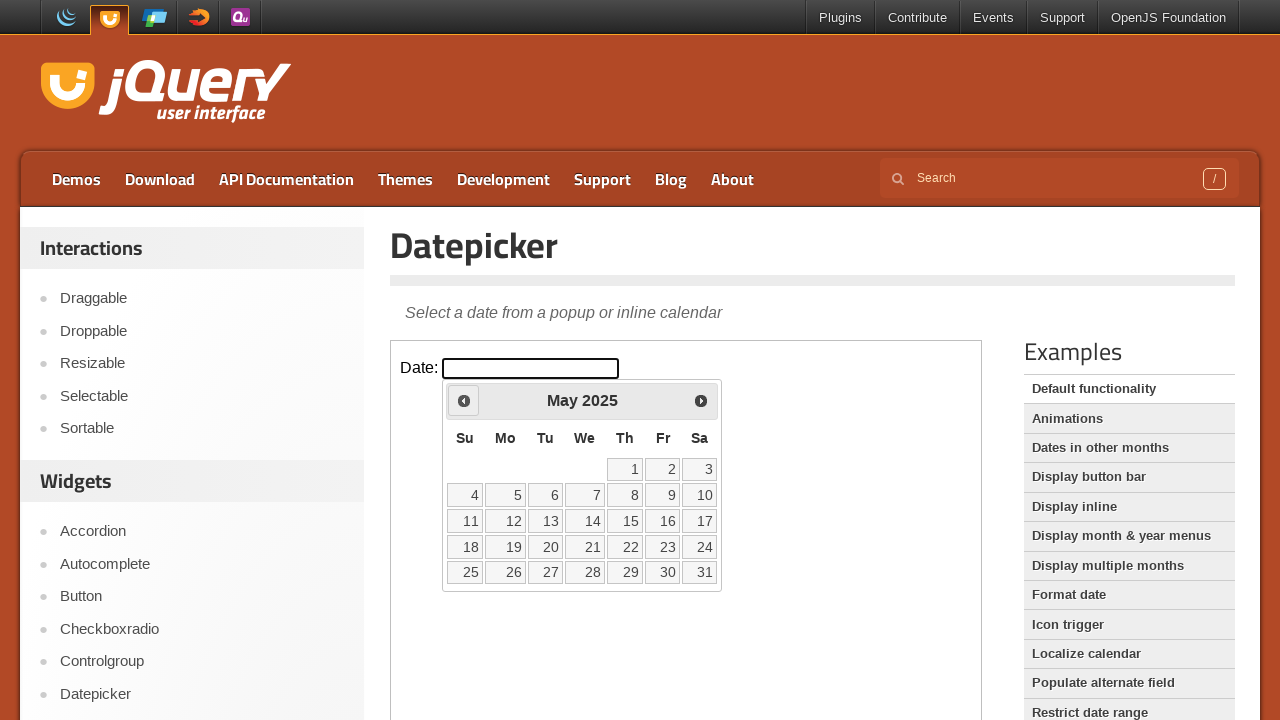

Retrieved current month: May
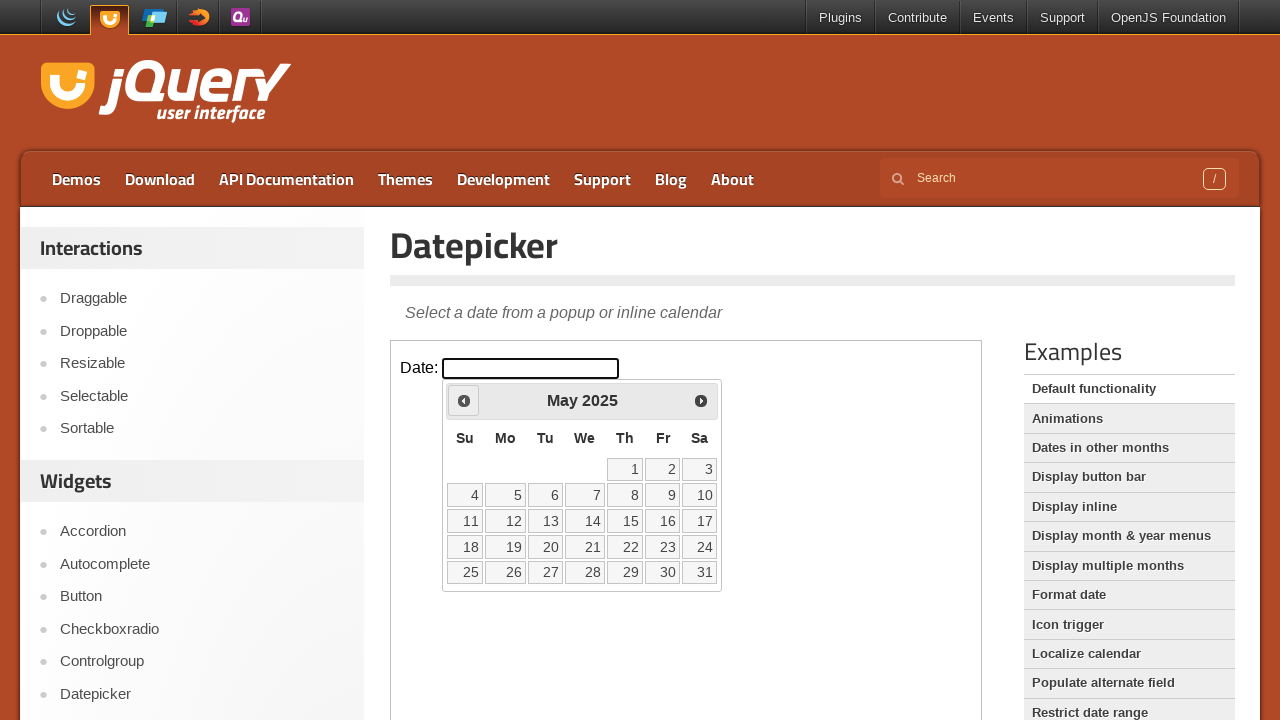

Retrieved current year: 2025
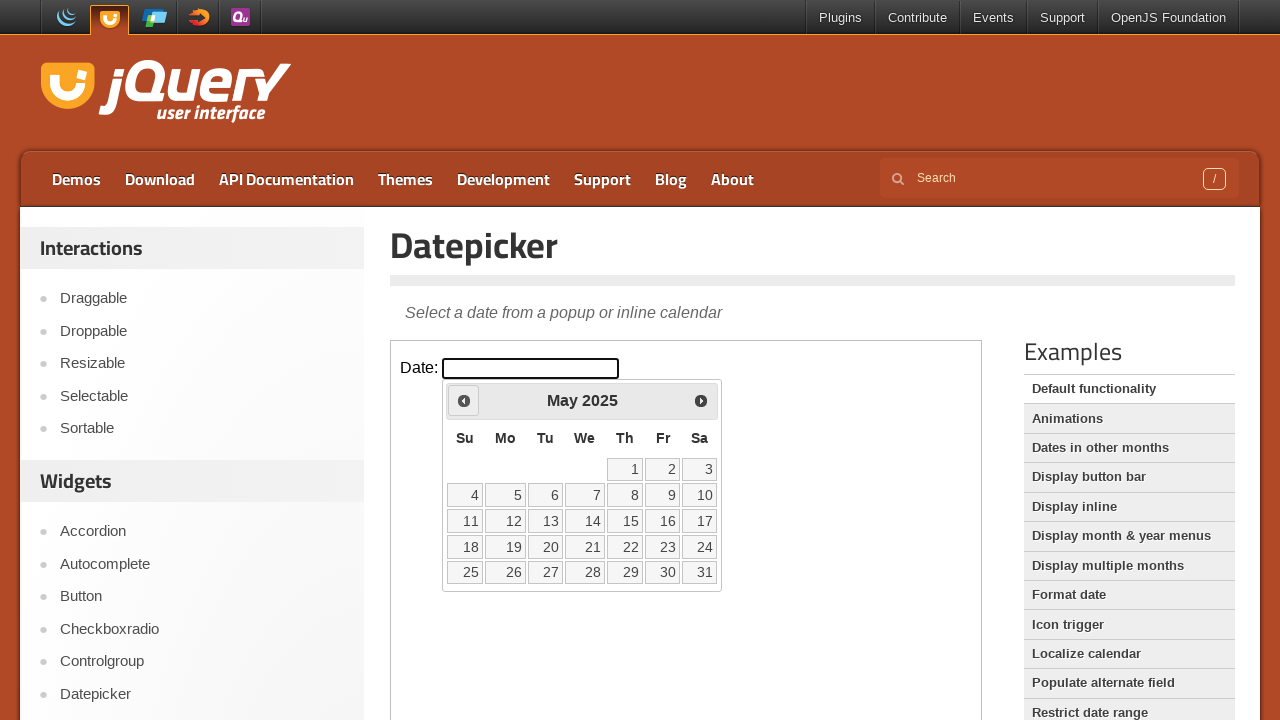

Clicked previous month button to navigate from May 2025 at (464, 400) on iframe >> nth=0 >> internal:control=enter-frame >> span.ui-icon.ui-icon-circle-t
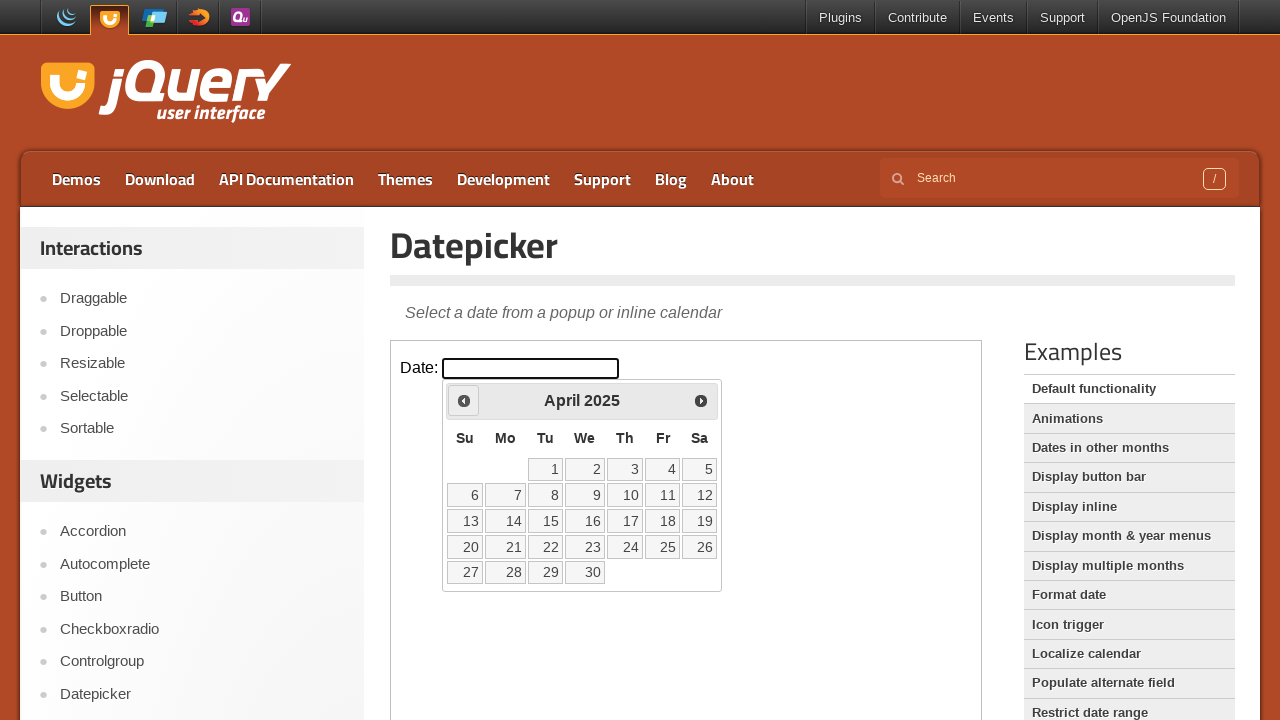

Retrieved current month: April
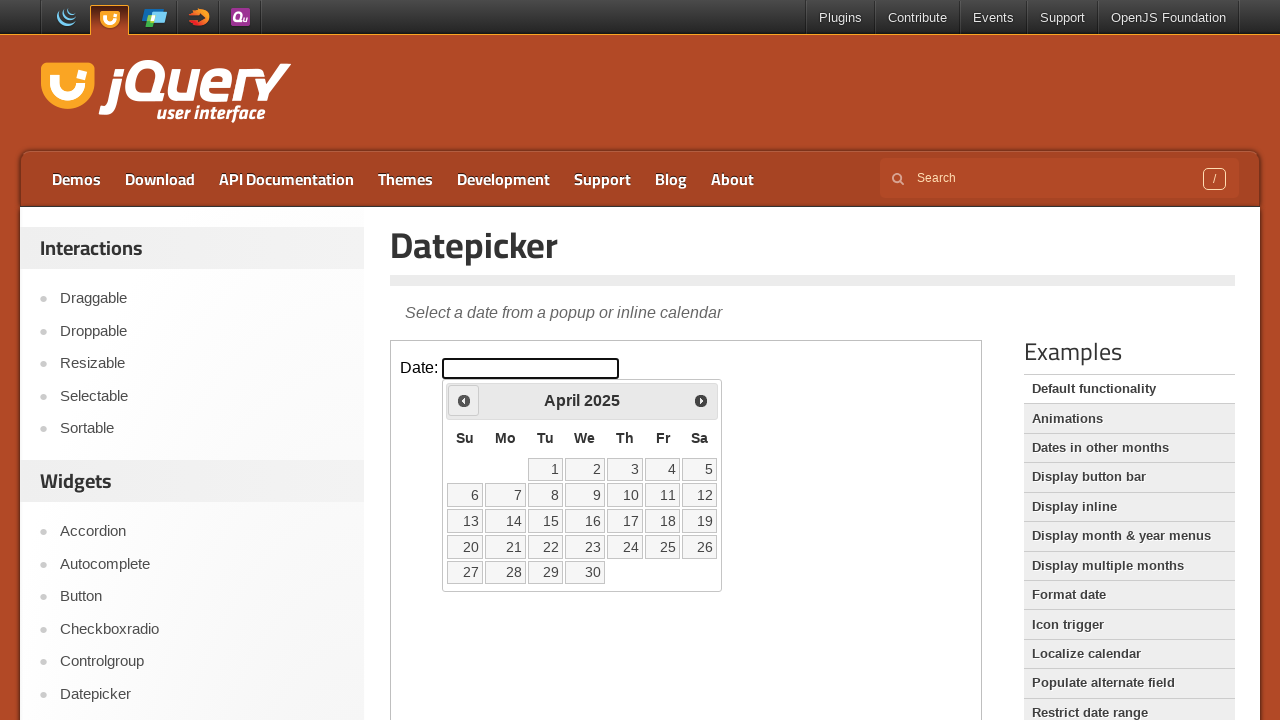

Retrieved current year: 2025
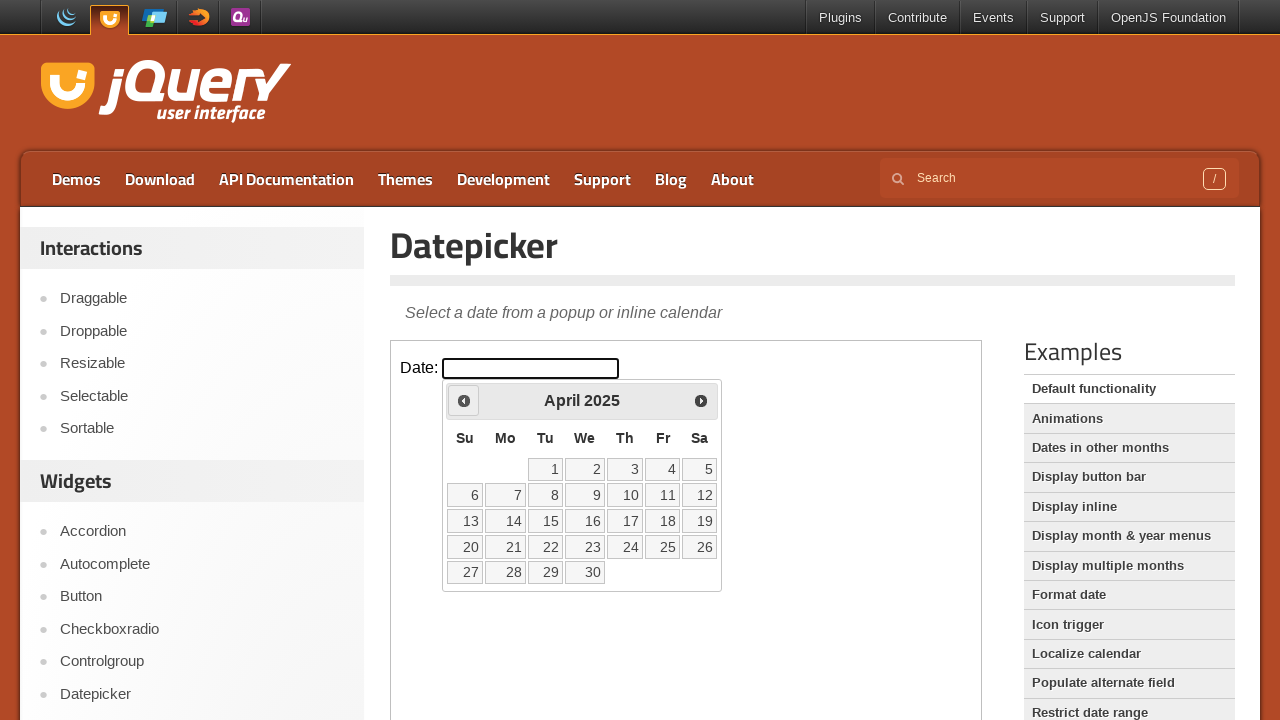

Clicked previous month button to navigate from April 2025 at (464, 400) on iframe >> nth=0 >> internal:control=enter-frame >> span.ui-icon.ui-icon-circle-t
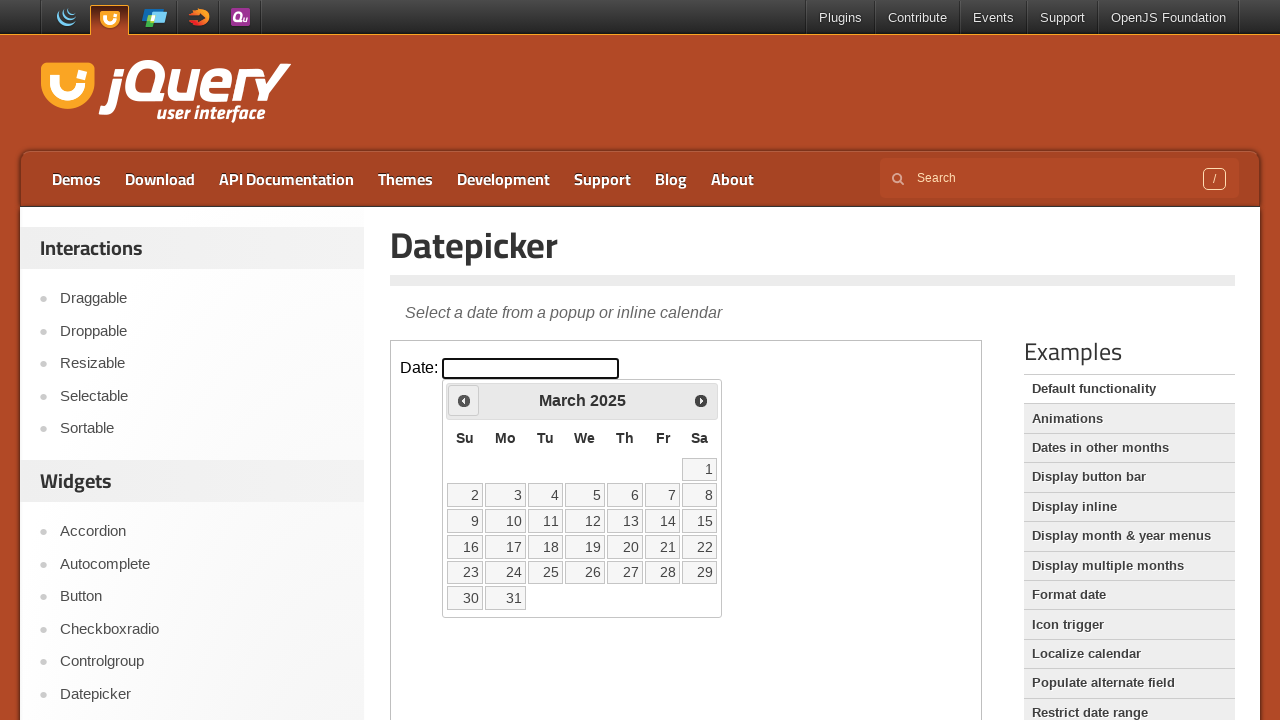

Retrieved current month: March
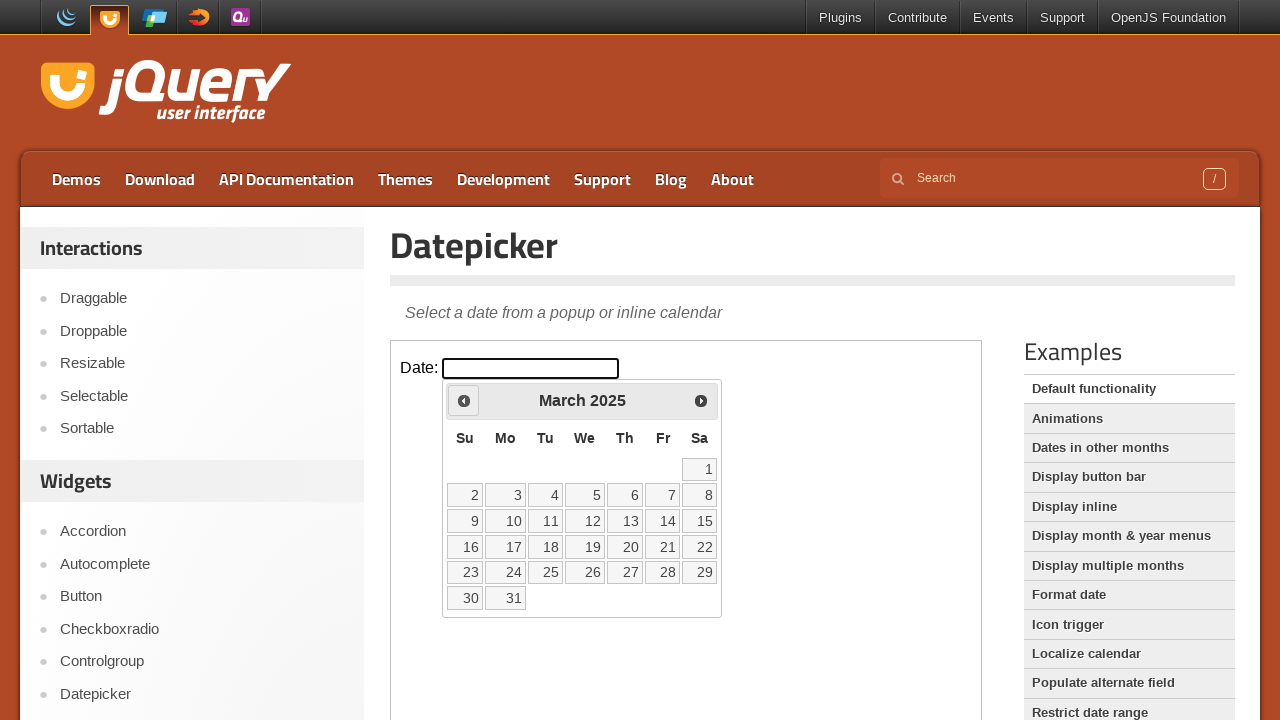

Retrieved current year: 2025
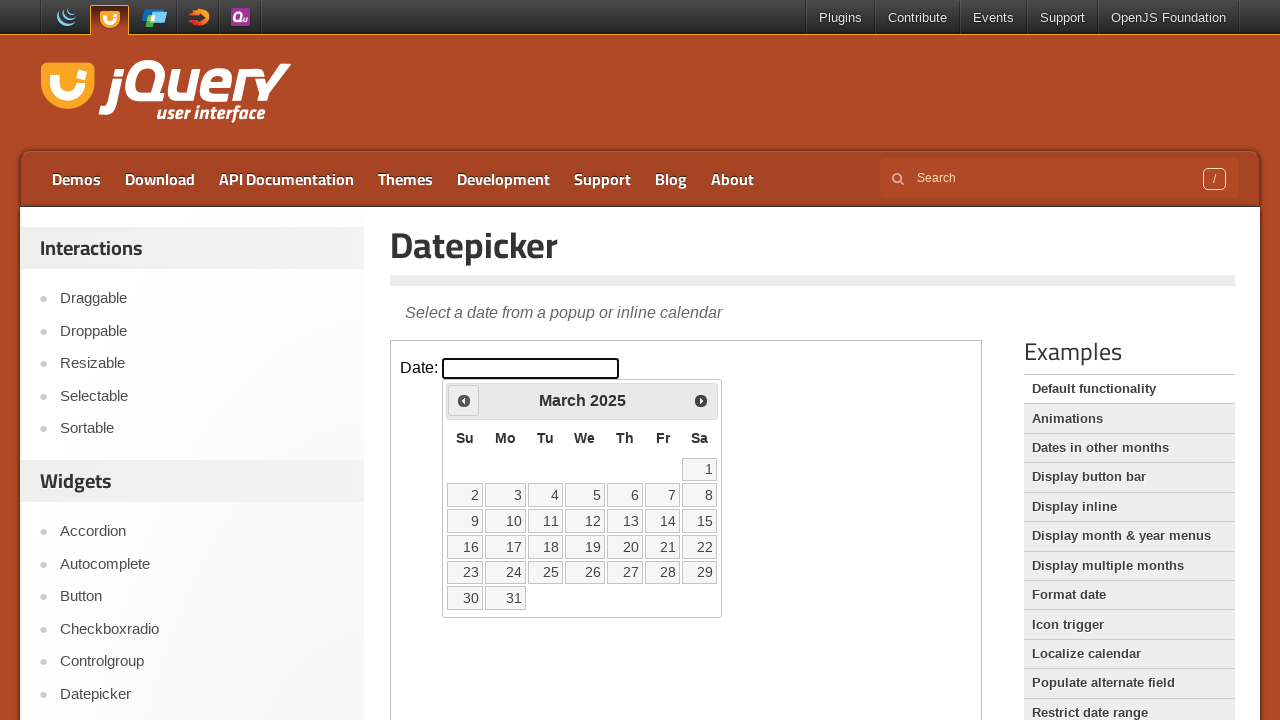

Clicked previous month button to navigate from March 2025 at (464, 400) on iframe >> nth=0 >> internal:control=enter-frame >> span.ui-icon.ui-icon-circle-t
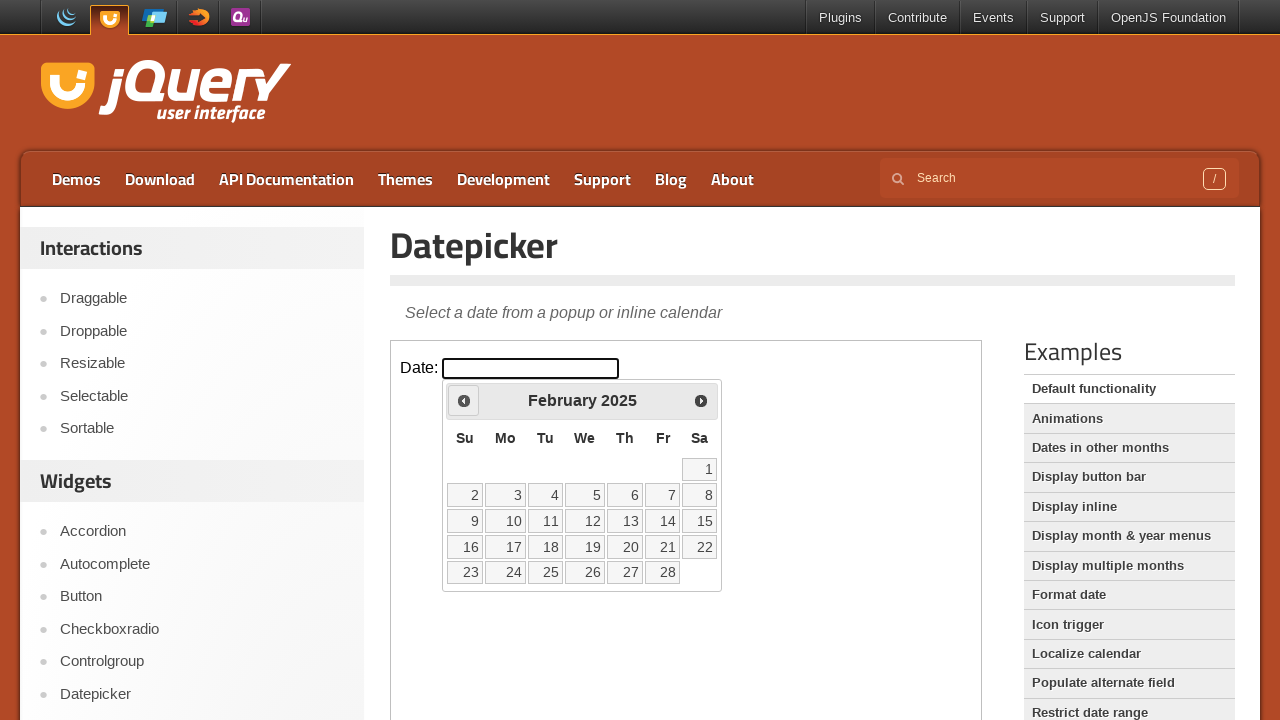

Retrieved current month: February
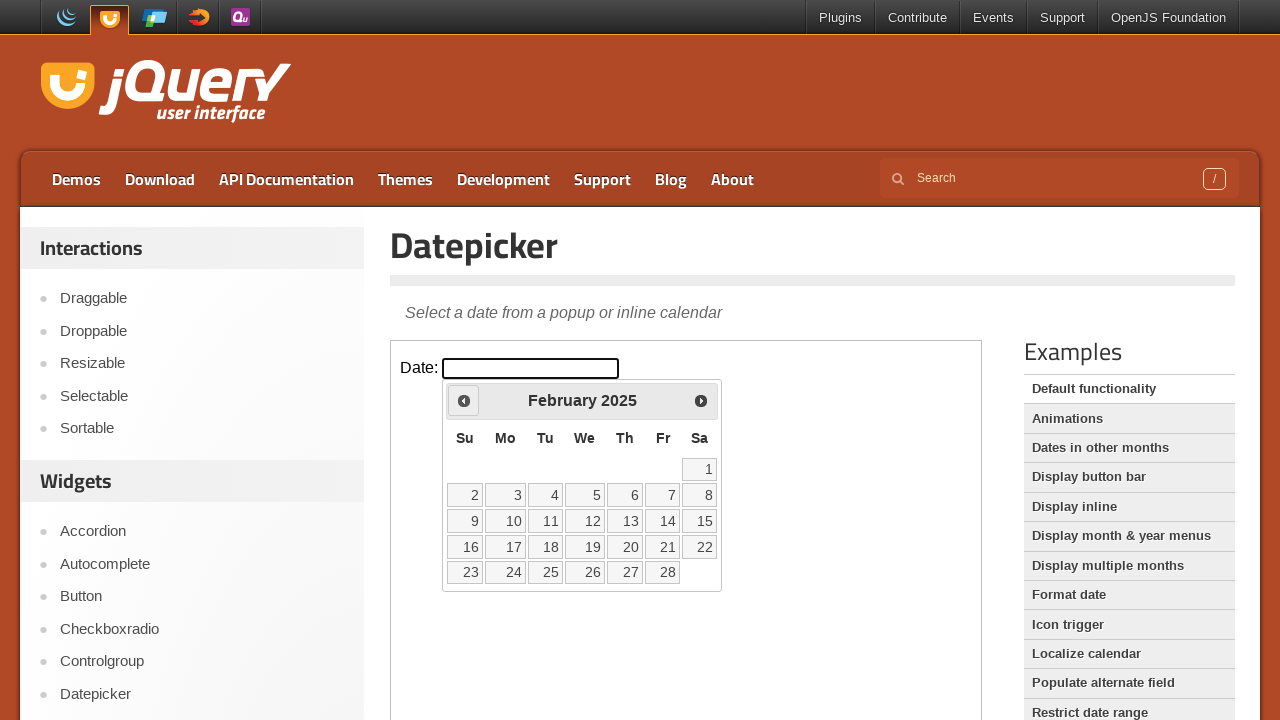

Retrieved current year: 2025
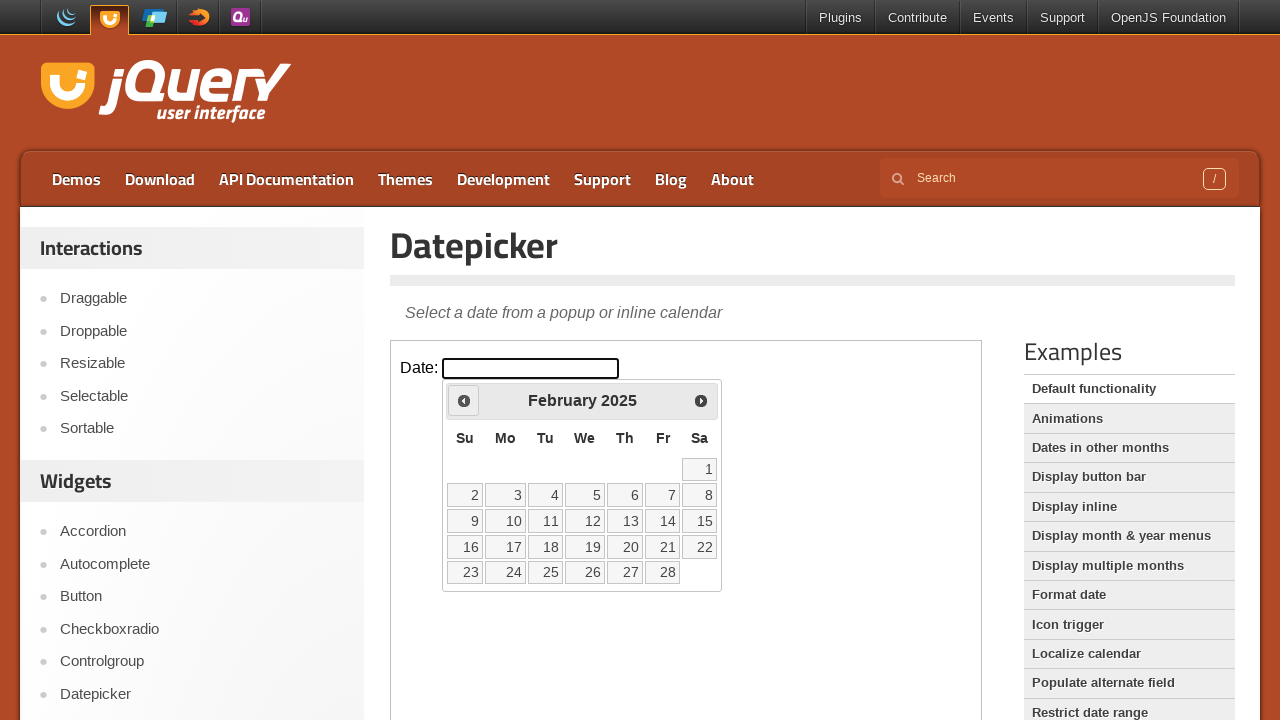

Clicked previous month button to navigate from February 2025 at (464, 400) on iframe >> nth=0 >> internal:control=enter-frame >> span.ui-icon.ui-icon-circle-t
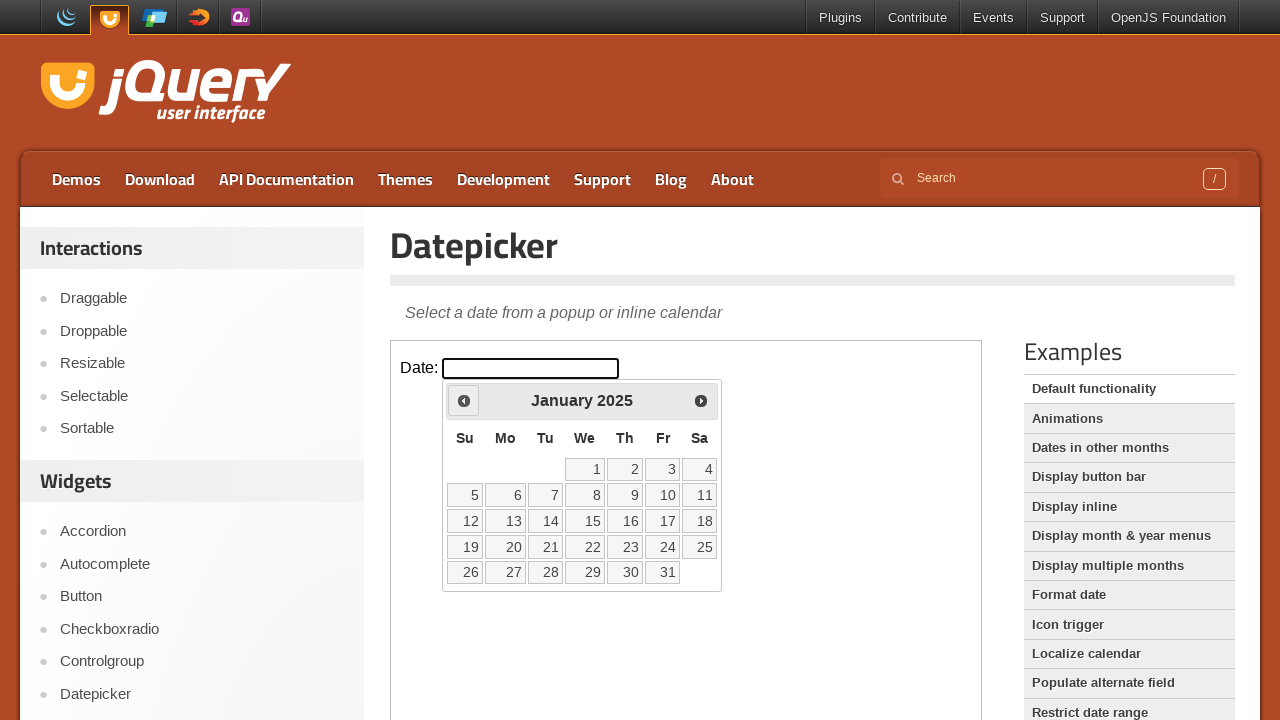

Retrieved current month: January
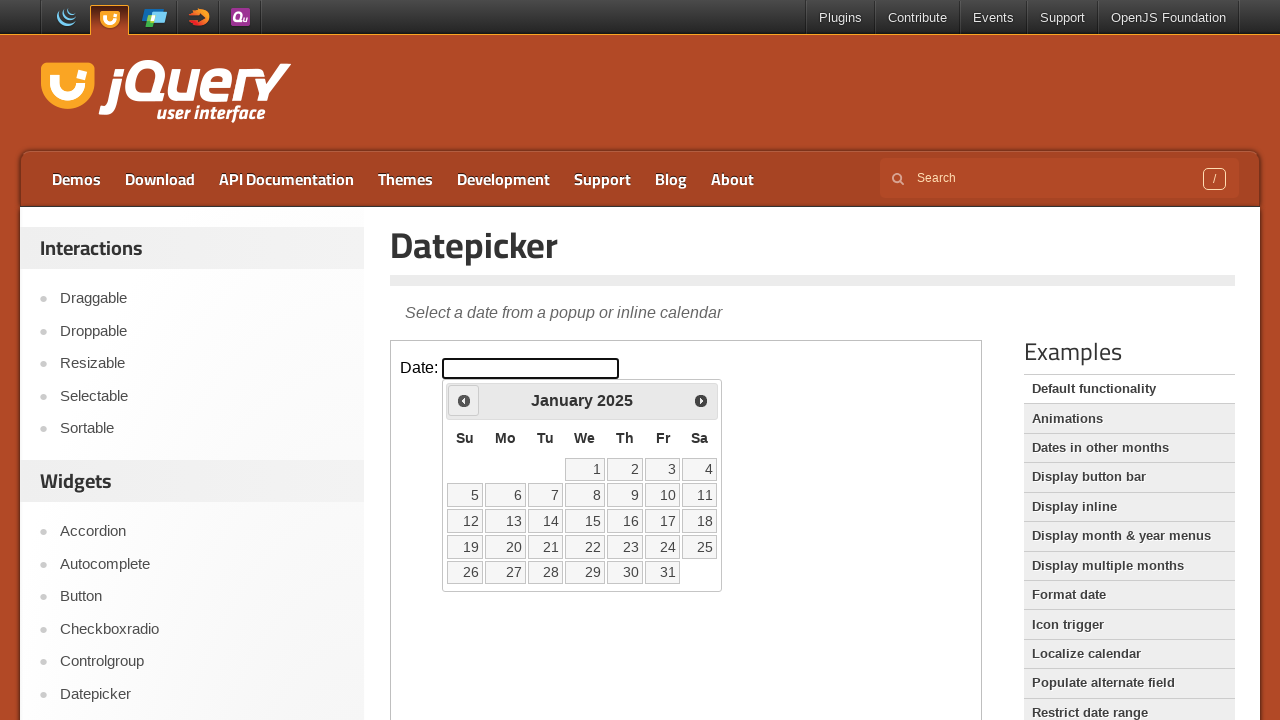

Retrieved current year: 2025
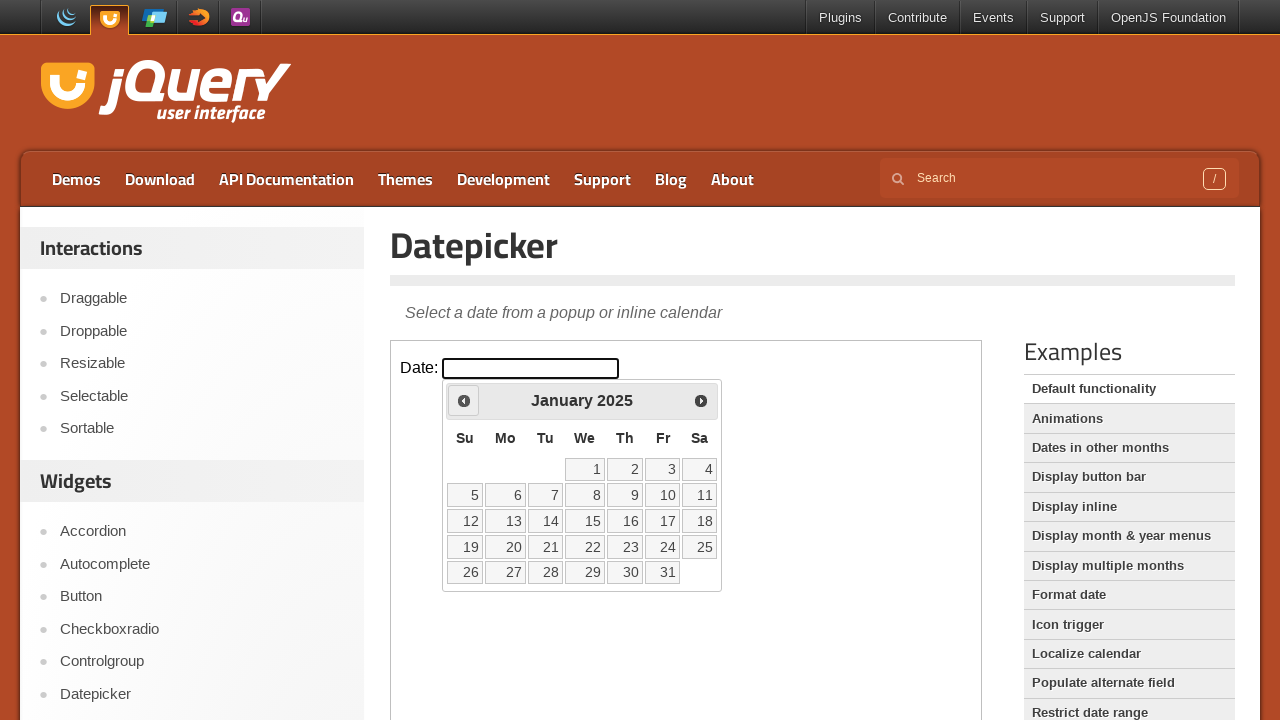

Clicked previous month button to navigate from January 2025 at (464, 400) on iframe >> nth=0 >> internal:control=enter-frame >> span.ui-icon.ui-icon-circle-t
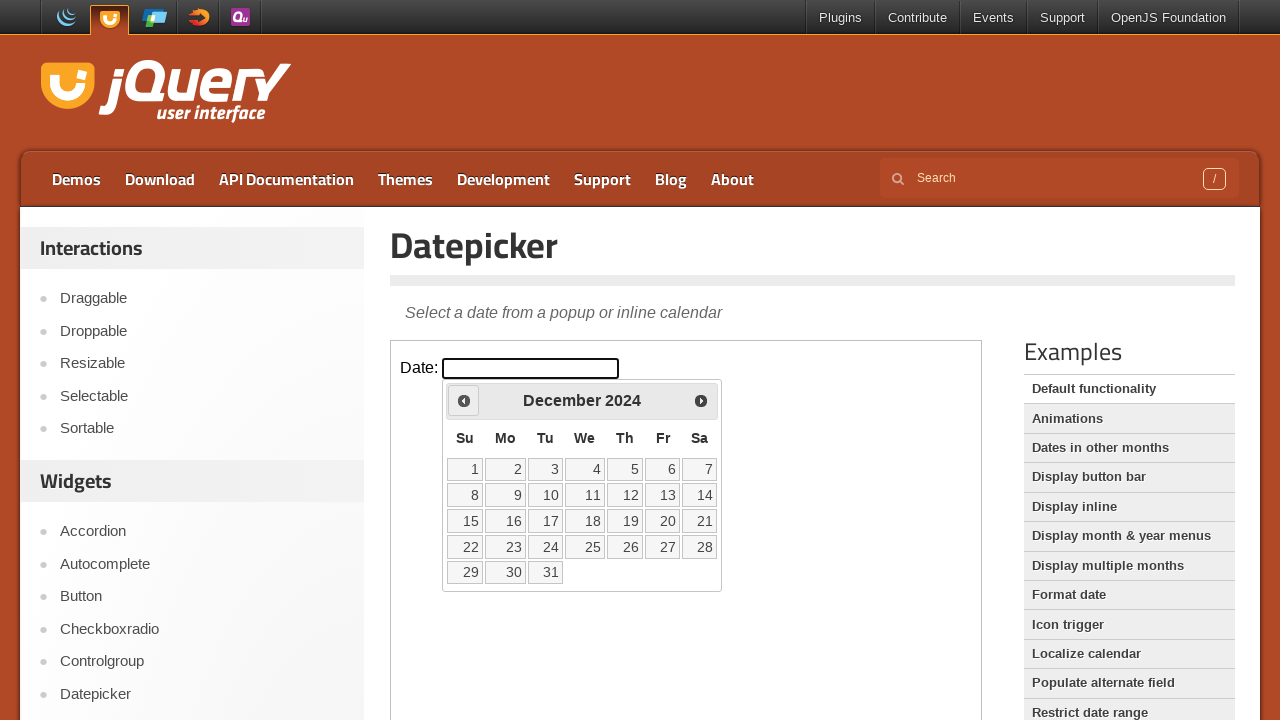

Retrieved current month: December
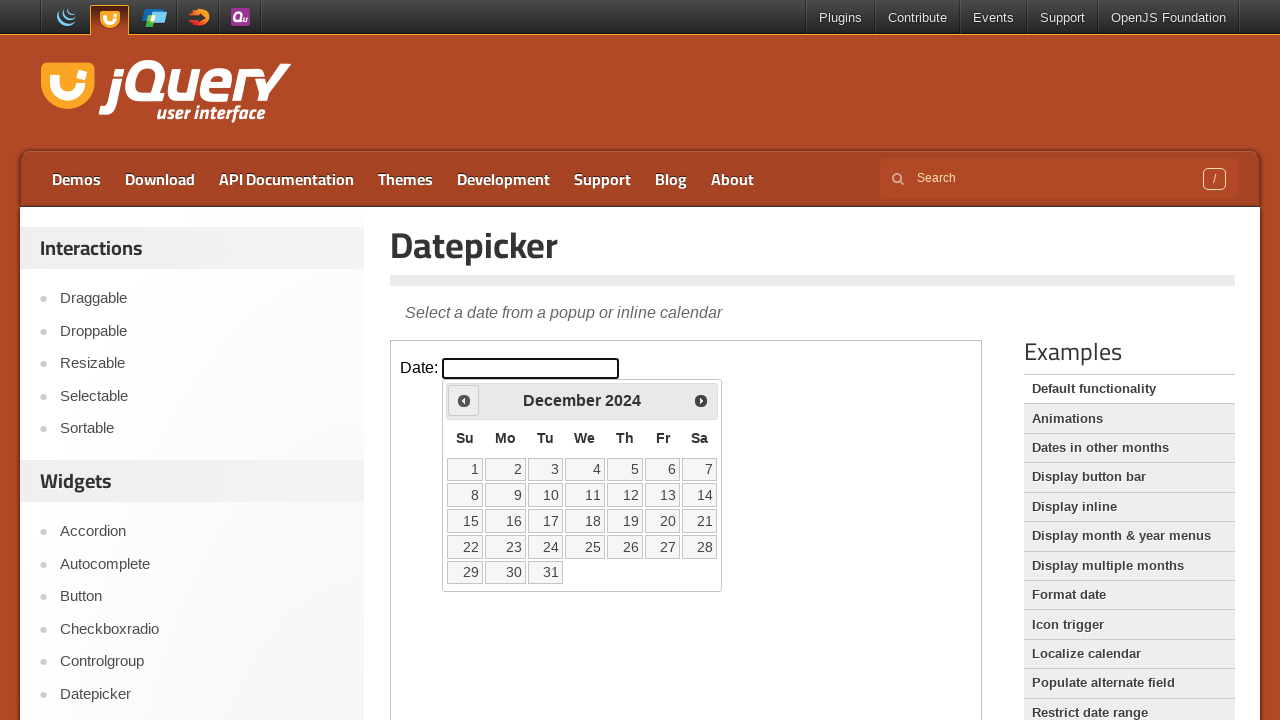

Retrieved current year: 2024
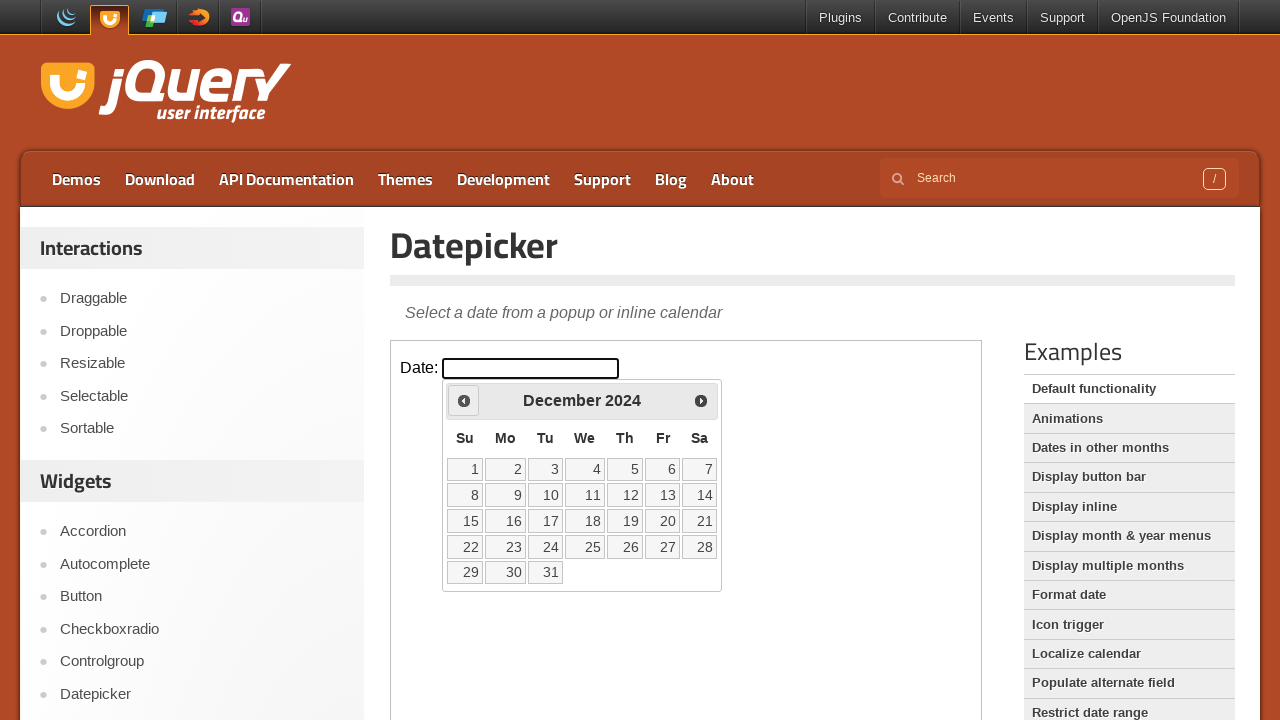

Clicked previous month button to navigate from December 2024 at (464, 400) on iframe >> nth=0 >> internal:control=enter-frame >> span.ui-icon.ui-icon-circle-t
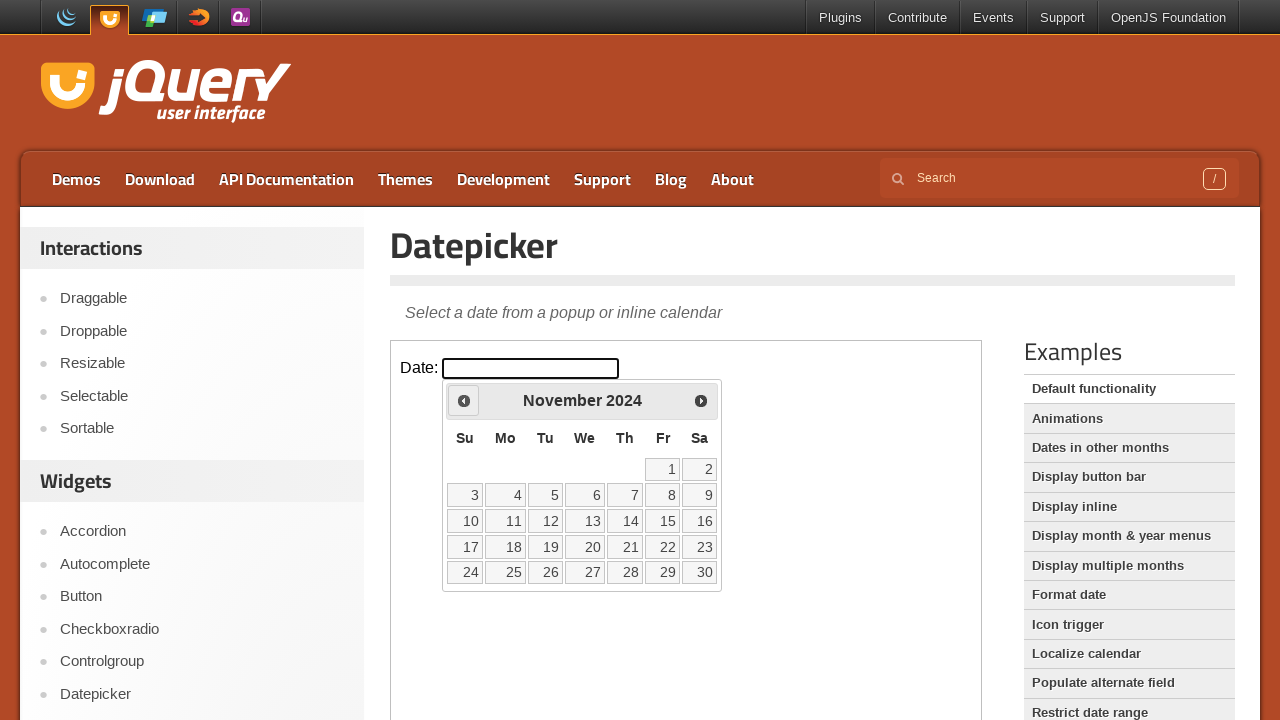

Retrieved current month: November
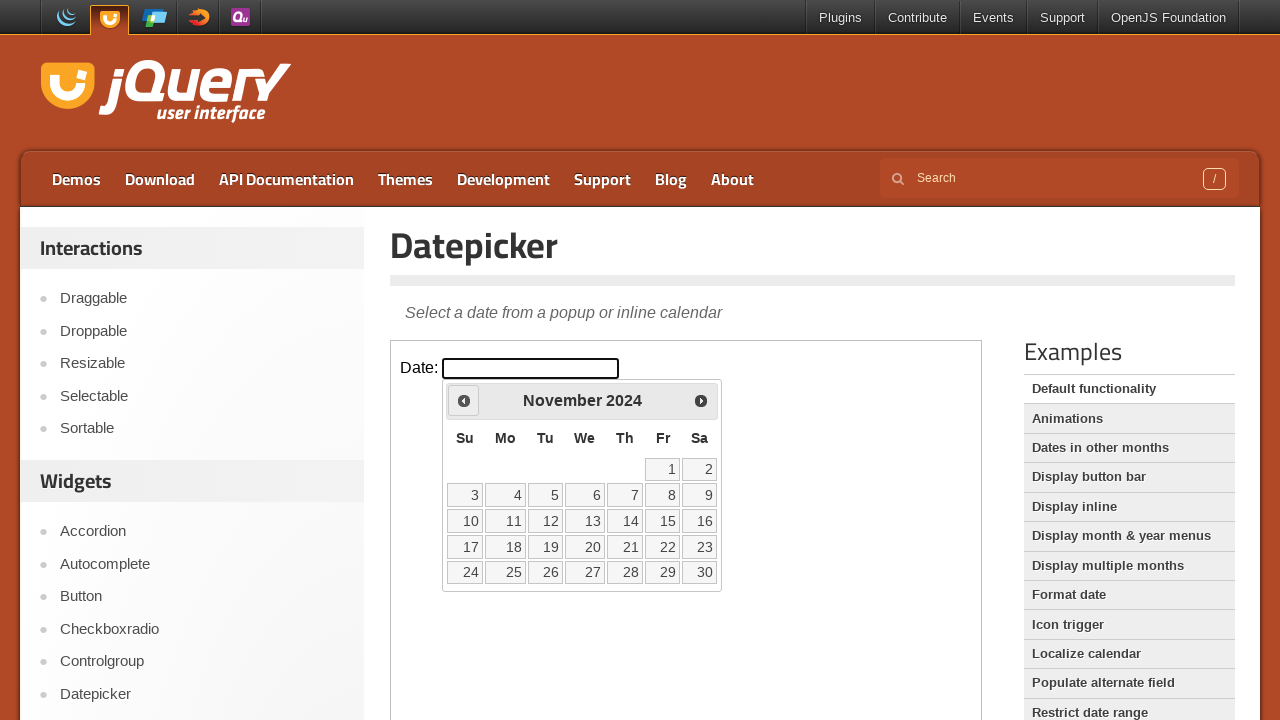

Retrieved current year: 2024
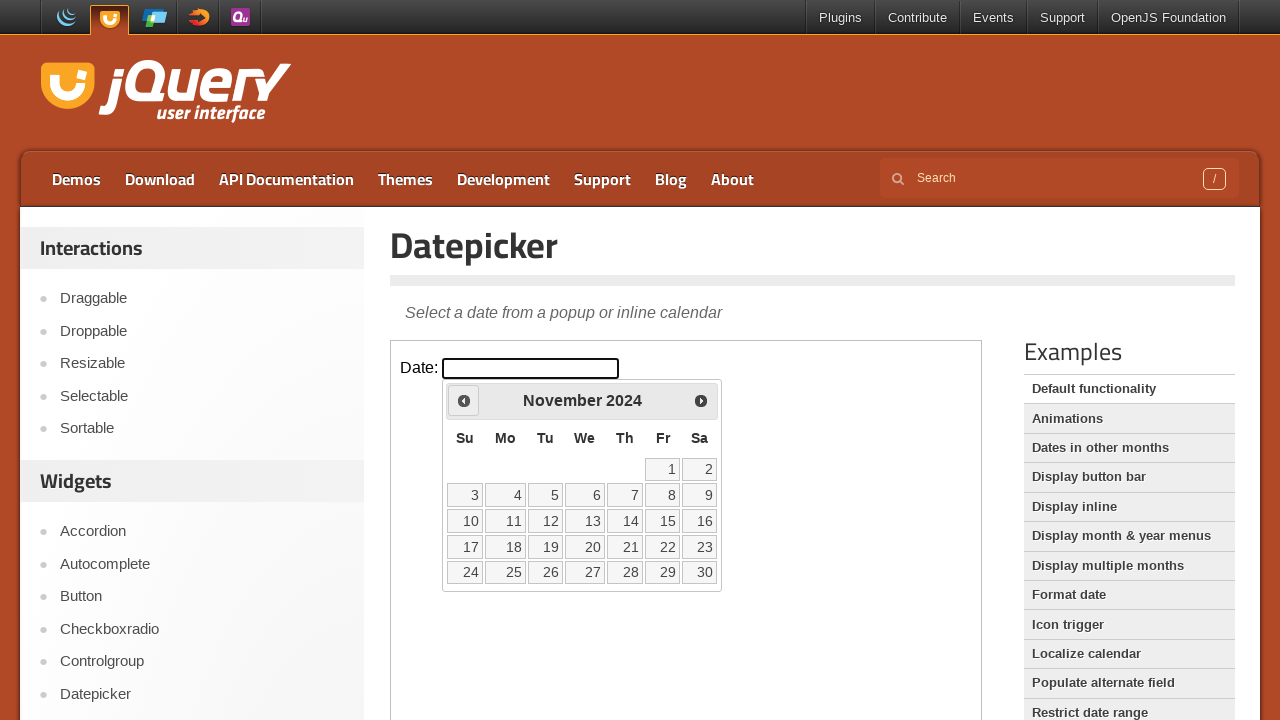

Clicked previous month button to navigate from November 2024 at (464, 400) on iframe >> nth=0 >> internal:control=enter-frame >> span.ui-icon.ui-icon-circle-t
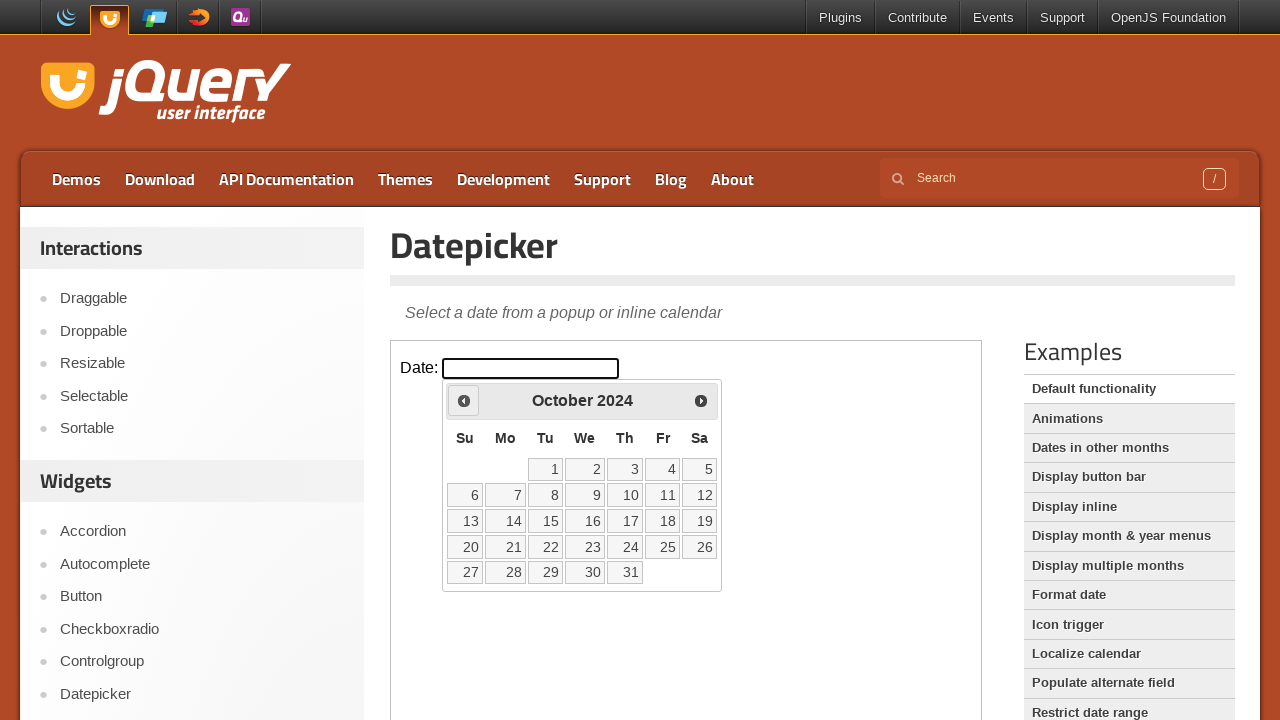

Retrieved current month: October
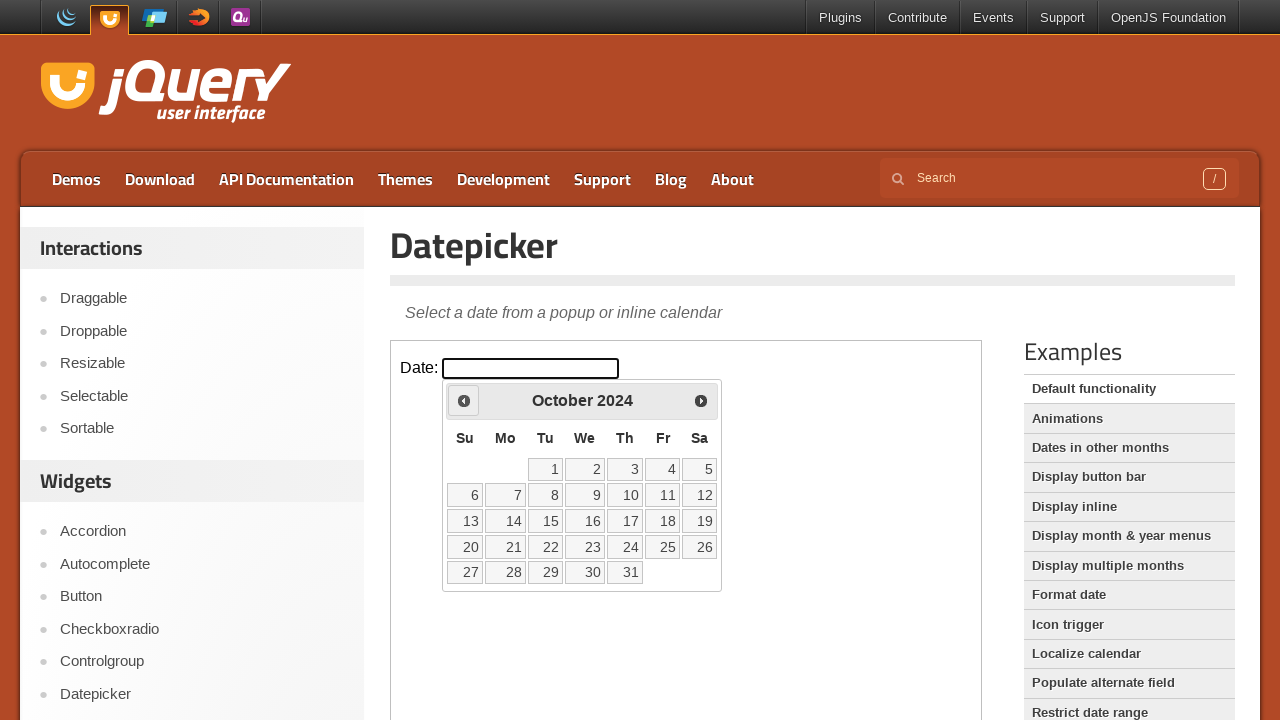

Retrieved current year: 2024
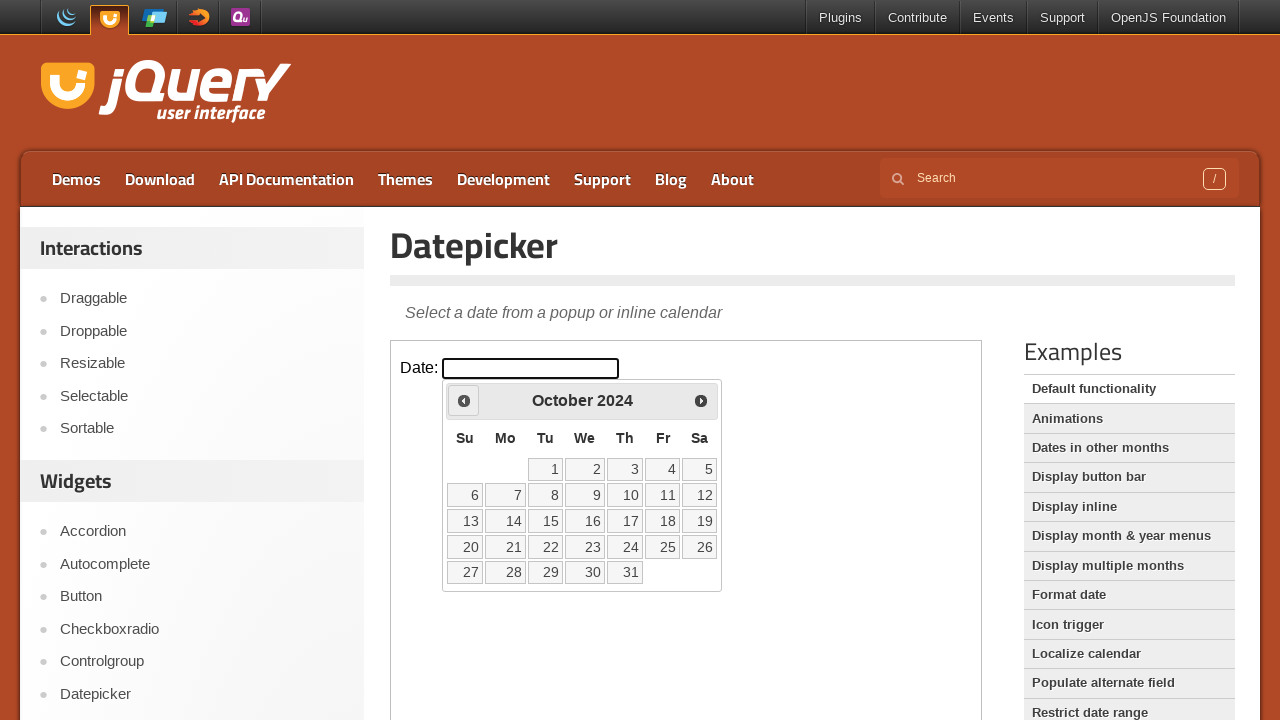

Clicked previous month button to navigate from October 2024 at (464, 400) on iframe >> nth=0 >> internal:control=enter-frame >> span.ui-icon.ui-icon-circle-t
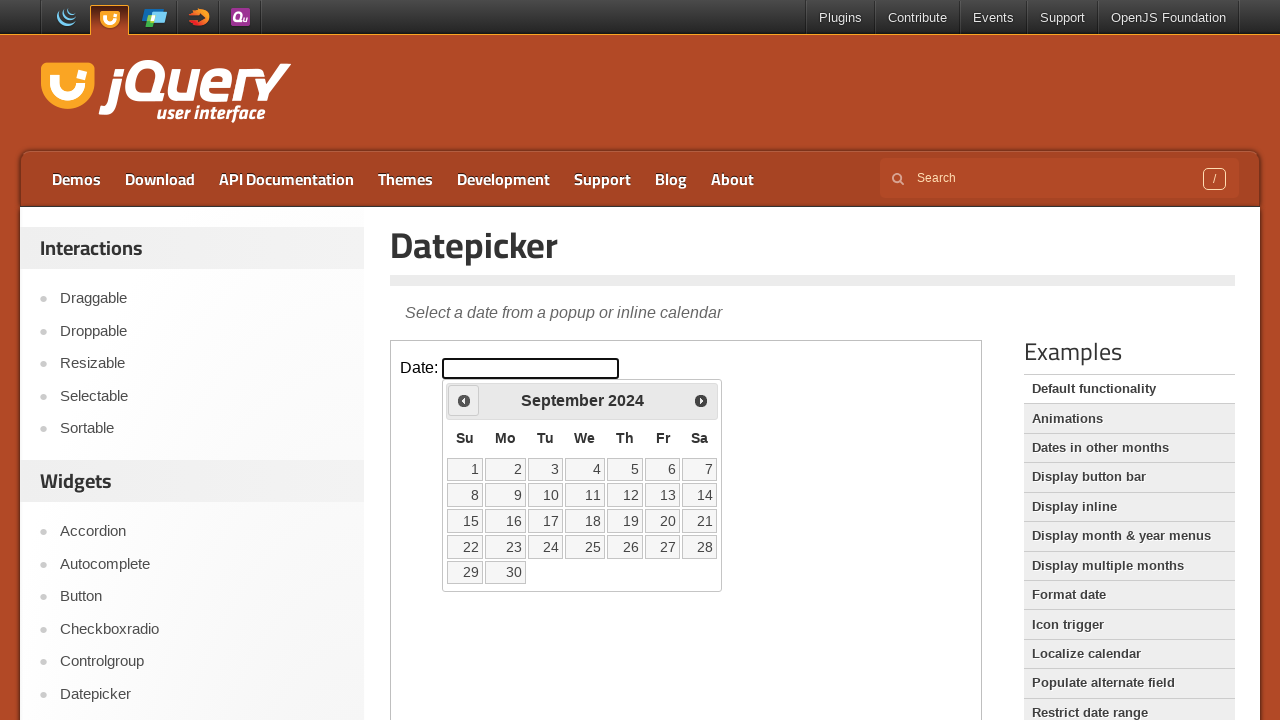

Retrieved current month: September
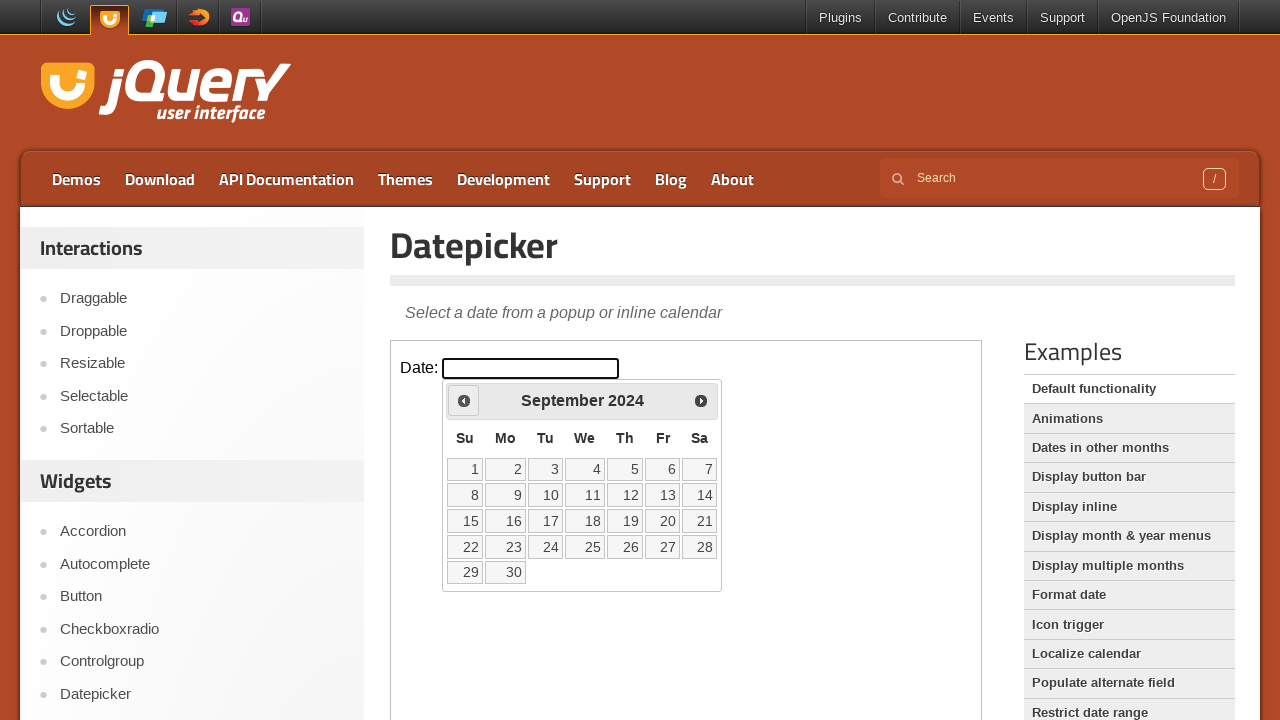

Retrieved current year: 2024
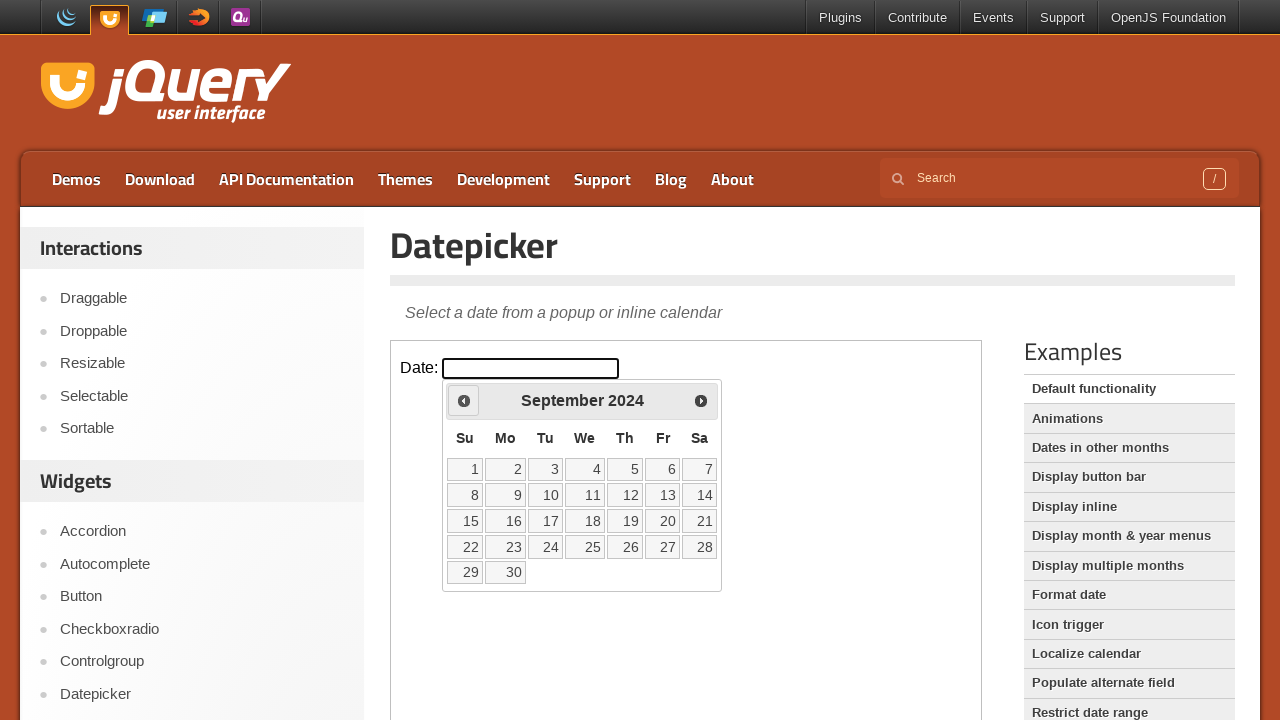

Clicked previous month button to navigate from September 2024 at (464, 400) on iframe >> nth=0 >> internal:control=enter-frame >> span.ui-icon.ui-icon-circle-t
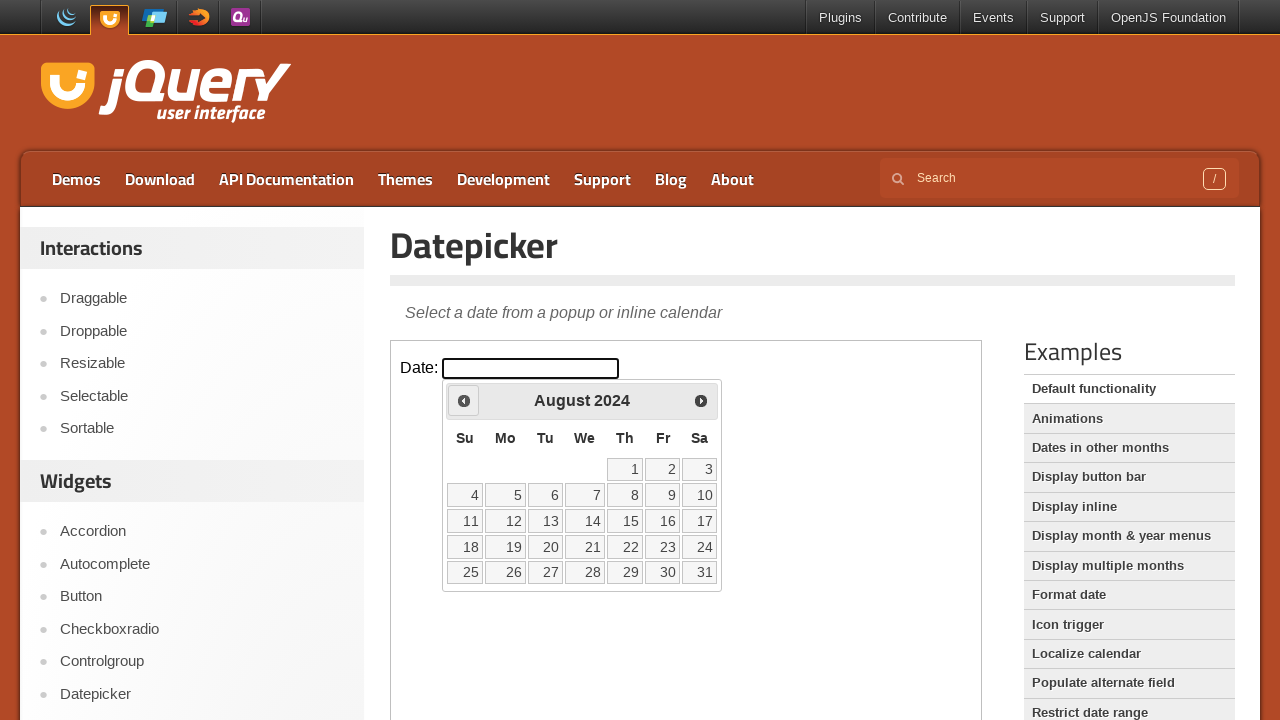

Retrieved current month: August
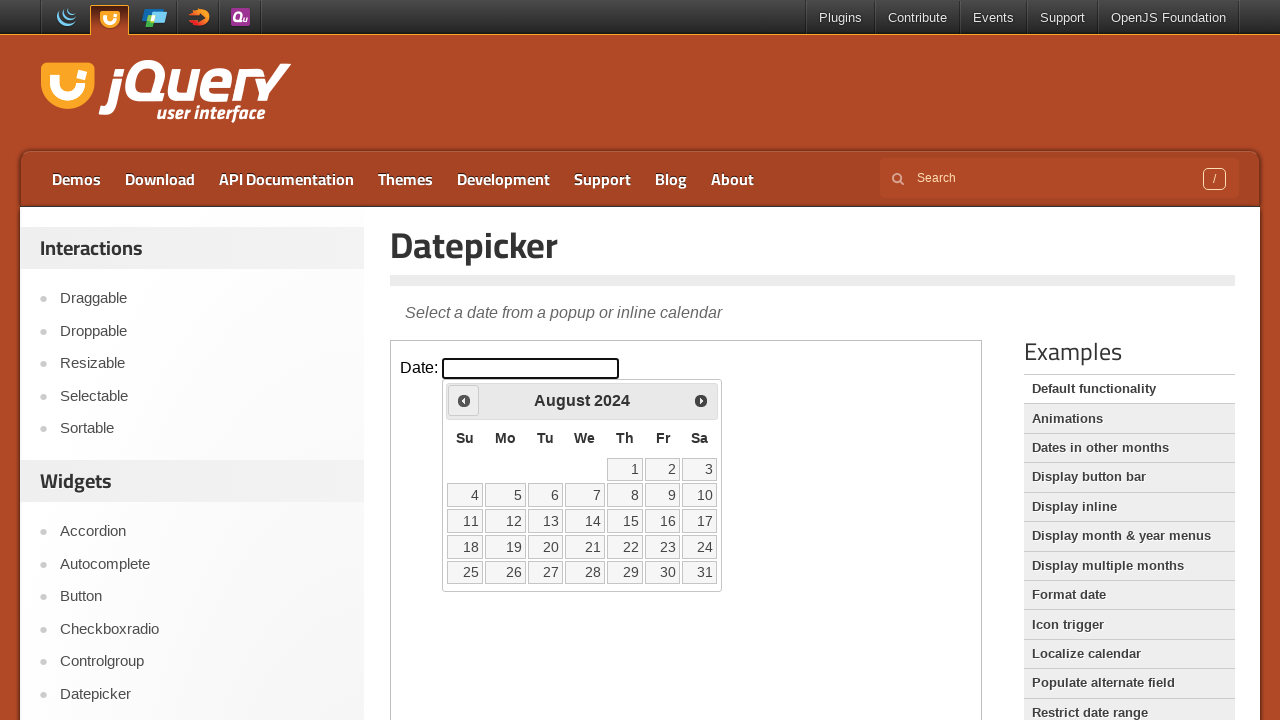

Retrieved current year: 2024
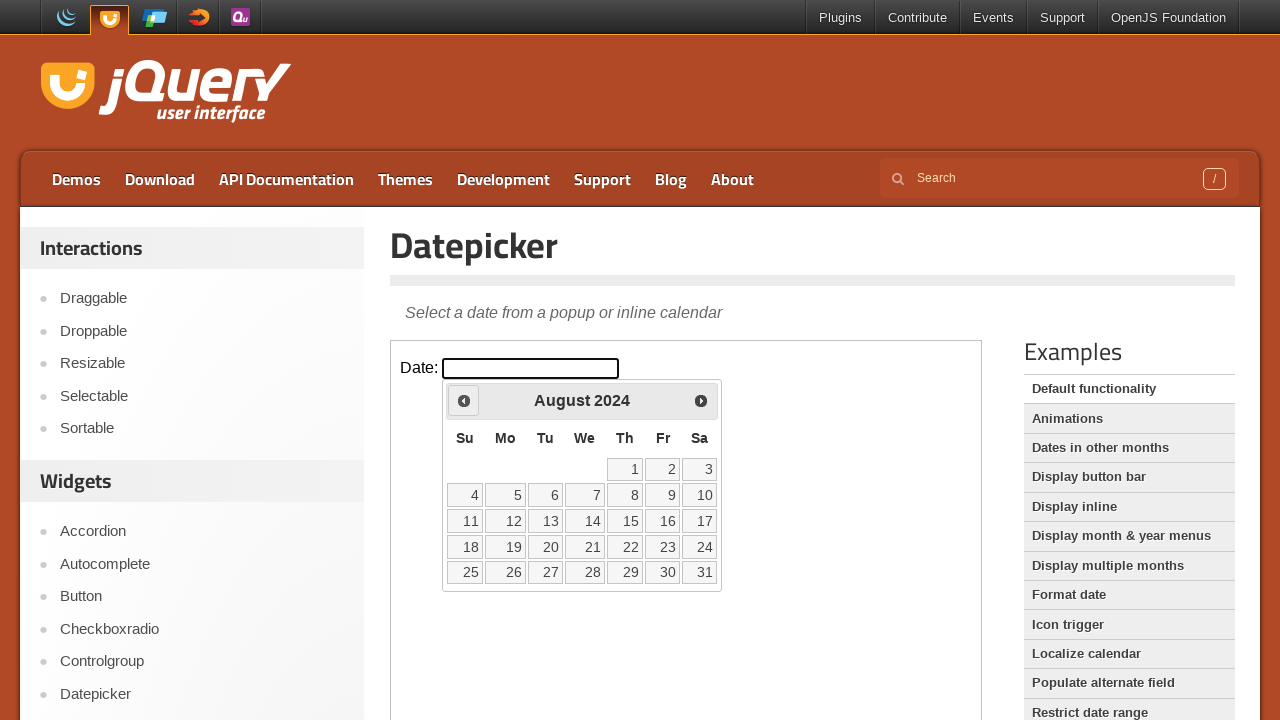

Clicked previous month button to navigate from August 2024 at (464, 400) on iframe >> nth=0 >> internal:control=enter-frame >> span.ui-icon.ui-icon-circle-t
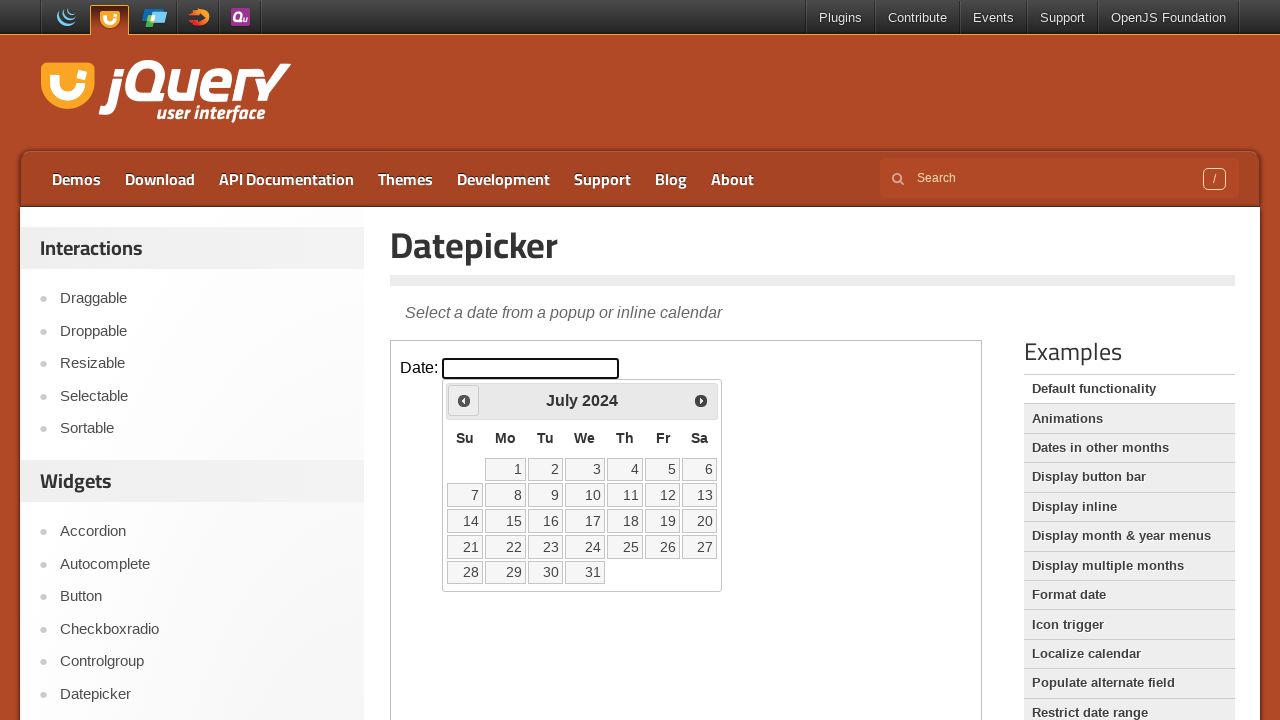

Retrieved current month: July
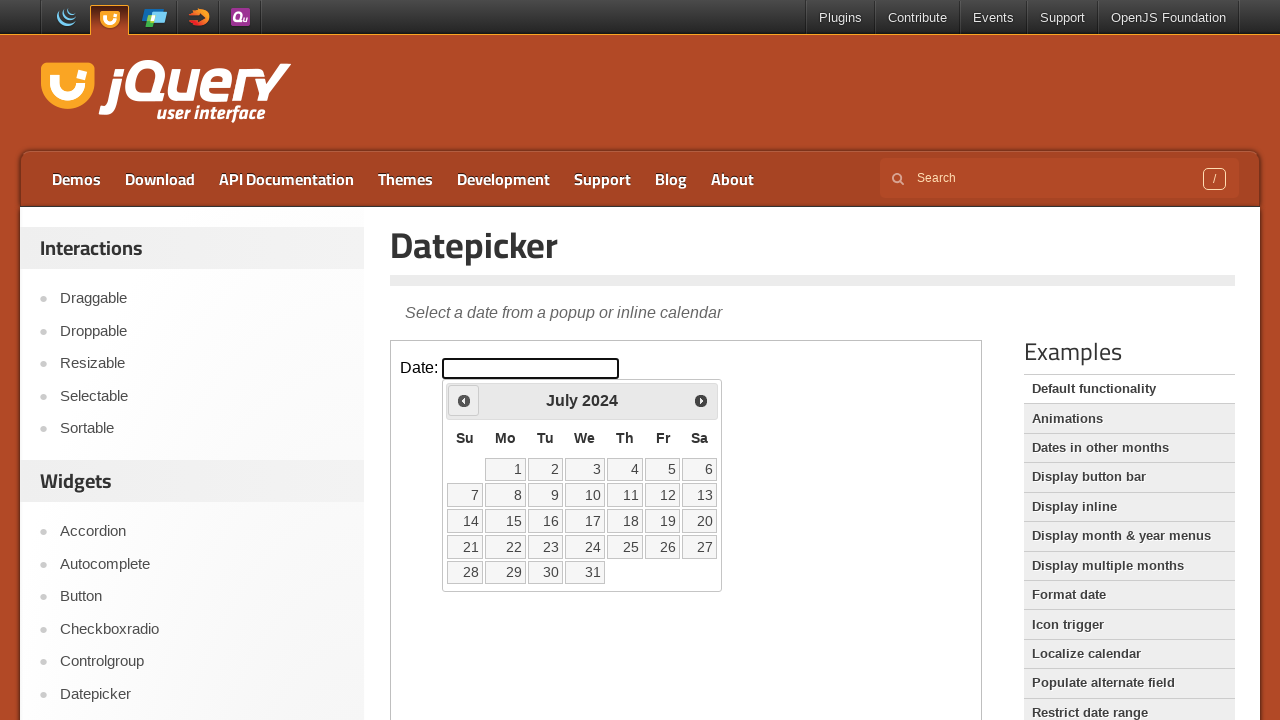

Retrieved current year: 2024
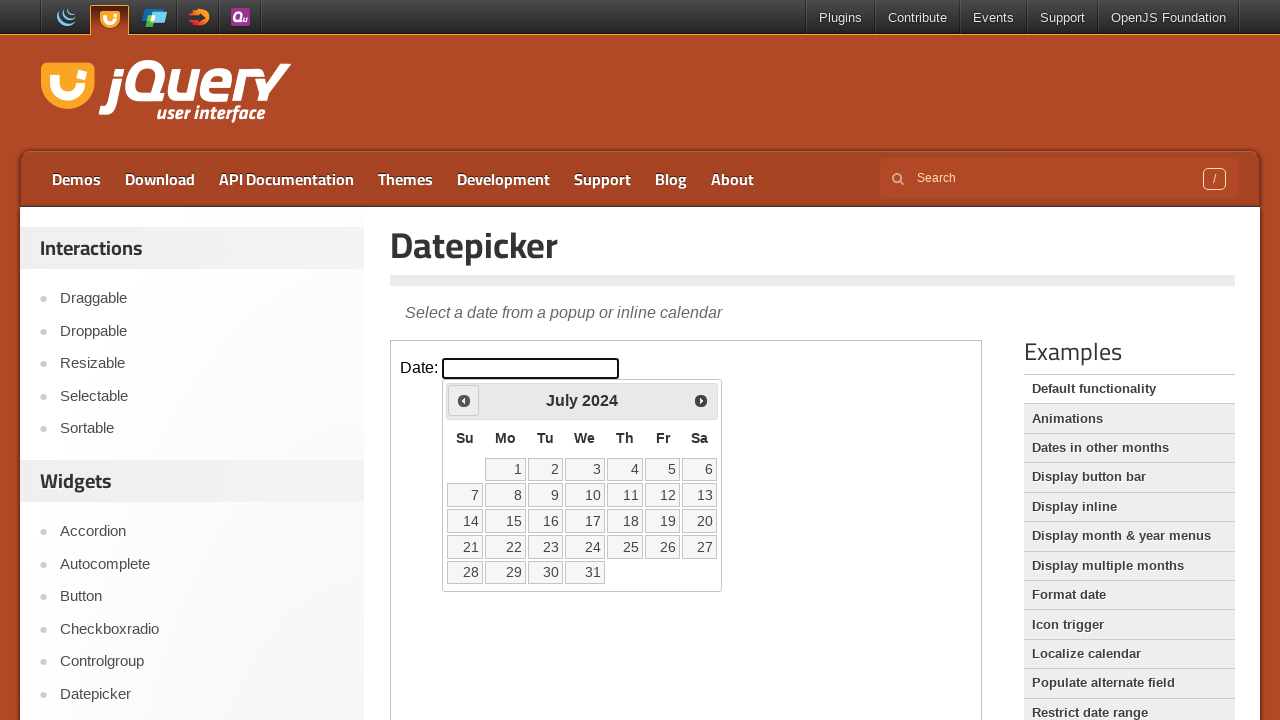

Clicked previous month button to navigate from July 2024 at (464, 400) on iframe >> nth=0 >> internal:control=enter-frame >> span.ui-icon.ui-icon-circle-t
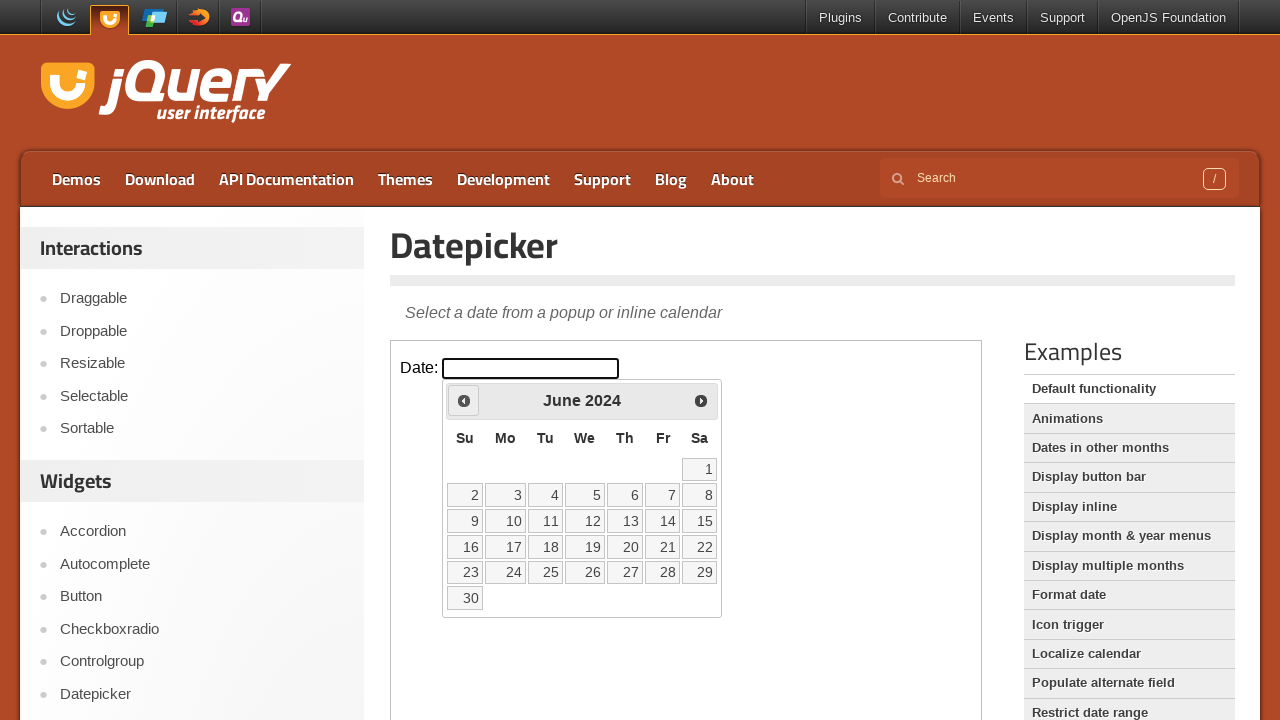

Retrieved current month: June
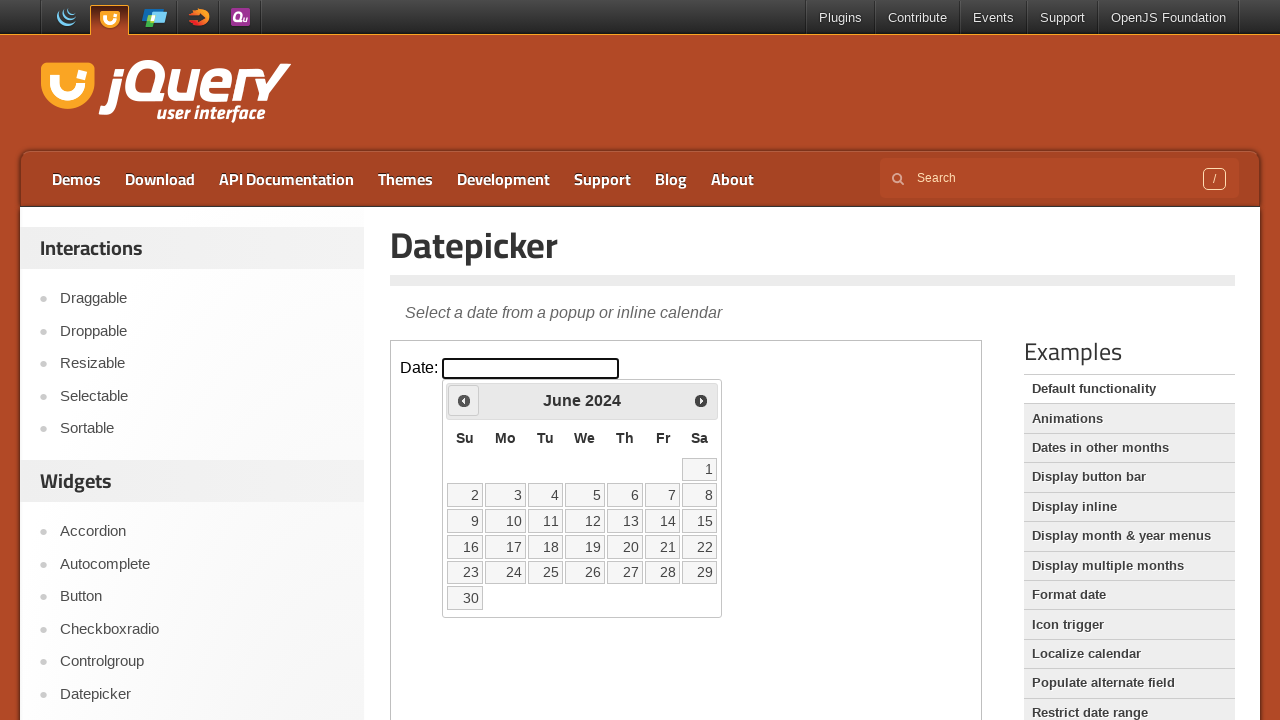

Retrieved current year: 2024
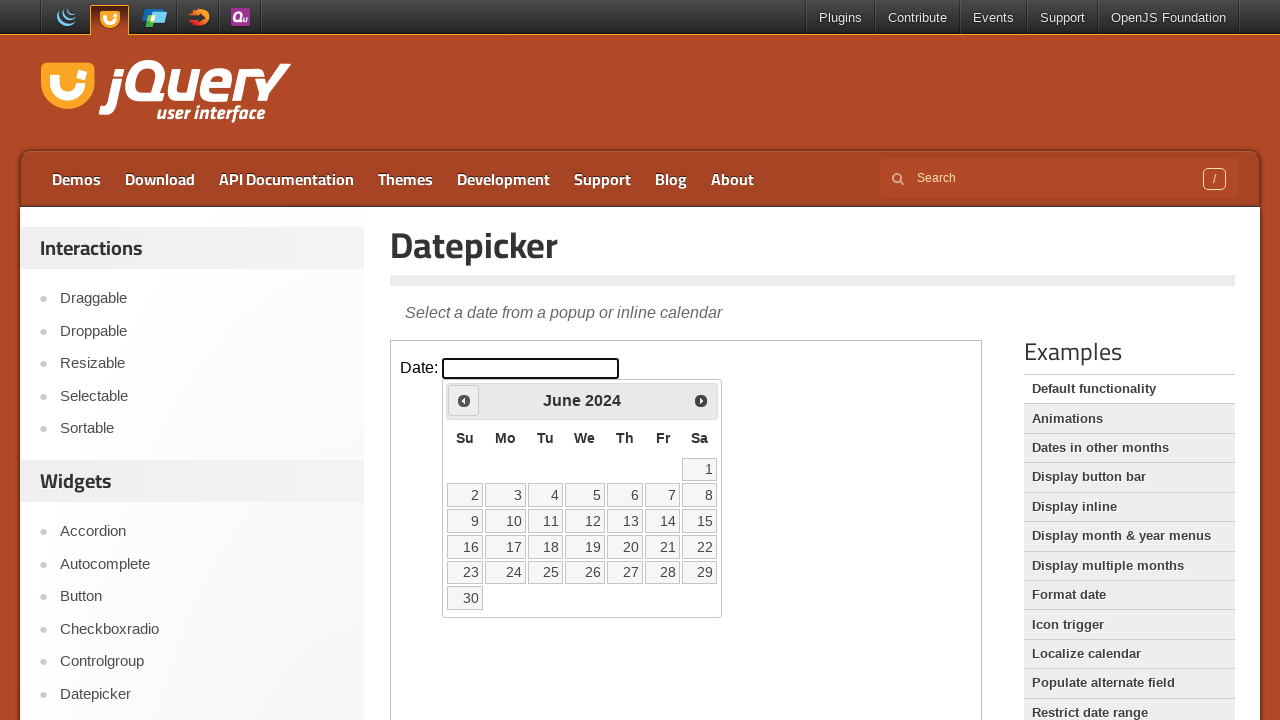

Clicked previous month button to navigate from June 2024 at (464, 400) on iframe >> nth=0 >> internal:control=enter-frame >> span.ui-icon.ui-icon-circle-t
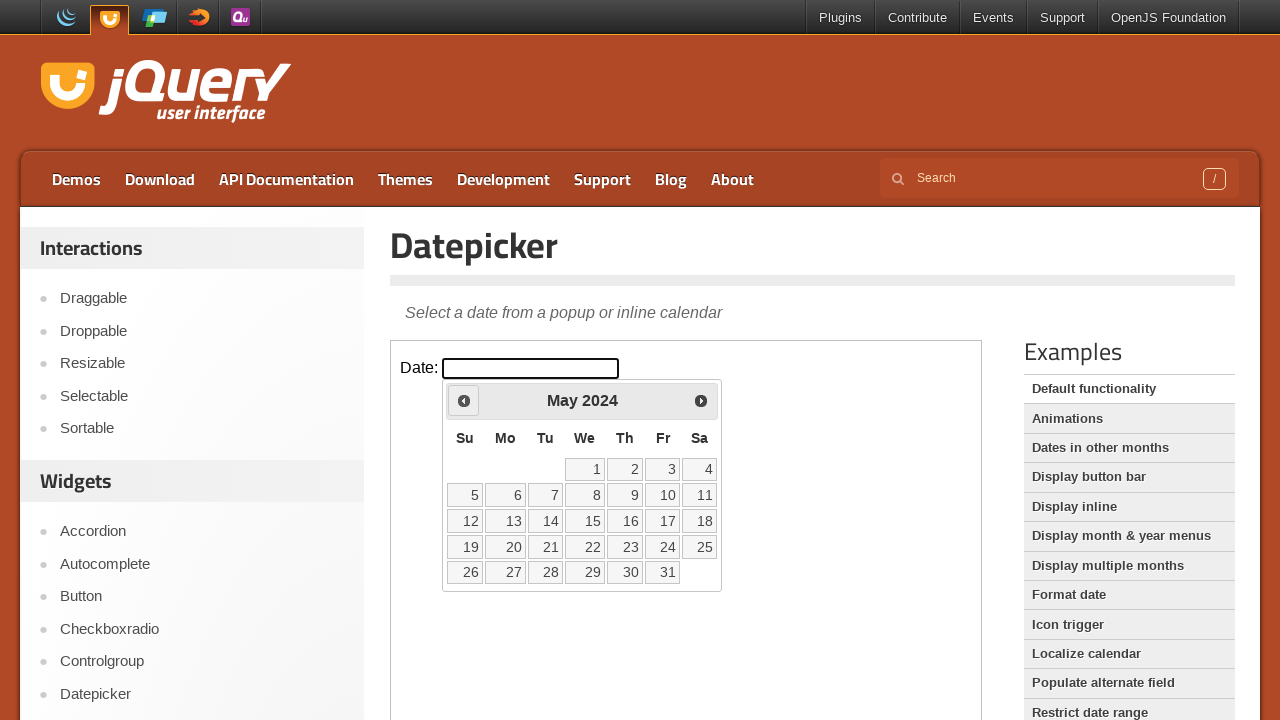

Retrieved current month: May
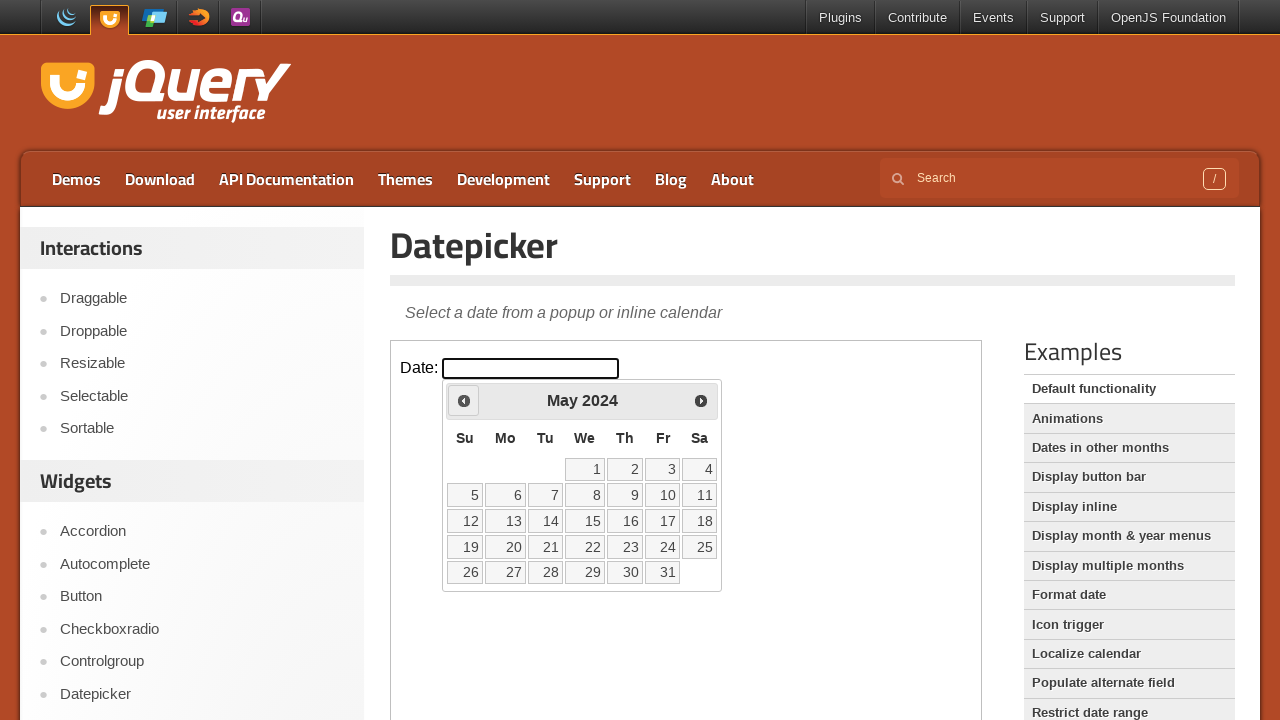

Retrieved current year: 2024
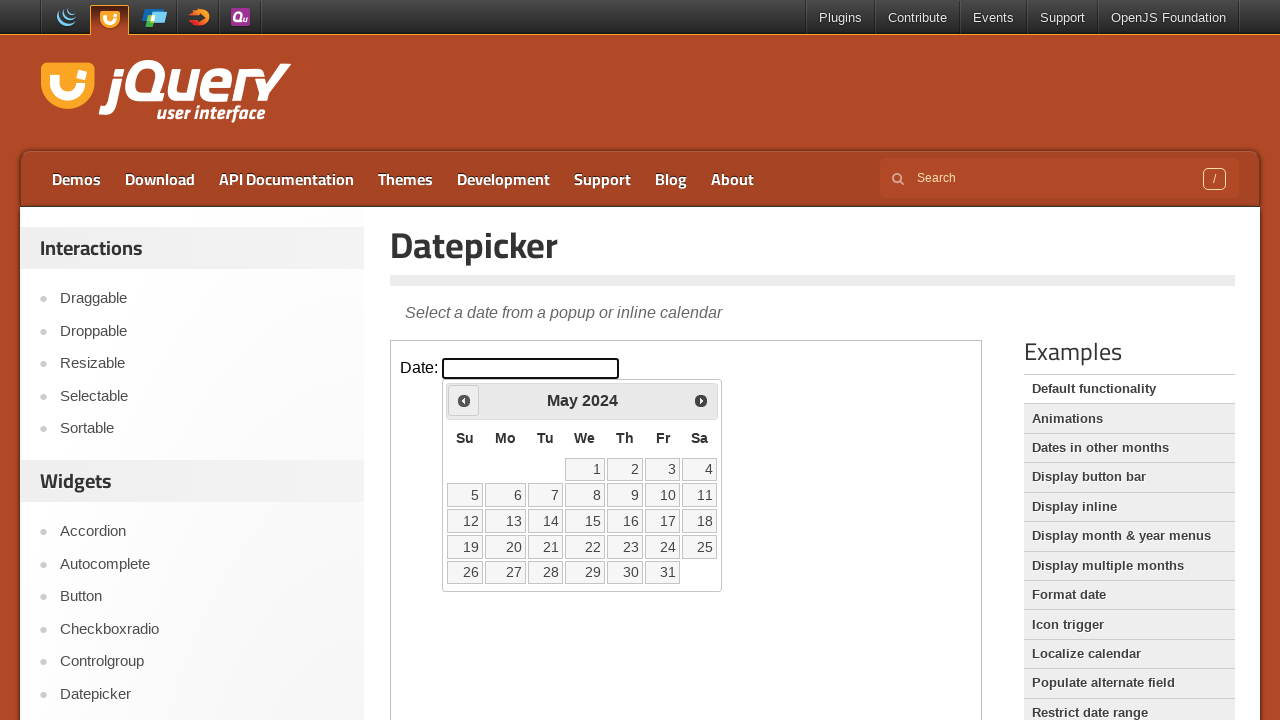

Clicked previous month button to navigate from May 2024 at (464, 400) on iframe >> nth=0 >> internal:control=enter-frame >> span.ui-icon.ui-icon-circle-t
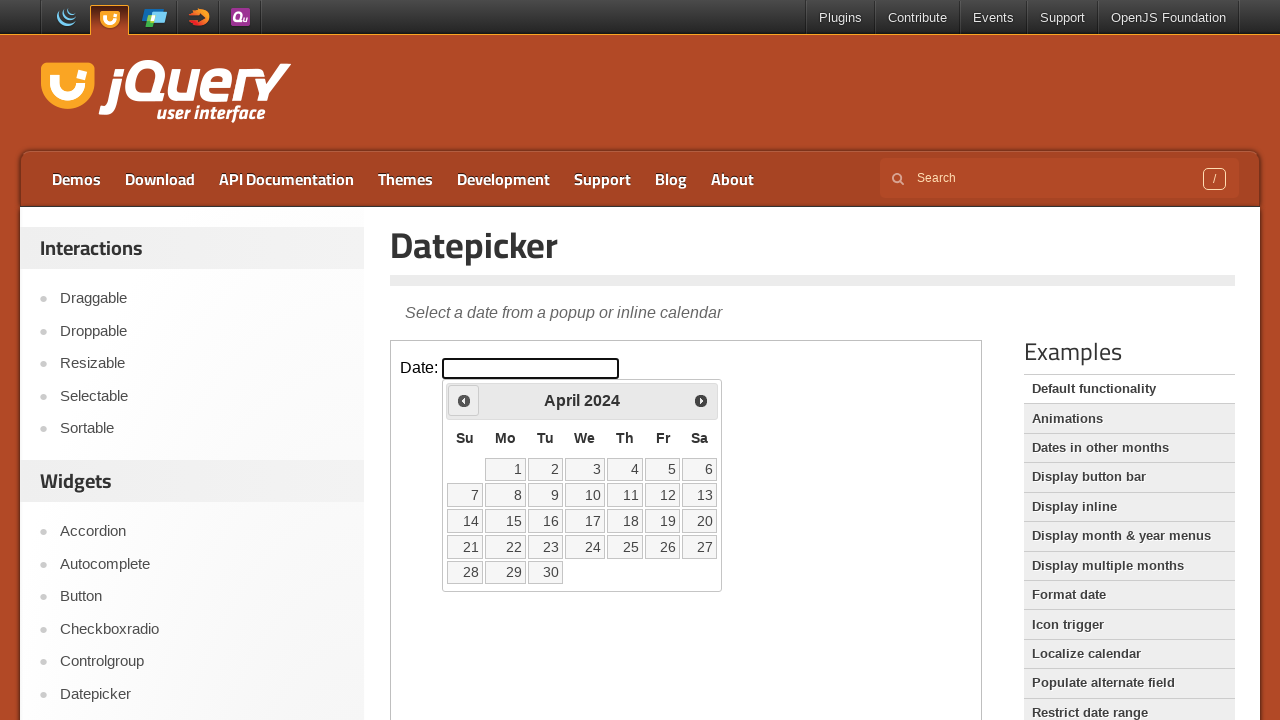

Retrieved current month: April
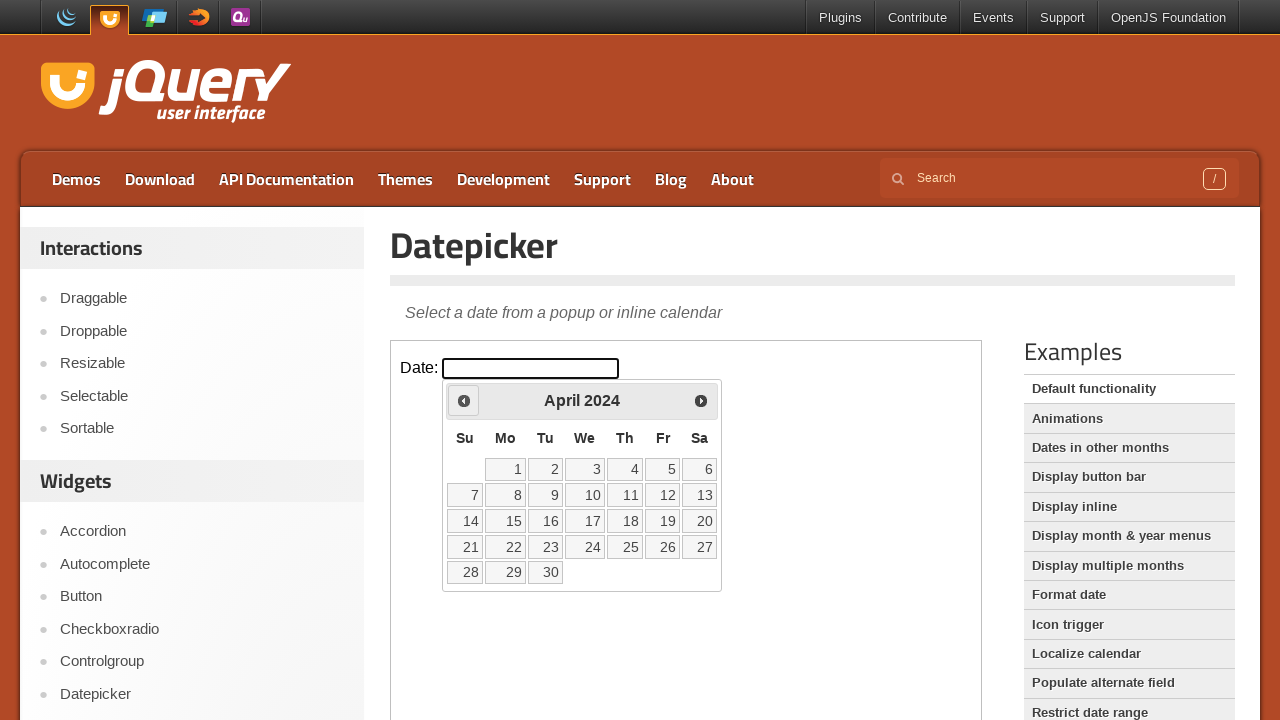

Retrieved current year: 2024
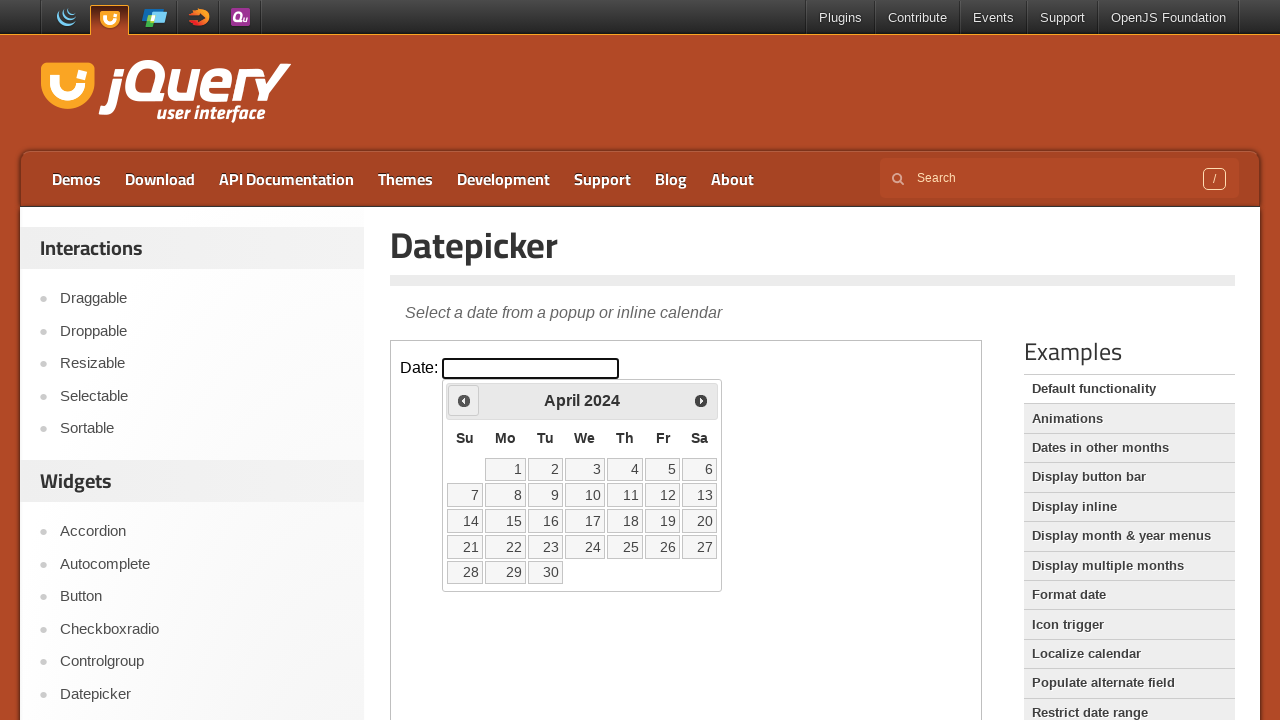

Clicked previous month button to navigate from April 2024 at (464, 400) on iframe >> nth=0 >> internal:control=enter-frame >> span.ui-icon.ui-icon-circle-t
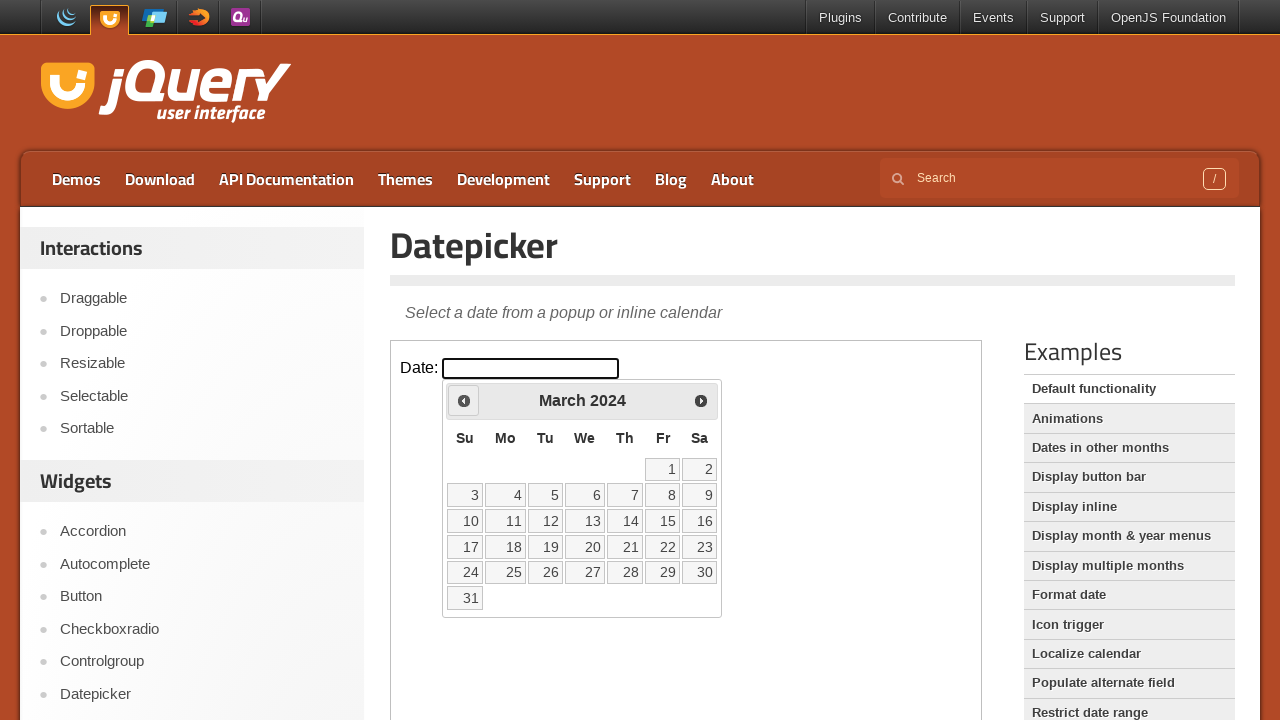

Retrieved current month: March
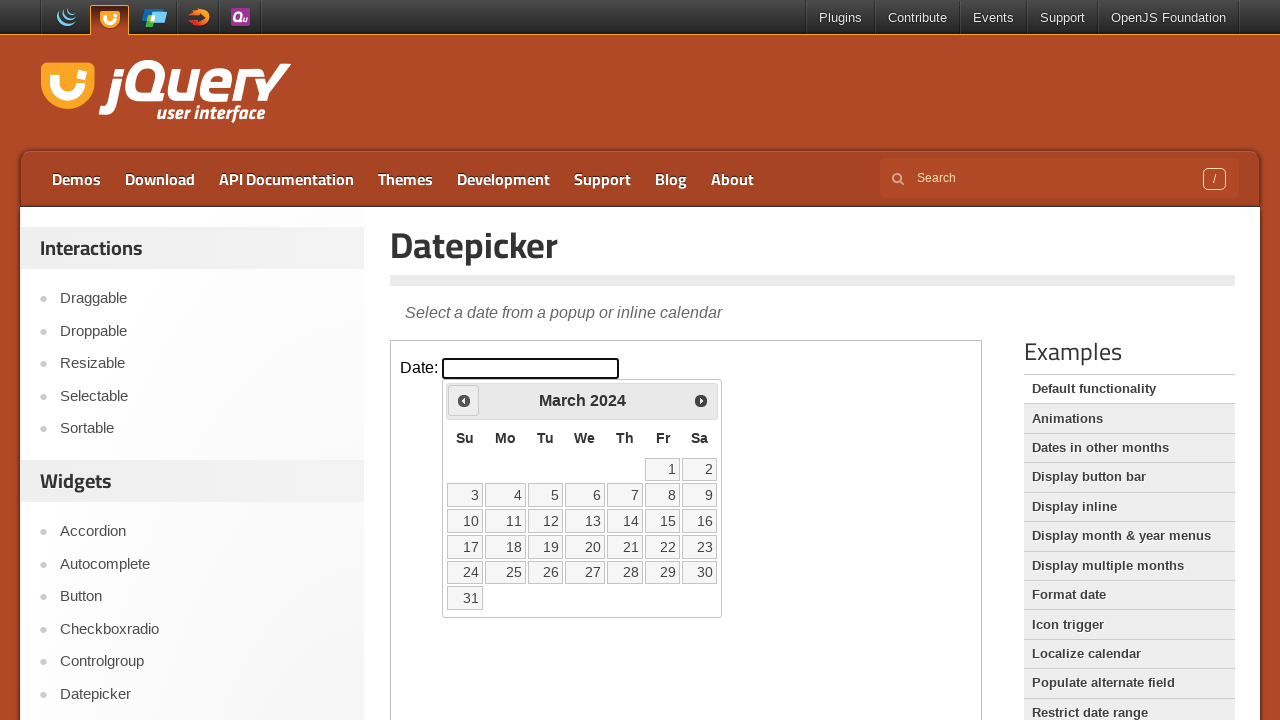

Retrieved current year: 2024
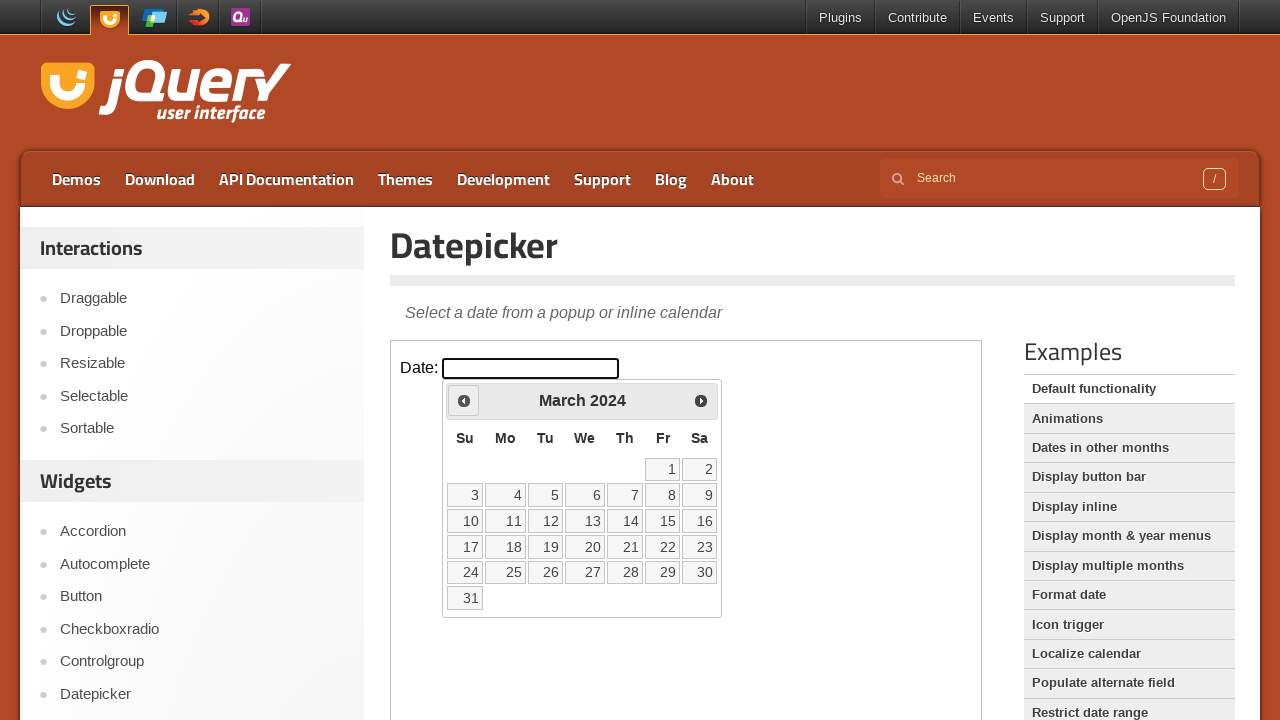

Clicked previous month button to navigate from March 2024 at (464, 400) on iframe >> nth=0 >> internal:control=enter-frame >> span.ui-icon.ui-icon-circle-t
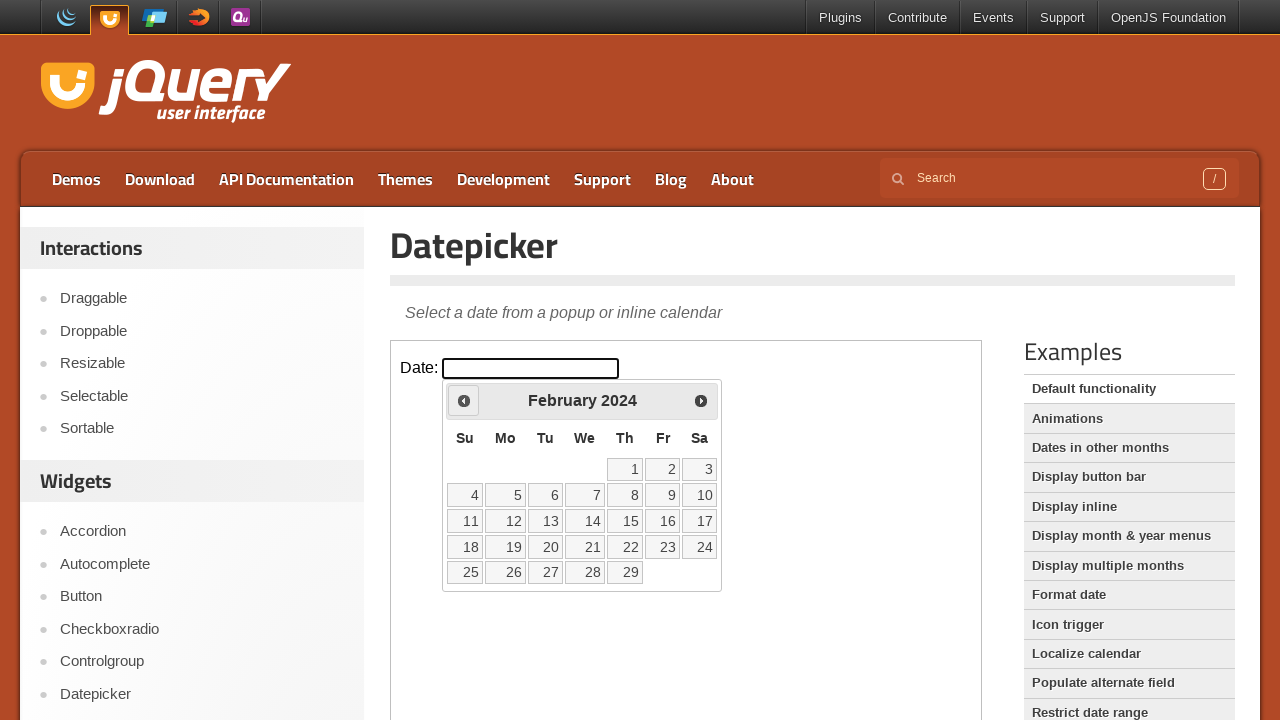

Retrieved current month: February
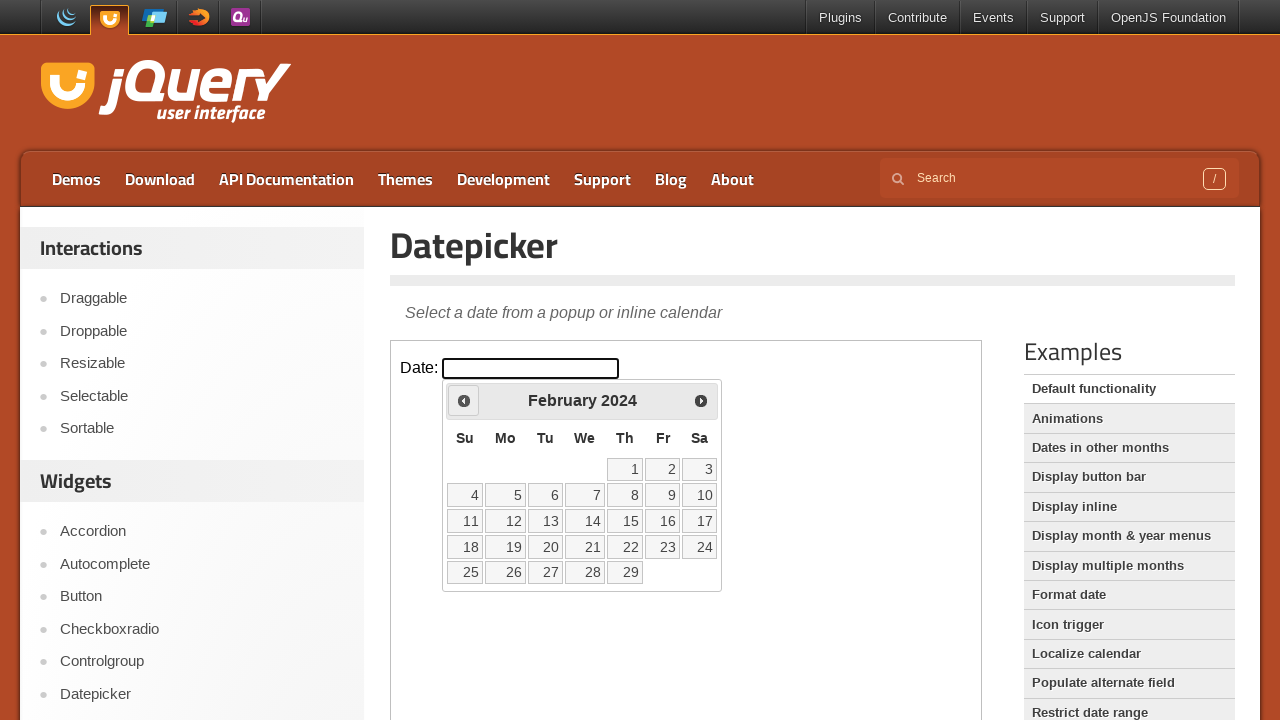

Retrieved current year: 2024
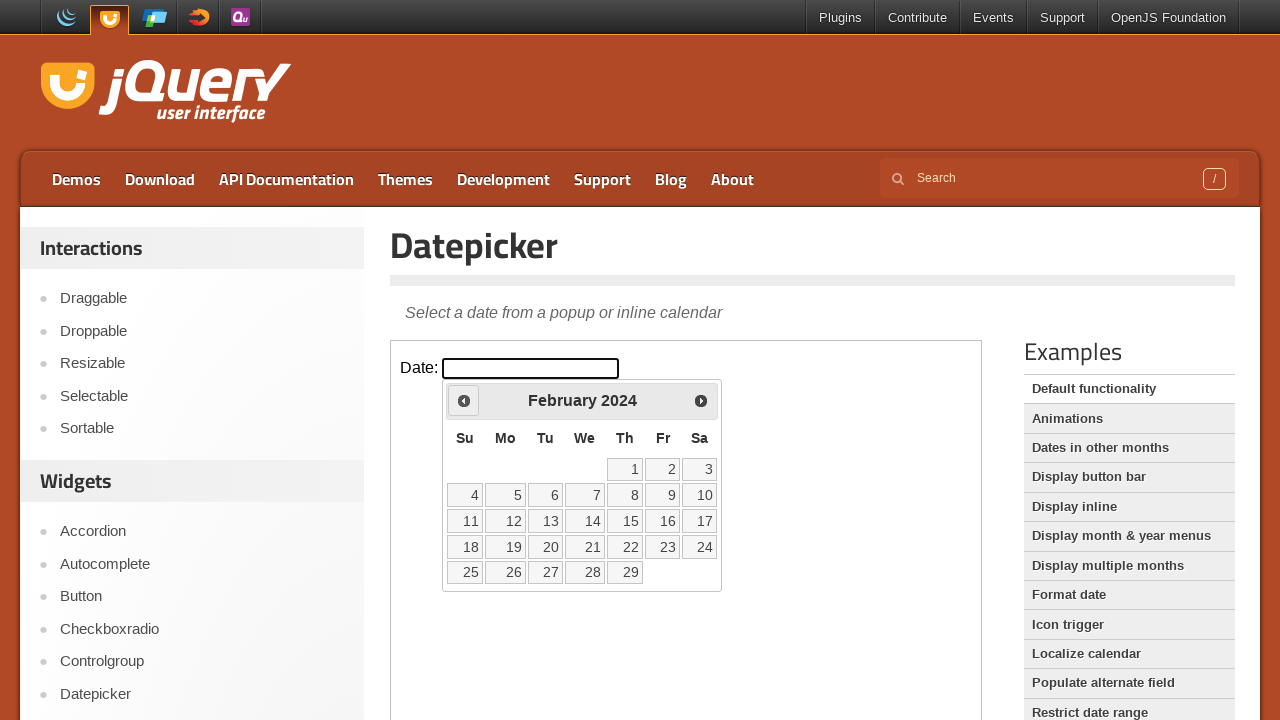

Clicked previous month button to navigate from February 2024 at (464, 400) on iframe >> nth=0 >> internal:control=enter-frame >> span.ui-icon.ui-icon-circle-t
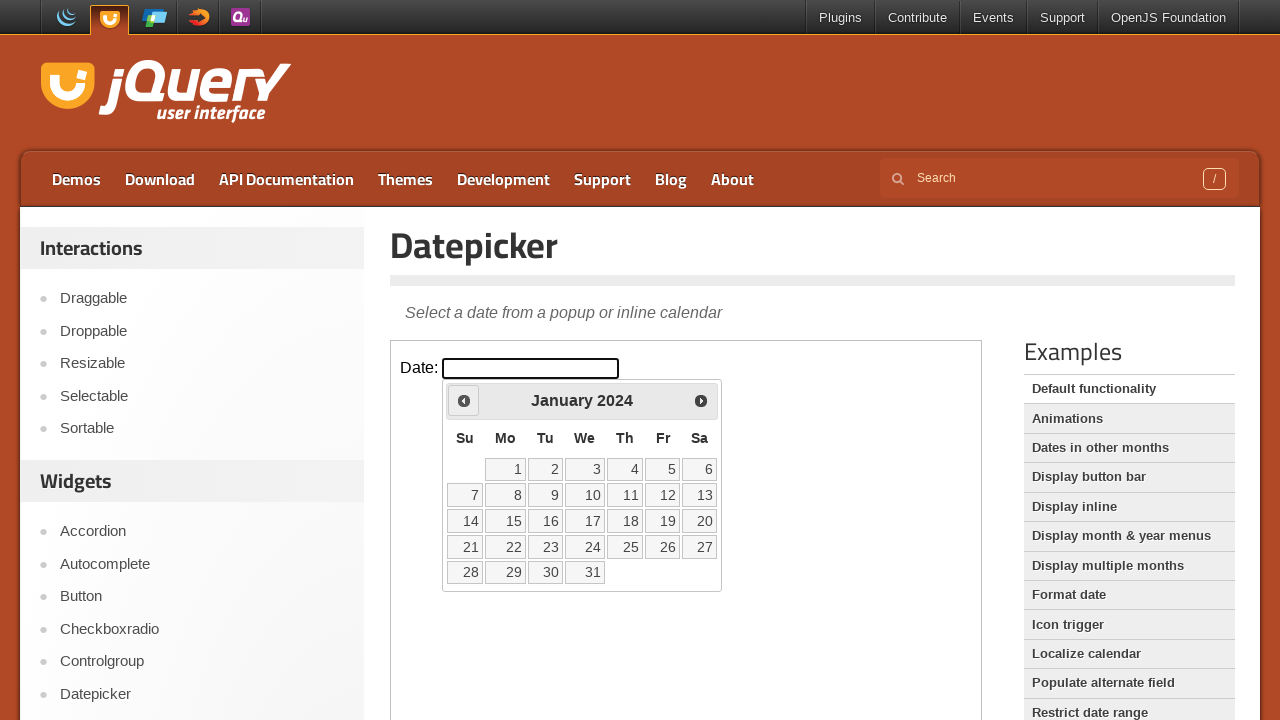

Retrieved current month: January
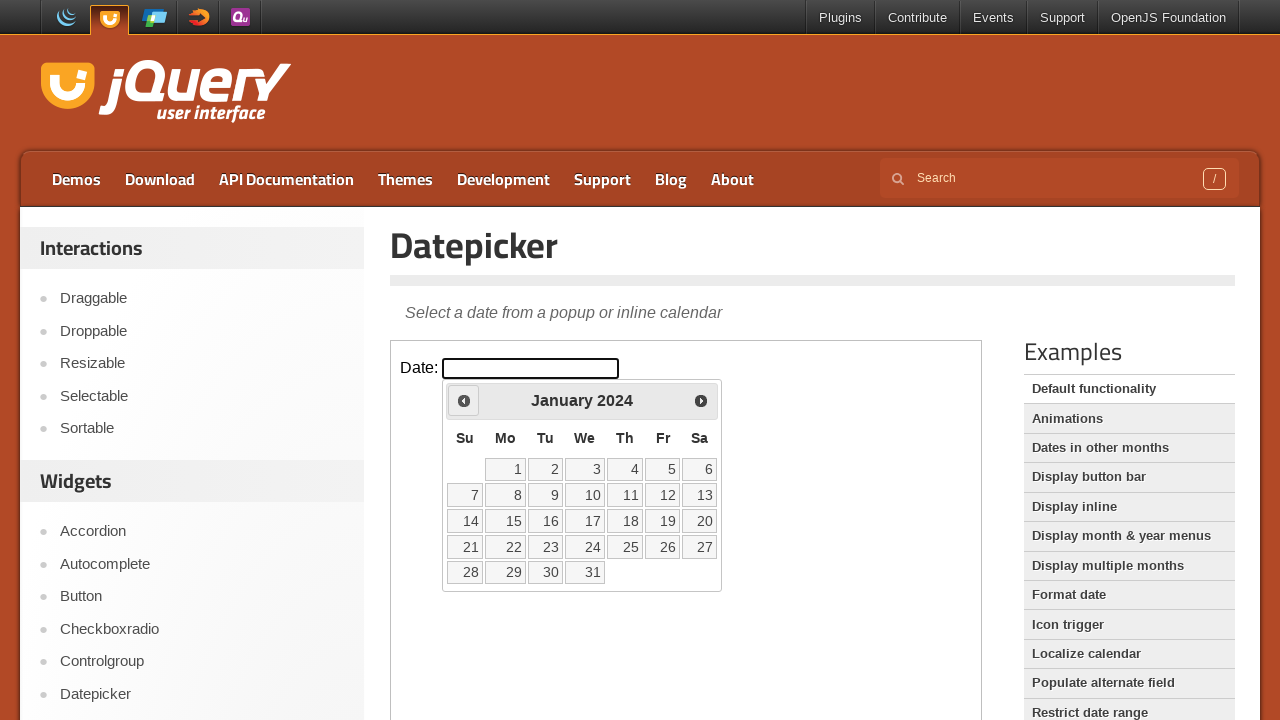

Retrieved current year: 2024
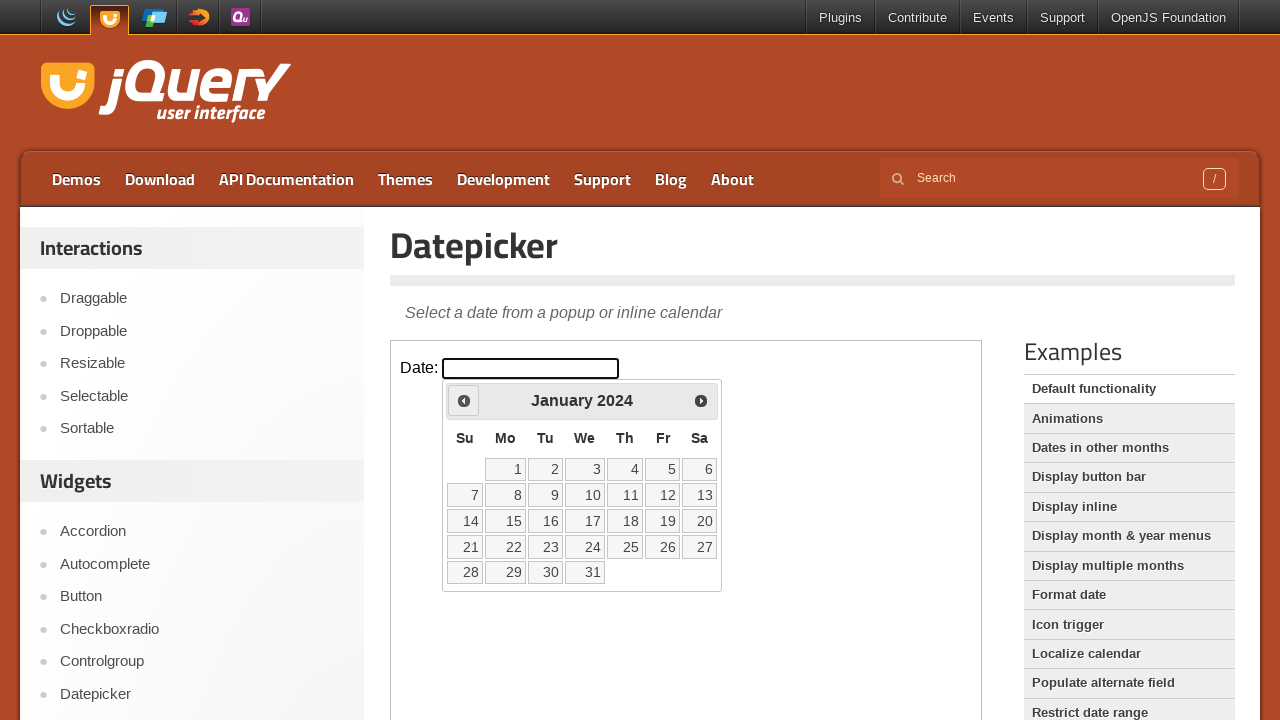

Clicked previous month button to navigate from January 2024 at (464, 400) on iframe >> nth=0 >> internal:control=enter-frame >> span.ui-icon.ui-icon-circle-t
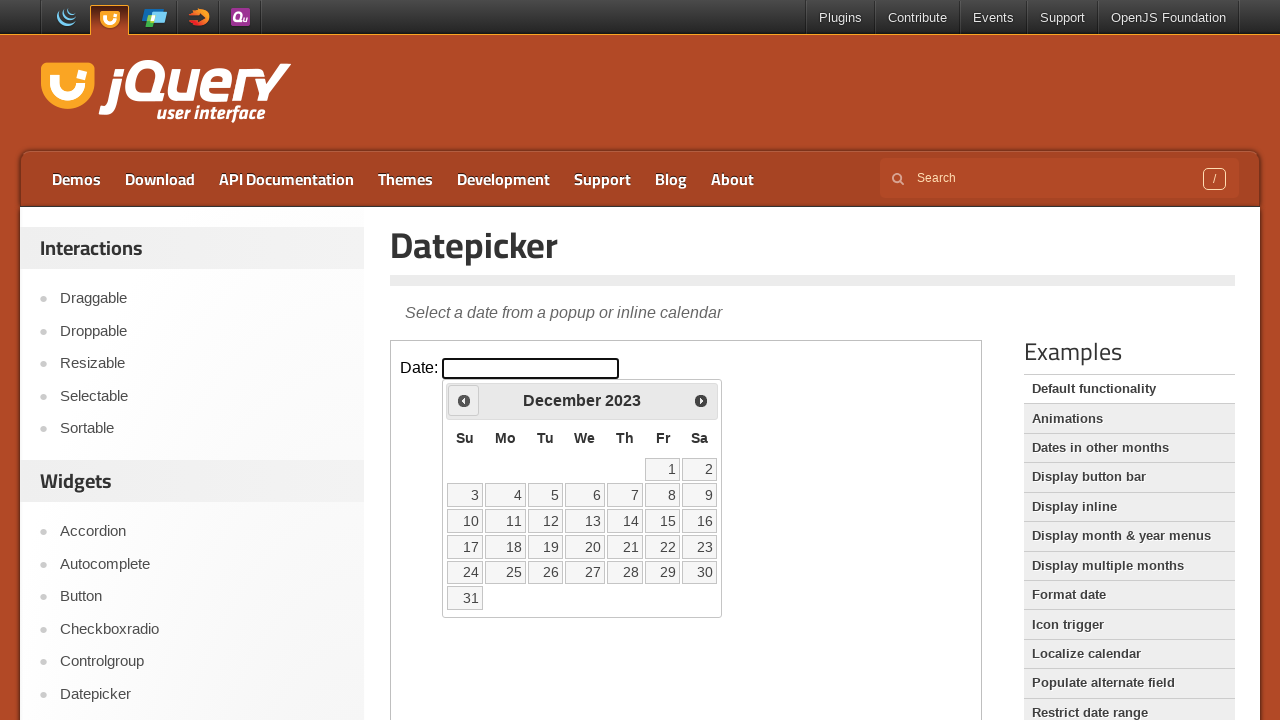

Retrieved current month: December
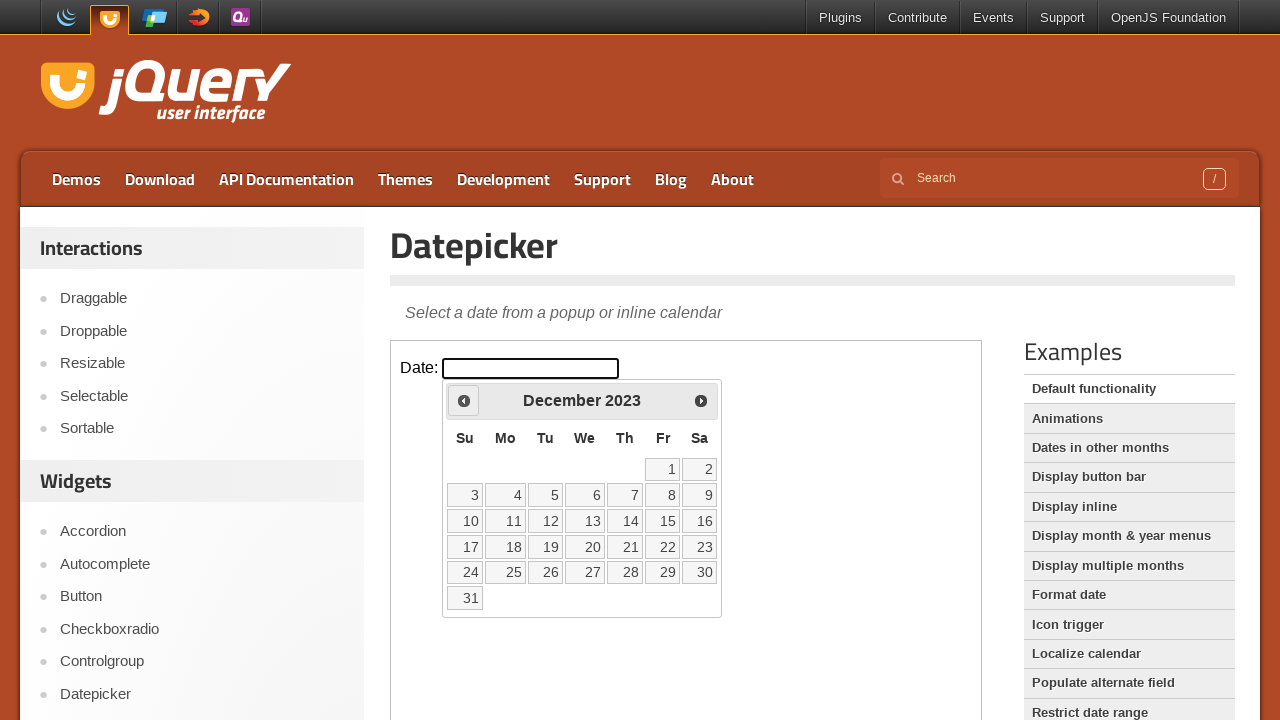

Retrieved current year: 2023
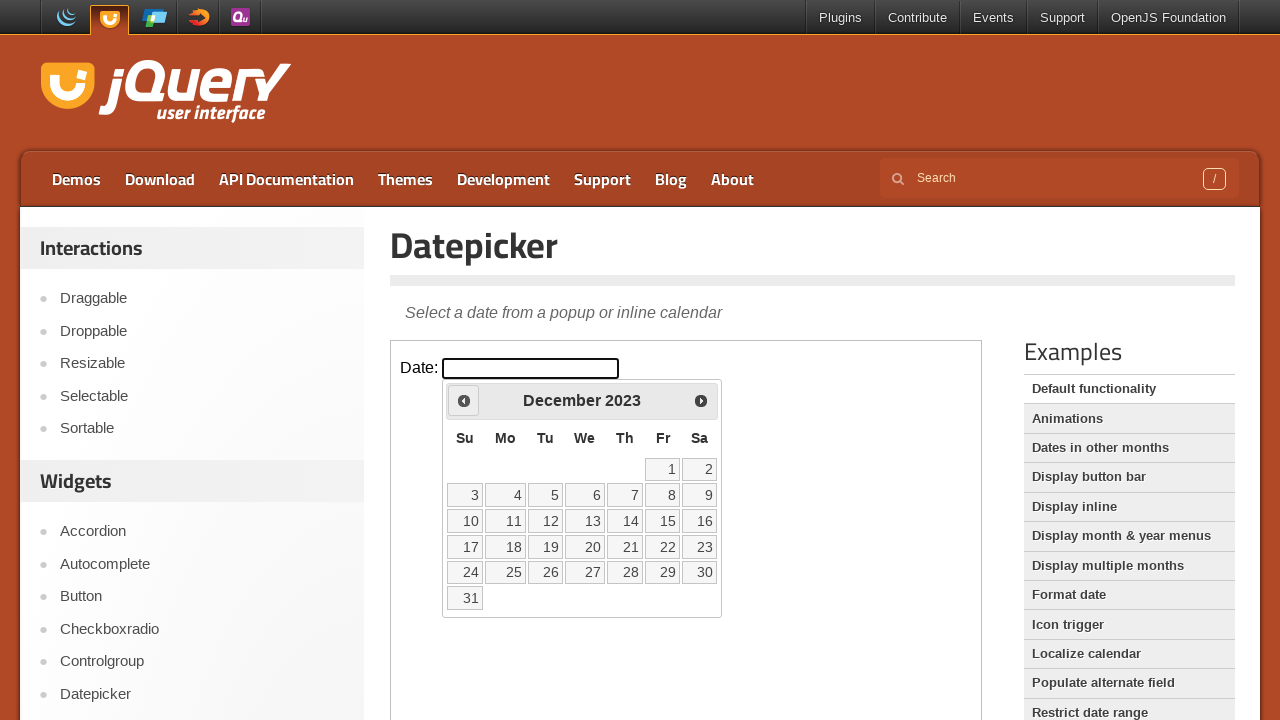

Clicked previous month button to navigate from December 2023 at (464, 400) on iframe >> nth=0 >> internal:control=enter-frame >> span.ui-icon.ui-icon-circle-t
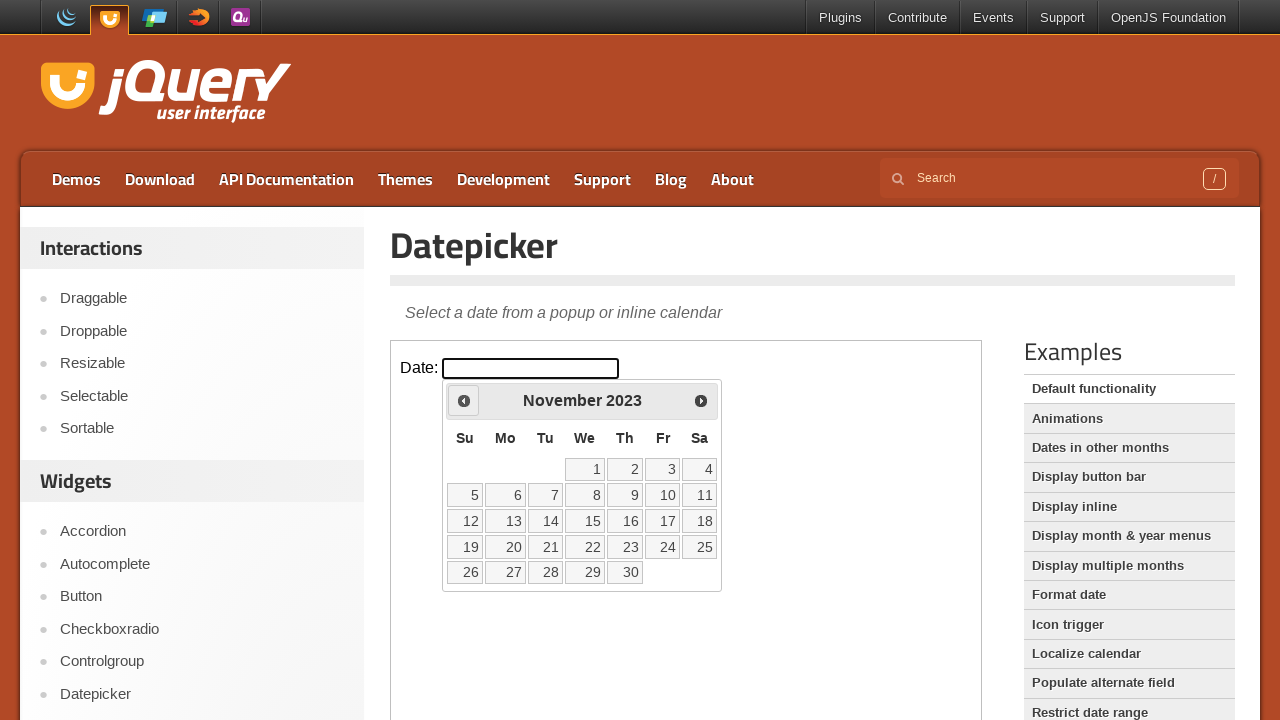

Retrieved current month: November
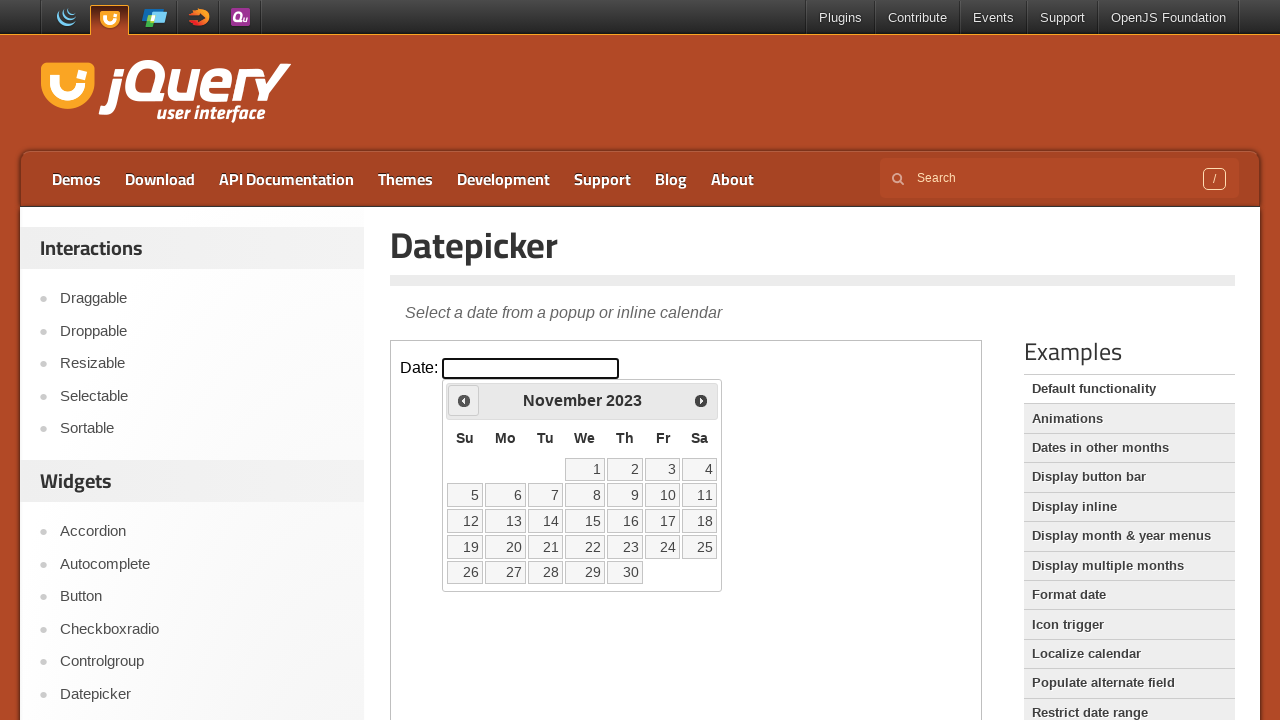

Retrieved current year: 2023
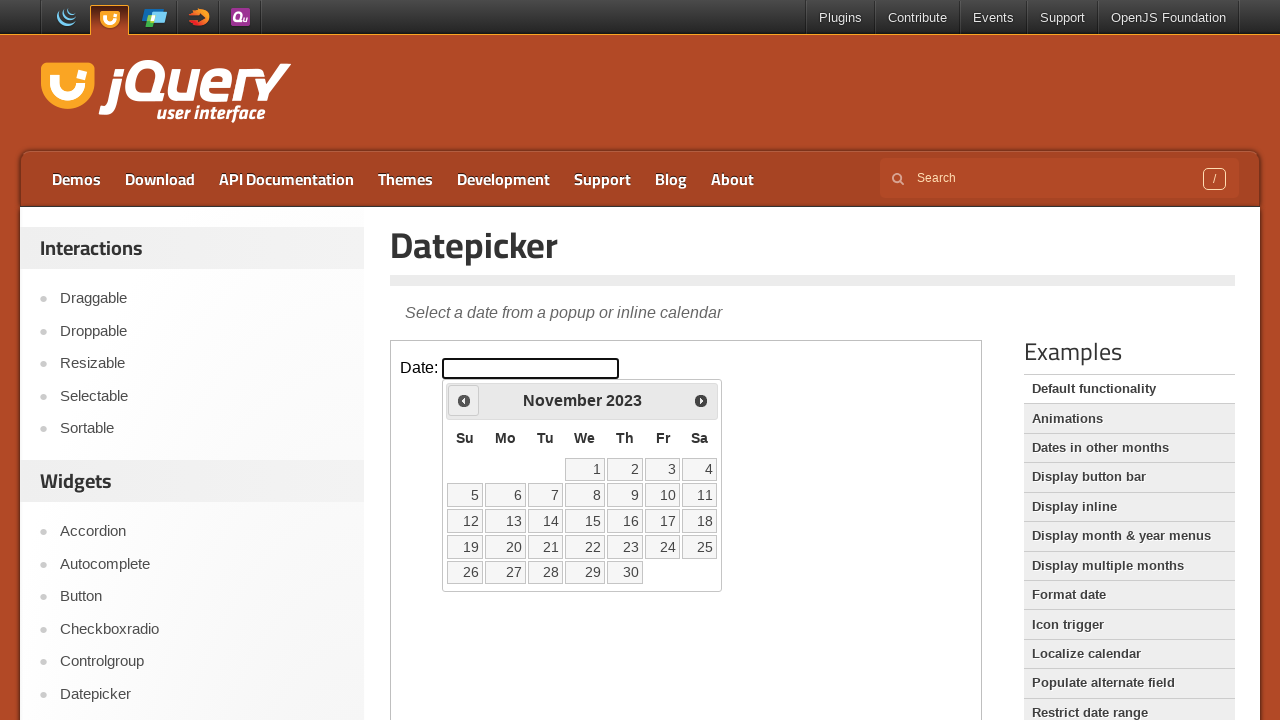

Clicked previous month button to navigate from November 2023 at (464, 400) on iframe >> nth=0 >> internal:control=enter-frame >> span.ui-icon.ui-icon-circle-t
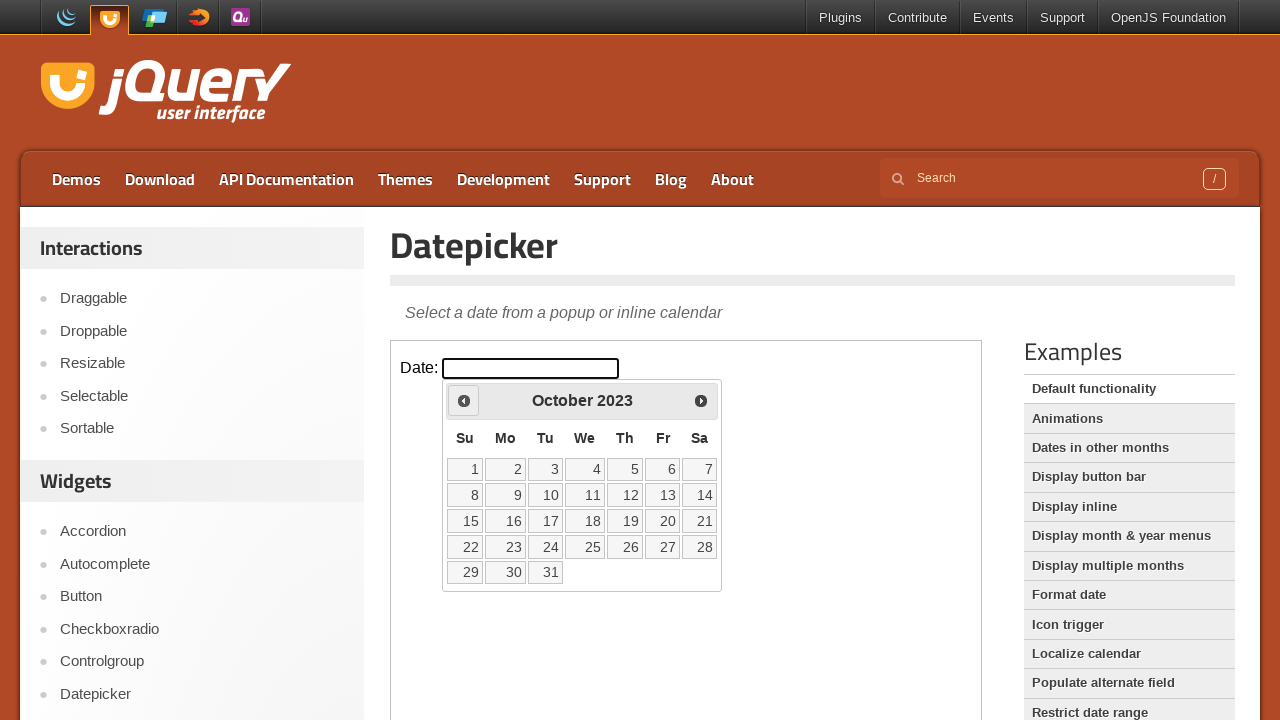

Retrieved current month: October
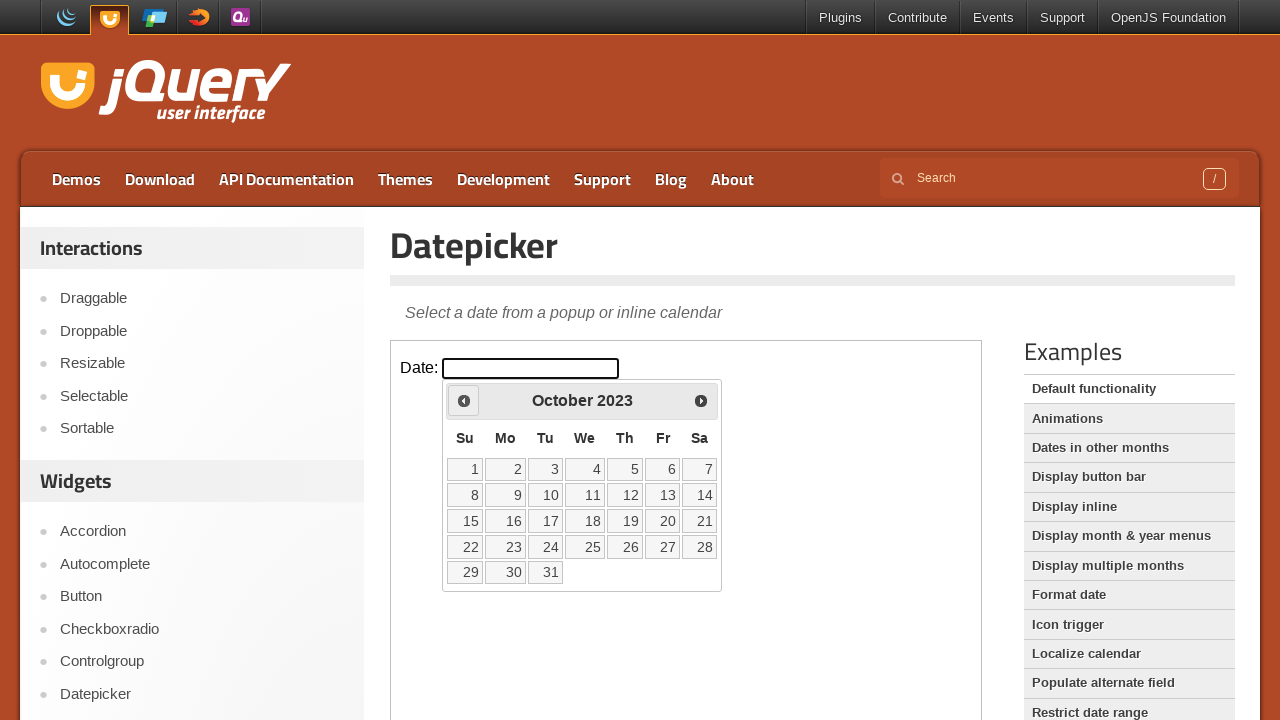

Retrieved current year: 2023
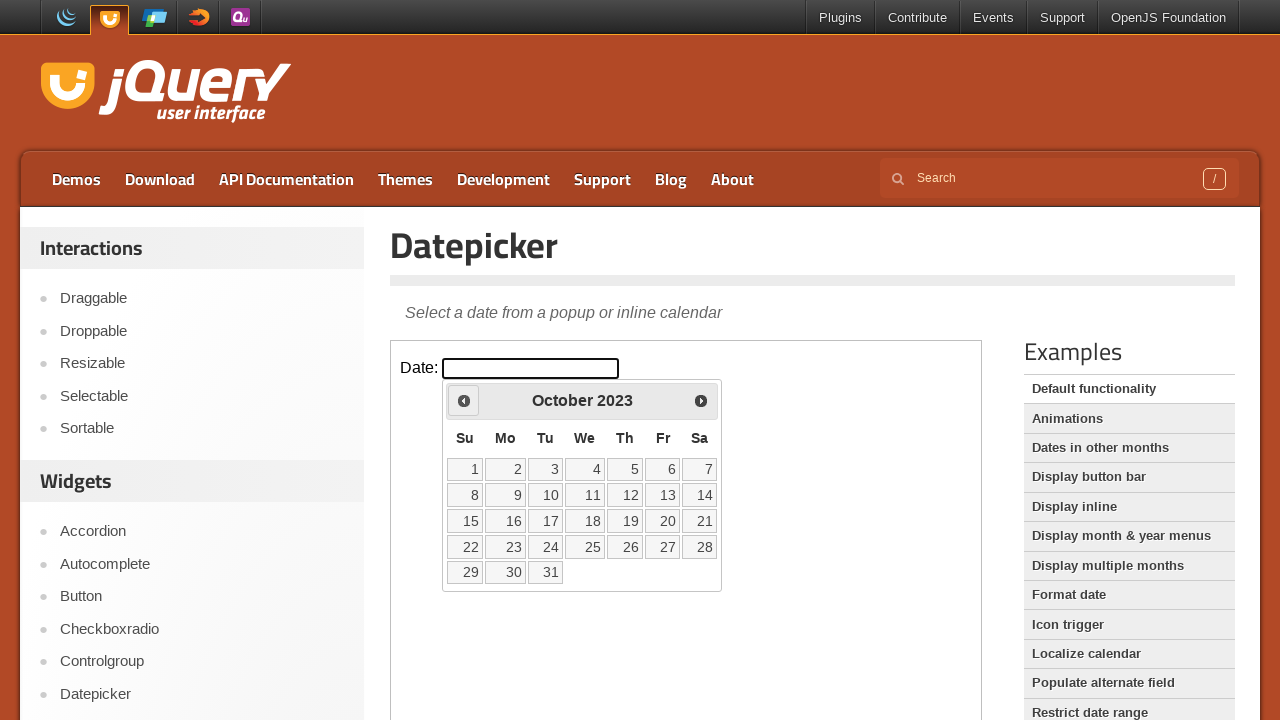

Clicked previous month button to navigate from October 2023 at (464, 400) on iframe >> nth=0 >> internal:control=enter-frame >> span.ui-icon.ui-icon-circle-t
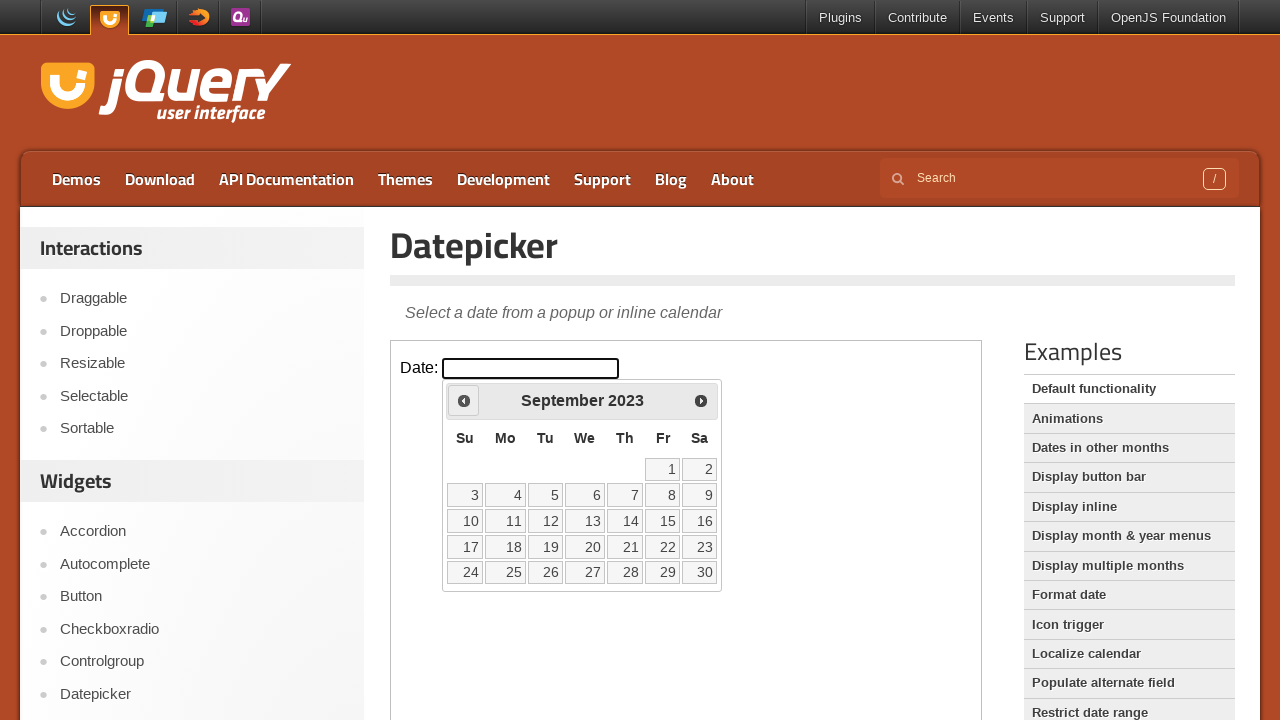

Retrieved current month: September
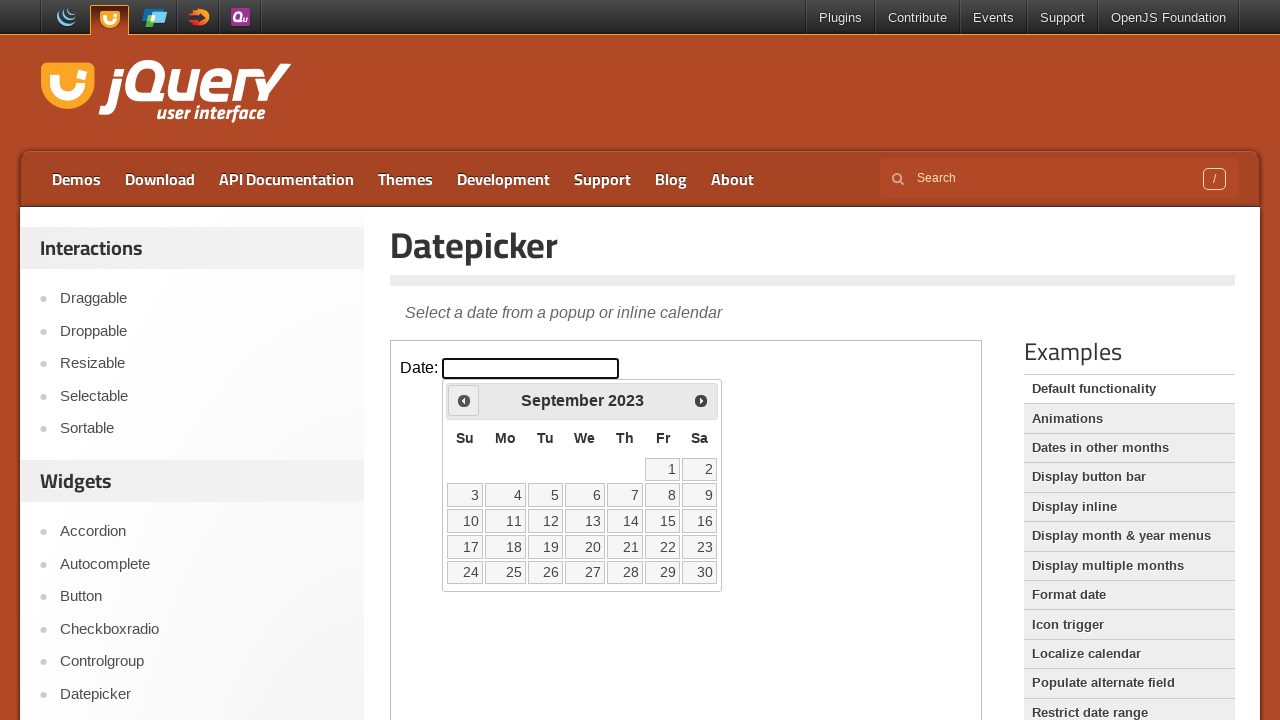

Retrieved current year: 2023
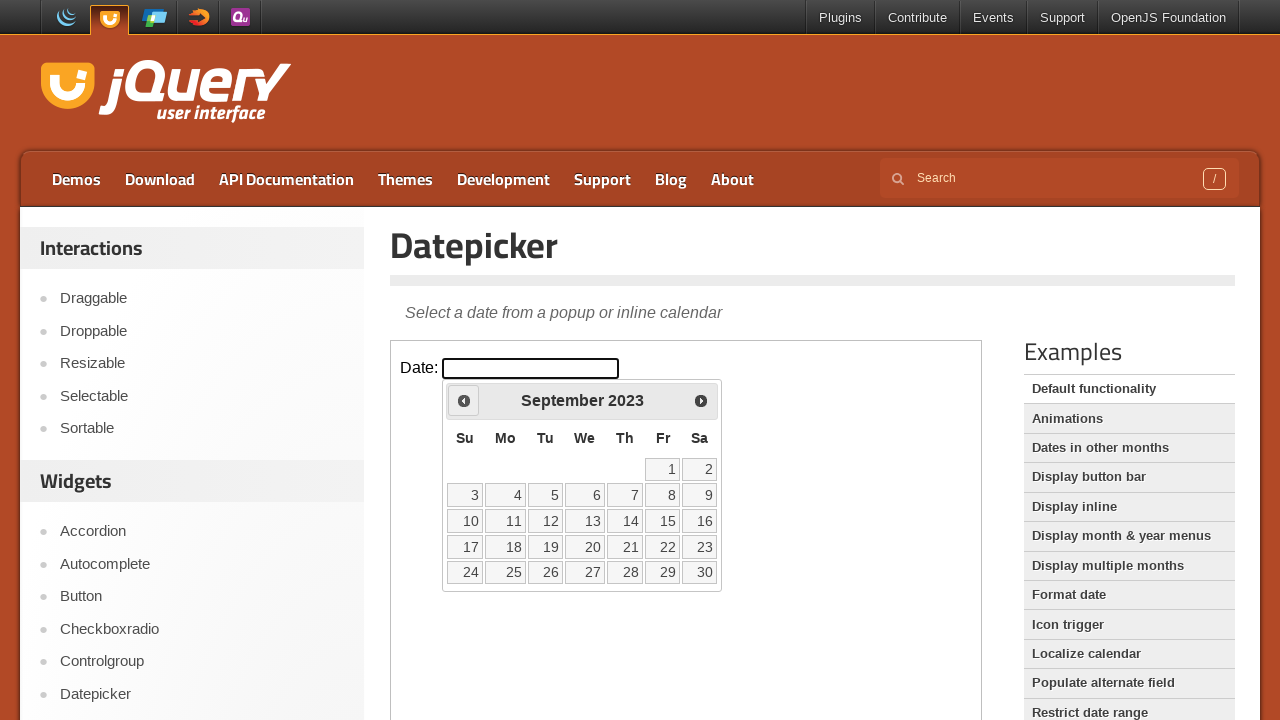

Clicked previous month button to navigate from September 2023 at (464, 400) on iframe >> nth=0 >> internal:control=enter-frame >> span.ui-icon.ui-icon-circle-t
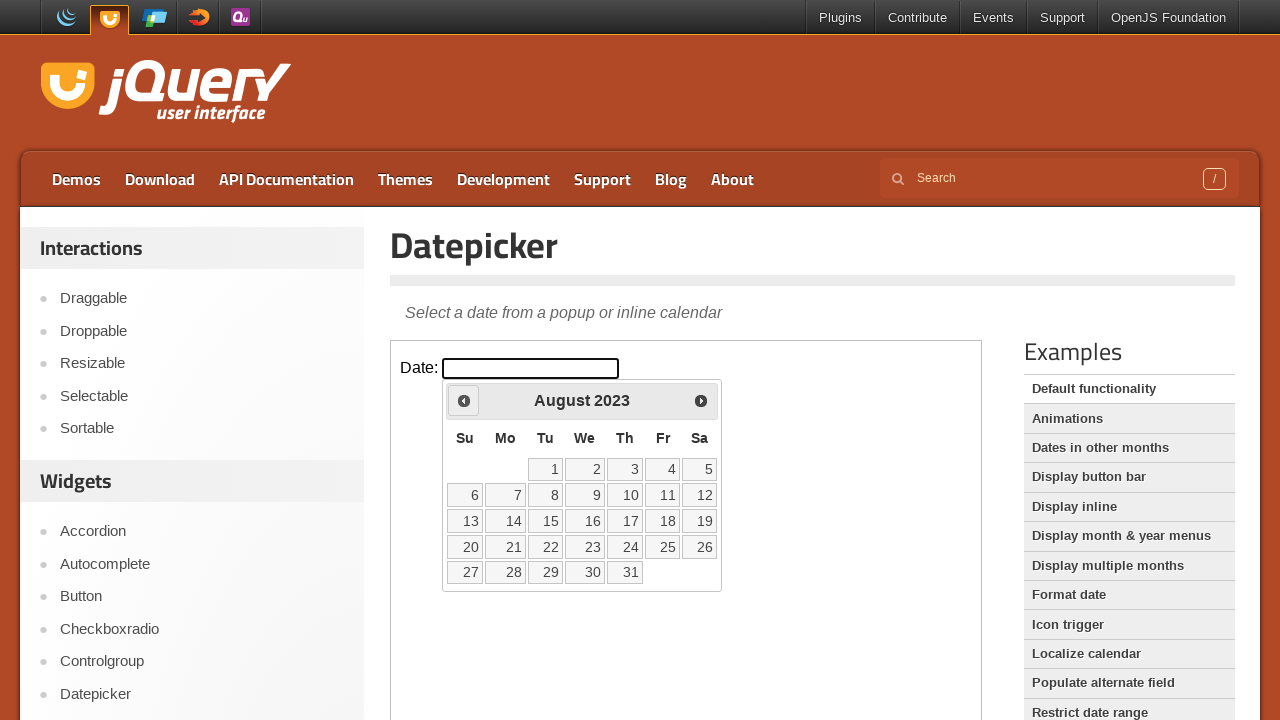

Retrieved current month: August
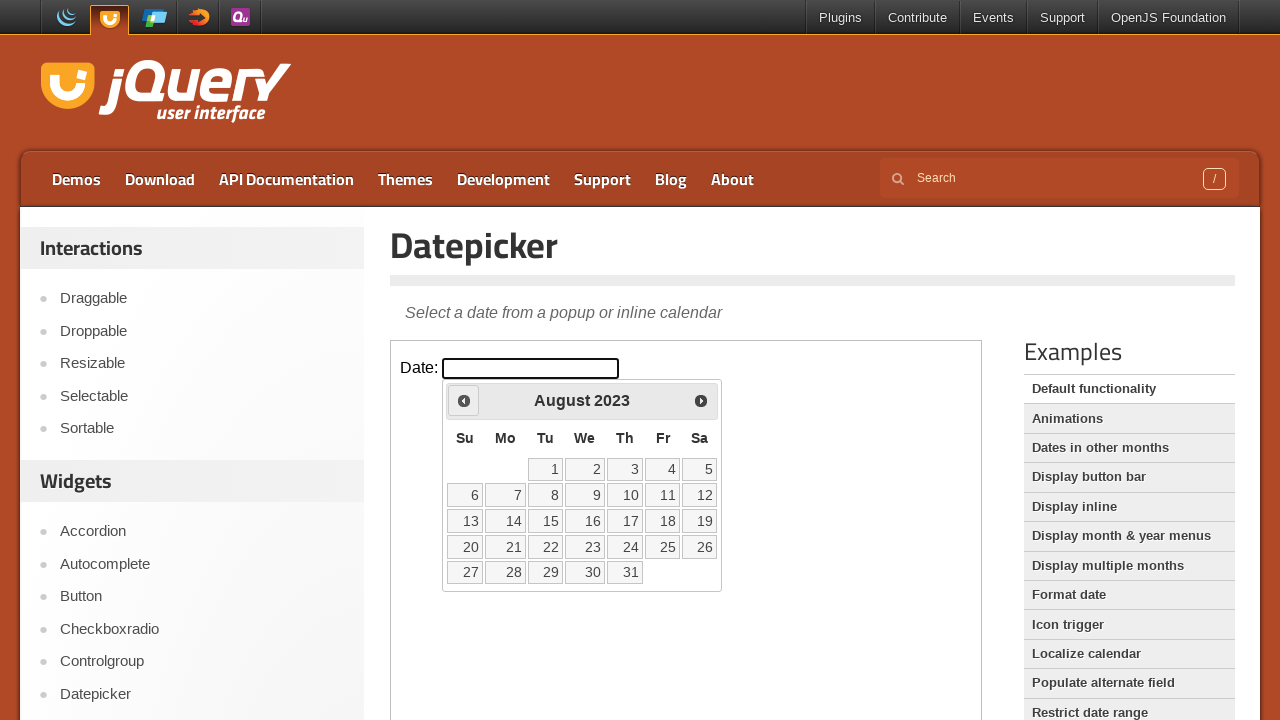

Retrieved current year: 2023
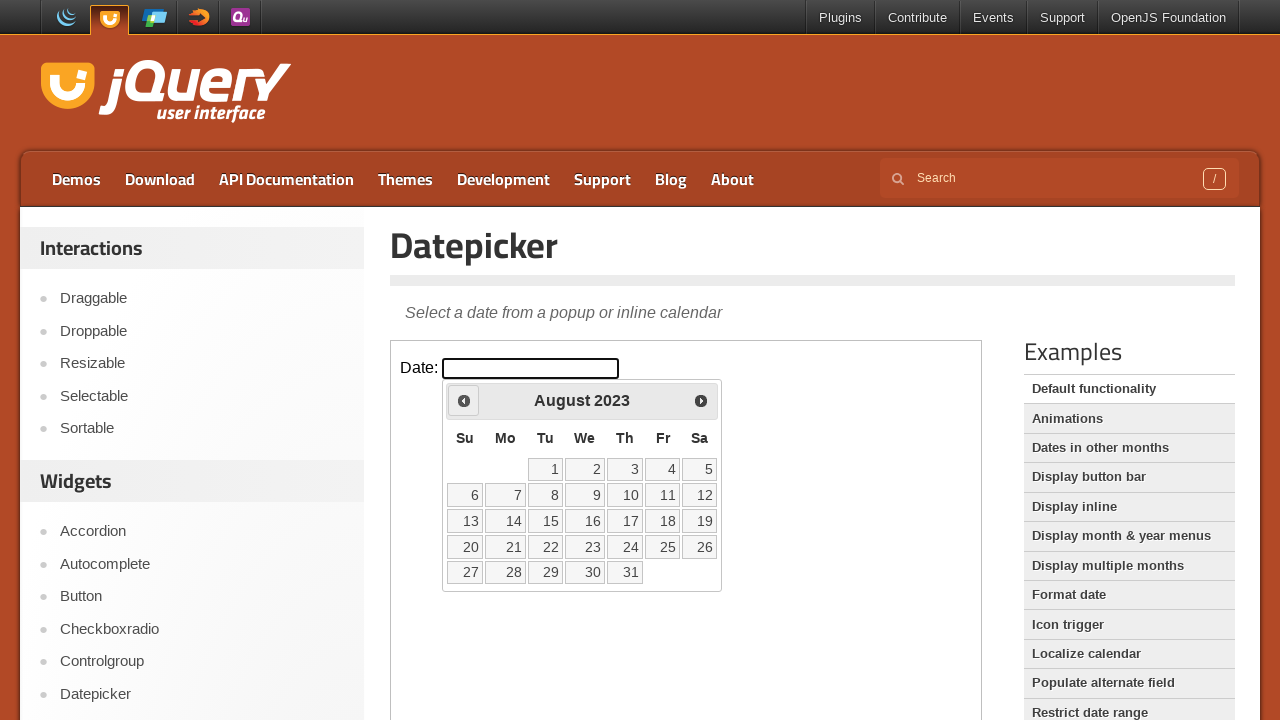

Clicked previous month button to navigate from August 2023 at (464, 400) on iframe >> nth=0 >> internal:control=enter-frame >> span.ui-icon.ui-icon-circle-t
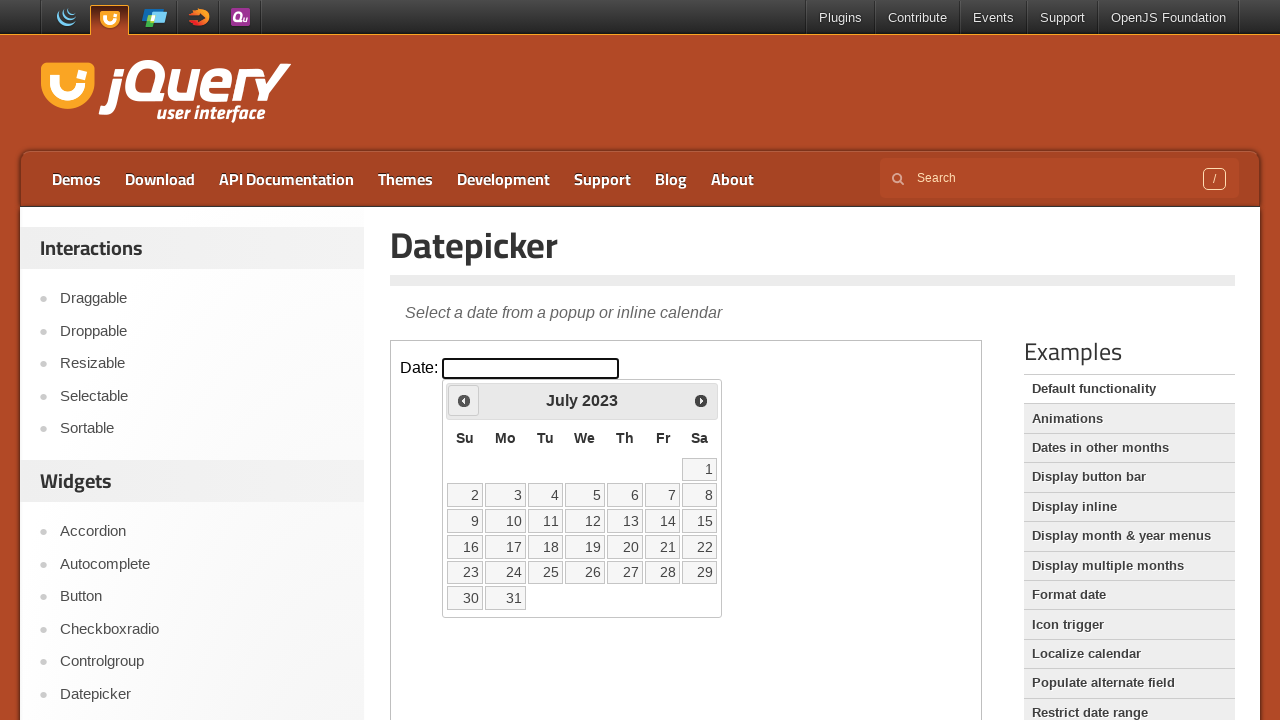

Retrieved current month: July
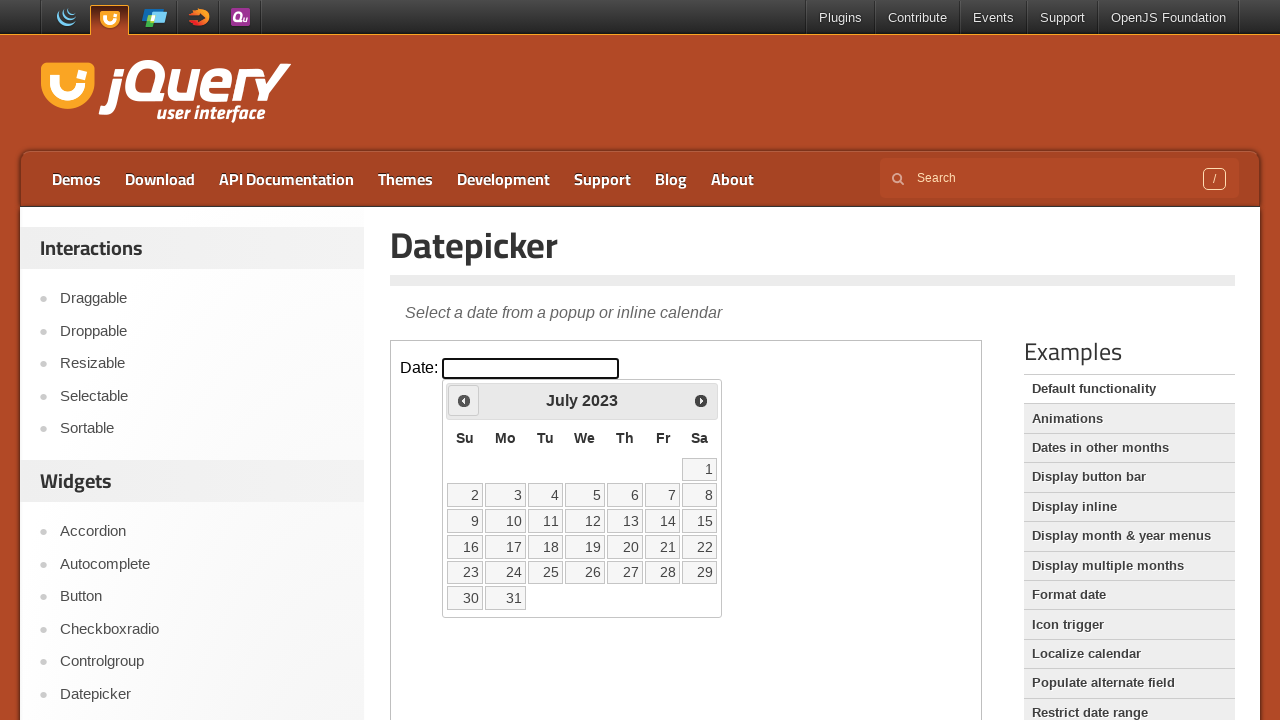

Retrieved current year: 2023
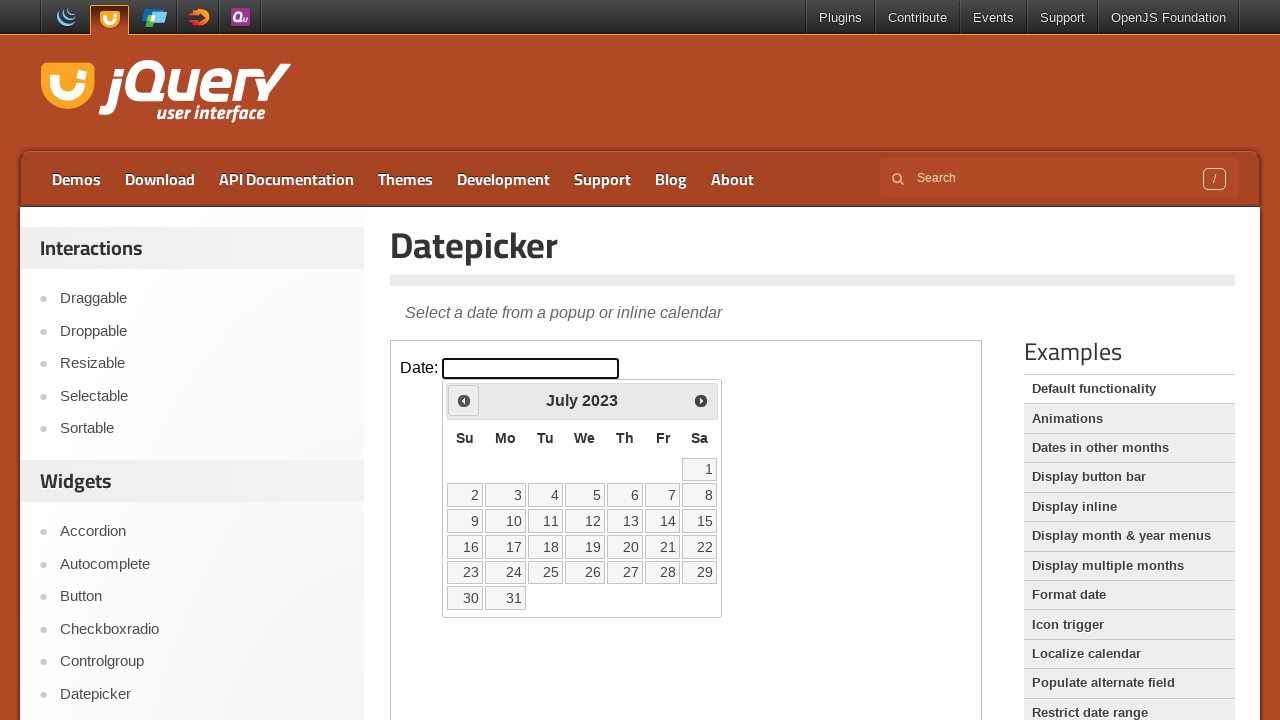

Clicked previous month button to navigate from July 2023 at (464, 400) on iframe >> nth=0 >> internal:control=enter-frame >> span.ui-icon.ui-icon-circle-t
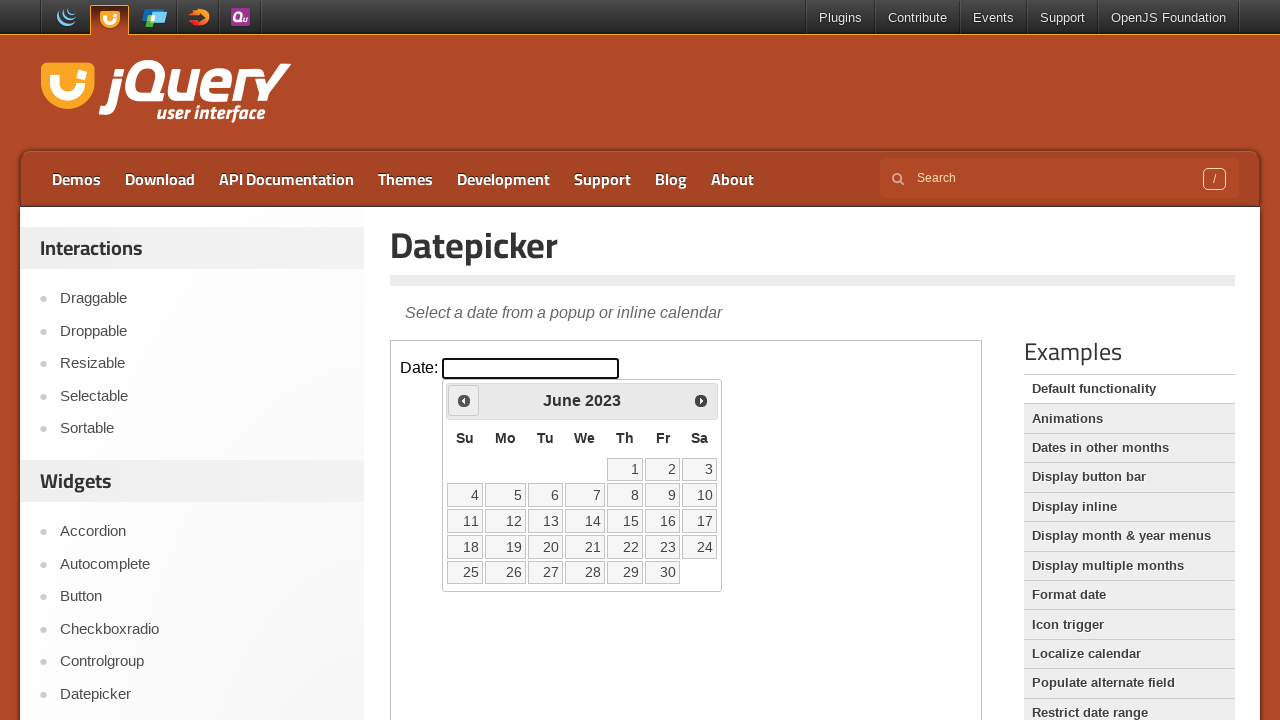

Retrieved current month: June
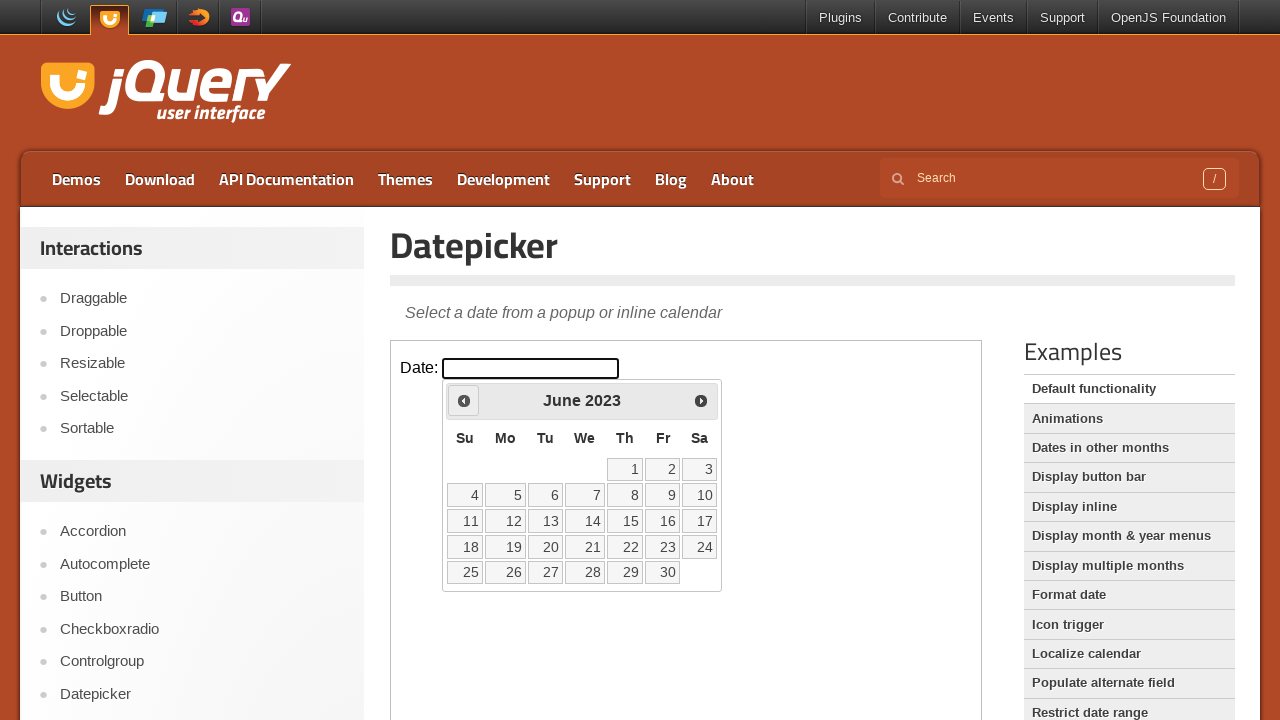

Retrieved current year: 2023
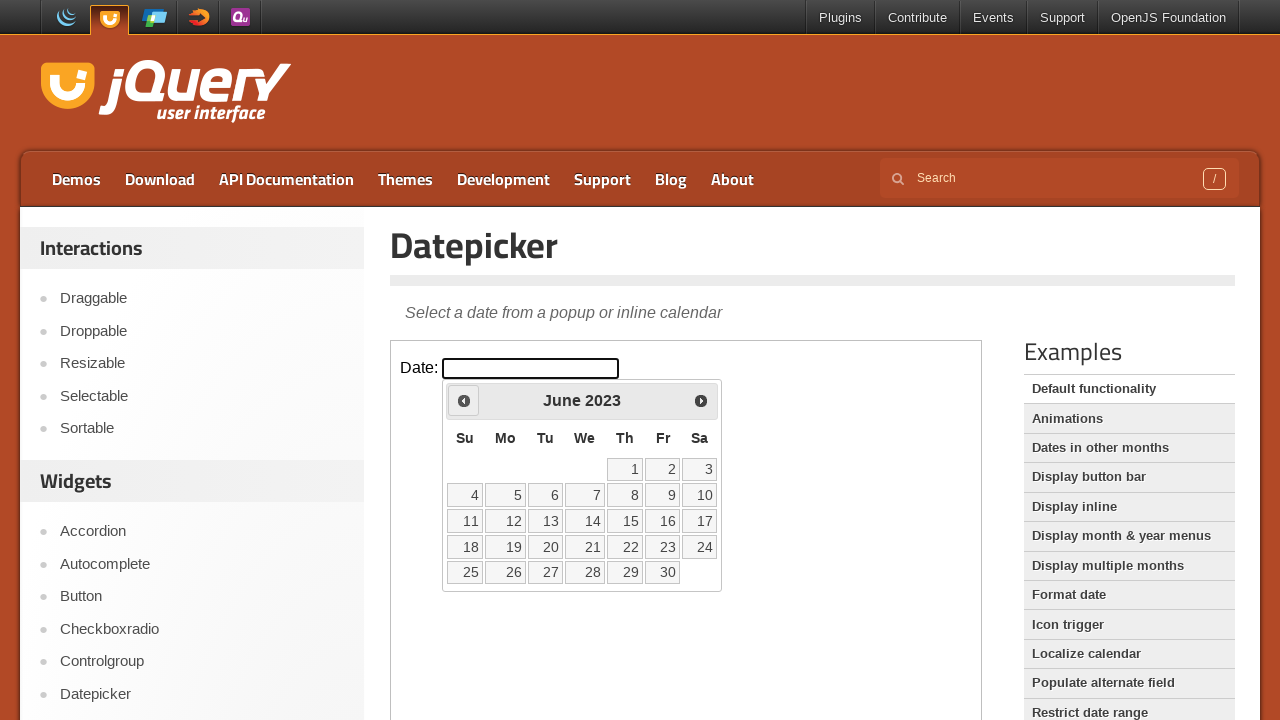

Clicked previous month button to navigate from June 2023 at (464, 400) on iframe >> nth=0 >> internal:control=enter-frame >> span.ui-icon.ui-icon-circle-t
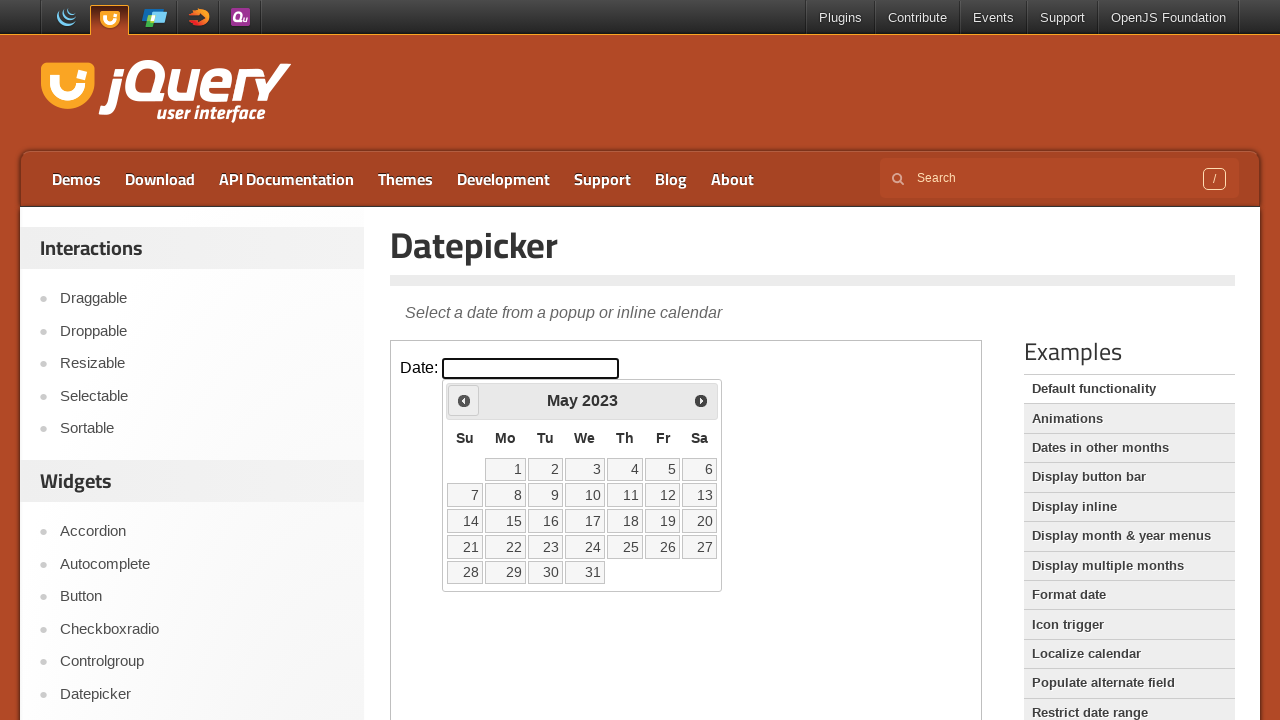

Retrieved current month: May
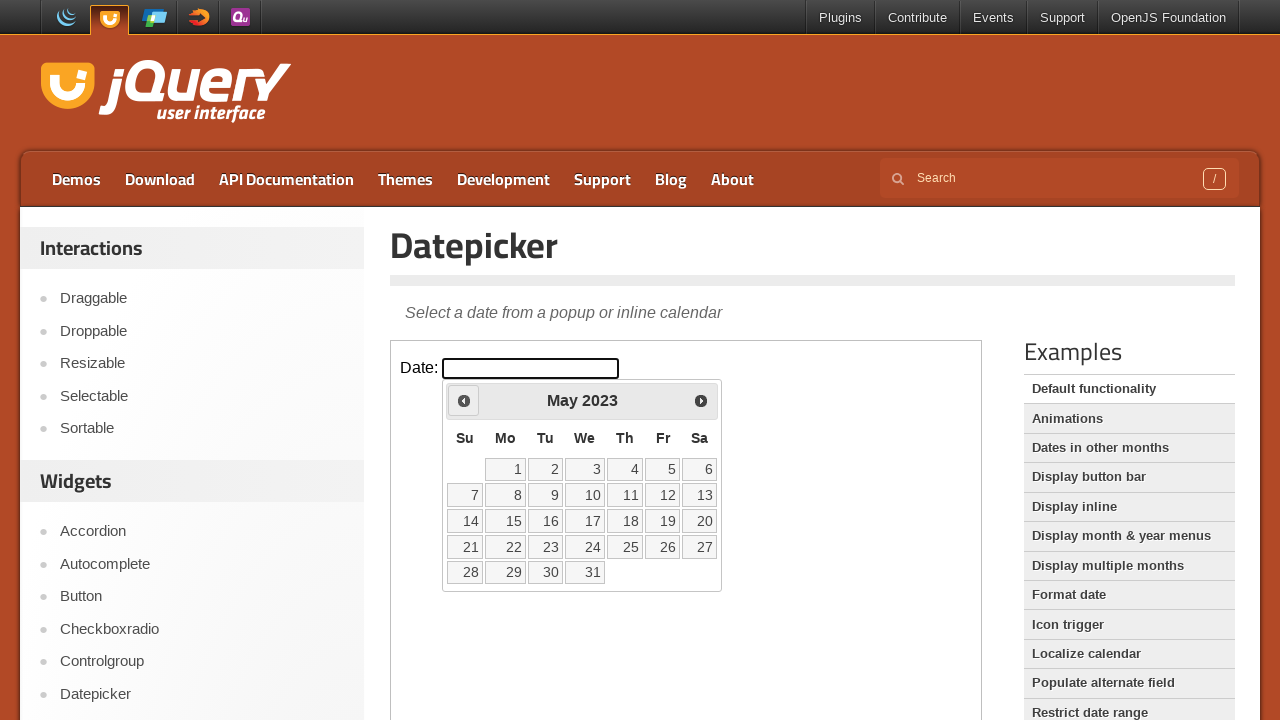

Retrieved current year: 2023
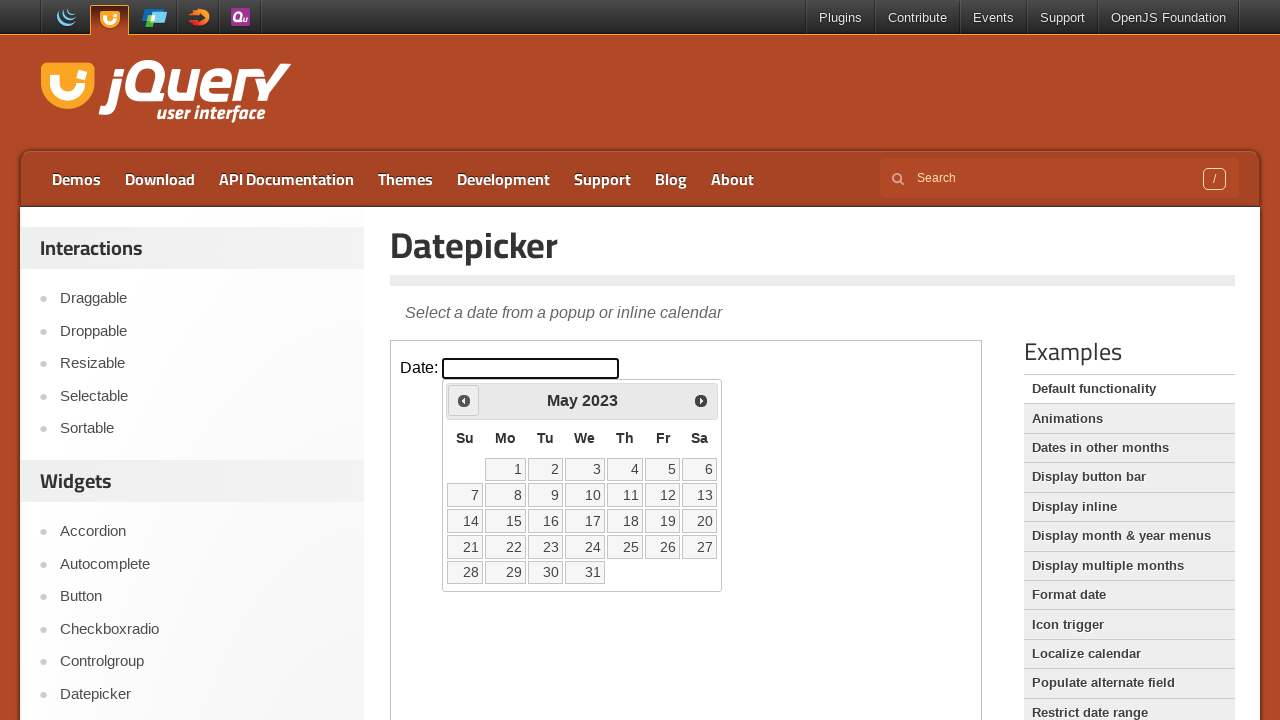

Clicked previous month button to navigate from May 2023 at (464, 400) on iframe >> nth=0 >> internal:control=enter-frame >> span.ui-icon.ui-icon-circle-t
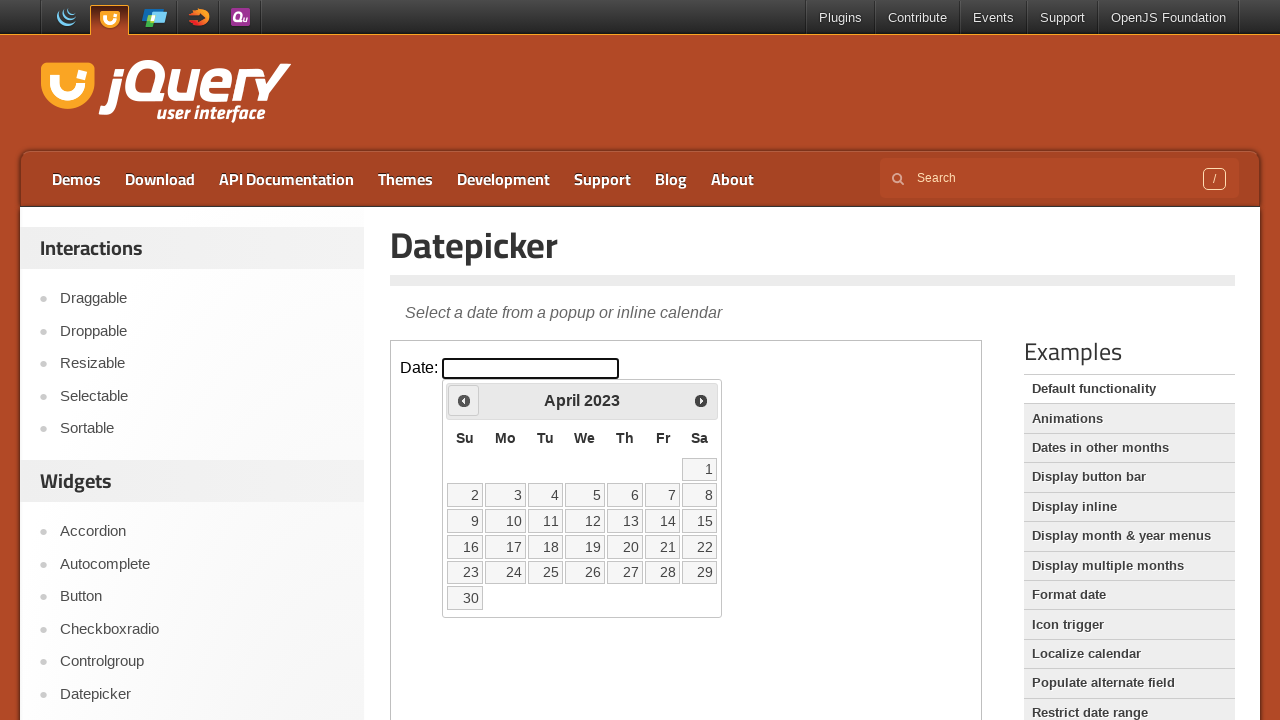

Retrieved current month: April
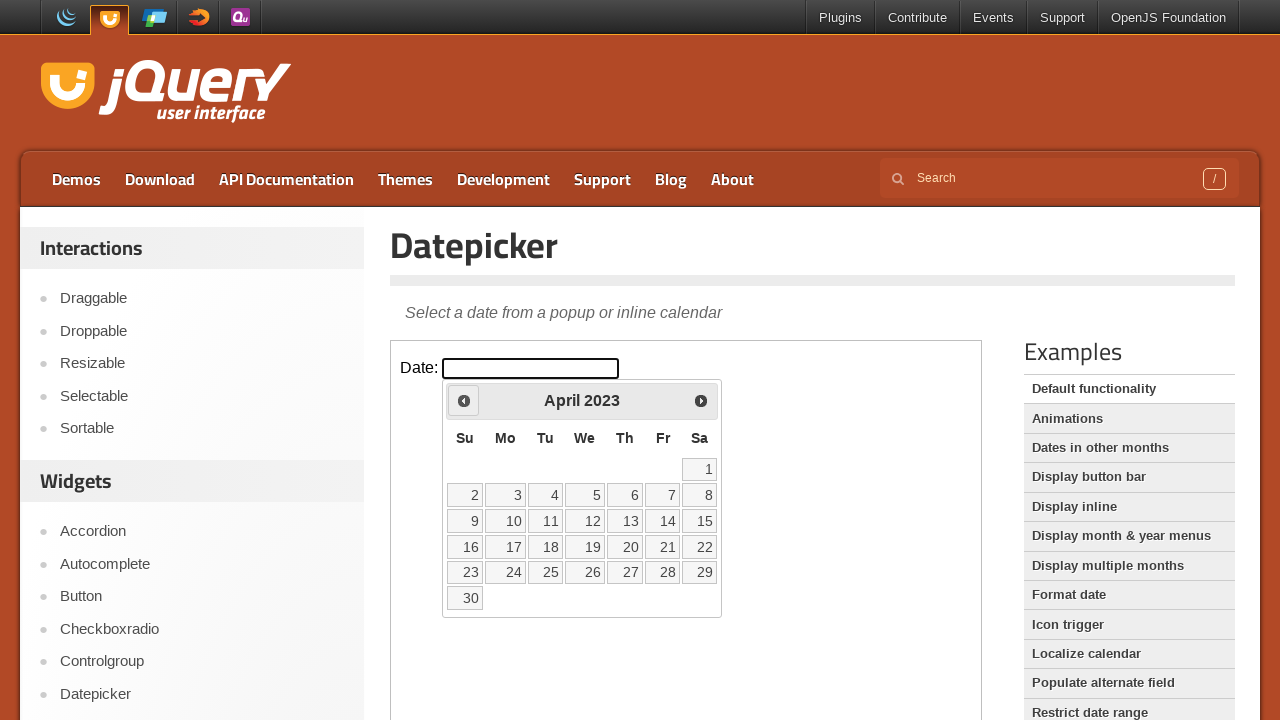

Retrieved current year: 2023
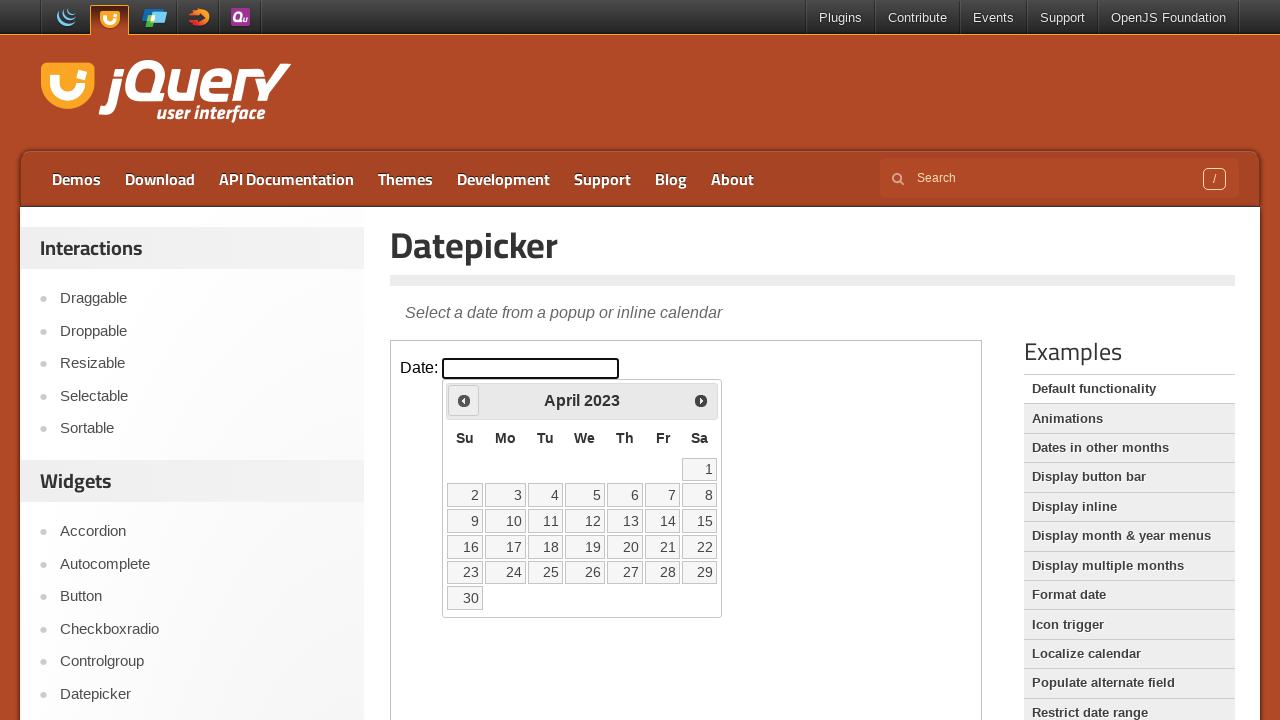

Clicked previous month button to navigate from April 2023 at (464, 400) on iframe >> nth=0 >> internal:control=enter-frame >> span.ui-icon.ui-icon-circle-t
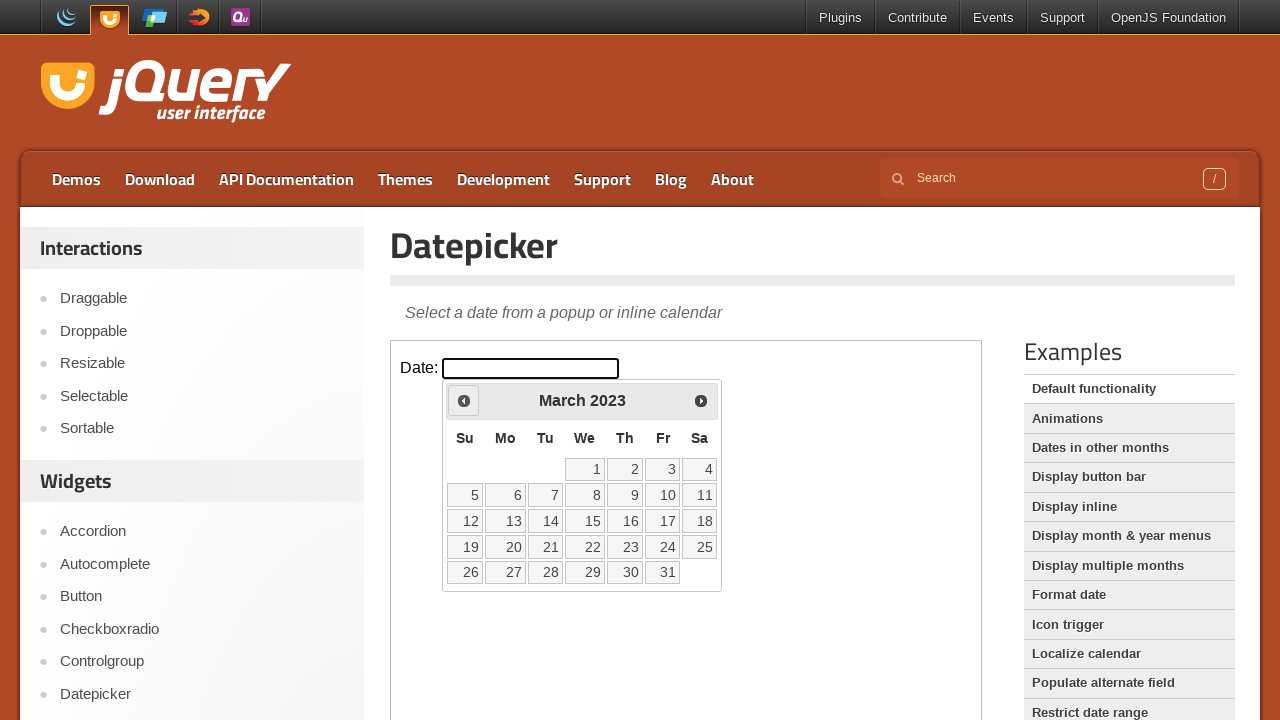

Retrieved current month: March
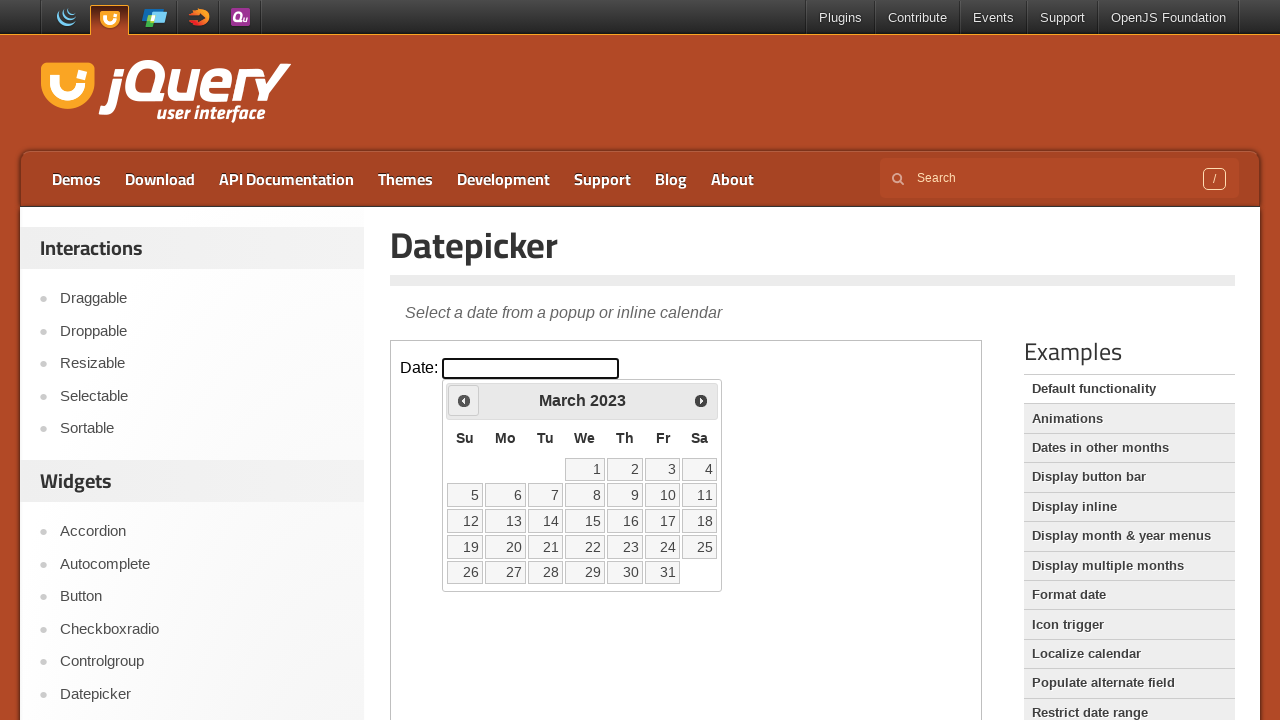

Retrieved current year: 2023
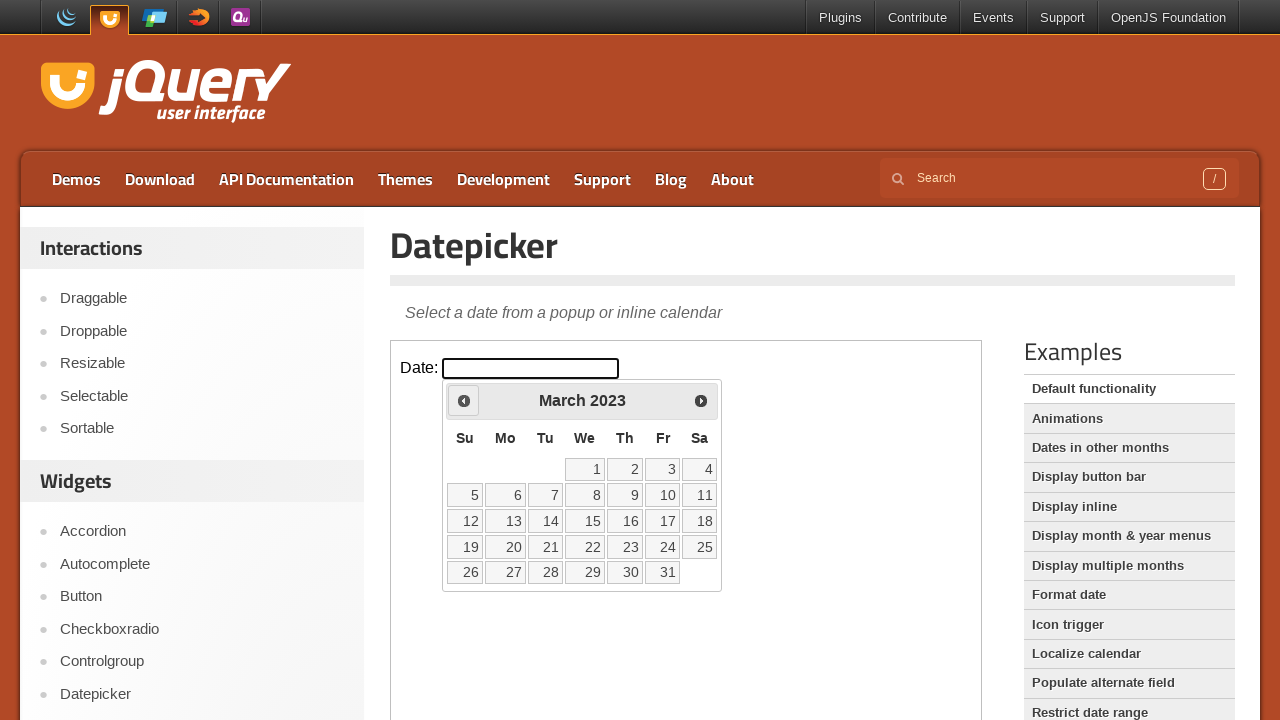

Clicked previous month button to navigate from March 2023 at (464, 400) on iframe >> nth=0 >> internal:control=enter-frame >> span.ui-icon.ui-icon-circle-t
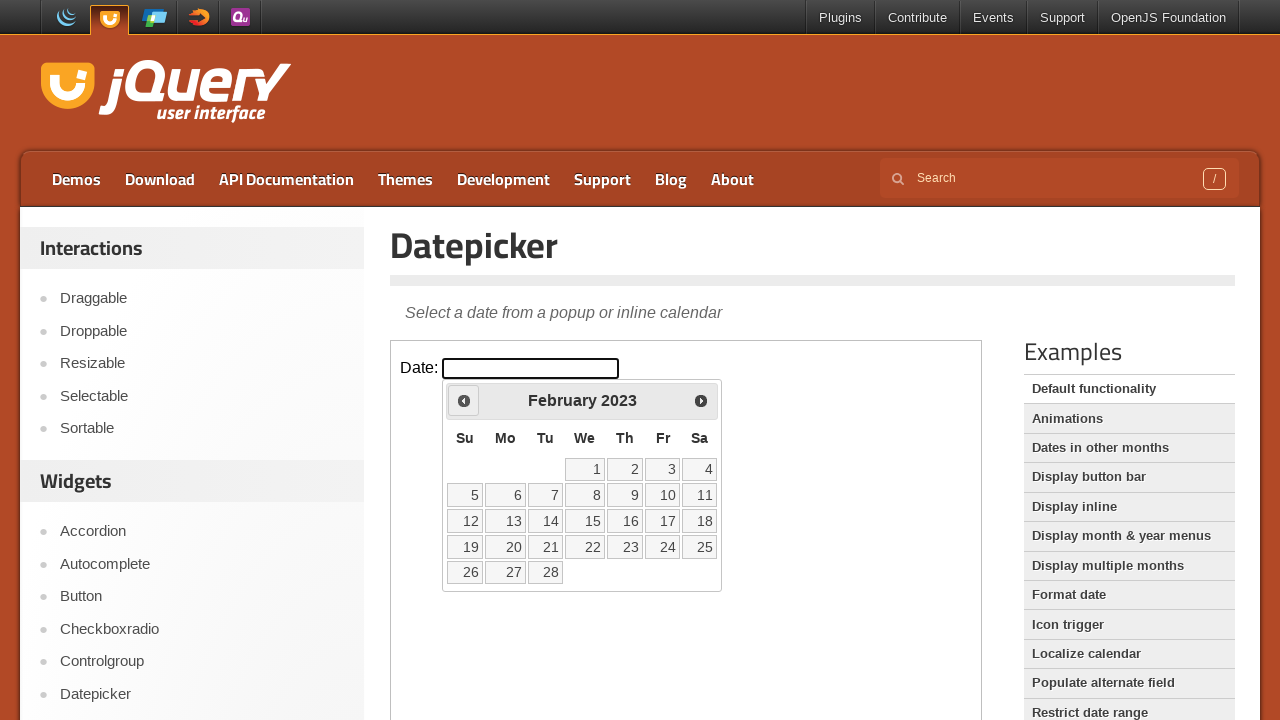

Retrieved current month: February
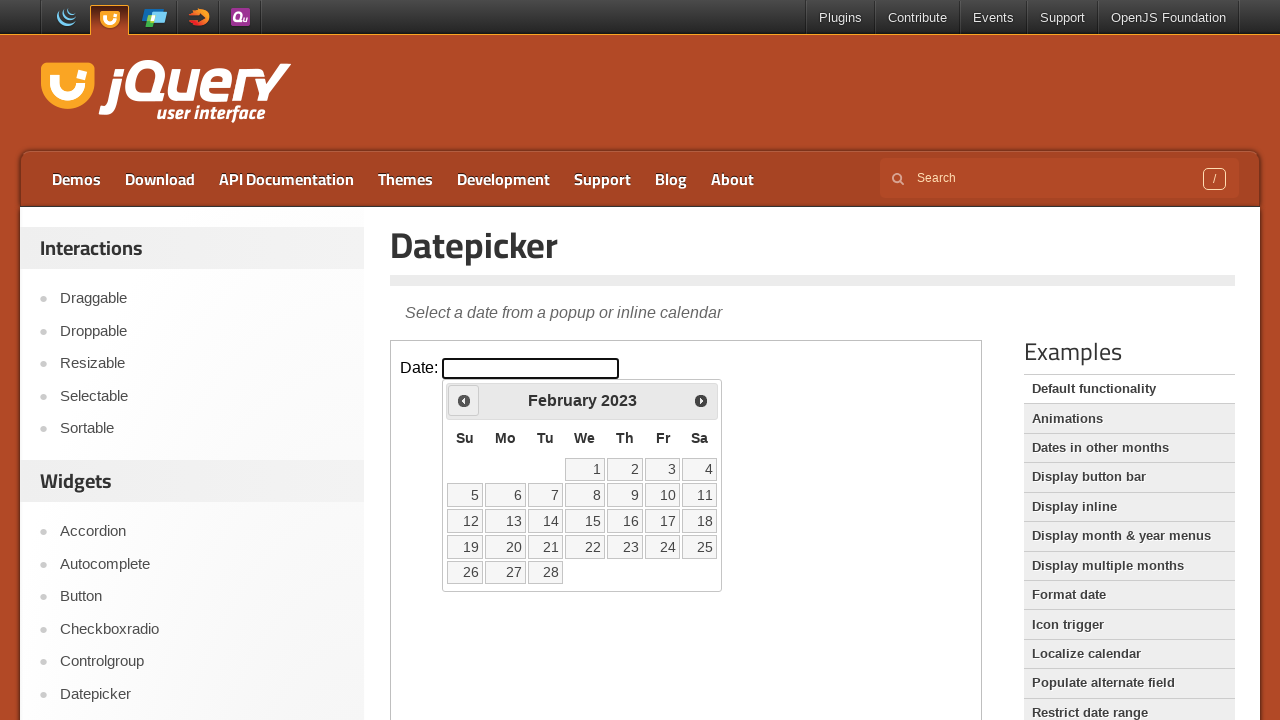

Retrieved current year: 2023
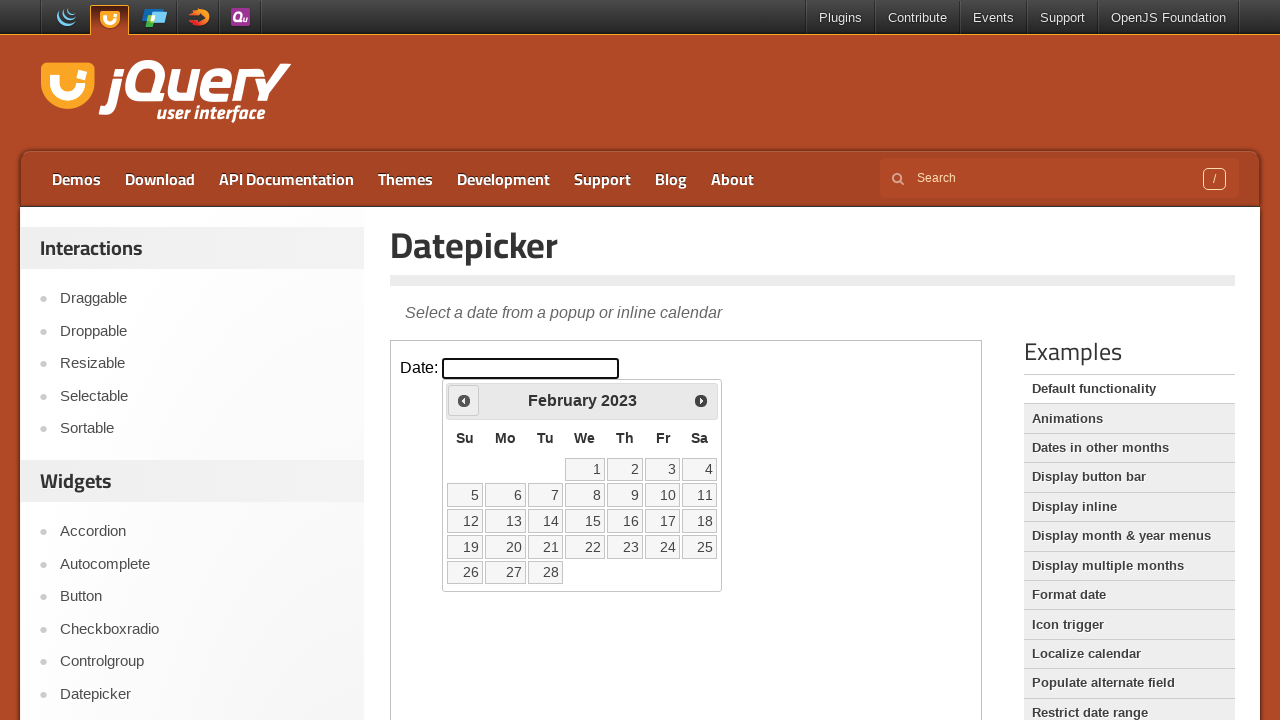

Clicked previous month button to navigate from February 2023 at (464, 400) on iframe >> nth=0 >> internal:control=enter-frame >> span.ui-icon.ui-icon-circle-t
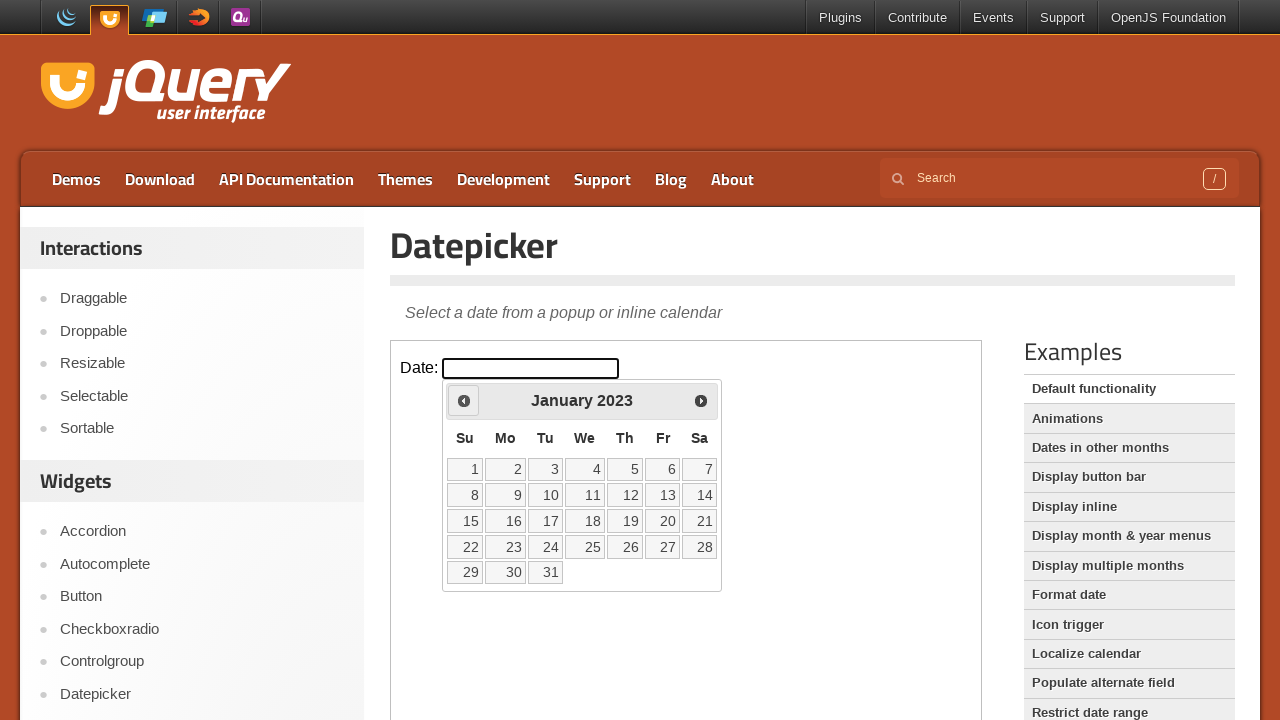

Retrieved current month: January
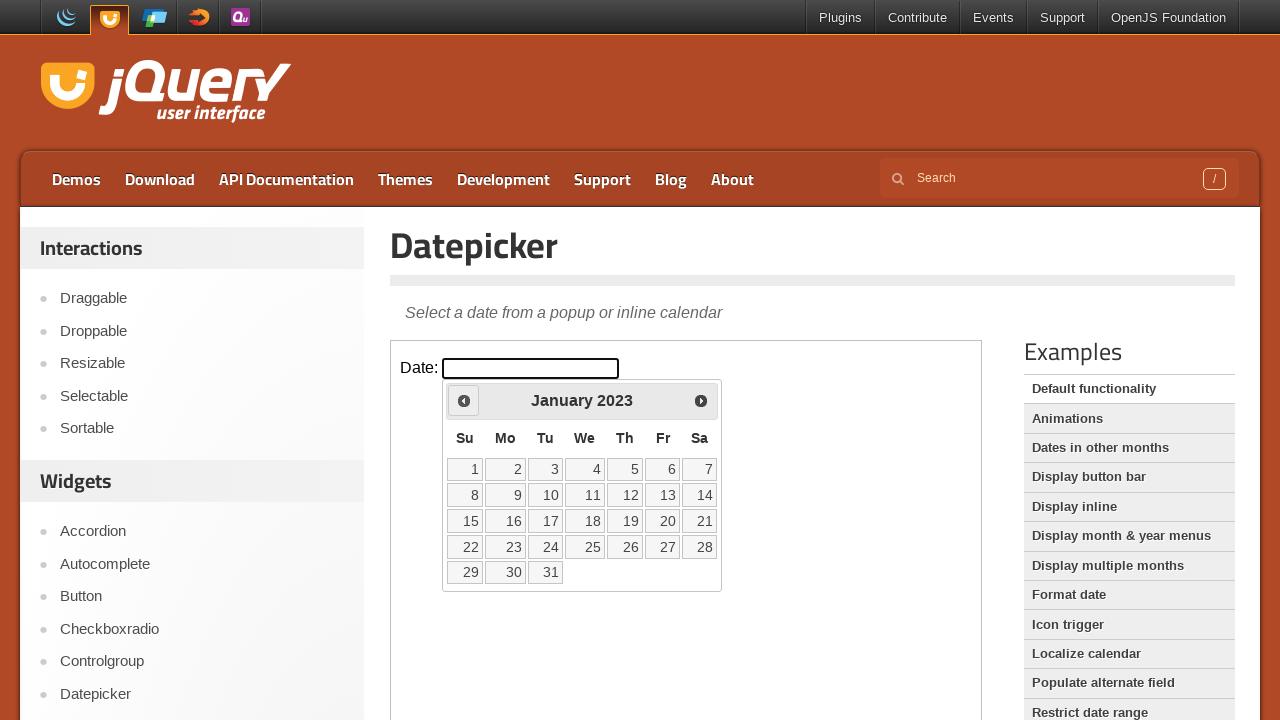

Retrieved current year: 2023
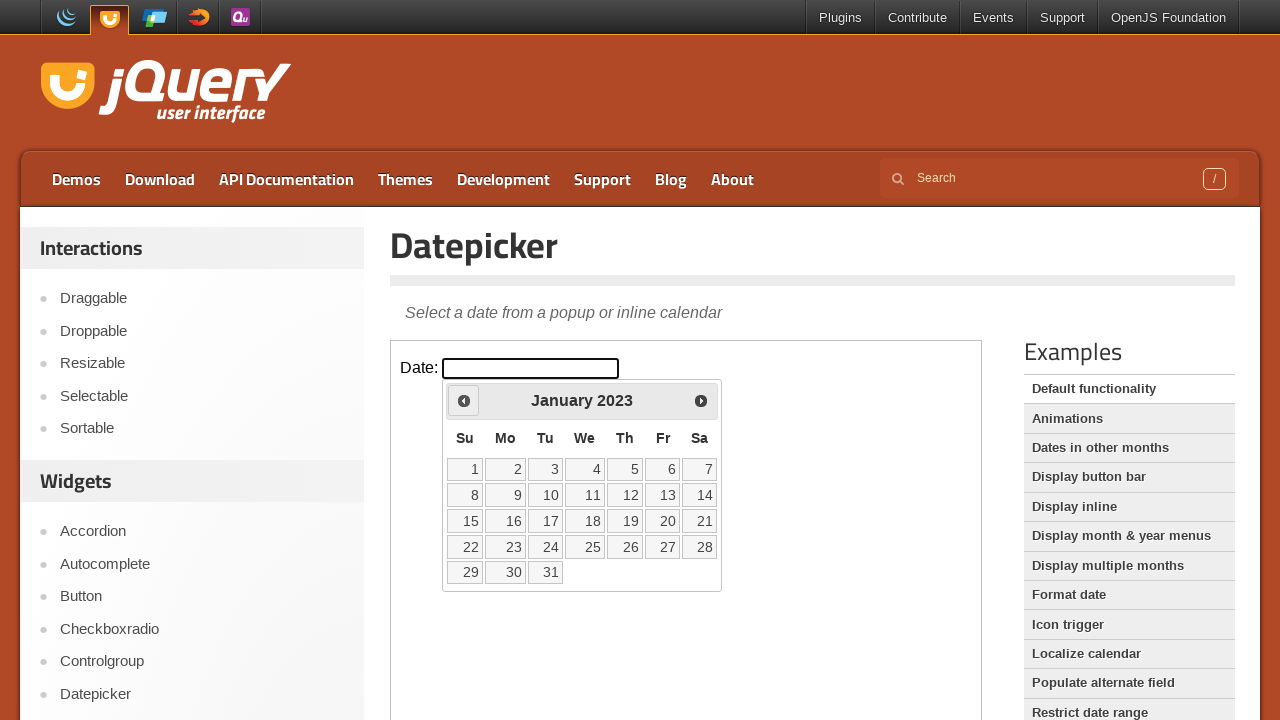

Clicked previous month button to navigate from January 2023 at (464, 400) on iframe >> nth=0 >> internal:control=enter-frame >> span.ui-icon.ui-icon-circle-t
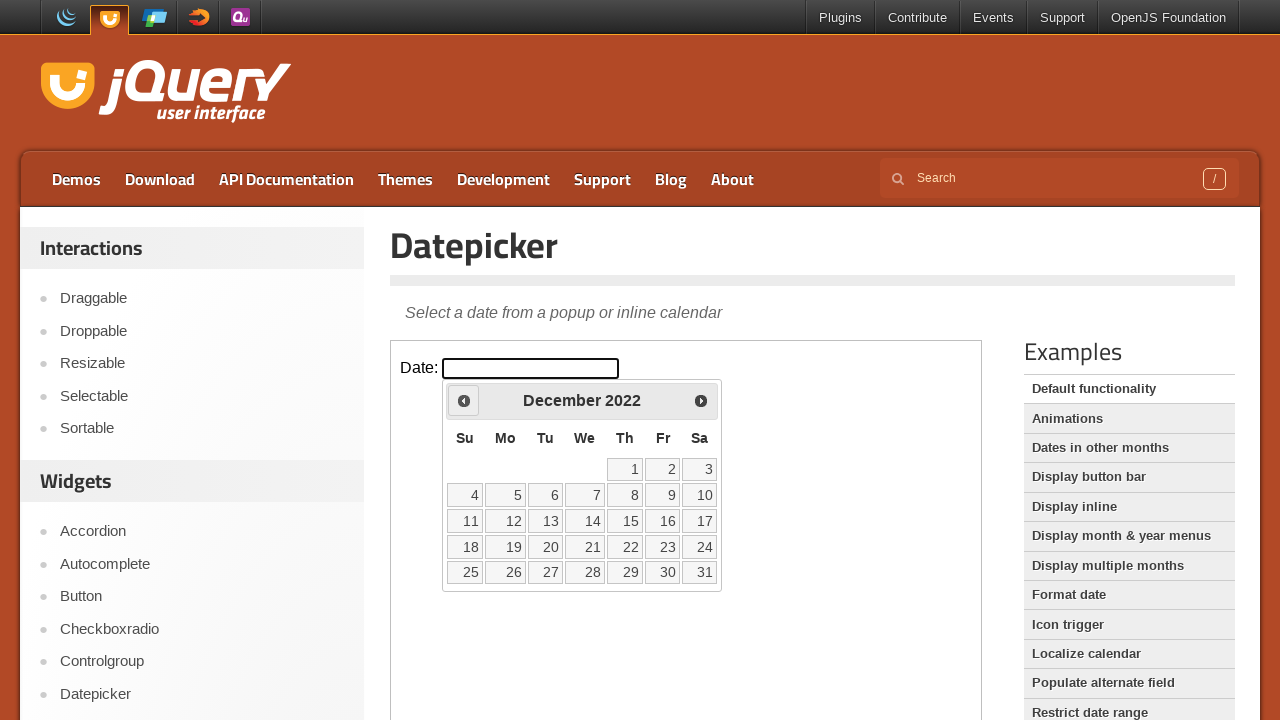

Retrieved current month: December
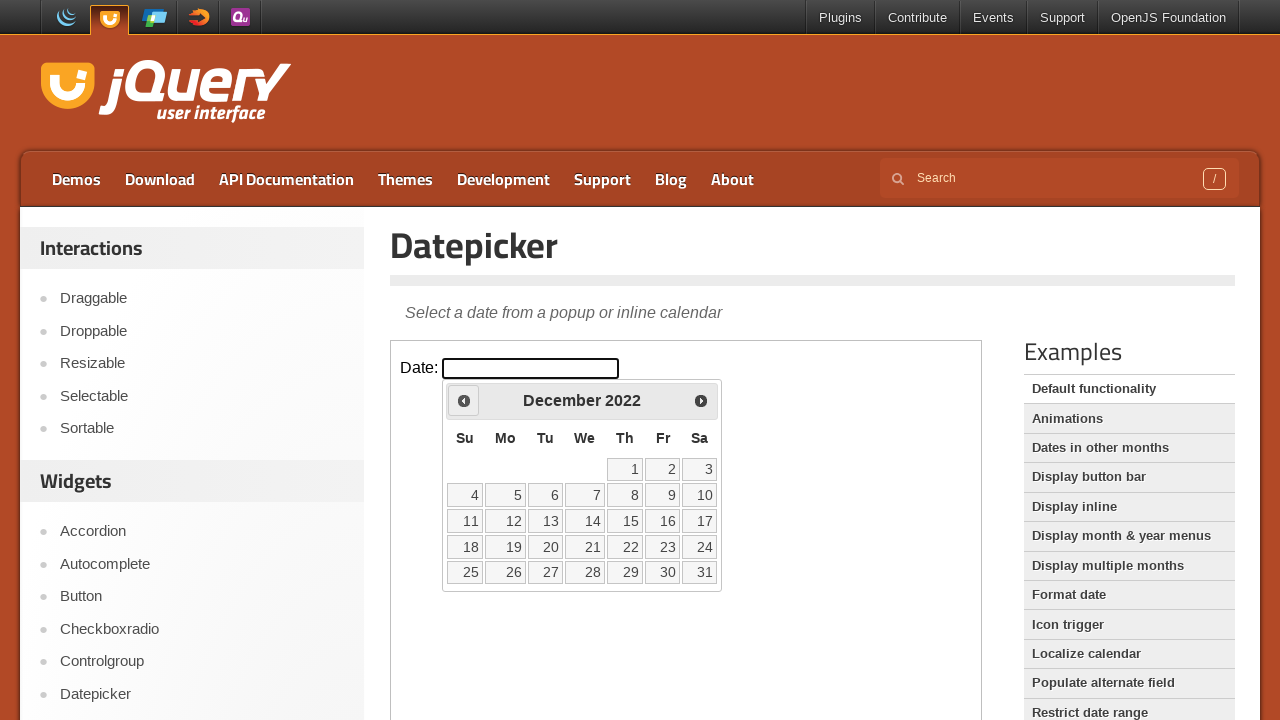

Retrieved current year: 2022
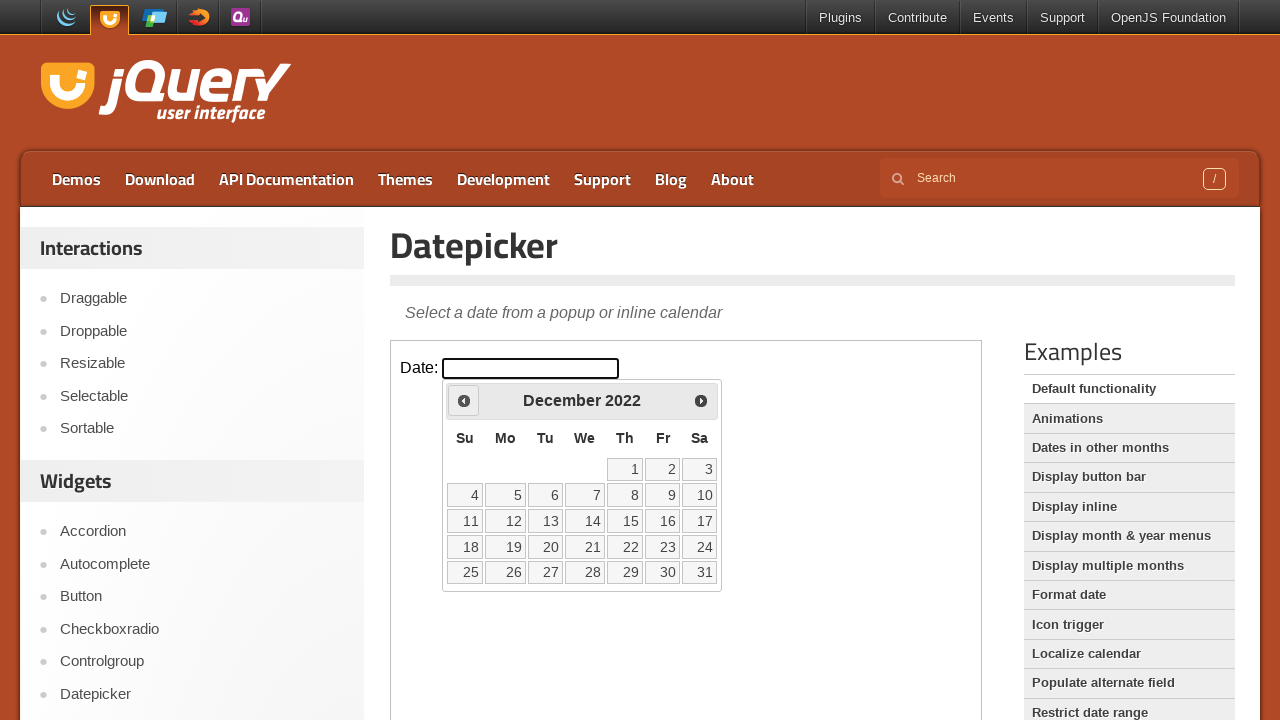

Clicked previous month button to navigate from December 2022 at (464, 400) on iframe >> nth=0 >> internal:control=enter-frame >> span.ui-icon.ui-icon-circle-t
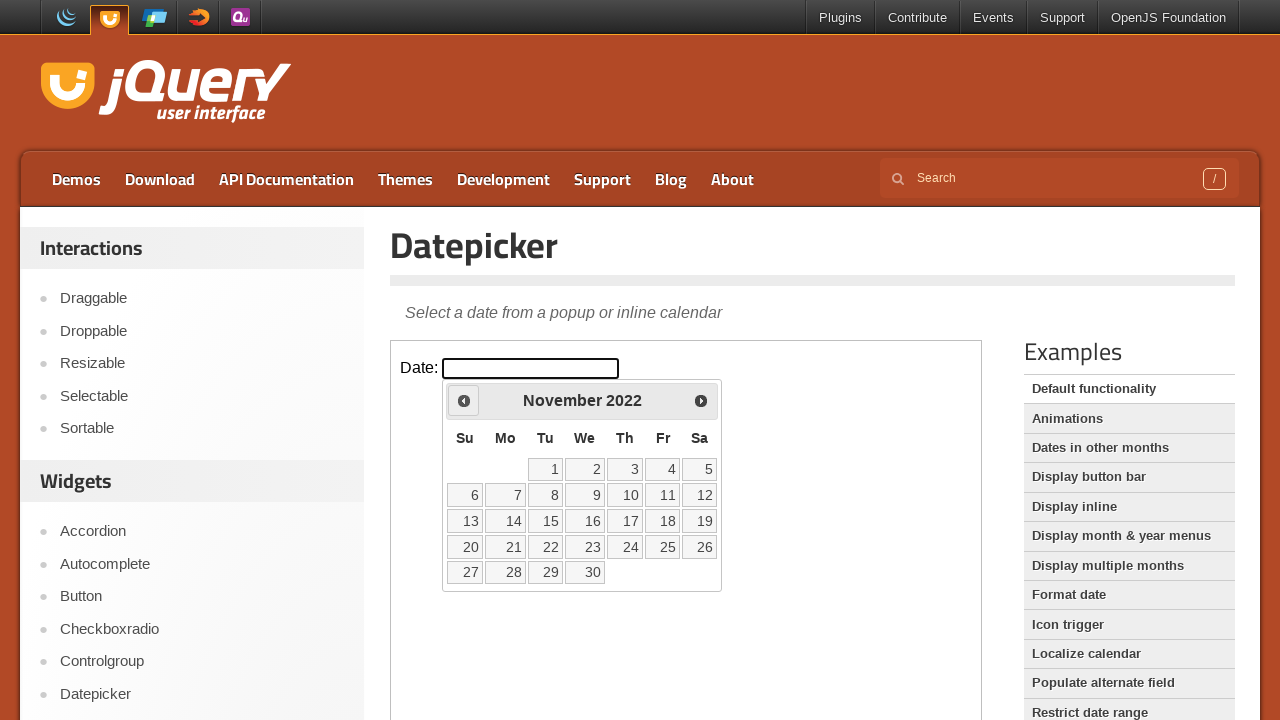

Retrieved current month: November
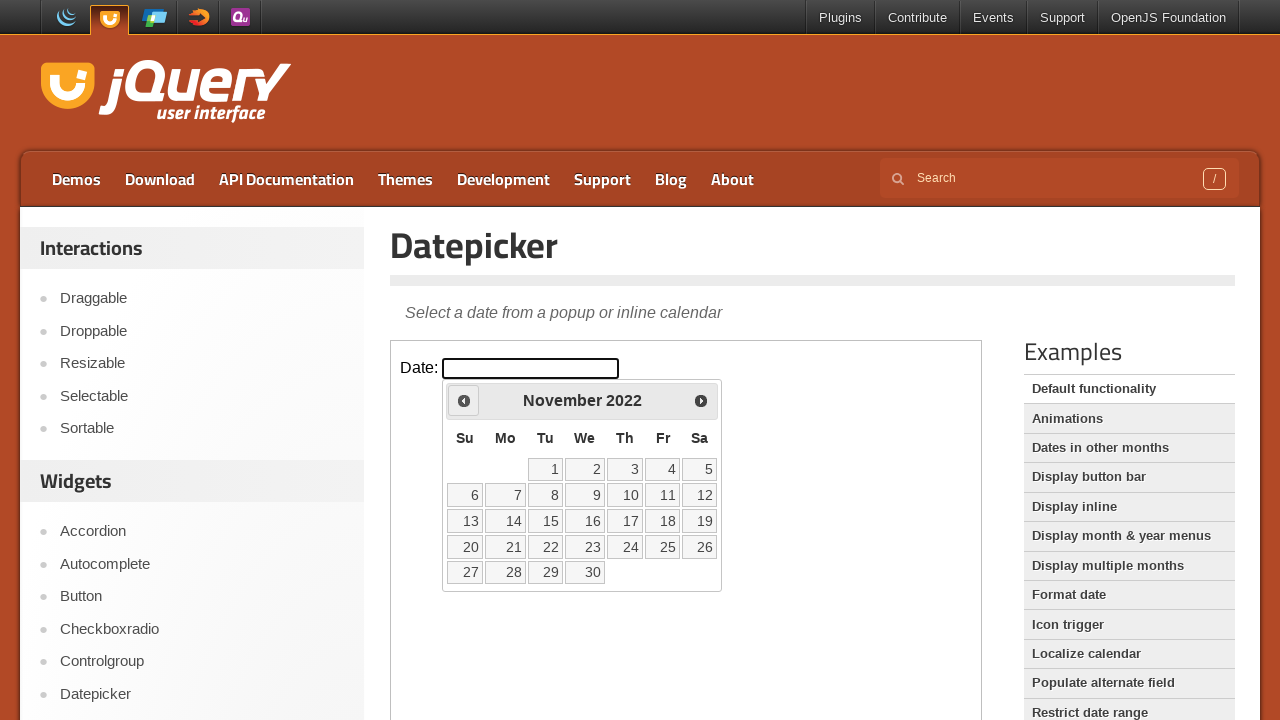

Retrieved current year: 2022
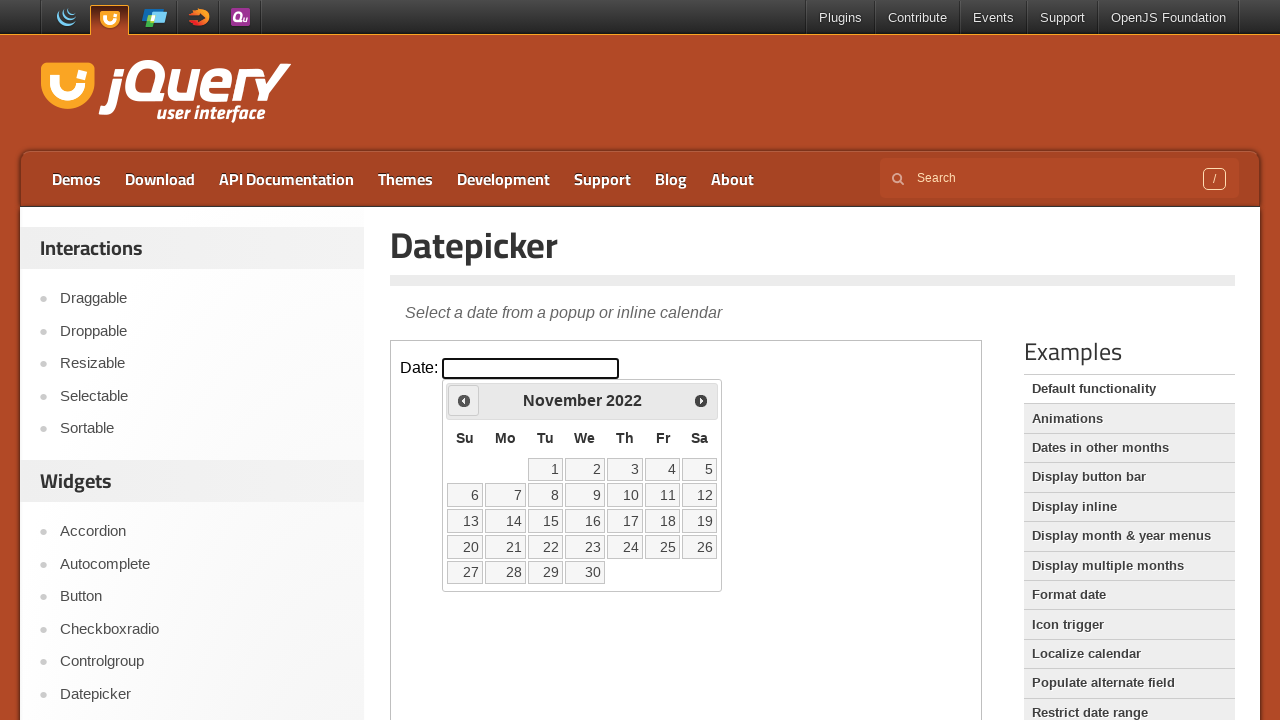

Clicked previous month button to navigate from November 2022 at (464, 400) on iframe >> nth=0 >> internal:control=enter-frame >> span.ui-icon.ui-icon-circle-t
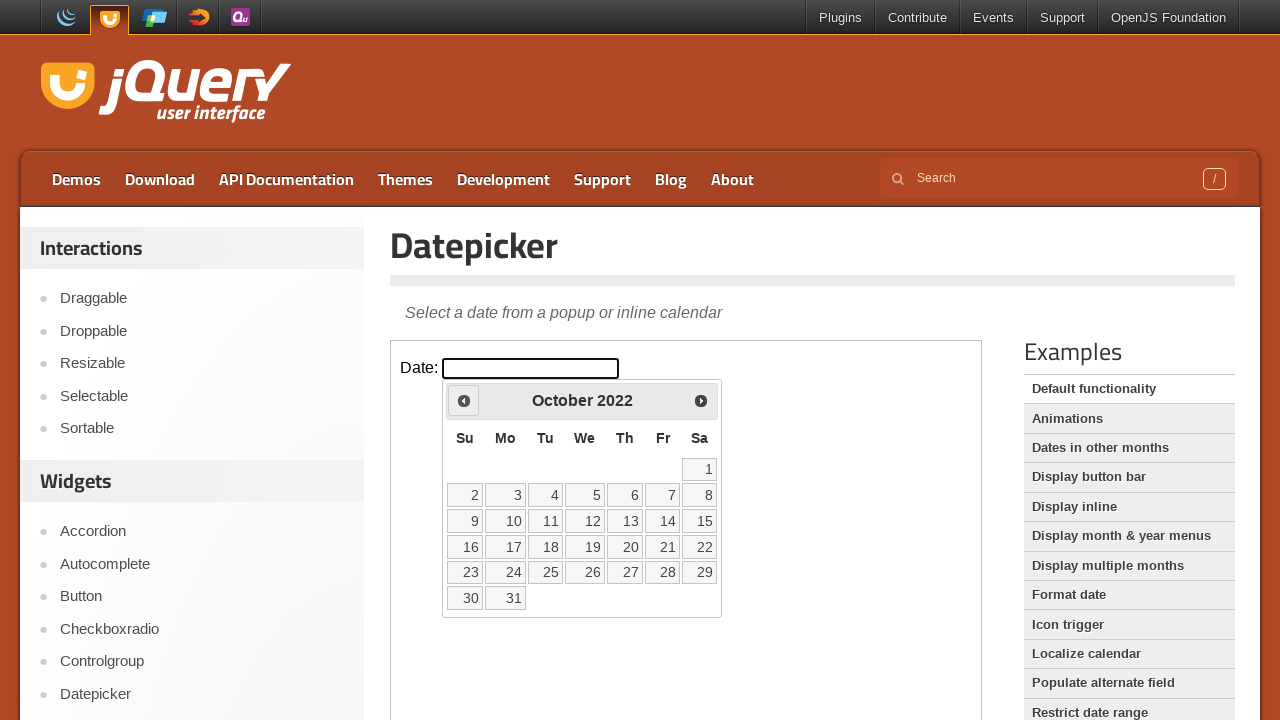

Retrieved current month: October
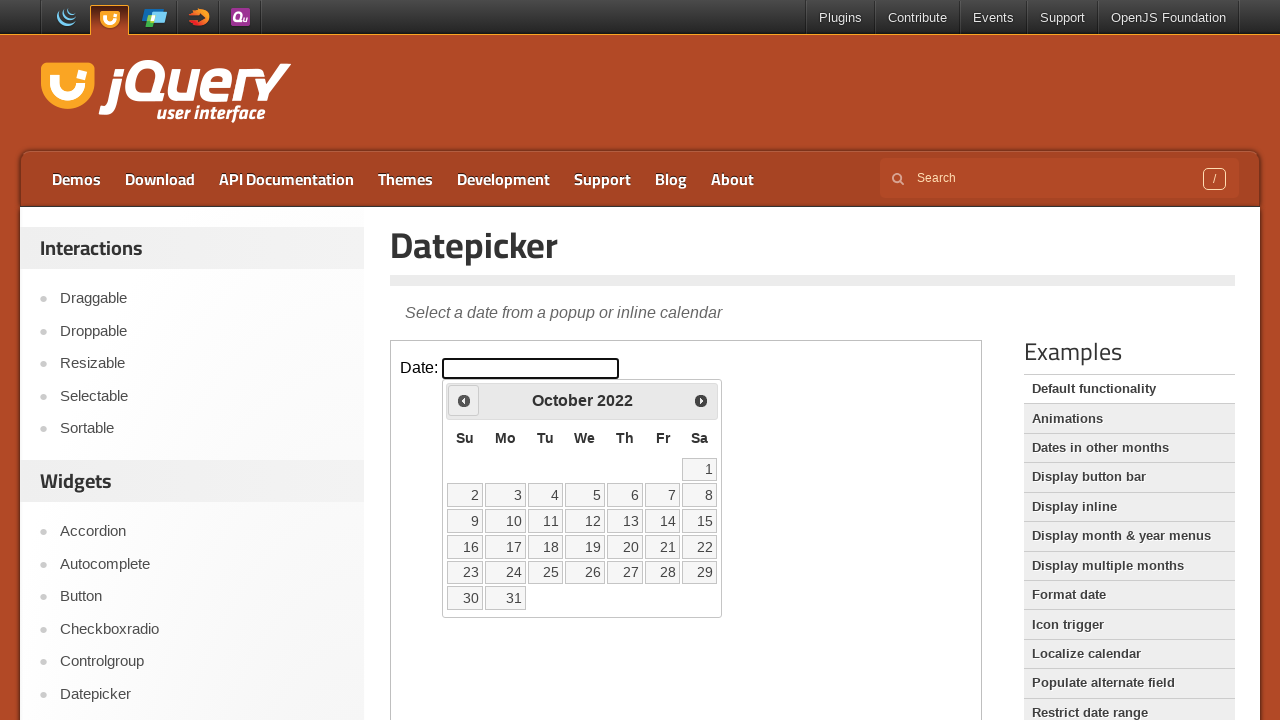

Retrieved current year: 2022
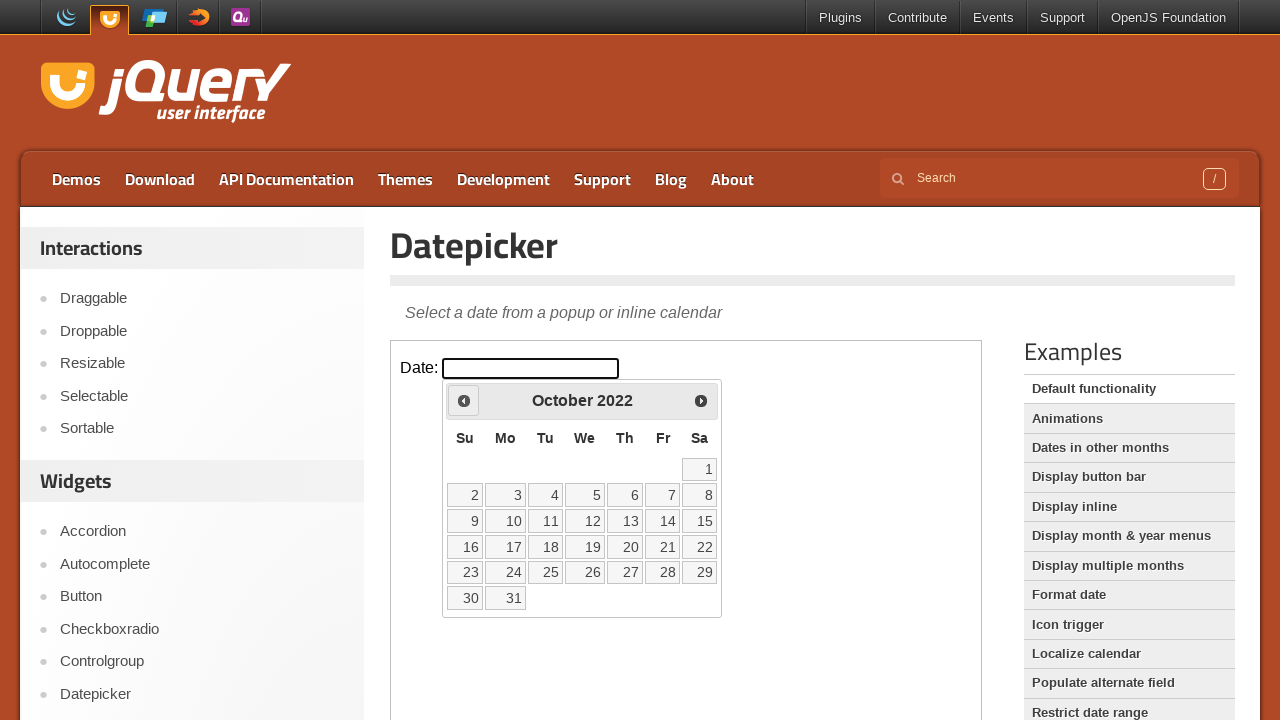

Clicked previous month button to navigate from October 2022 at (464, 400) on iframe >> nth=0 >> internal:control=enter-frame >> span.ui-icon.ui-icon-circle-t
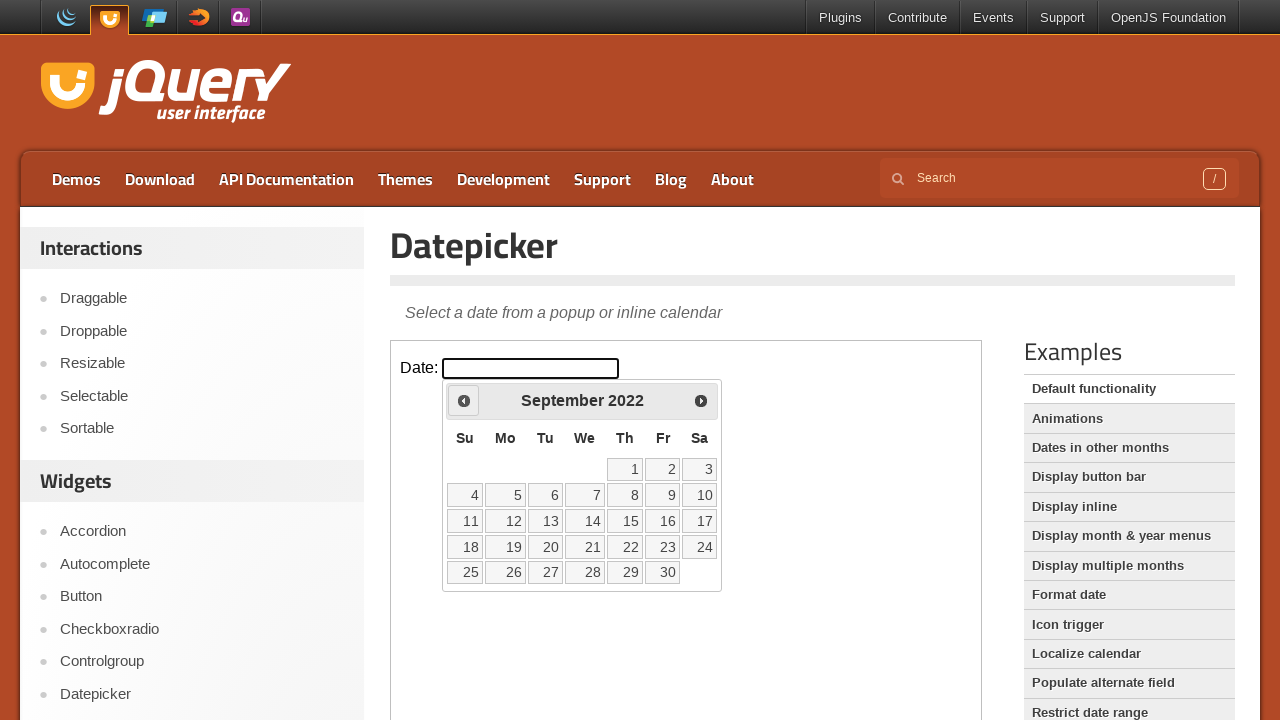

Retrieved current month: September
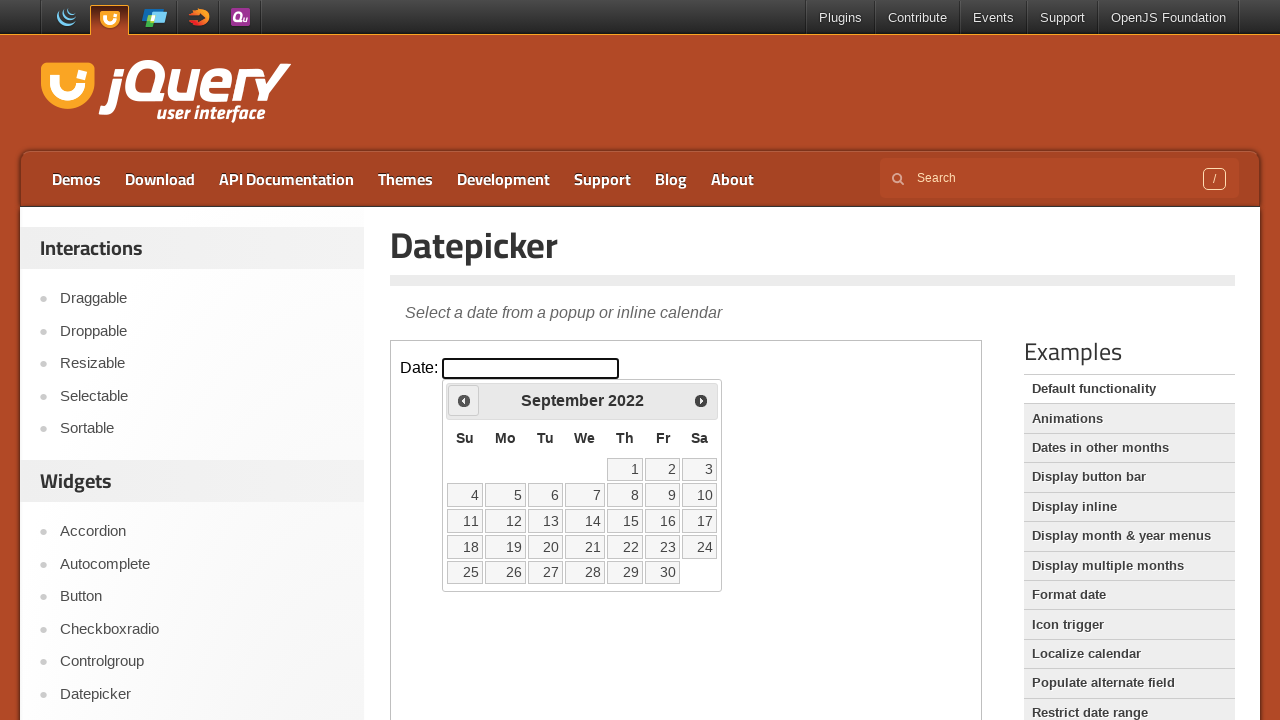

Retrieved current year: 2022
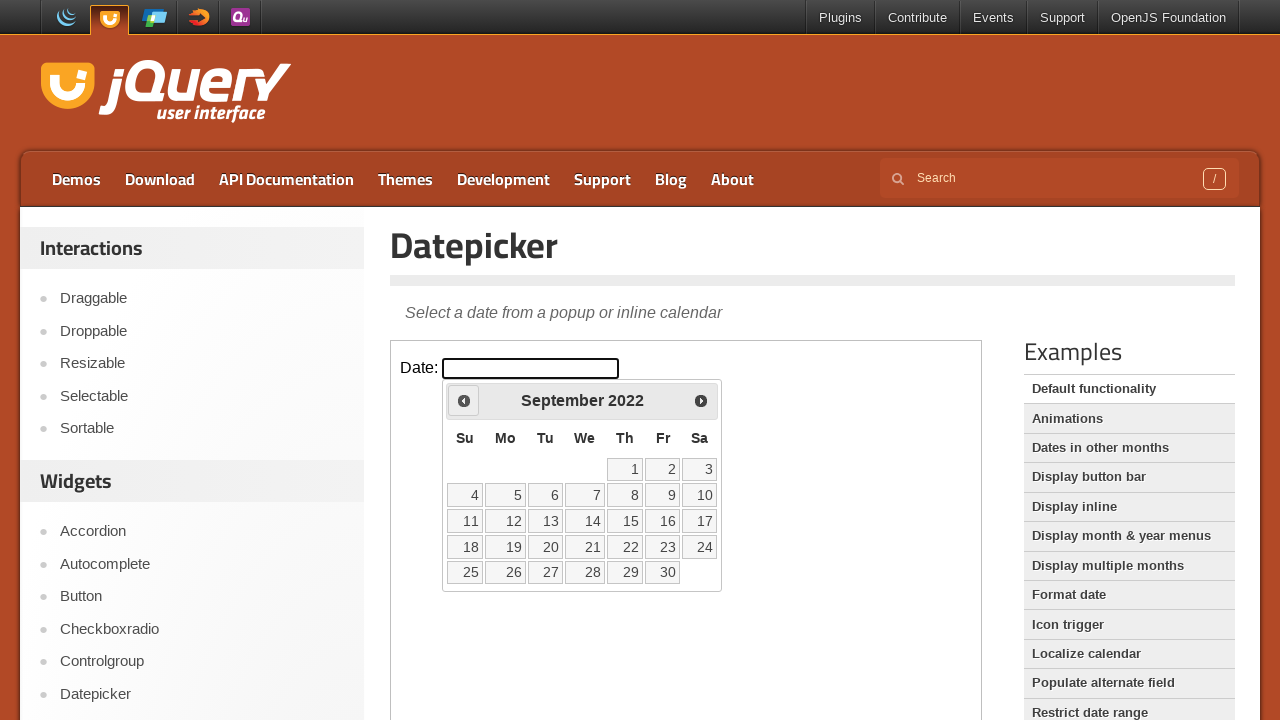

Clicked previous month button to navigate from September 2022 at (464, 400) on iframe >> nth=0 >> internal:control=enter-frame >> span.ui-icon.ui-icon-circle-t
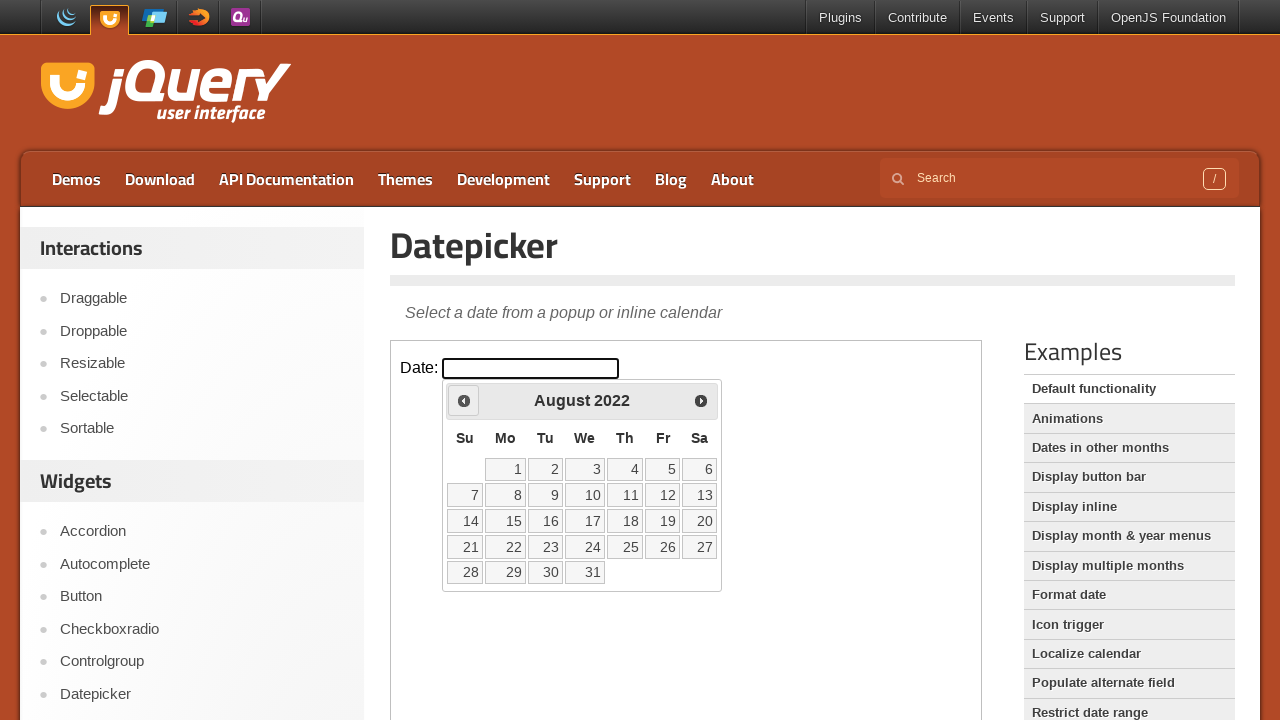

Retrieved current month: August
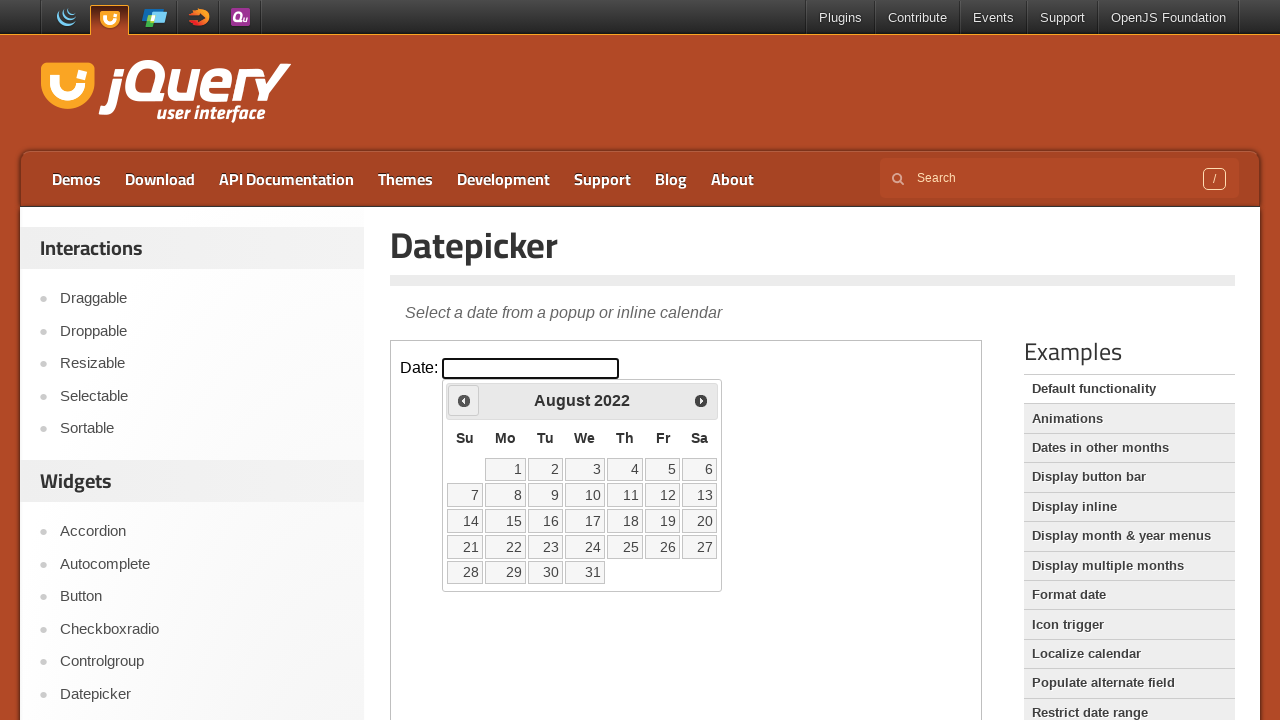

Retrieved current year: 2022
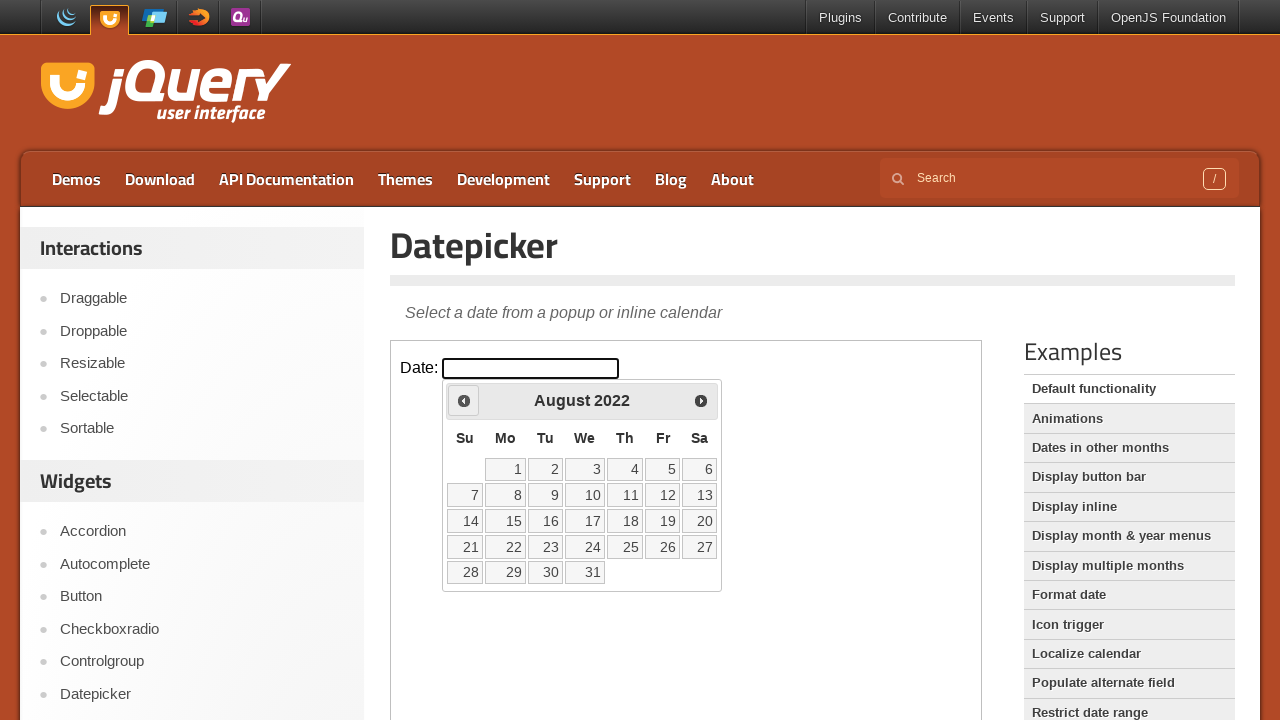

Clicked previous month button to navigate from August 2022 at (464, 400) on iframe >> nth=0 >> internal:control=enter-frame >> span.ui-icon.ui-icon-circle-t
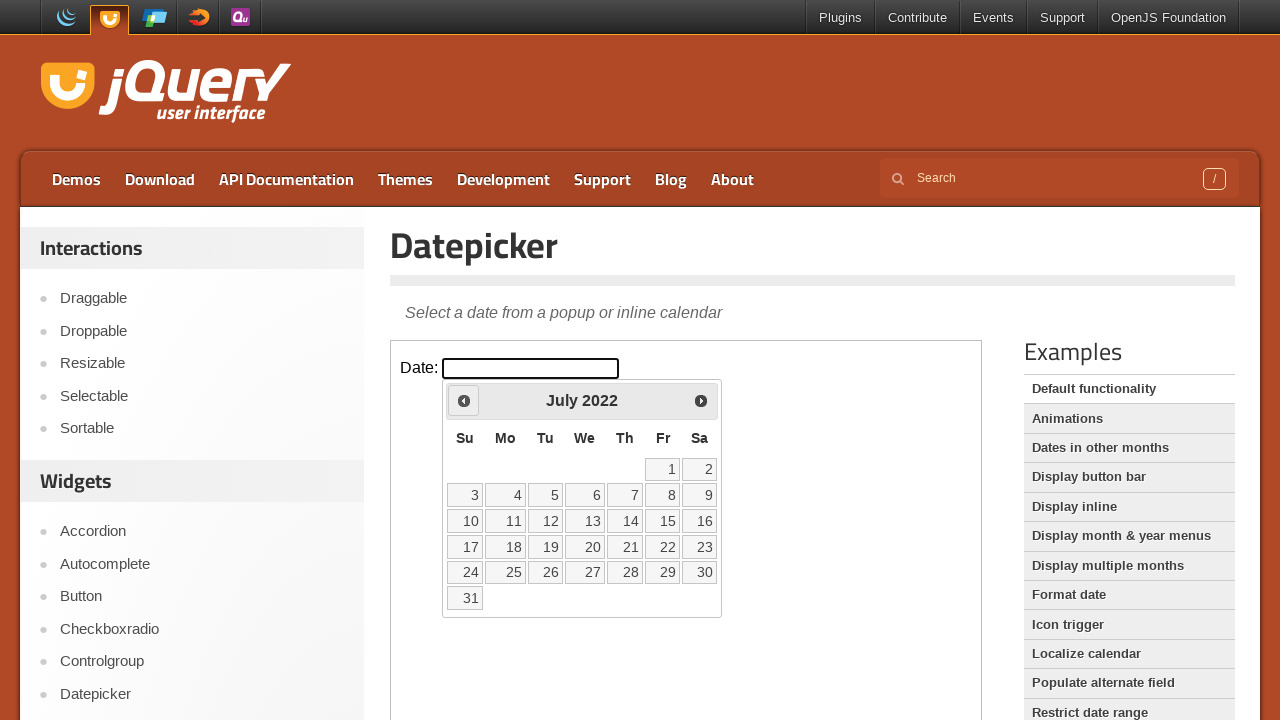

Retrieved current month: July
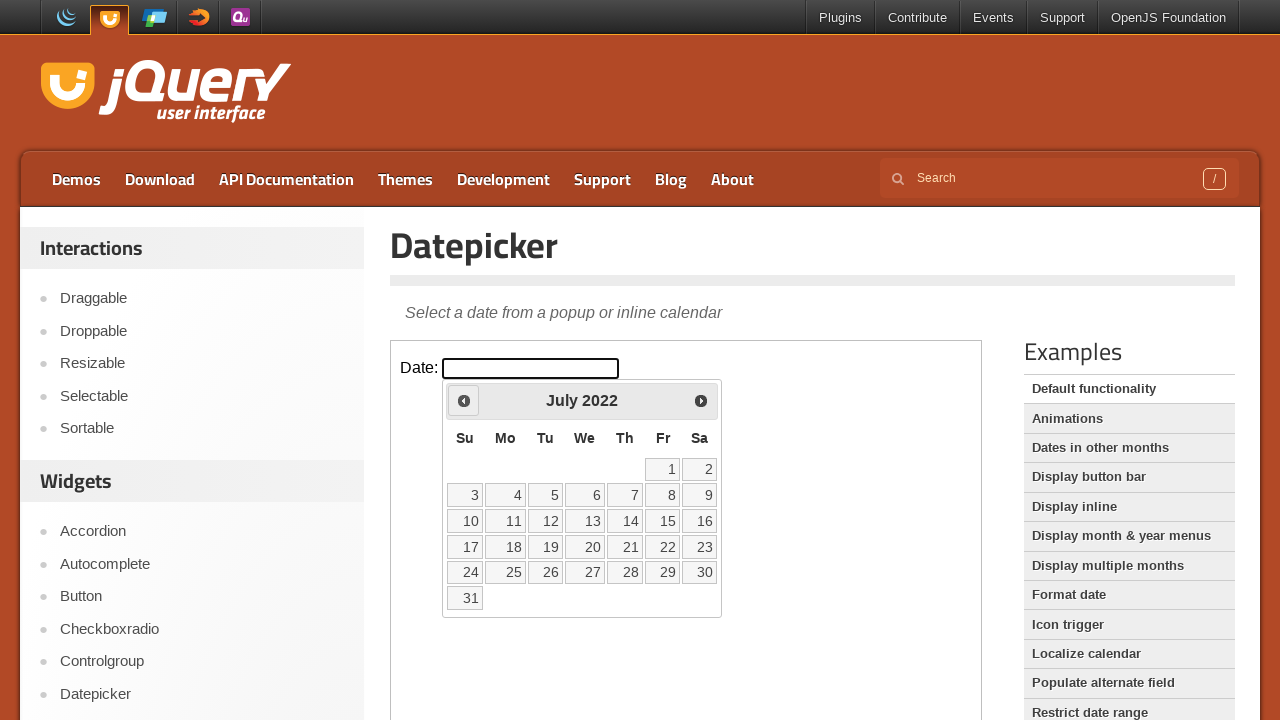

Retrieved current year: 2022
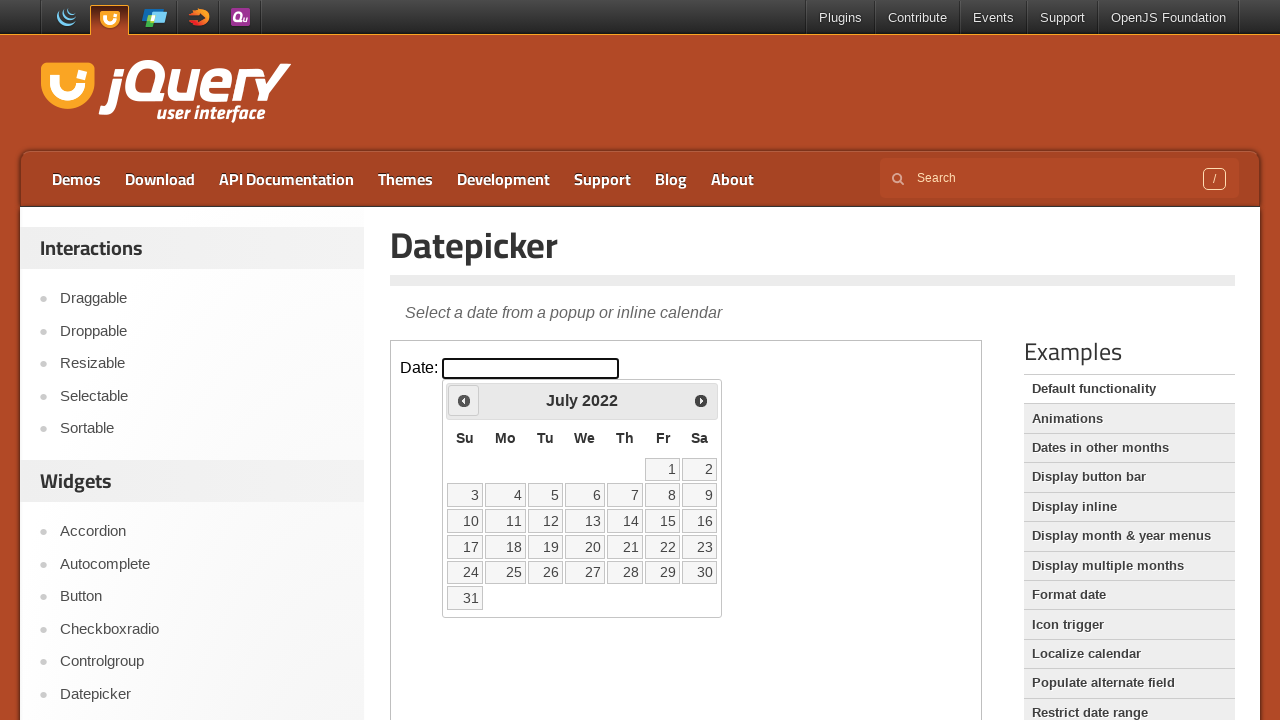

Clicked previous month button to navigate from July 2022 at (464, 400) on iframe >> nth=0 >> internal:control=enter-frame >> span.ui-icon.ui-icon-circle-t
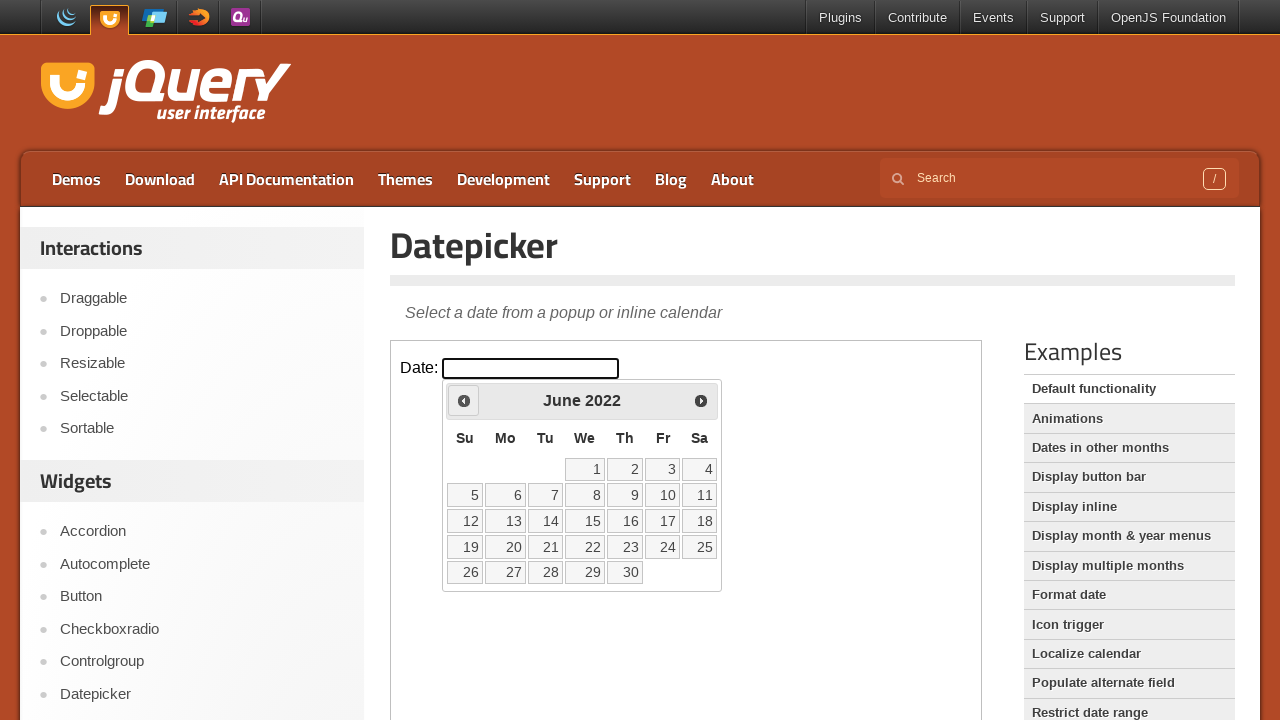

Retrieved current month: June
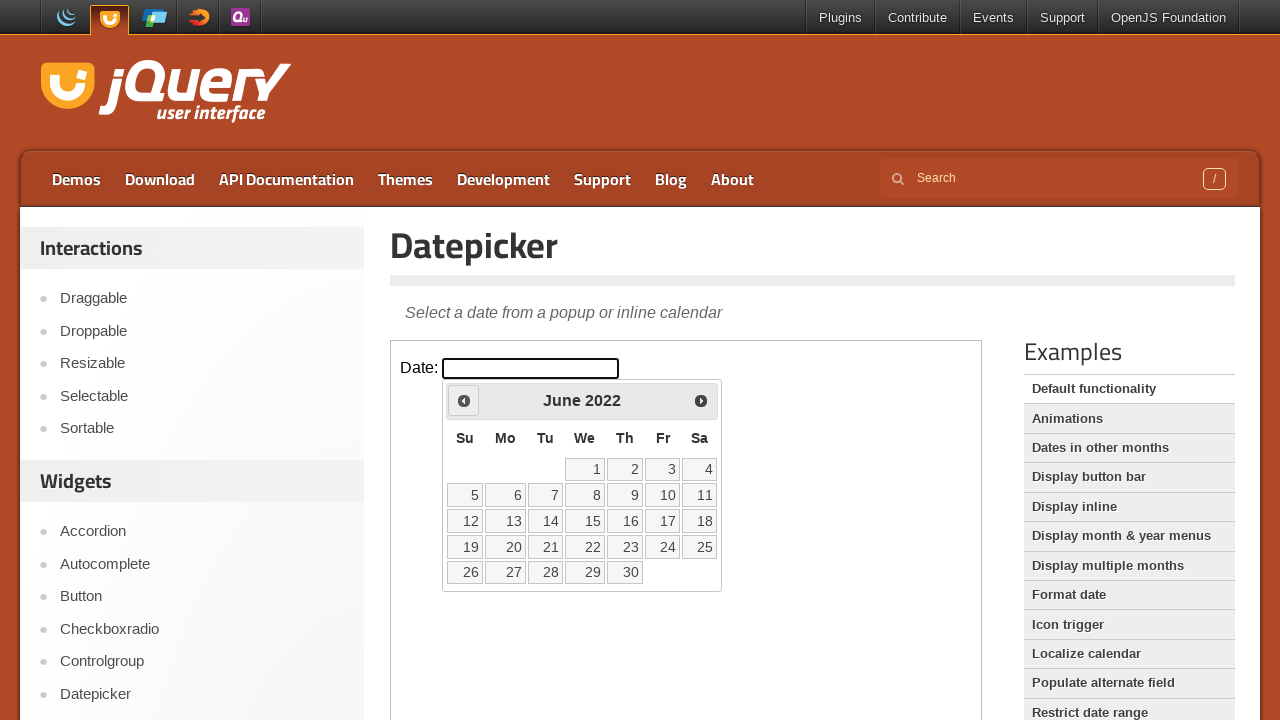

Retrieved current year: 2022
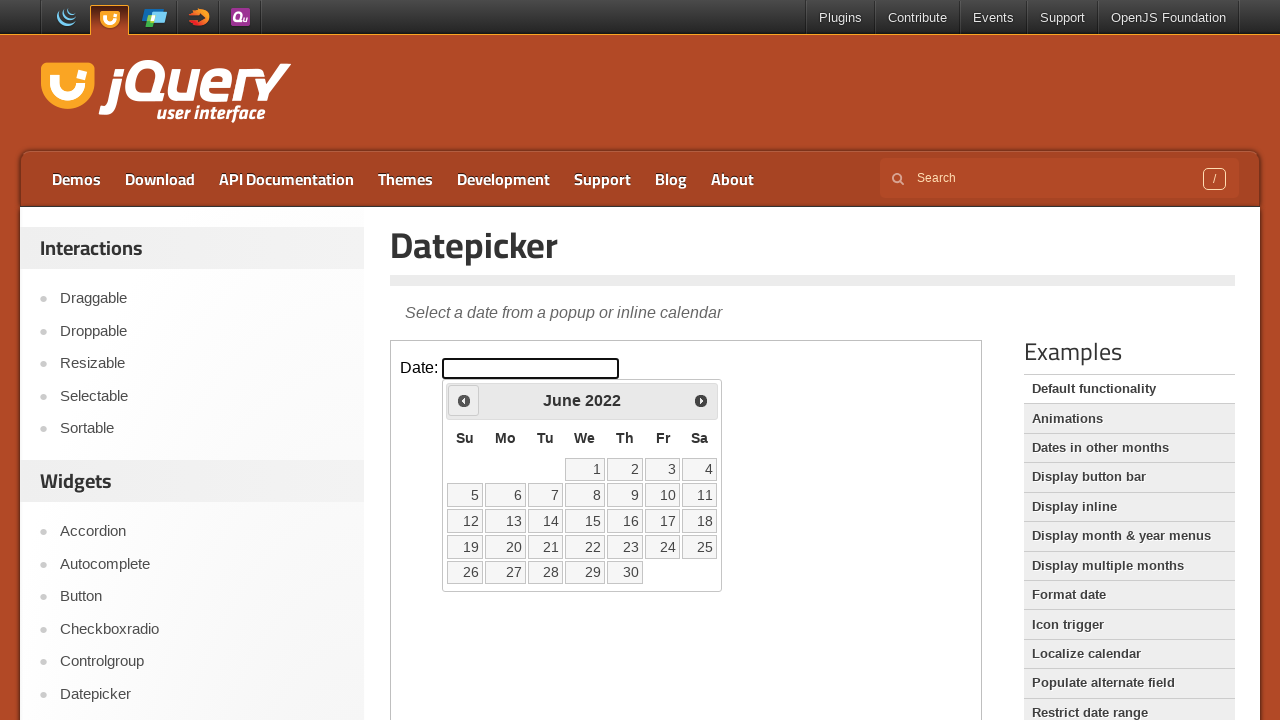

Clicked previous month button to navigate from June 2022 at (464, 400) on iframe >> nth=0 >> internal:control=enter-frame >> span.ui-icon.ui-icon-circle-t
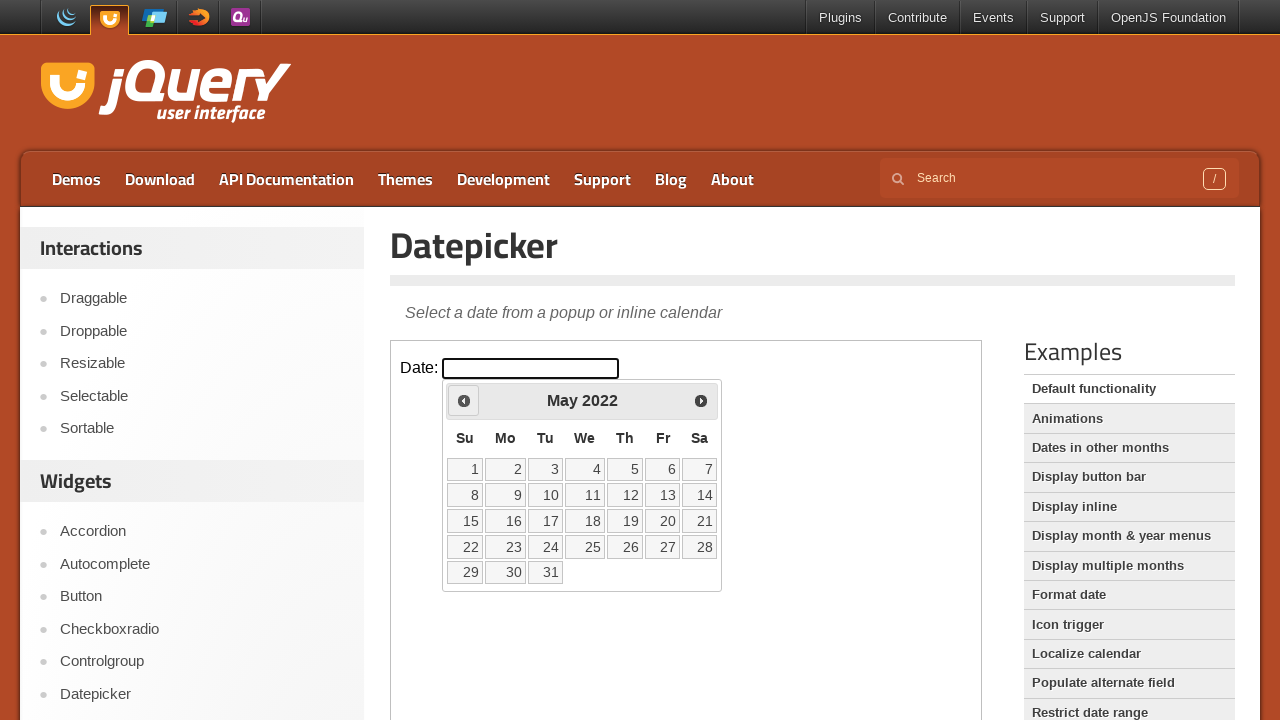

Retrieved current month: May
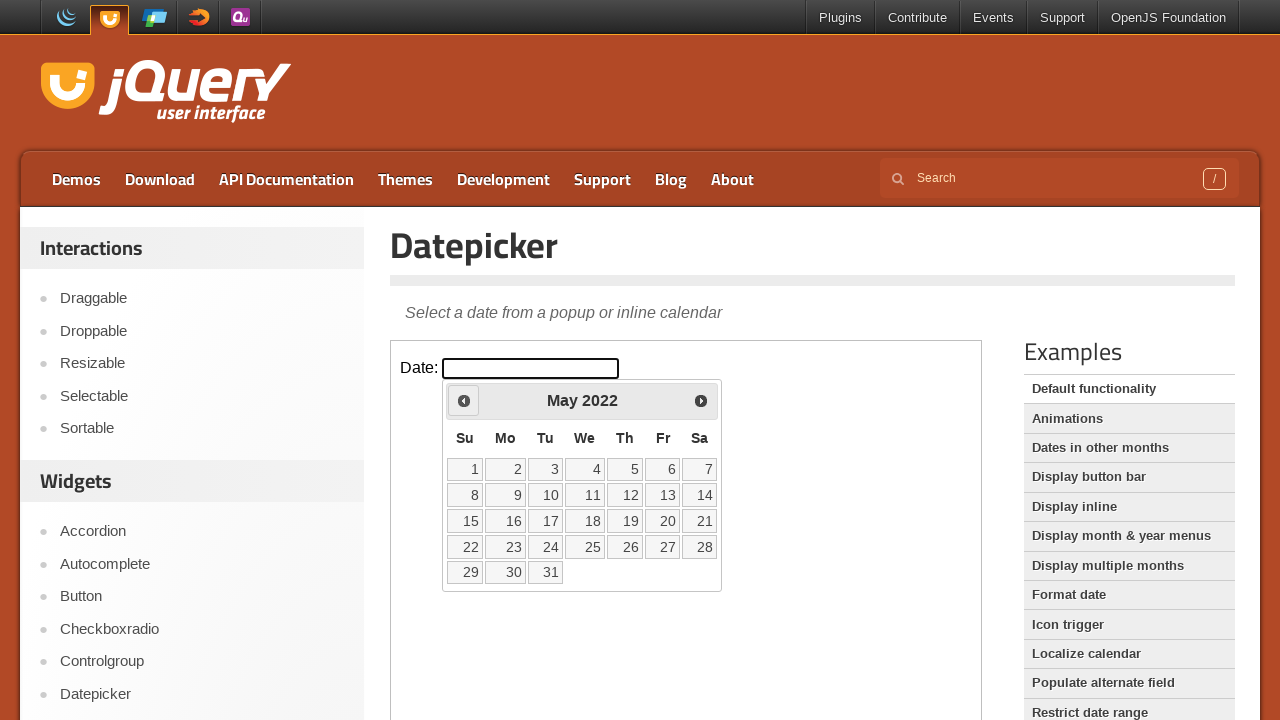

Retrieved current year: 2022
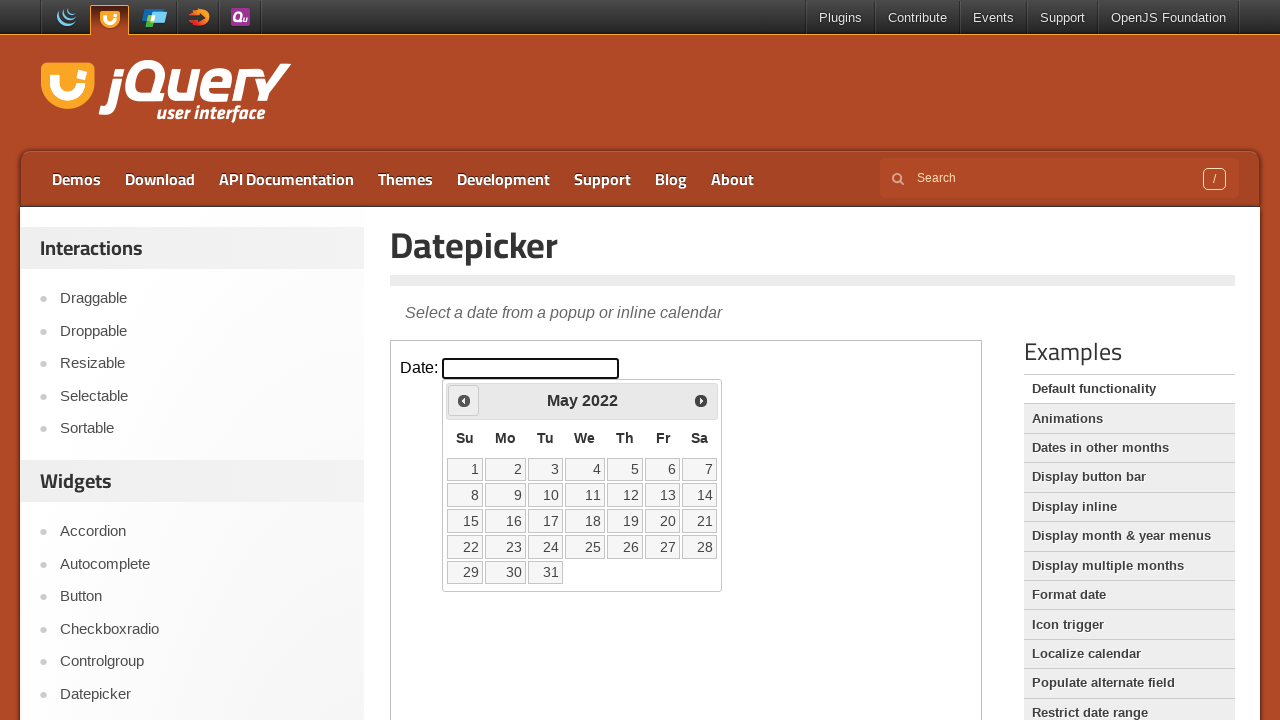

Clicked previous month button to navigate from May 2022 at (464, 400) on iframe >> nth=0 >> internal:control=enter-frame >> span.ui-icon.ui-icon-circle-t
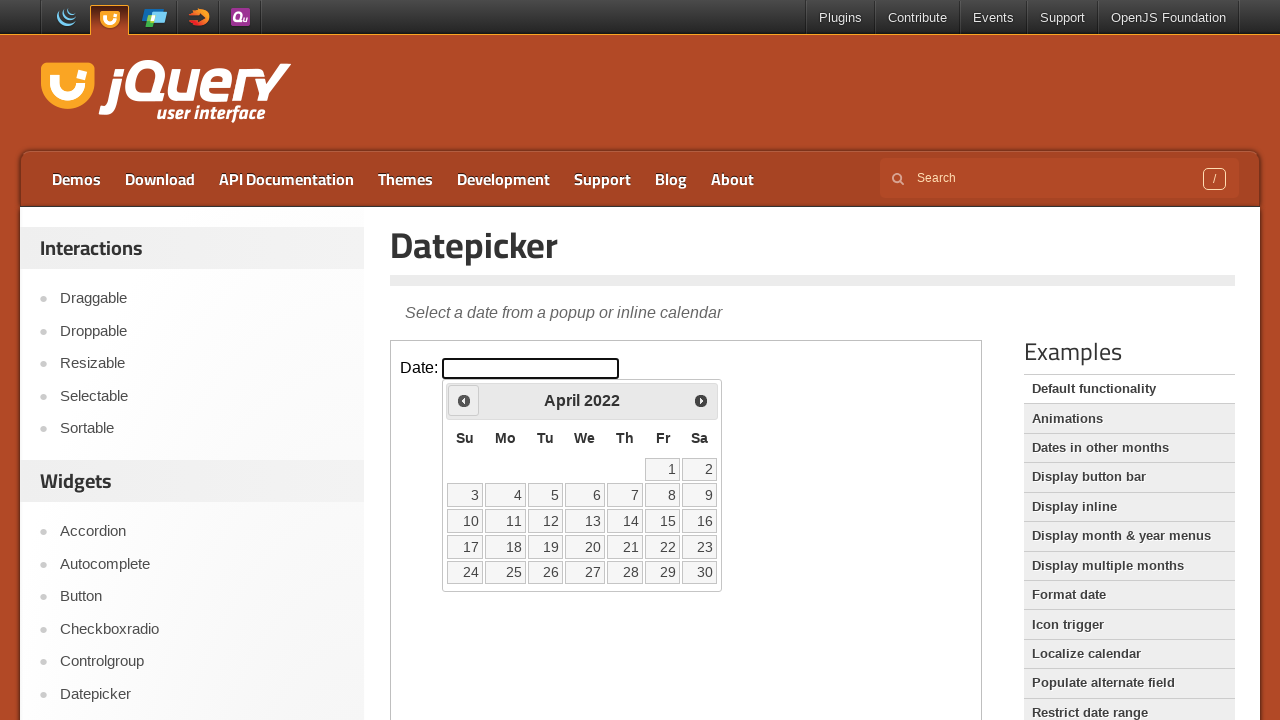

Retrieved current month: April
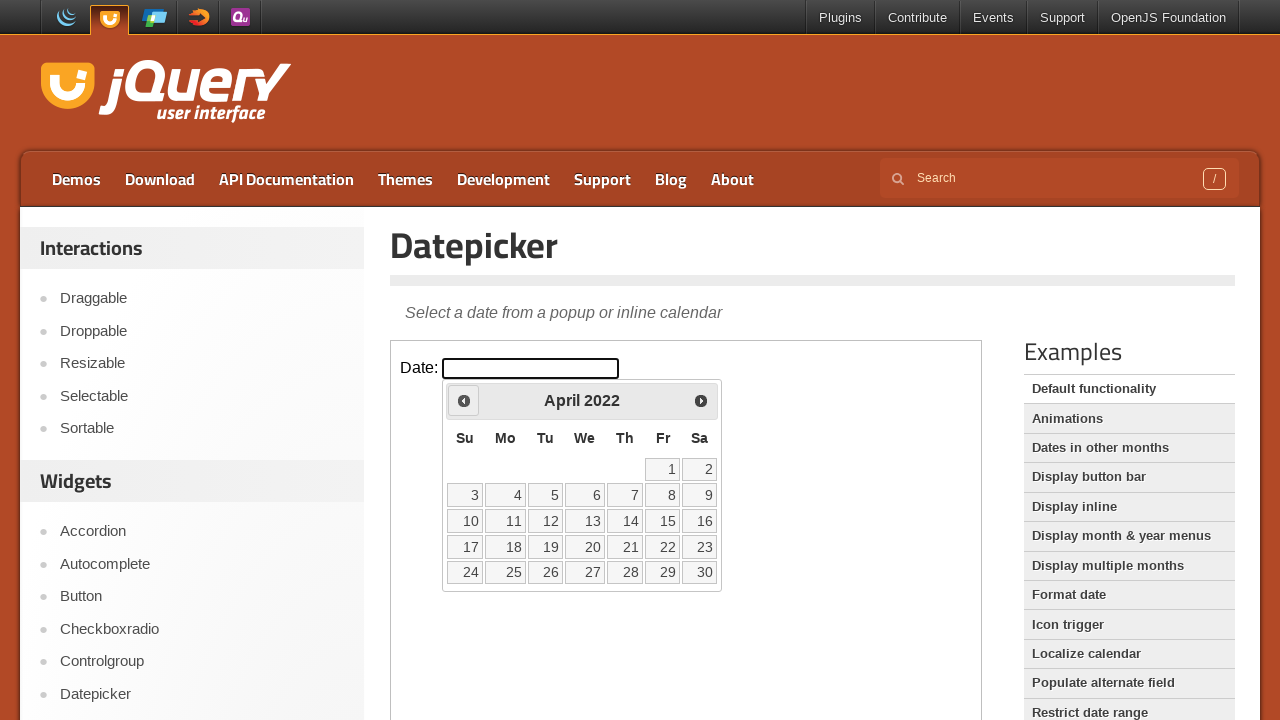

Retrieved current year: 2022
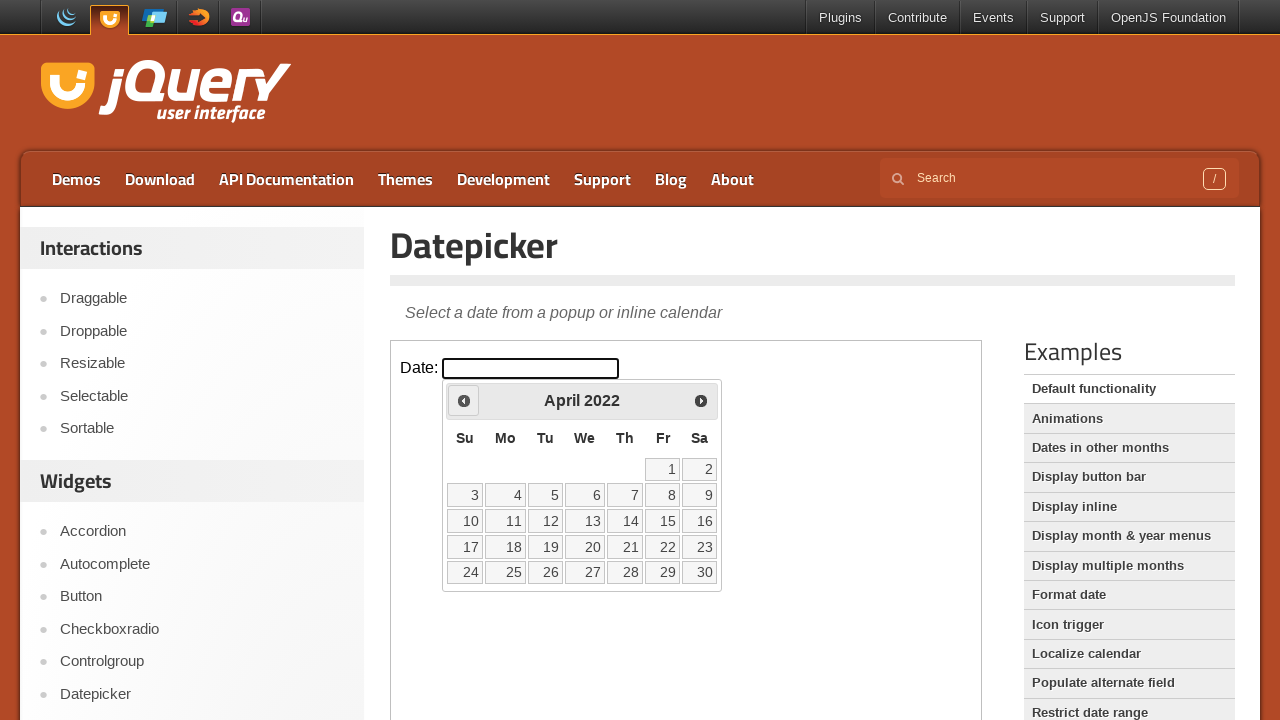

Clicked previous month button to navigate from April 2022 at (464, 400) on iframe >> nth=0 >> internal:control=enter-frame >> span.ui-icon.ui-icon-circle-t
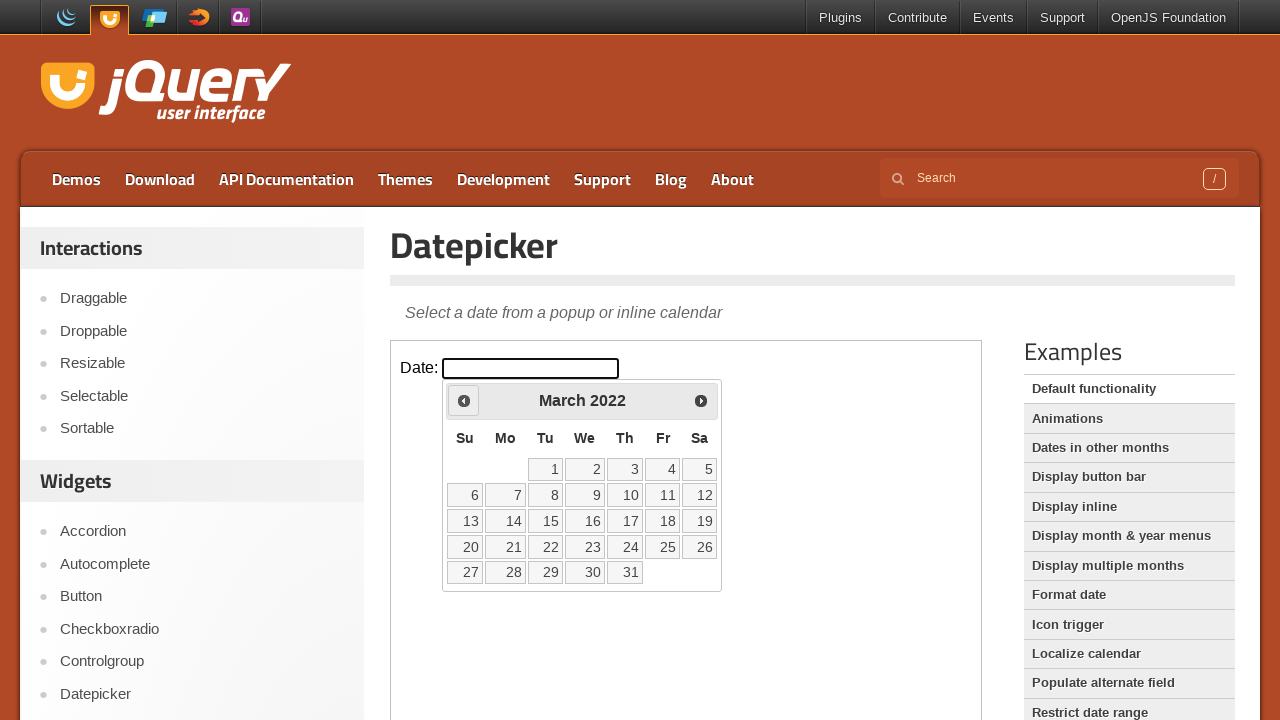

Retrieved current month: March
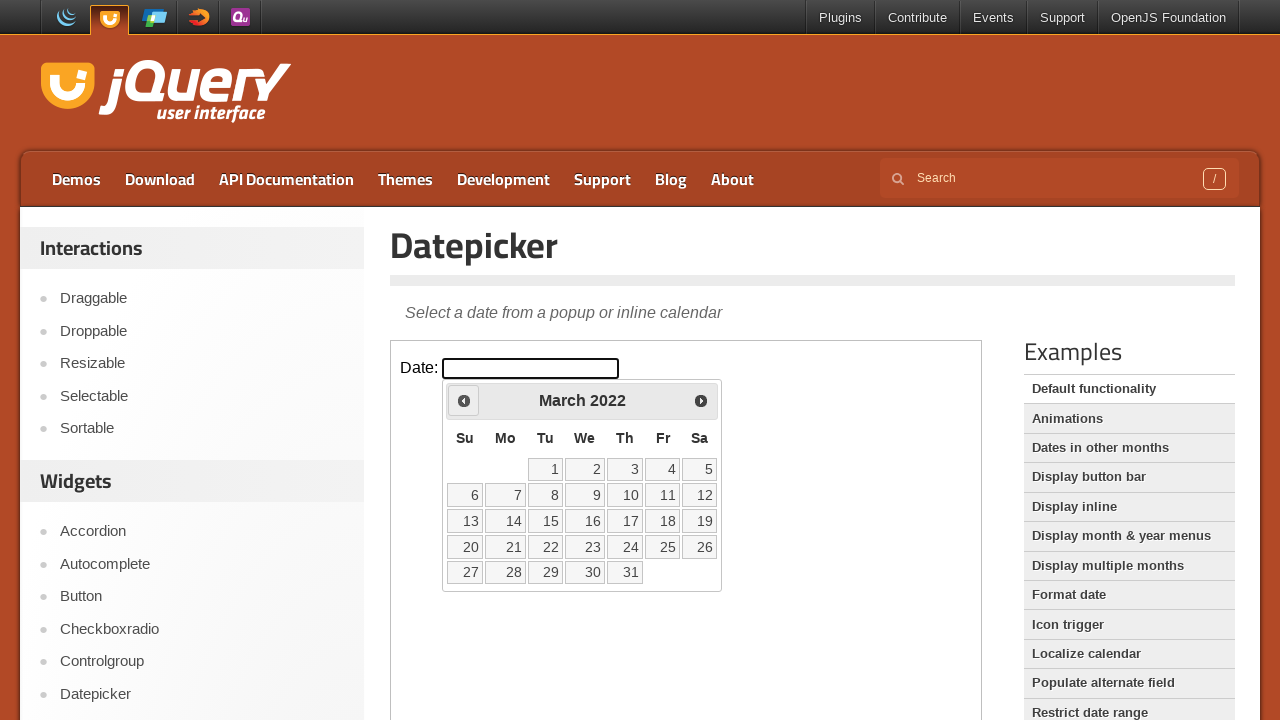

Retrieved current year: 2022
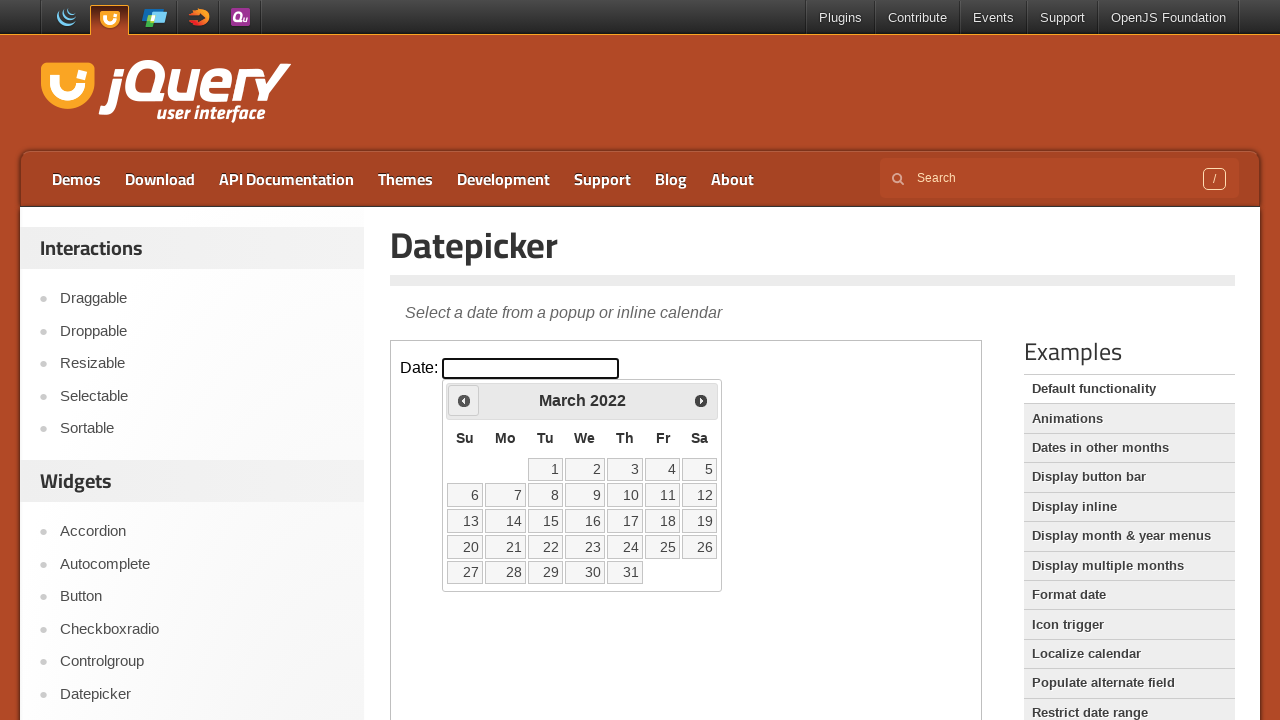

Clicked previous month button to navigate from March 2022 at (464, 400) on iframe >> nth=0 >> internal:control=enter-frame >> span.ui-icon.ui-icon-circle-t
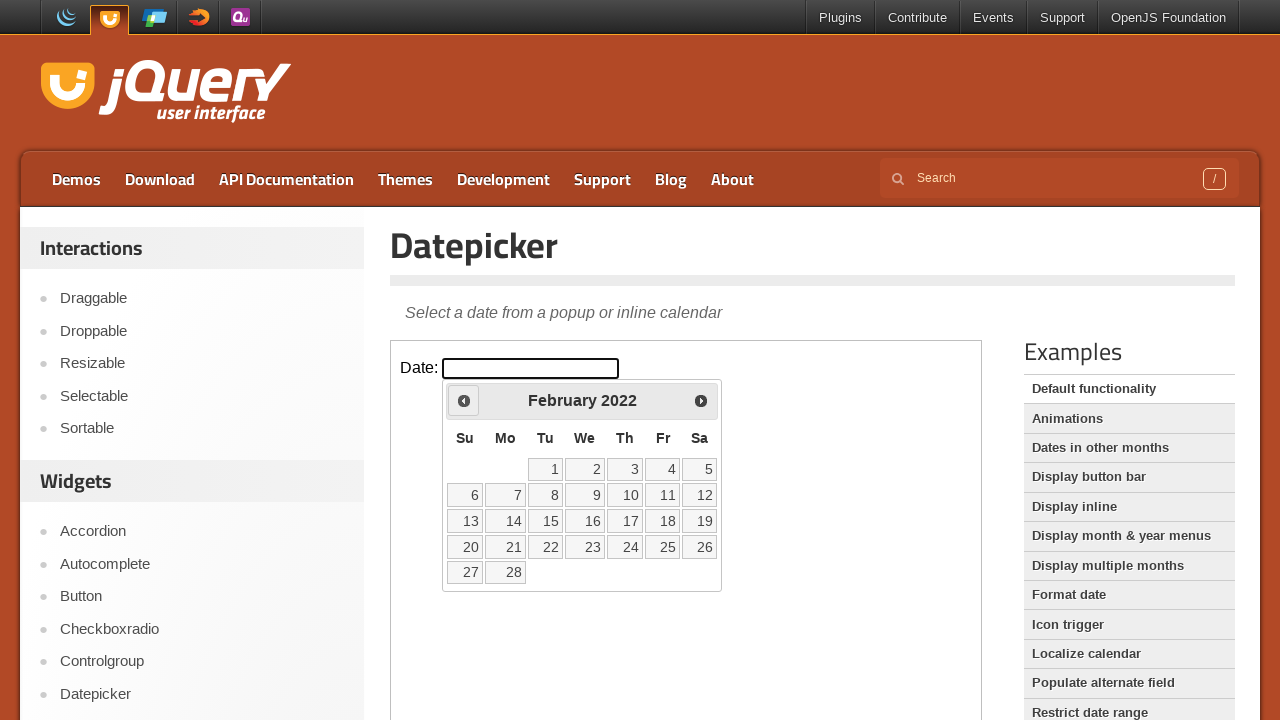

Retrieved current month: February
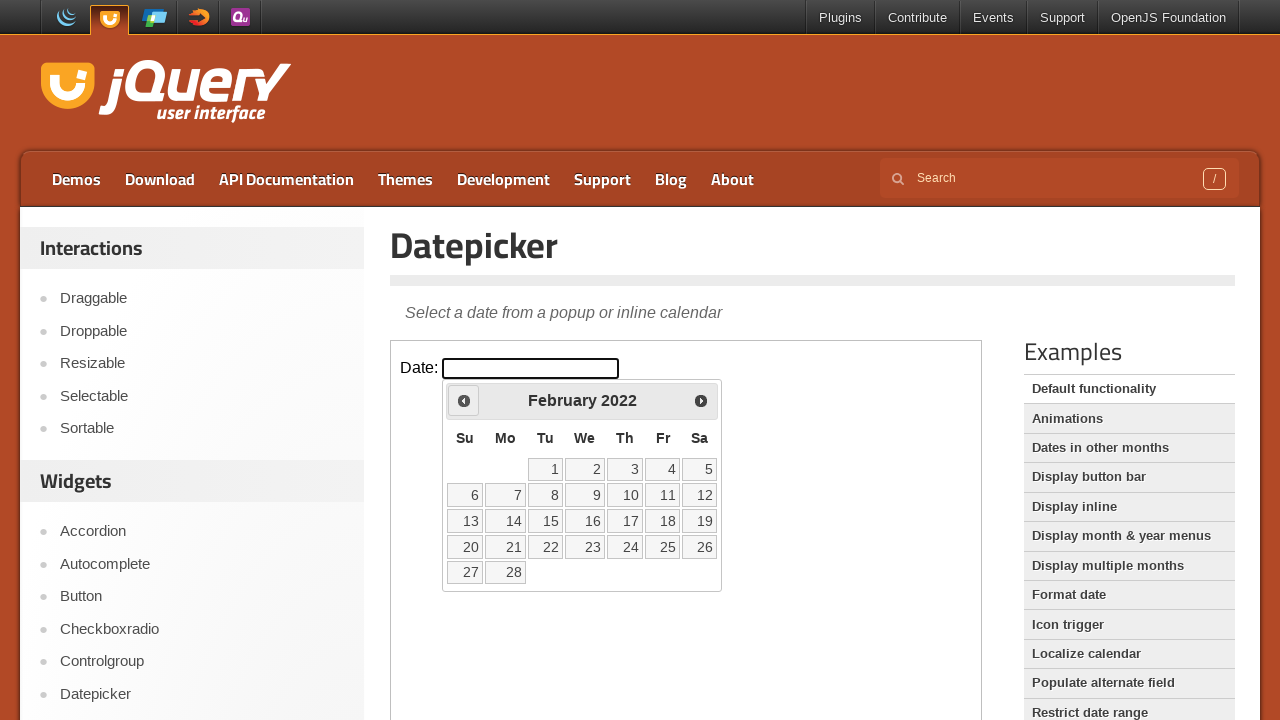

Retrieved current year: 2022
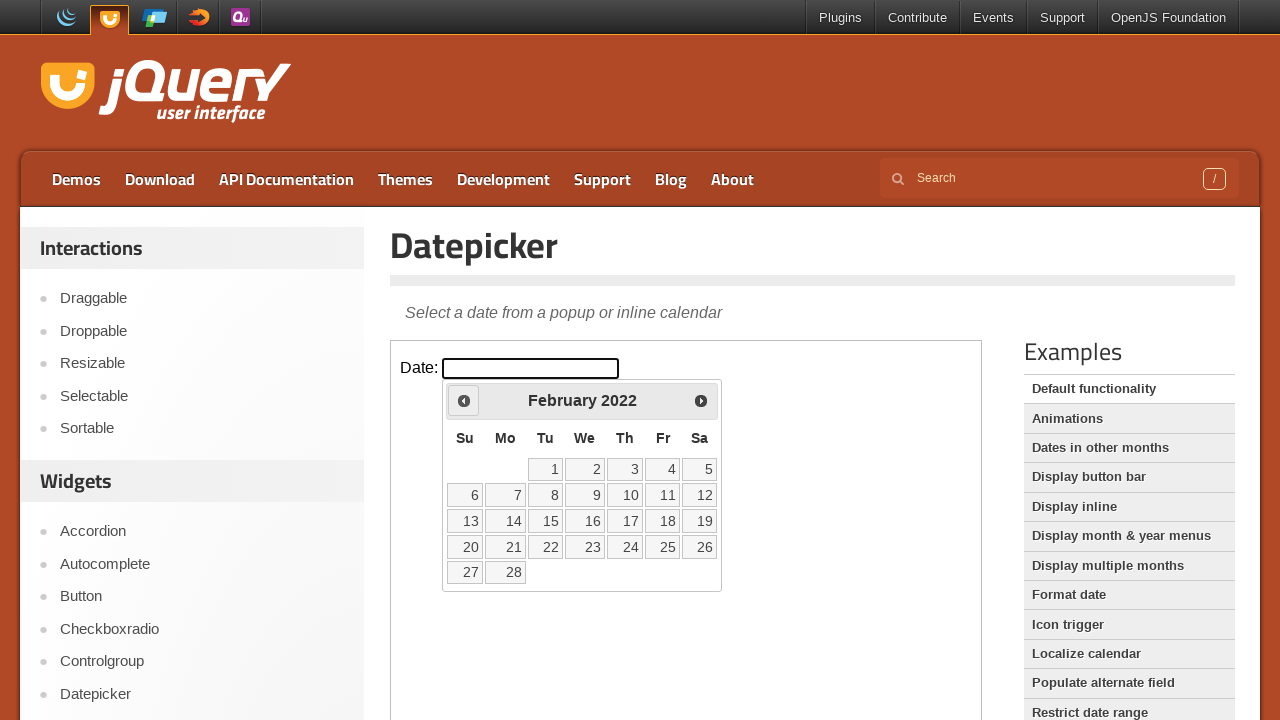

Clicked previous month button to navigate from February 2022 at (464, 400) on iframe >> nth=0 >> internal:control=enter-frame >> span.ui-icon.ui-icon-circle-t
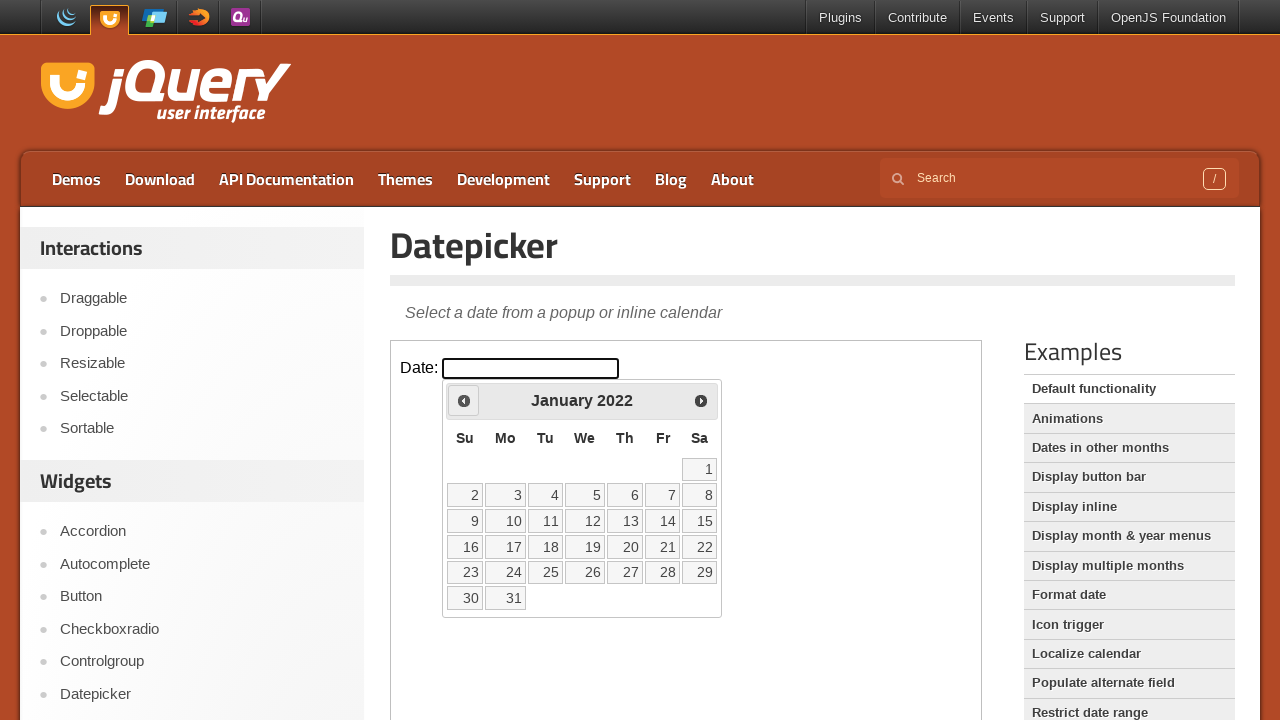

Retrieved current month: January
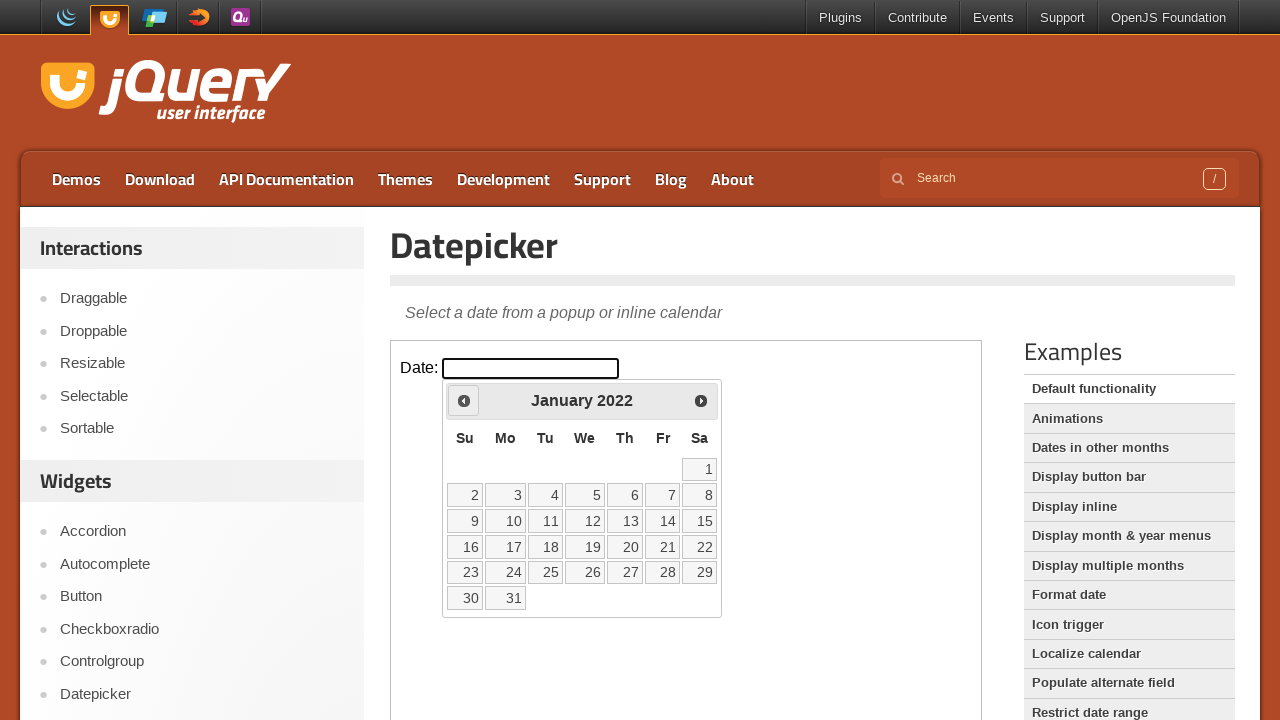

Retrieved current year: 2022
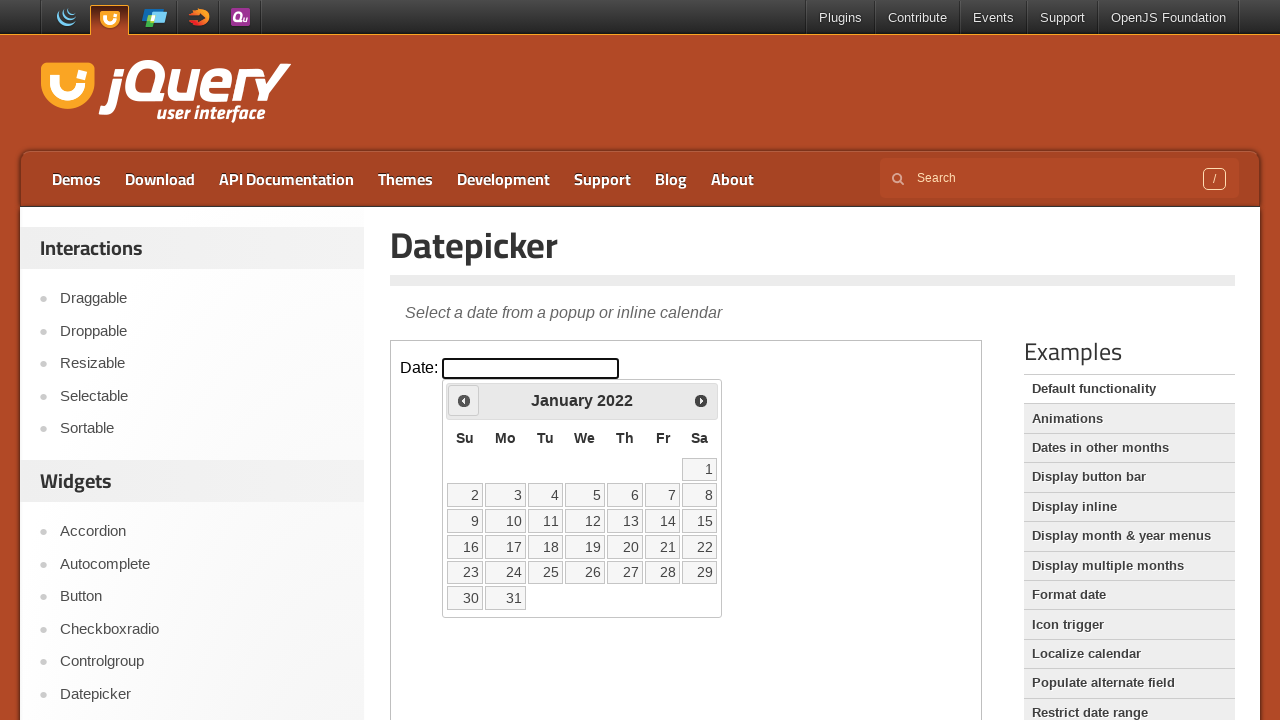

Clicked previous month button to navigate from January 2022 at (464, 400) on iframe >> nth=0 >> internal:control=enter-frame >> span.ui-icon.ui-icon-circle-t
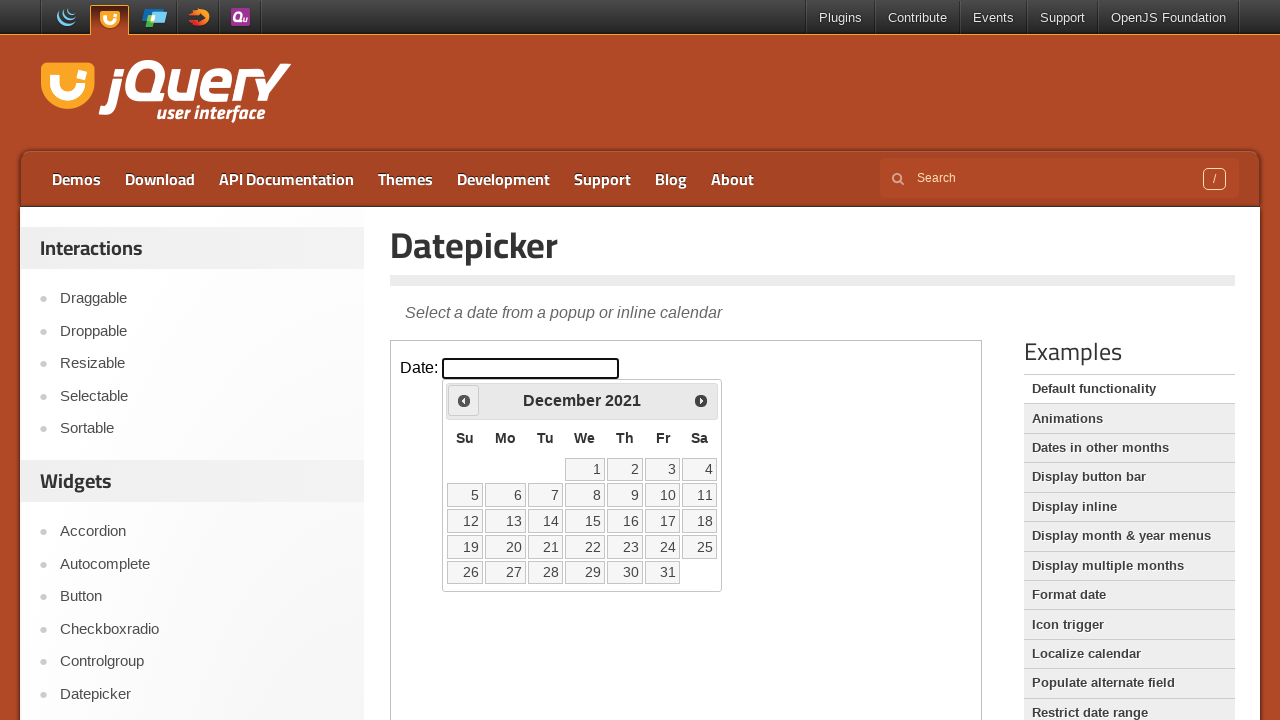

Retrieved current month: December
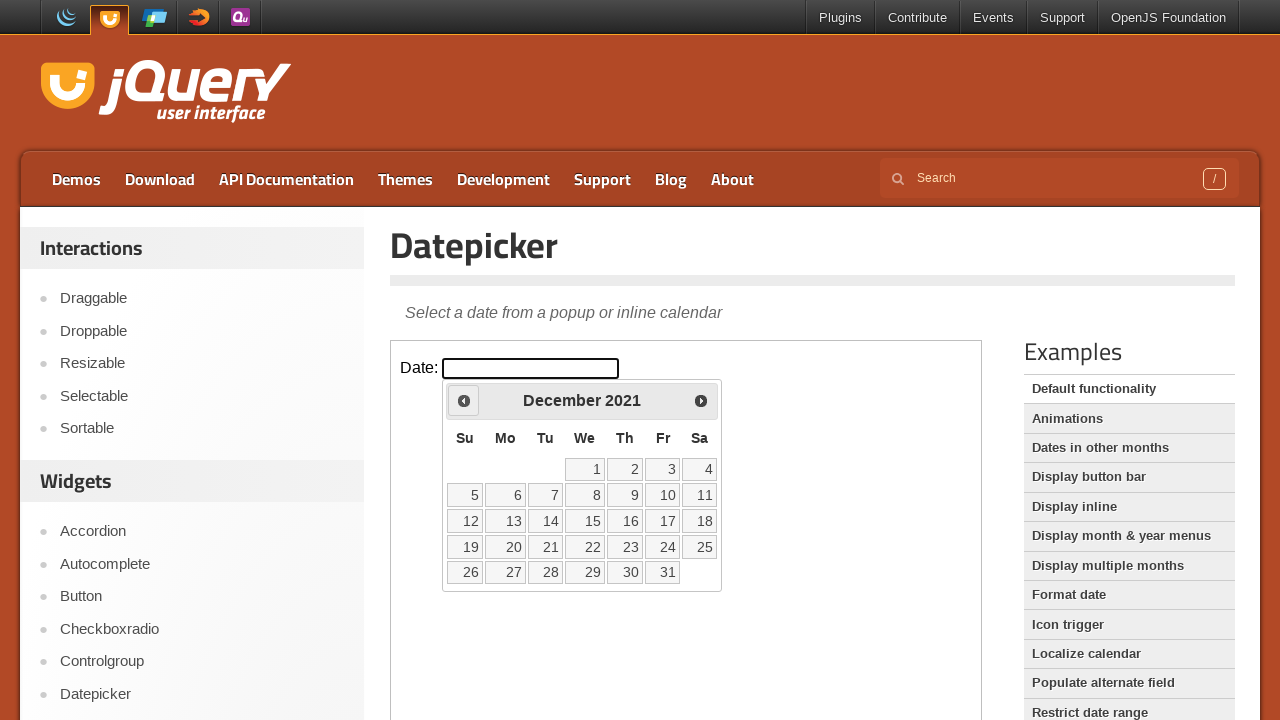

Retrieved current year: 2021
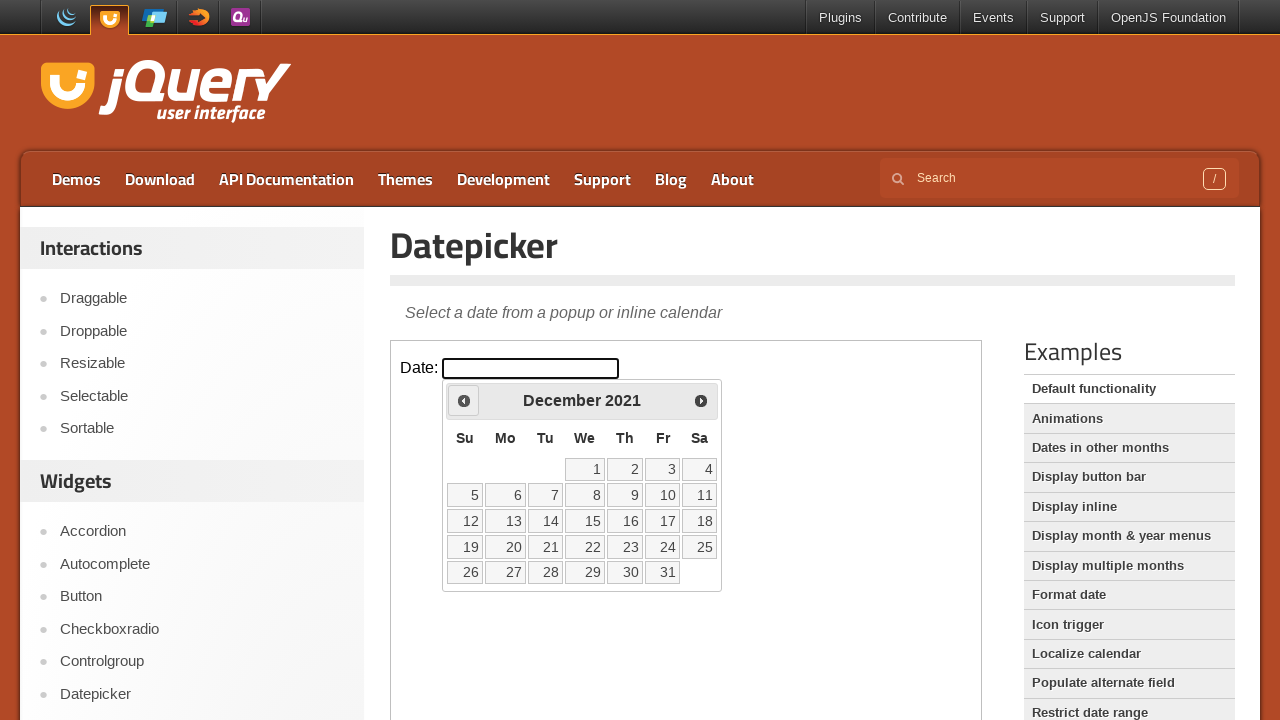

Clicked previous month button to navigate from December 2021 at (464, 400) on iframe >> nth=0 >> internal:control=enter-frame >> span.ui-icon.ui-icon-circle-t
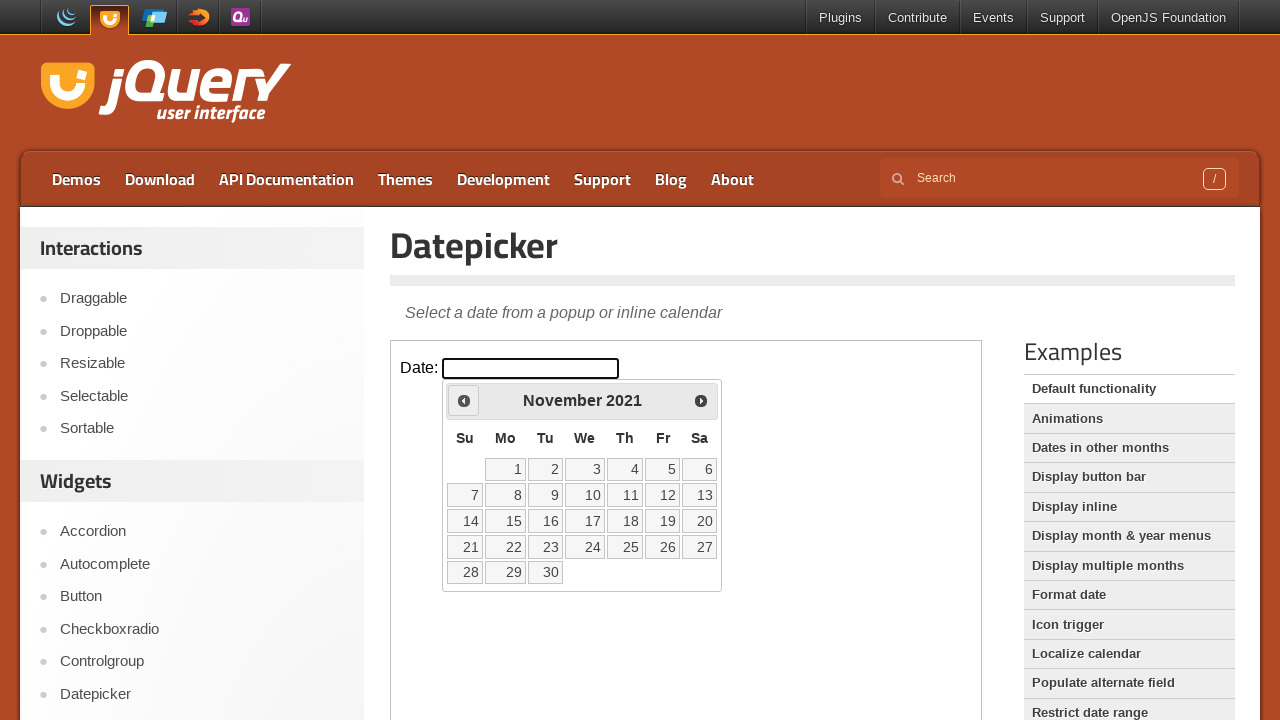

Retrieved current month: November
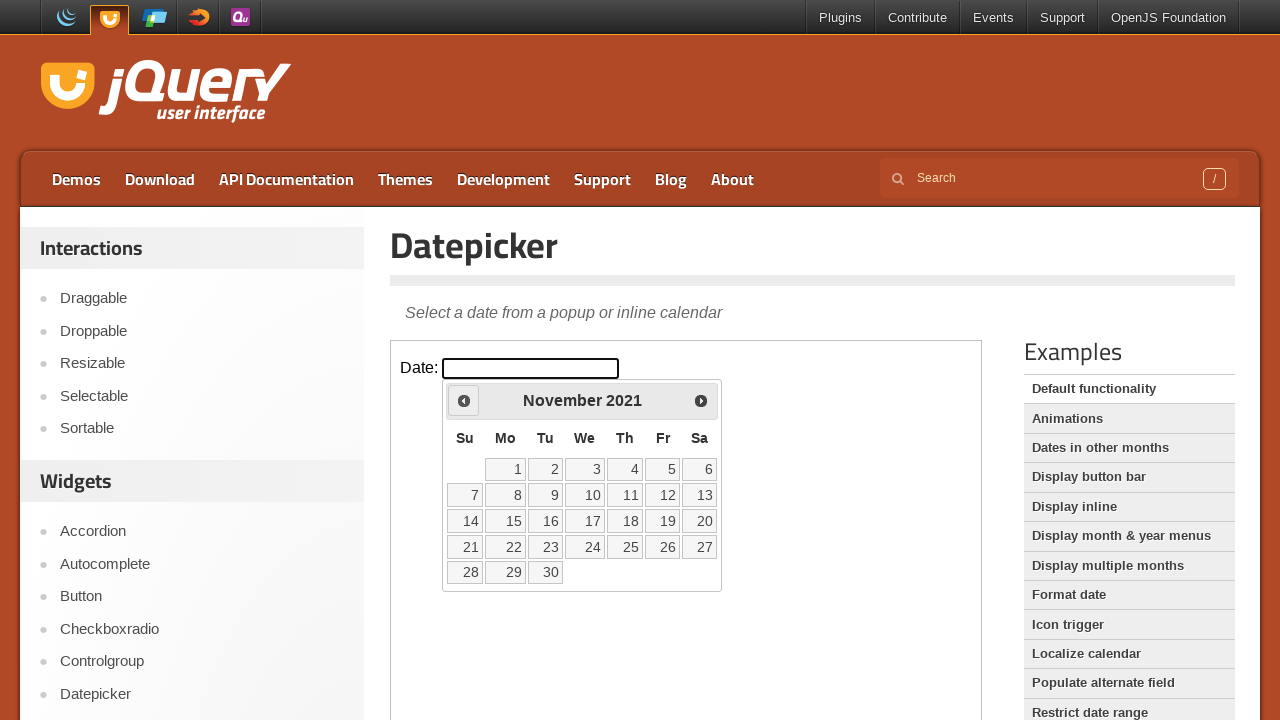

Retrieved current year: 2021
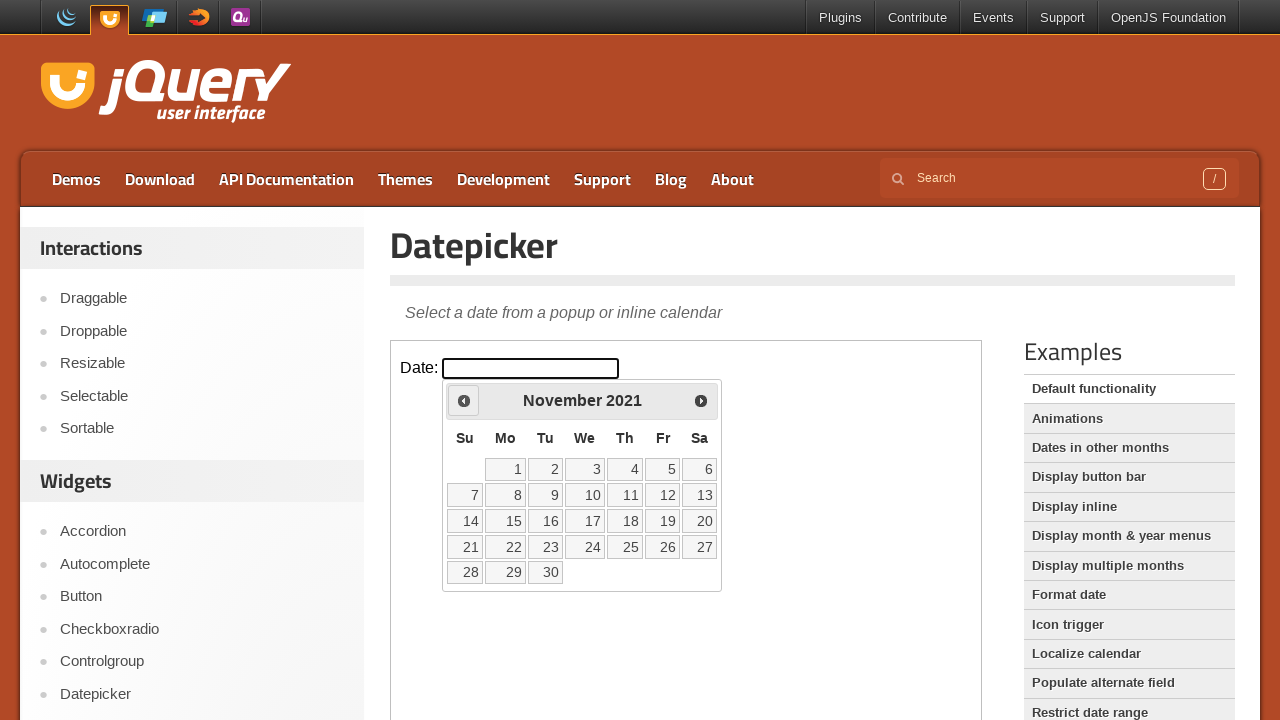

Clicked previous month button to navigate from November 2021 at (464, 400) on iframe >> nth=0 >> internal:control=enter-frame >> span.ui-icon.ui-icon-circle-t
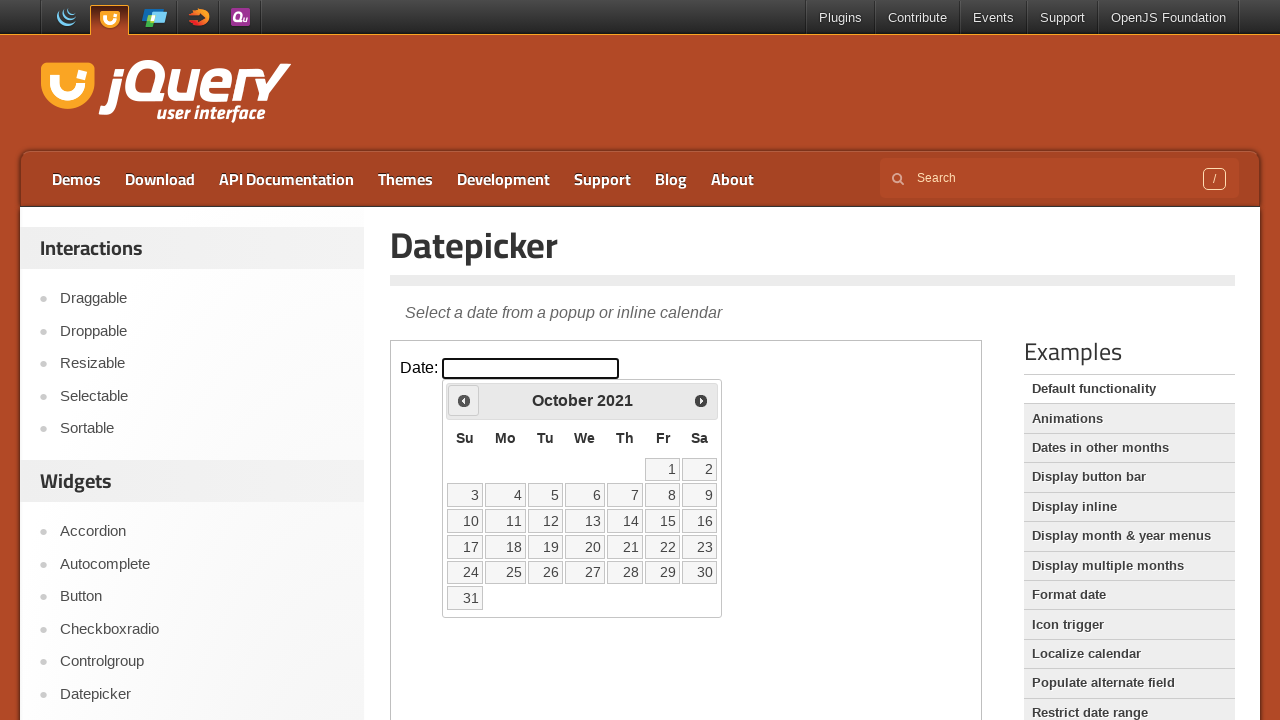

Retrieved current month: October
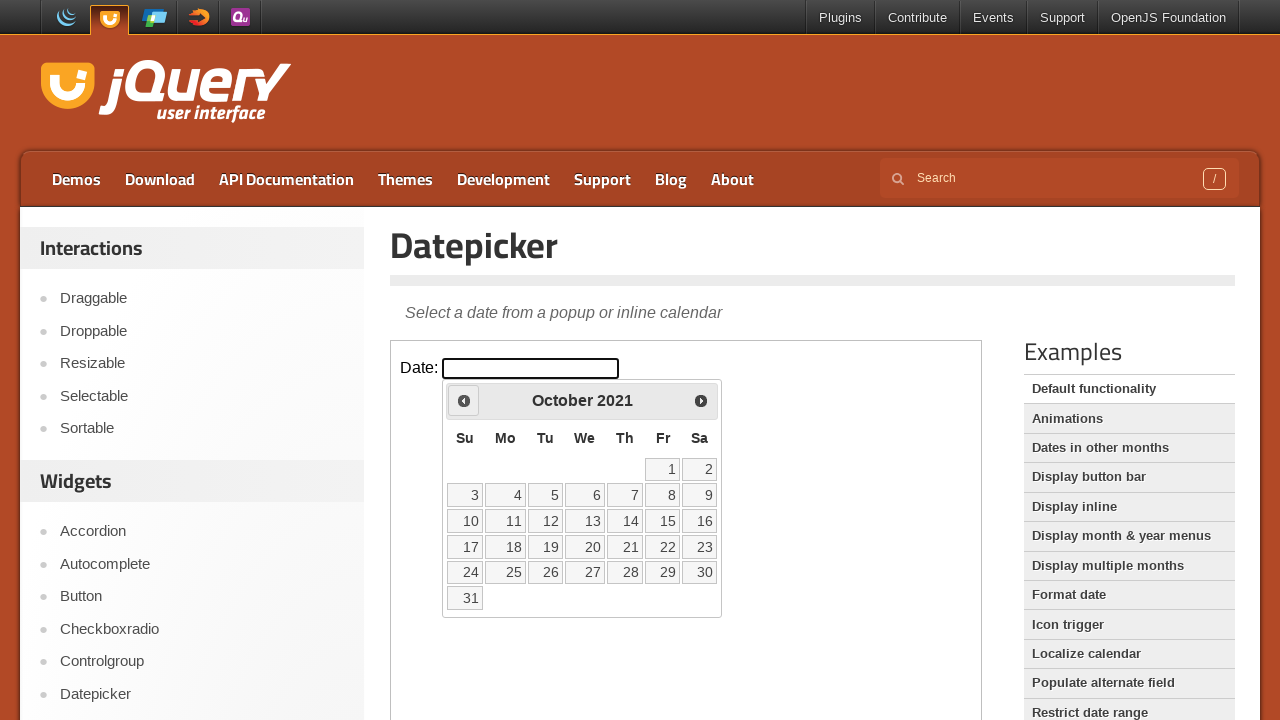

Retrieved current year: 2021
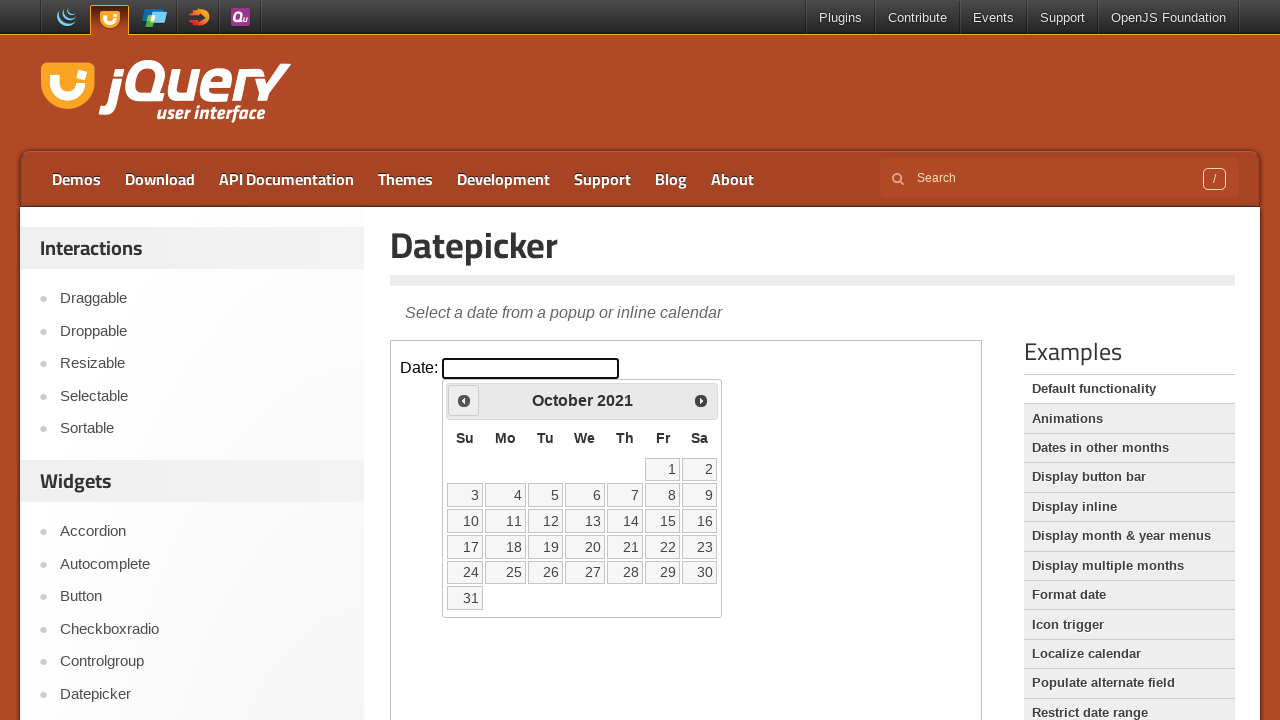

Clicked previous month button to navigate from October 2021 at (464, 400) on iframe >> nth=0 >> internal:control=enter-frame >> span.ui-icon.ui-icon-circle-t
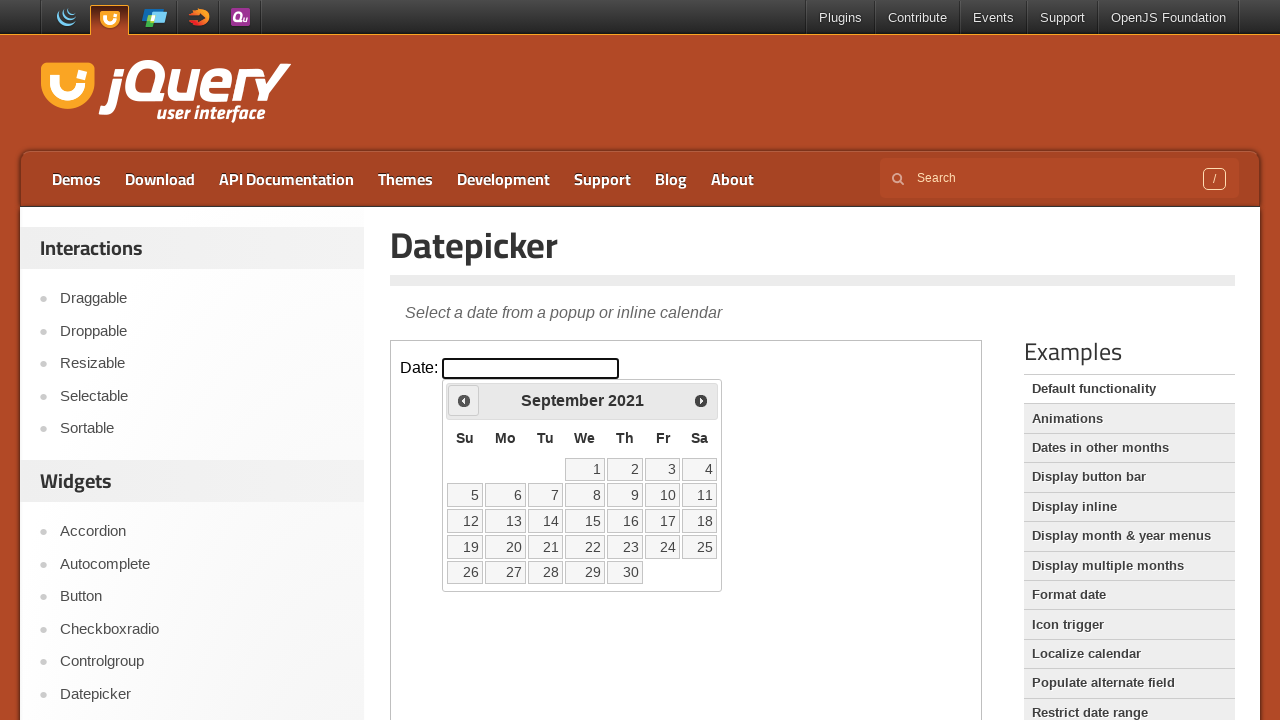

Retrieved current month: September
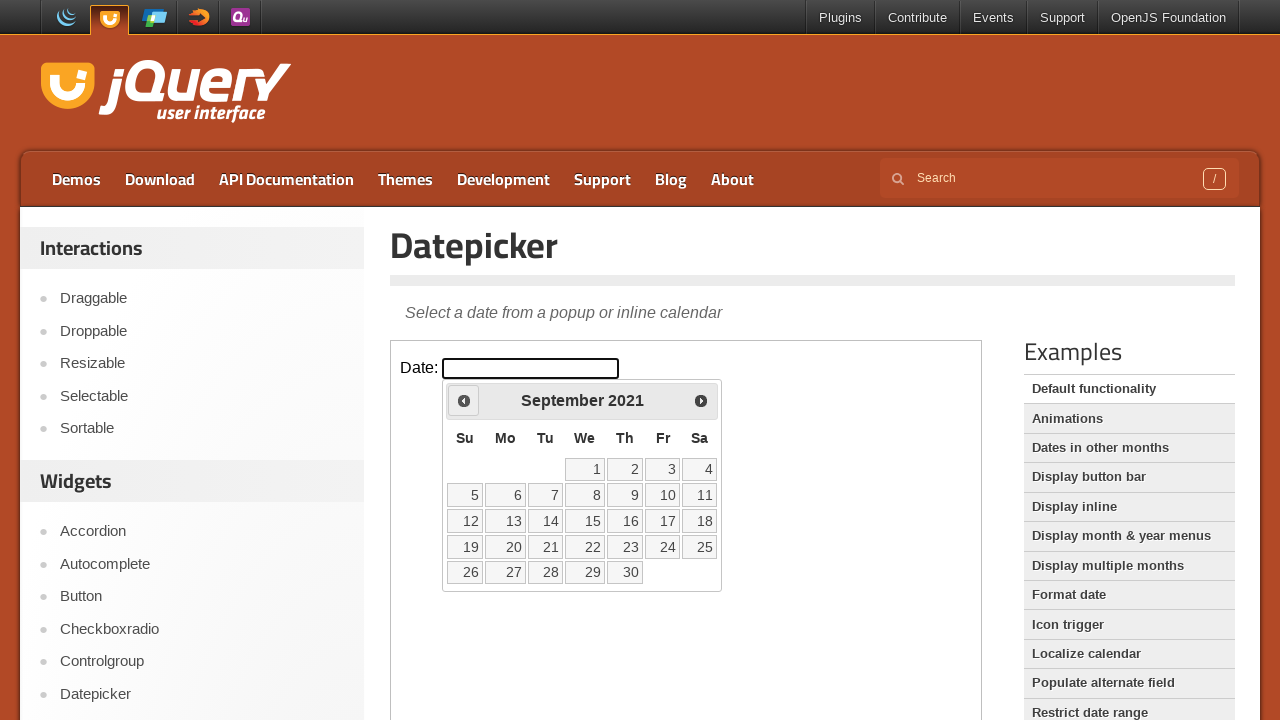

Retrieved current year: 2021
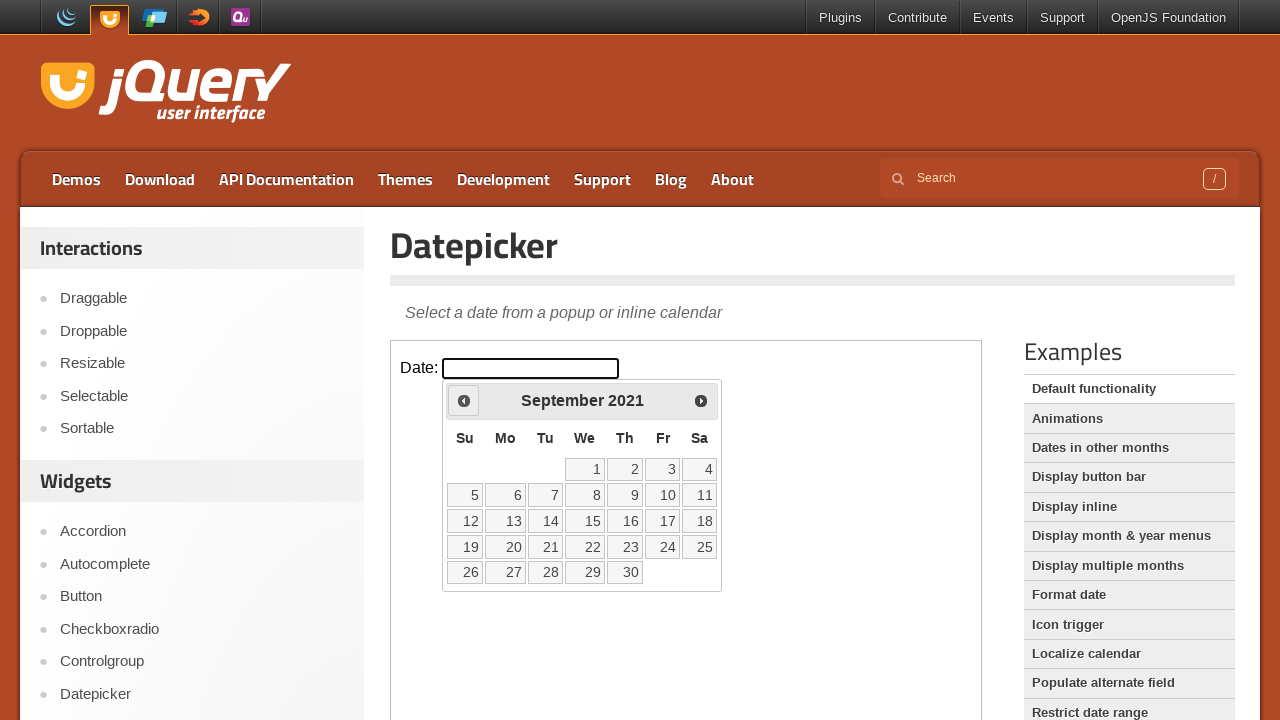

Clicked previous month button to navigate from September 2021 at (464, 400) on iframe >> nth=0 >> internal:control=enter-frame >> span.ui-icon.ui-icon-circle-t
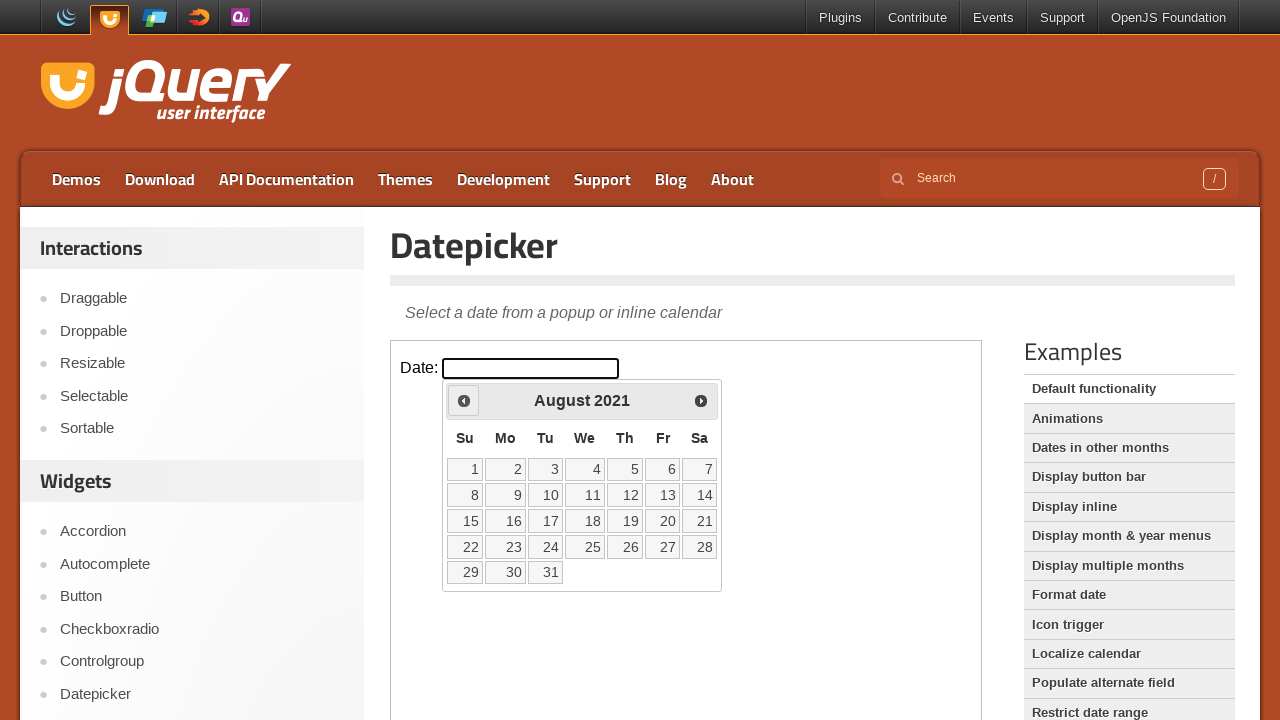

Retrieved current month: August
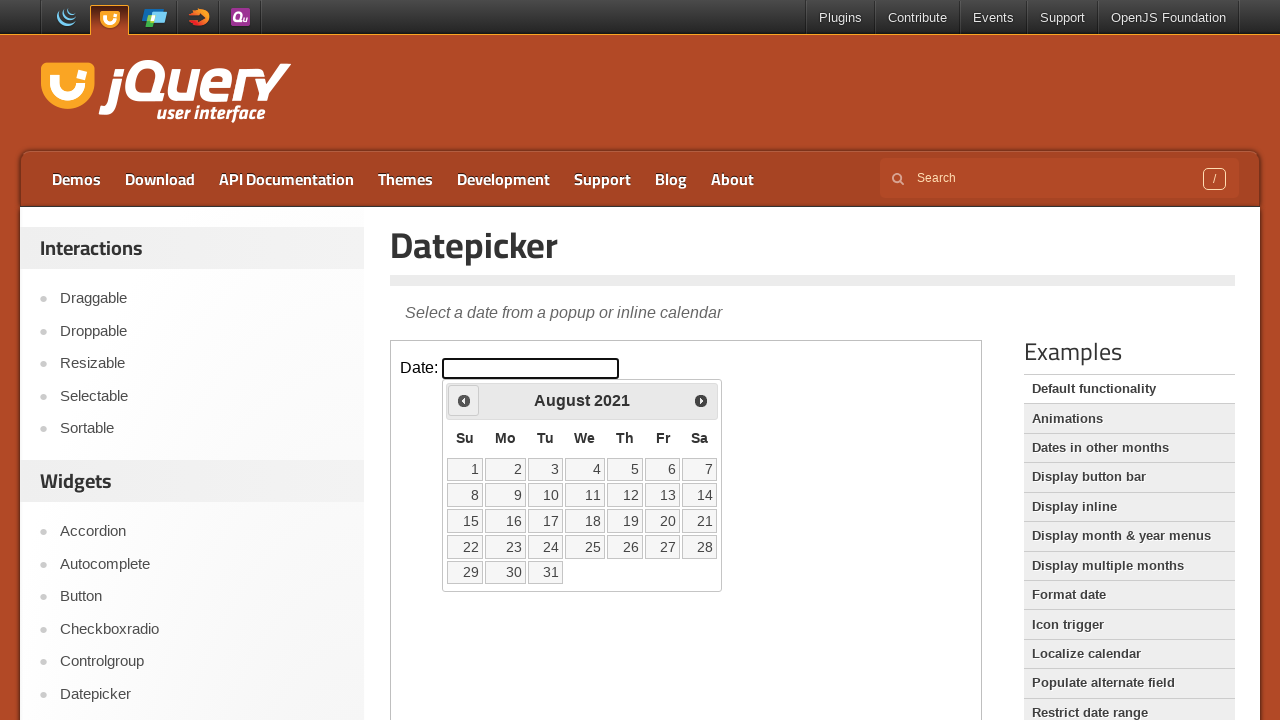

Retrieved current year: 2021
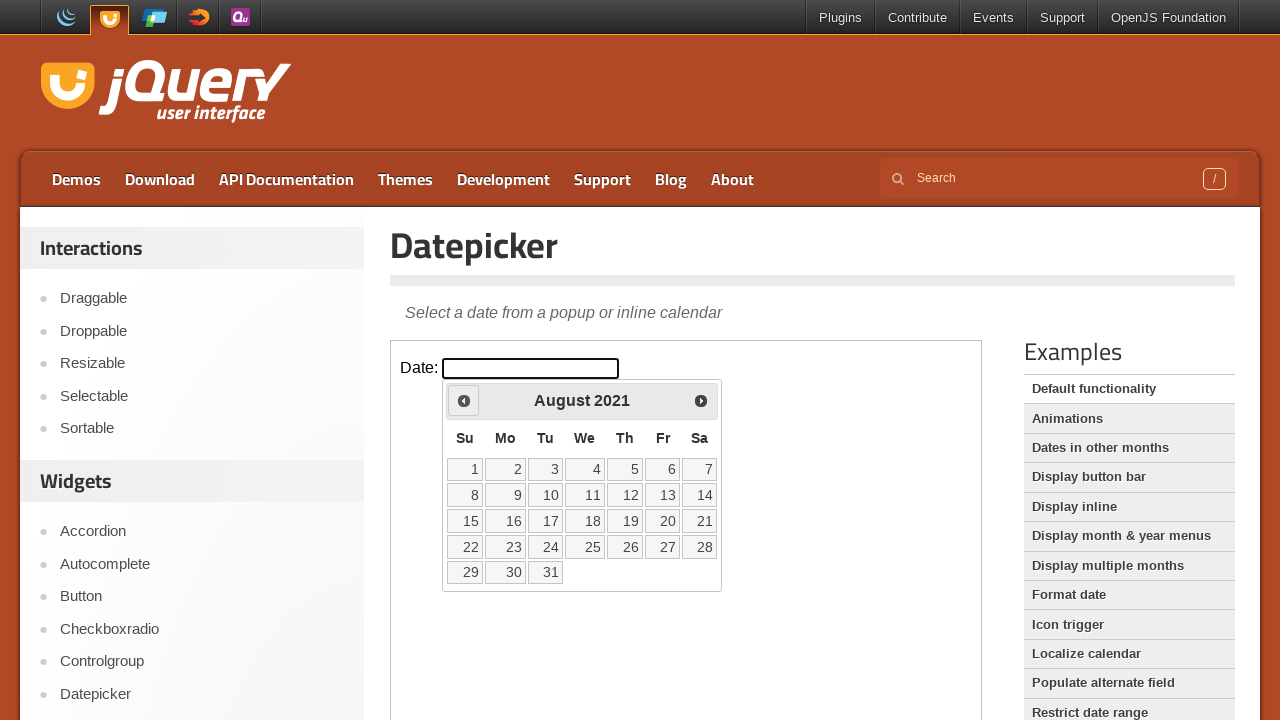

Clicked previous month button to navigate from August 2021 at (464, 400) on iframe >> nth=0 >> internal:control=enter-frame >> span.ui-icon.ui-icon-circle-t
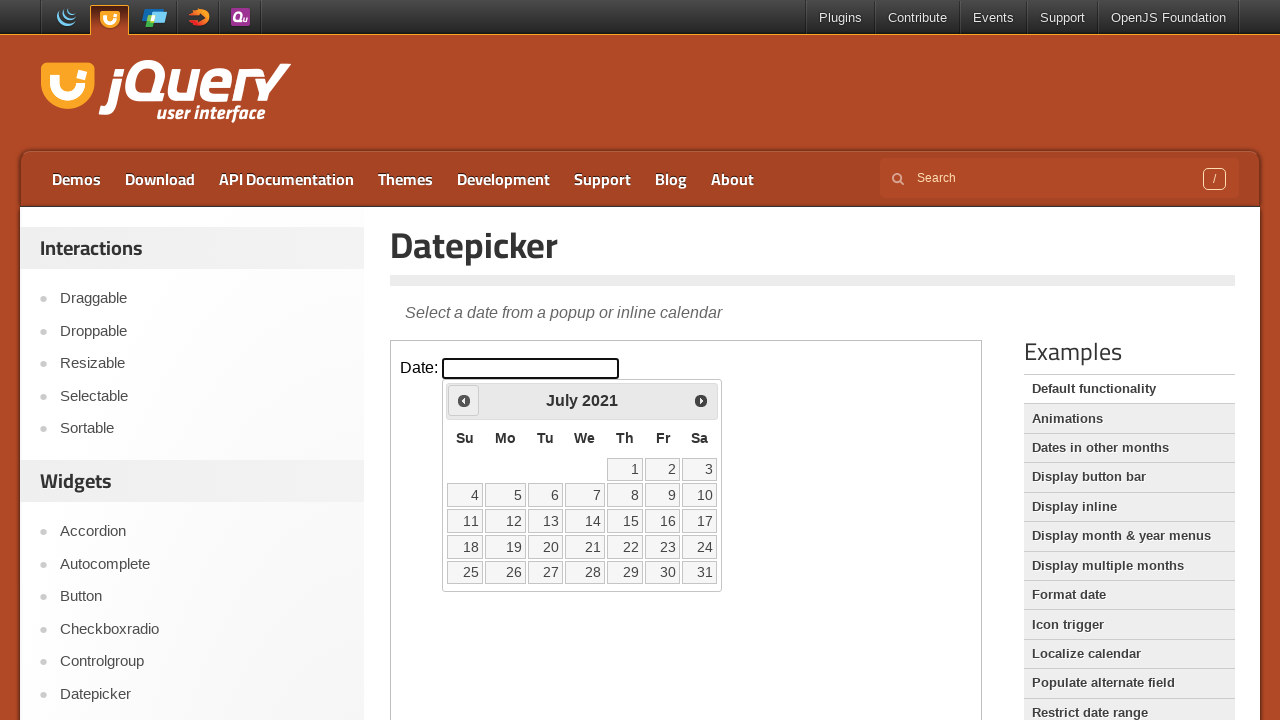

Retrieved current month: July
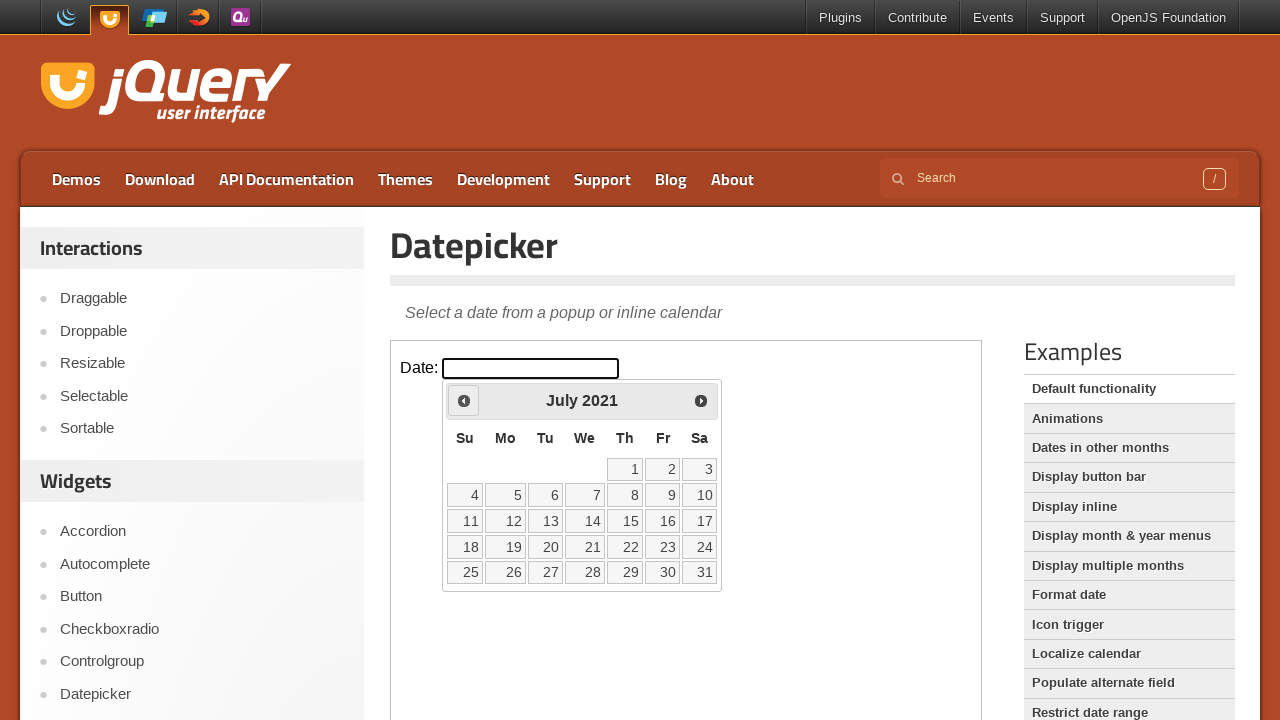

Retrieved current year: 2021
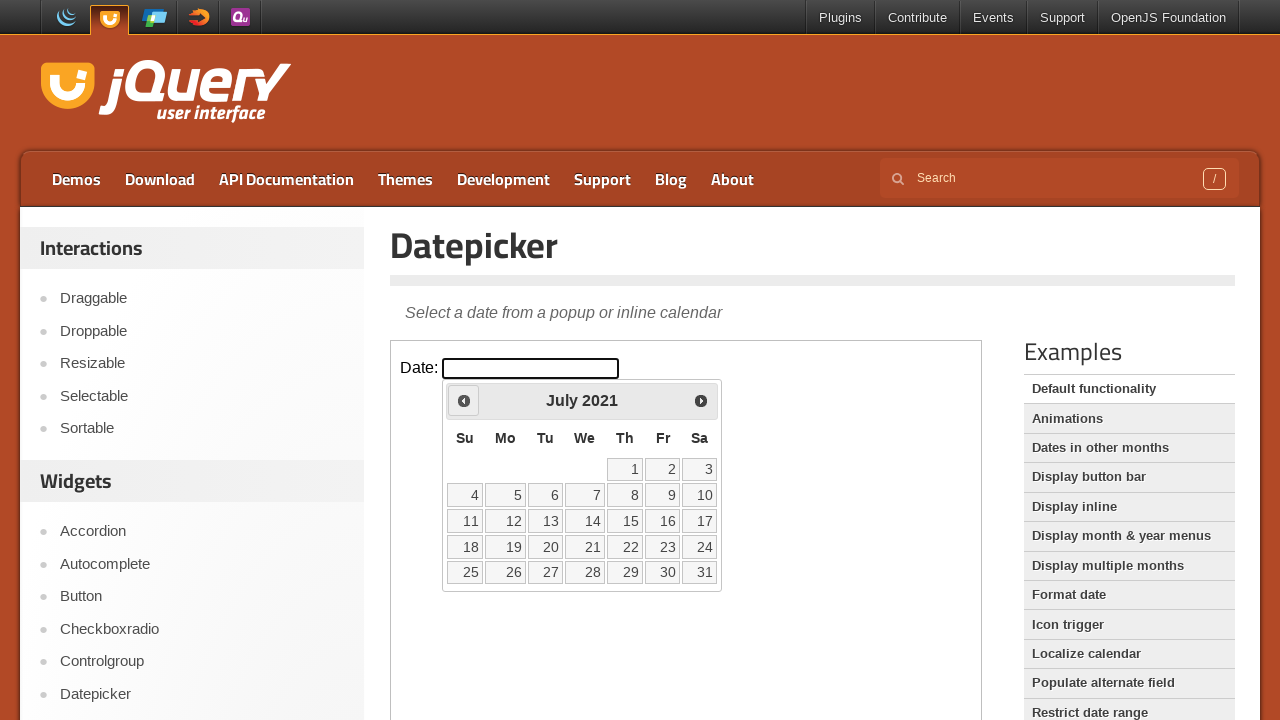

Clicked previous month button to navigate from July 2021 at (464, 400) on iframe >> nth=0 >> internal:control=enter-frame >> span.ui-icon.ui-icon-circle-t
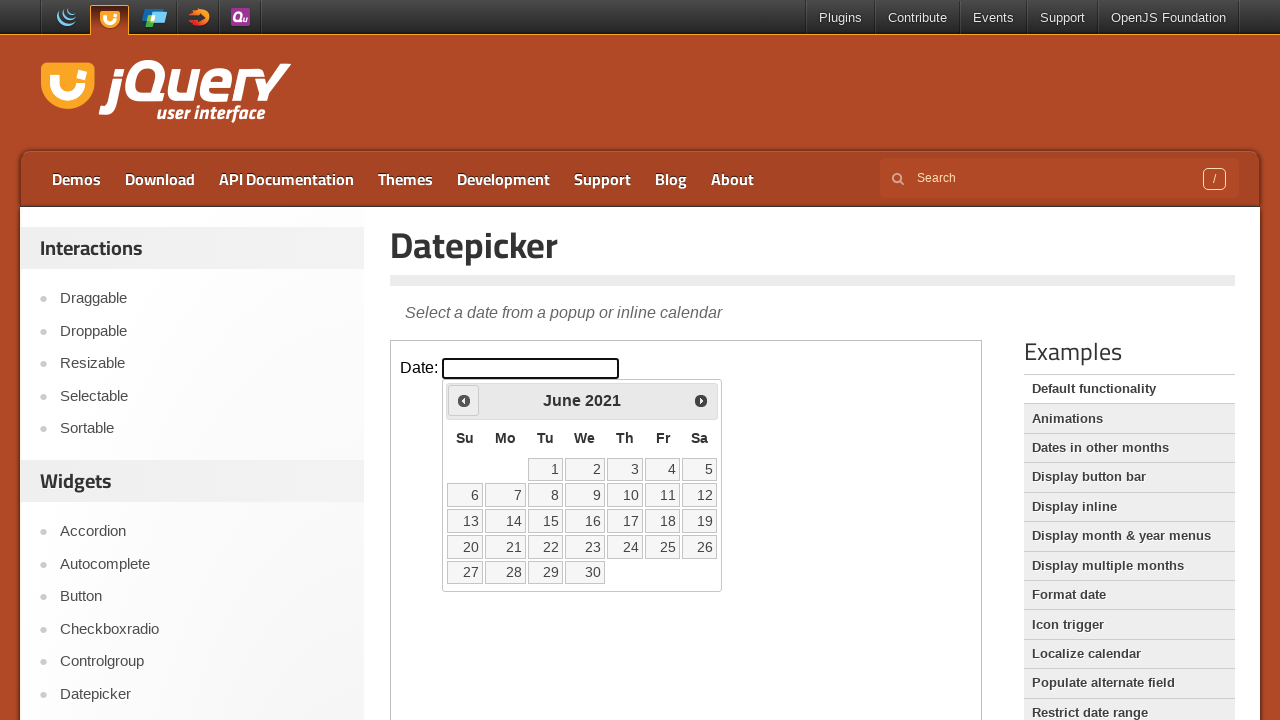

Retrieved current month: June
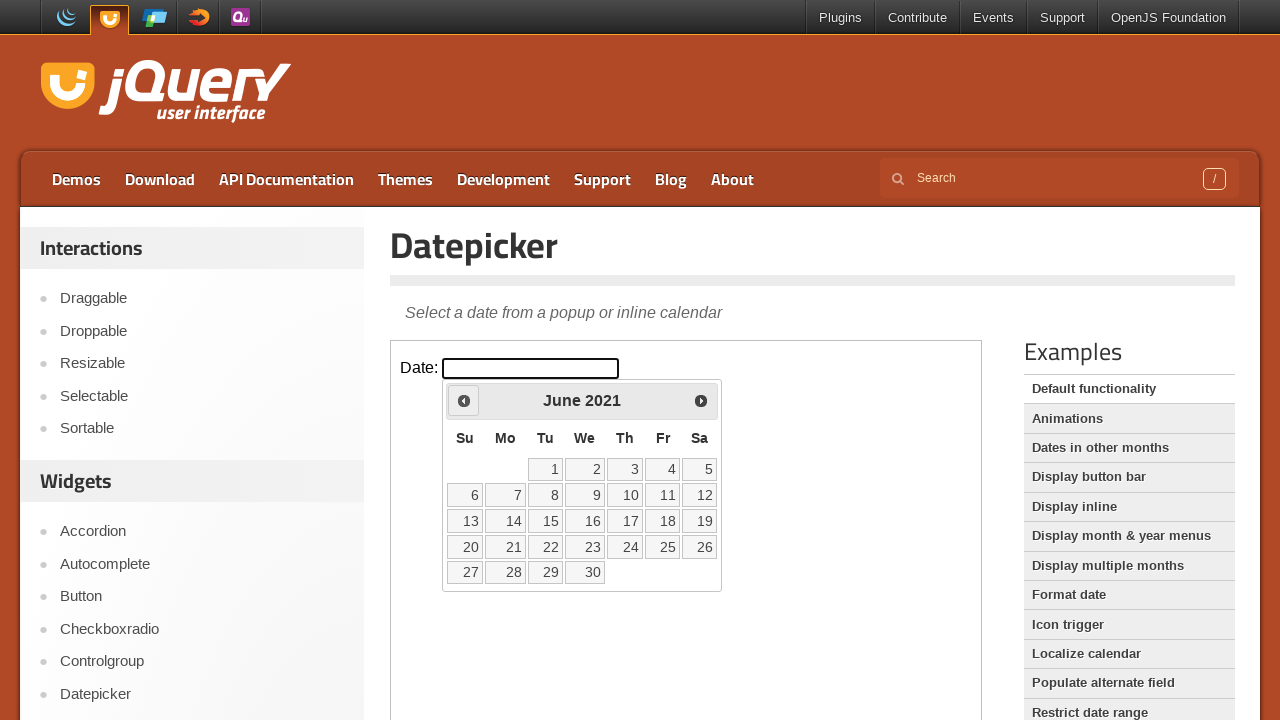

Retrieved current year: 2021
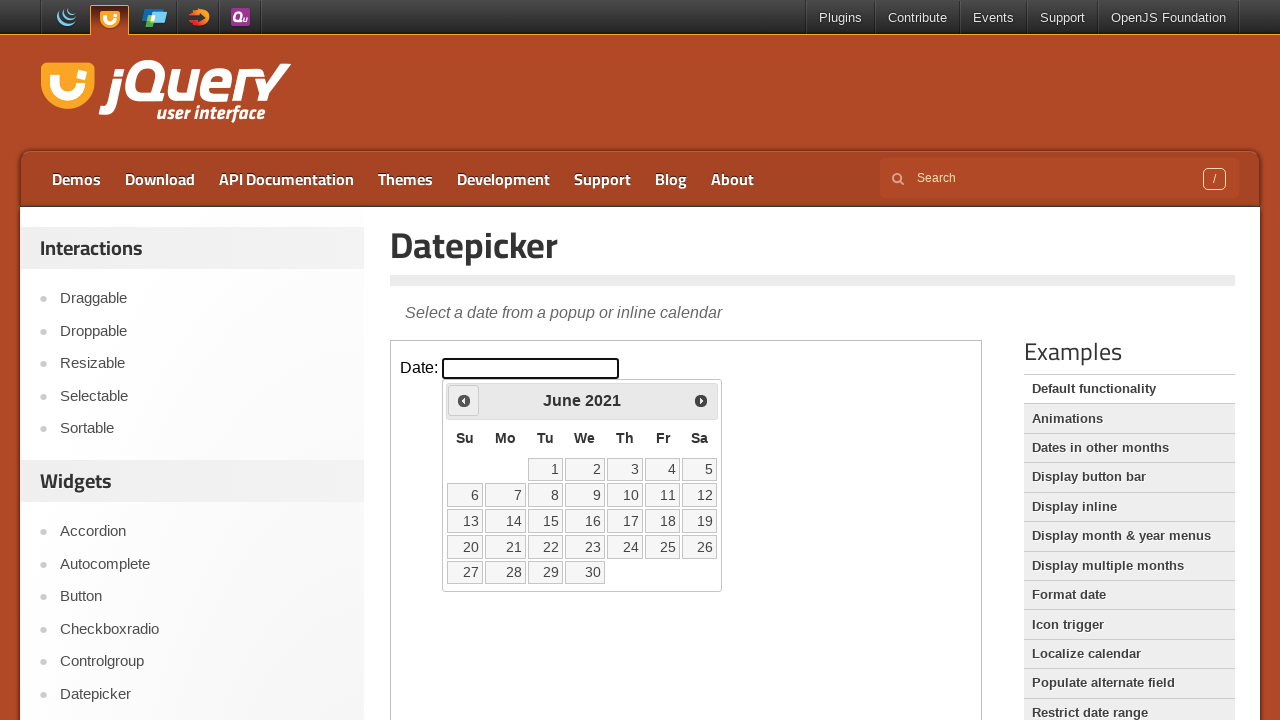

Clicked previous month button to navigate from June 2021 at (464, 400) on iframe >> nth=0 >> internal:control=enter-frame >> span.ui-icon.ui-icon-circle-t
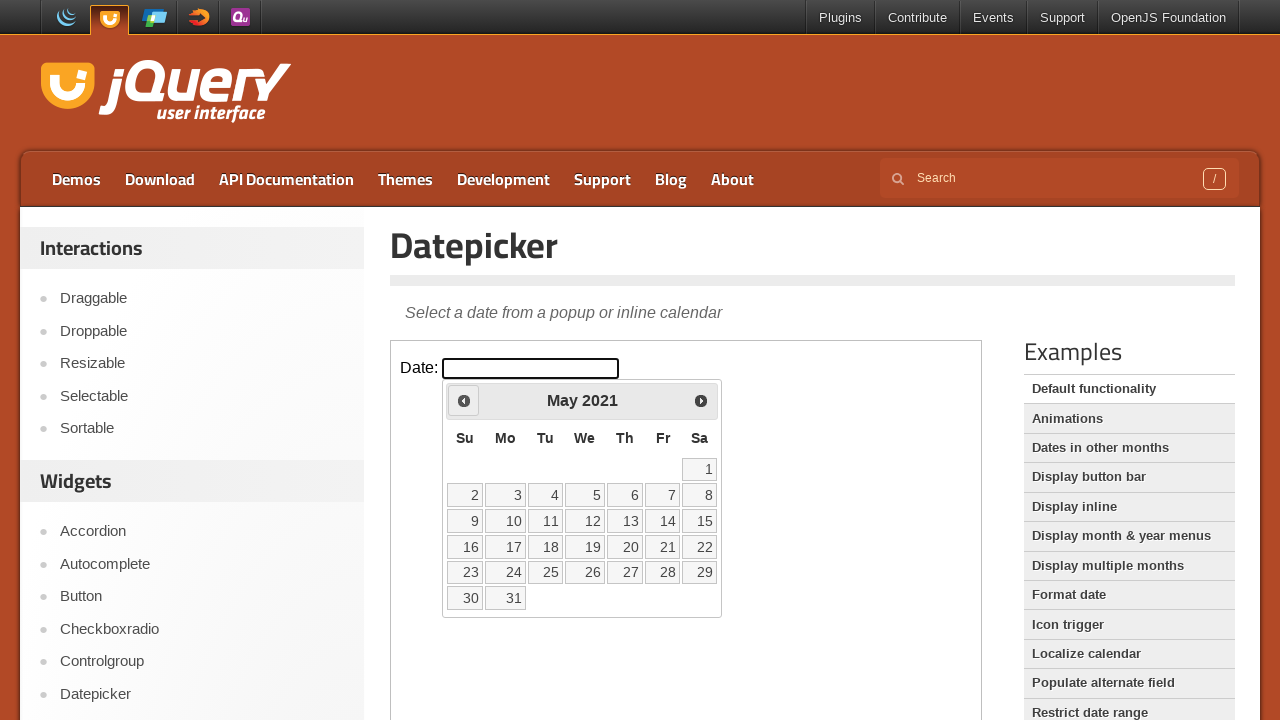

Retrieved current month: May
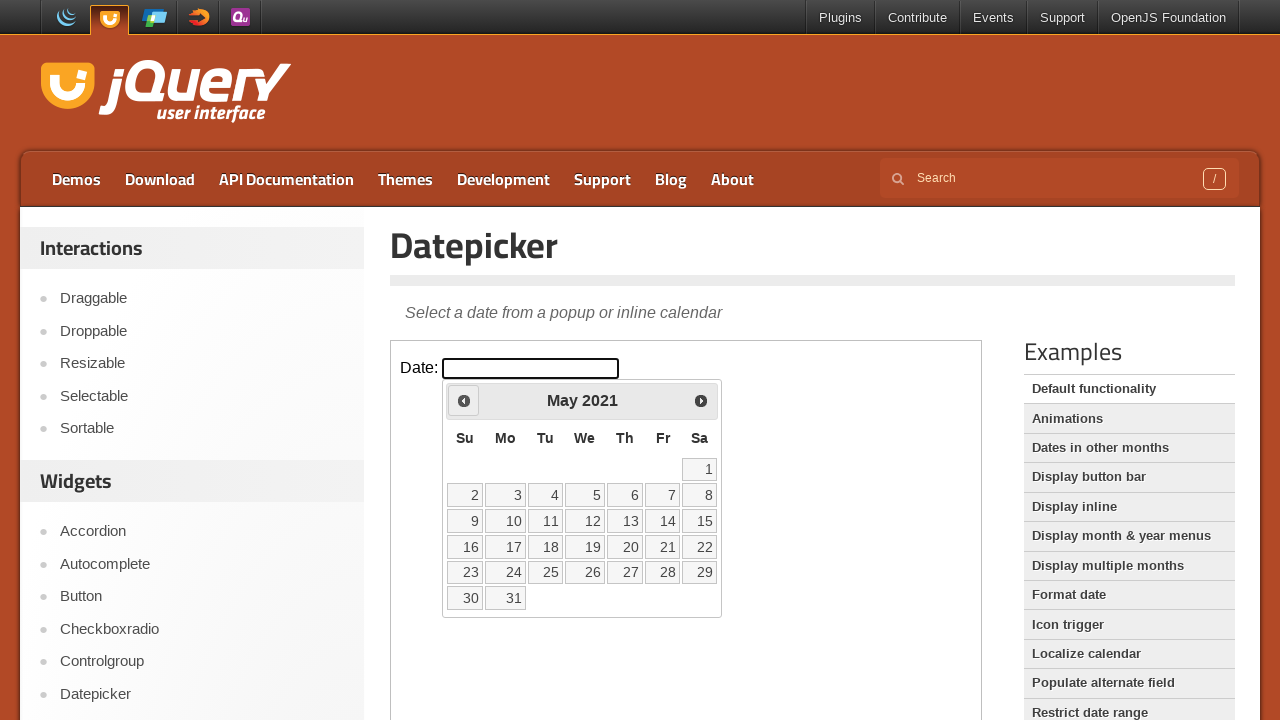

Retrieved current year: 2021
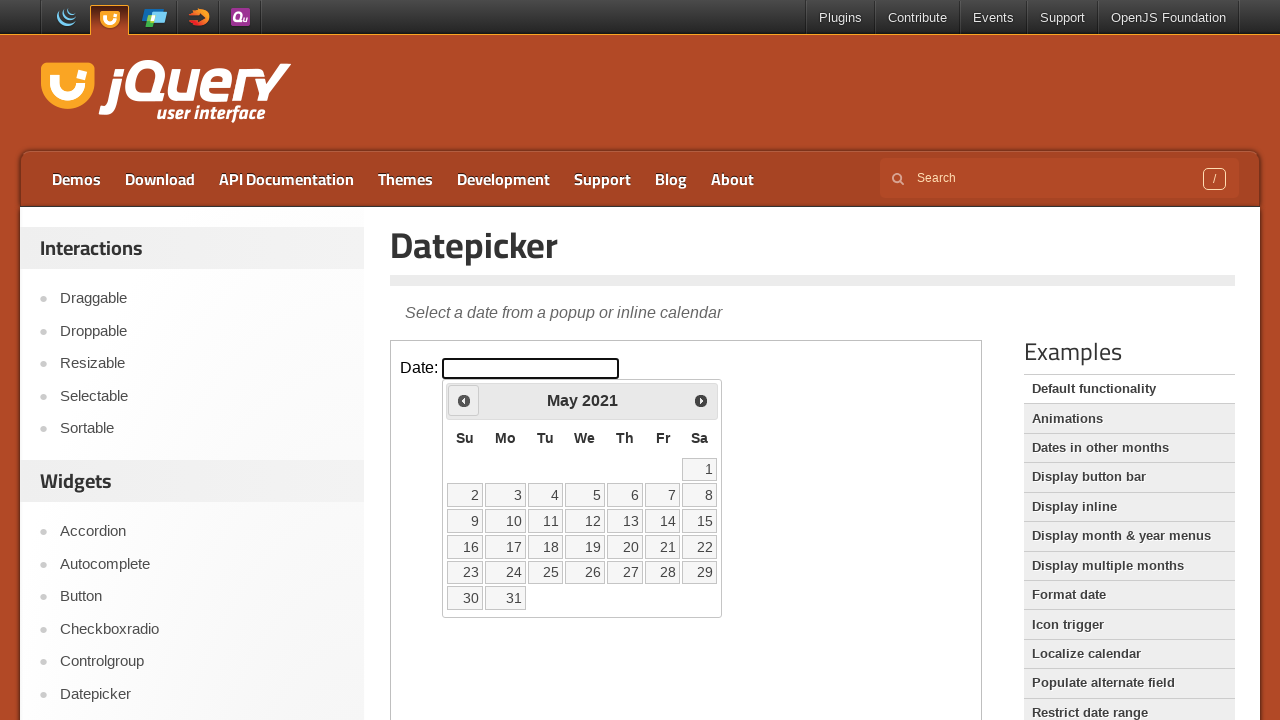

Clicked previous month button to navigate from May 2021 at (464, 400) on iframe >> nth=0 >> internal:control=enter-frame >> span.ui-icon.ui-icon-circle-t
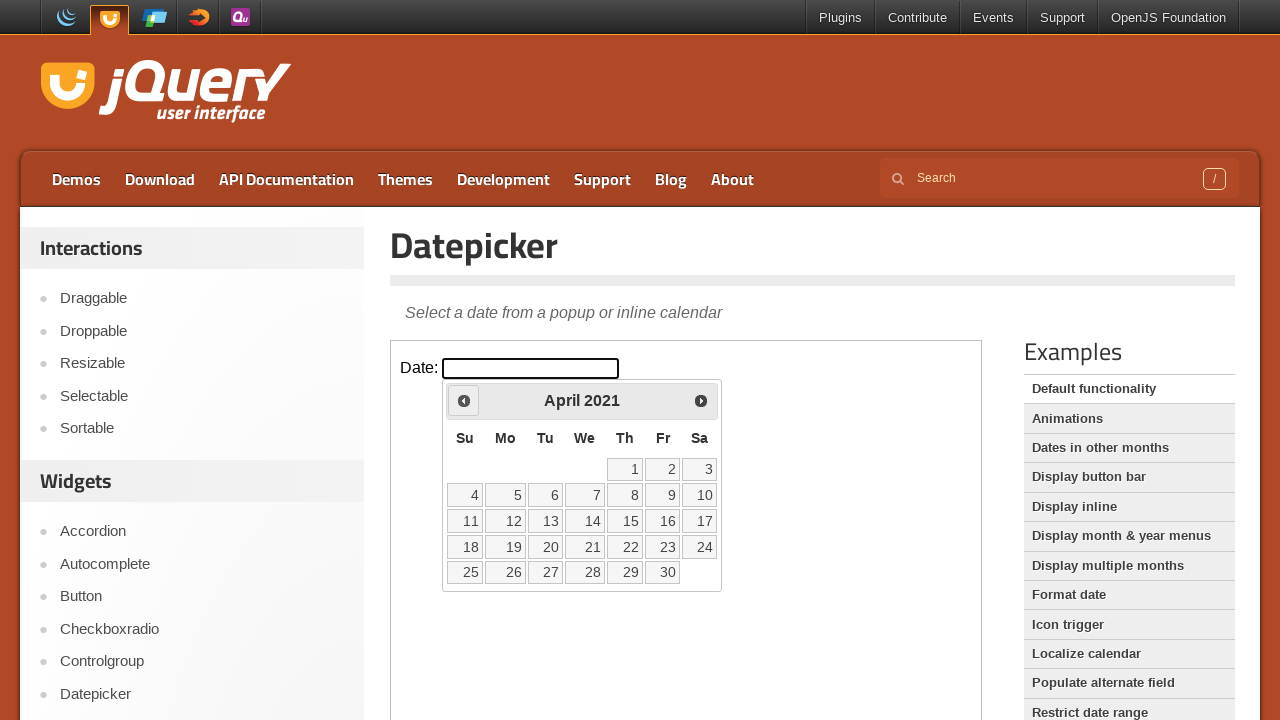

Retrieved current month: April
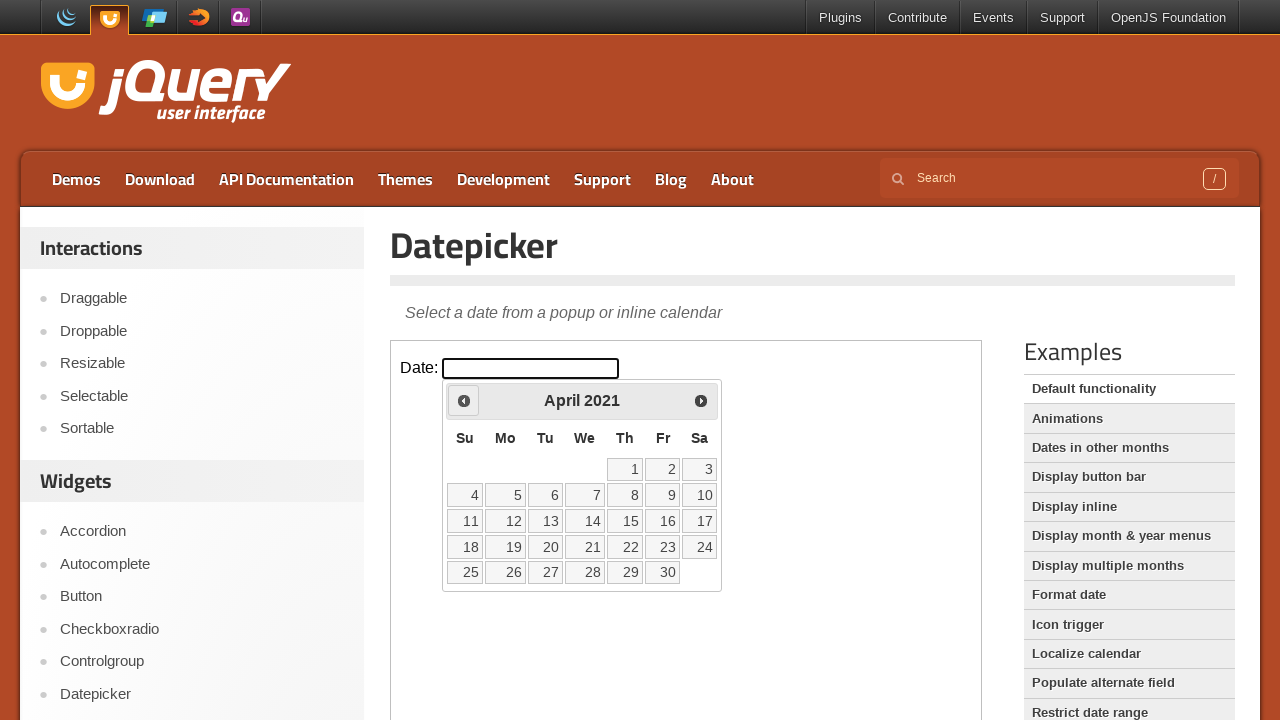

Retrieved current year: 2021
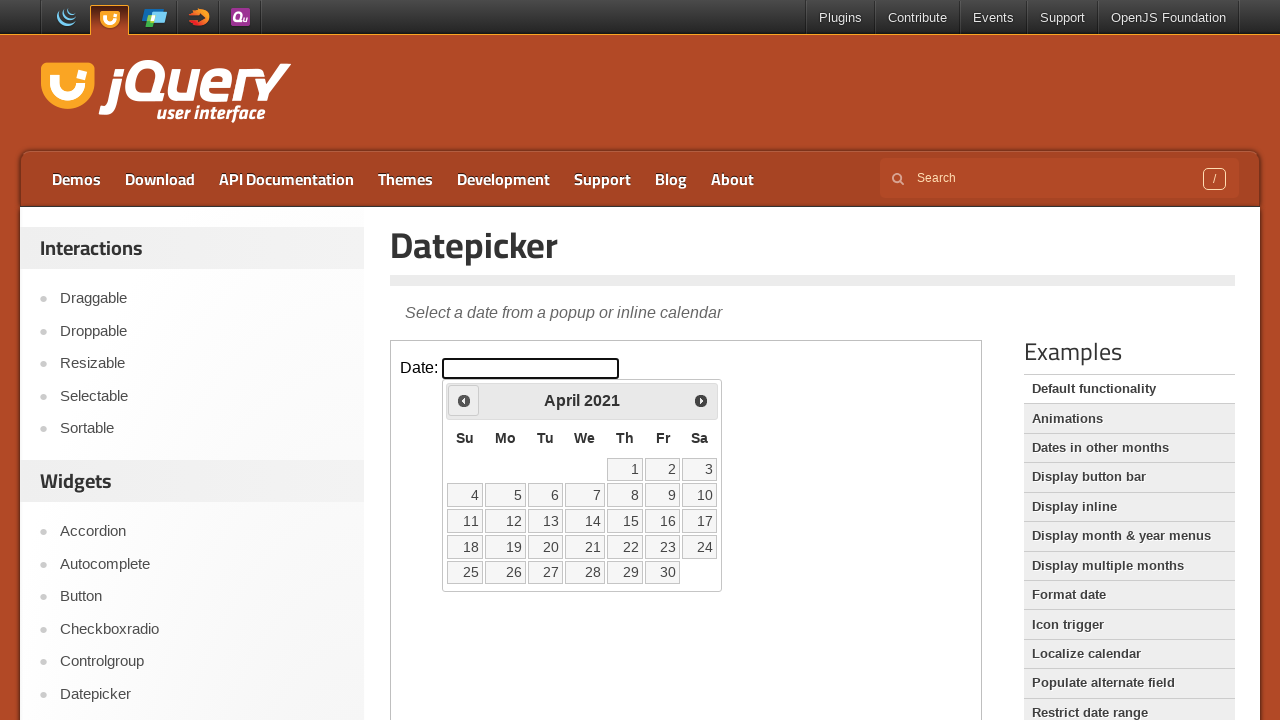

Clicked previous month button to navigate from April 2021 at (464, 400) on iframe >> nth=0 >> internal:control=enter-frame >> span.ui-icon.ui-icon-circle-t
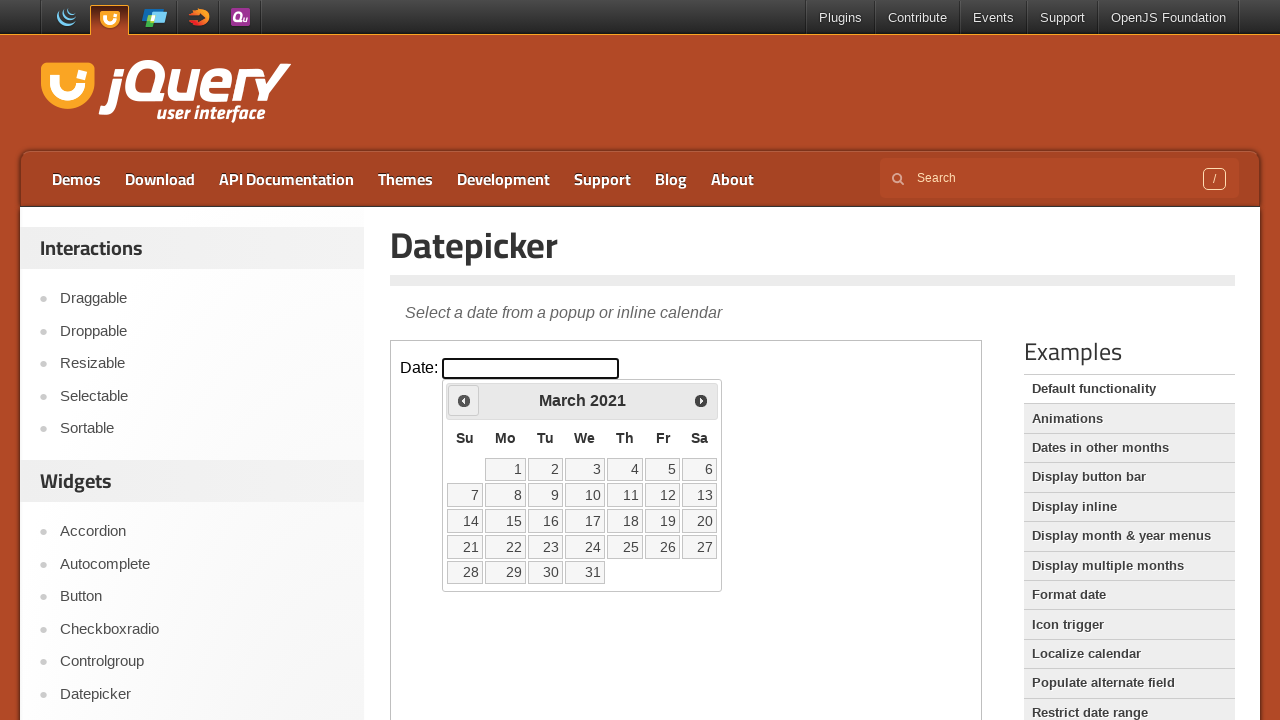

Retrieved current month: March
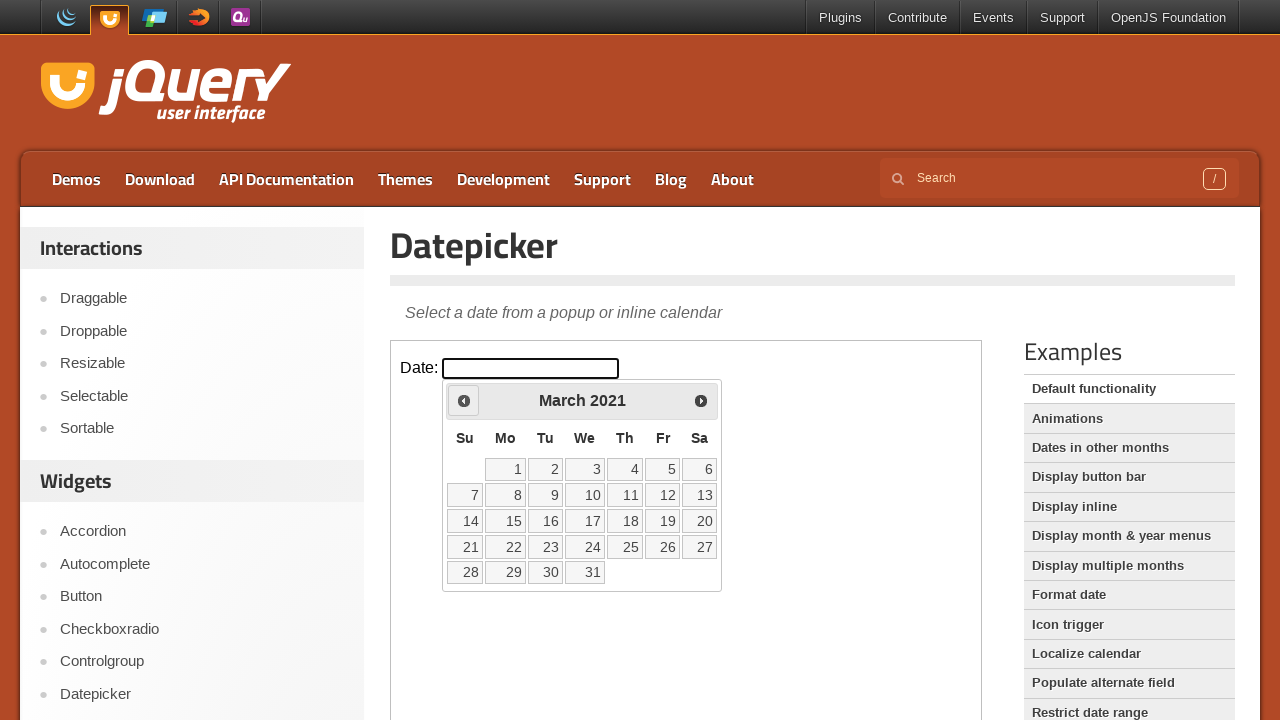

Retrieved current year: 2021
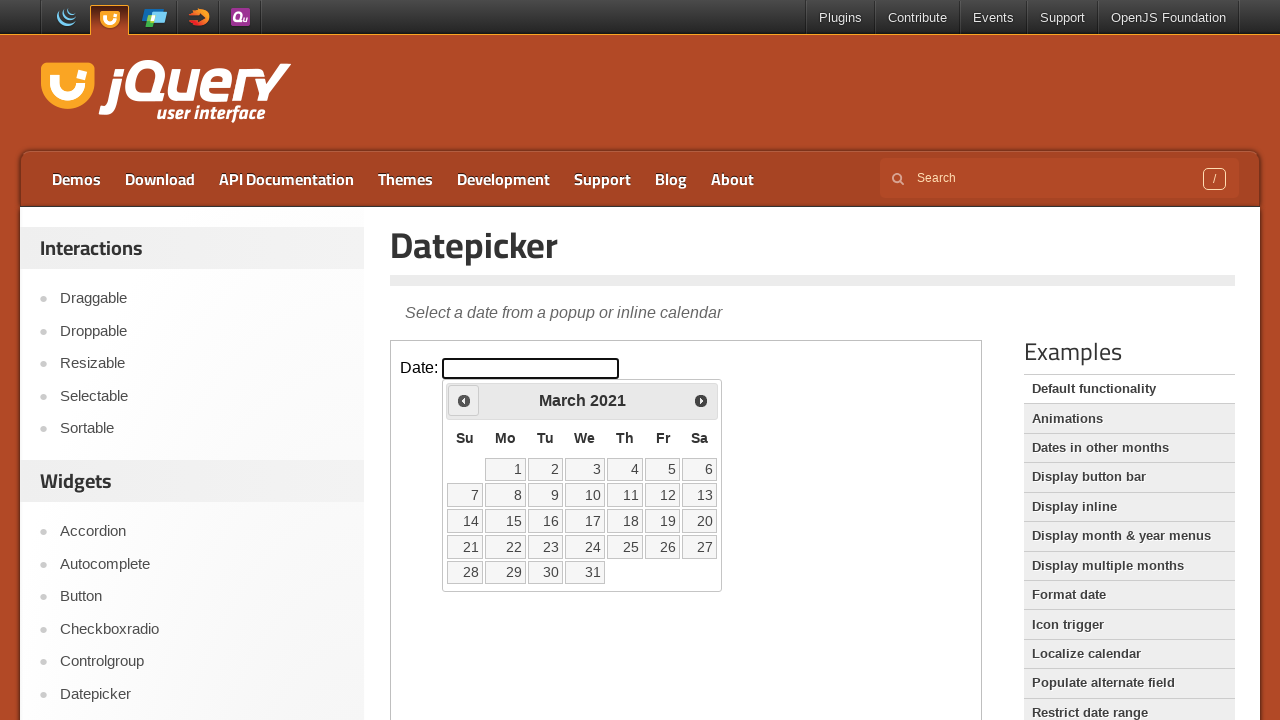

Clicked previous month button to navigate from March 2021 at (464, 400) on iframe >> nth=0 >> internal:control=enter-frame >> span.ui-icon.ui-icon-circle-t
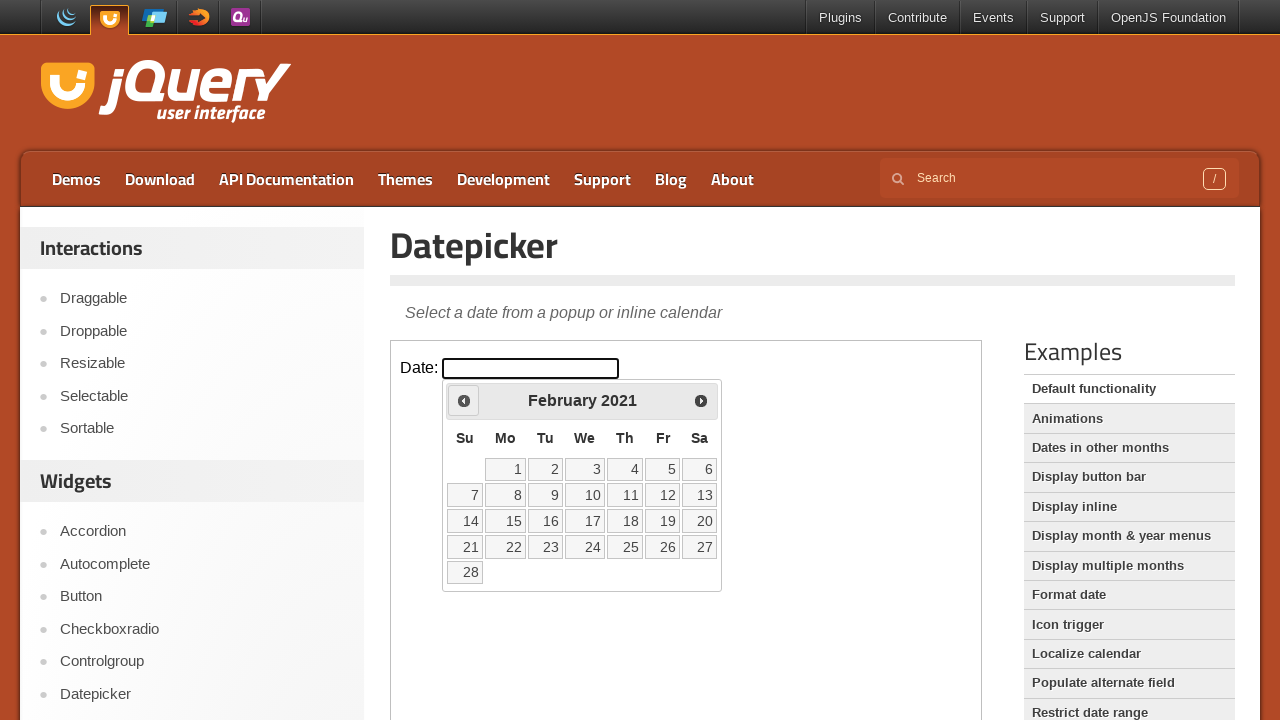

Retrieved current month: February
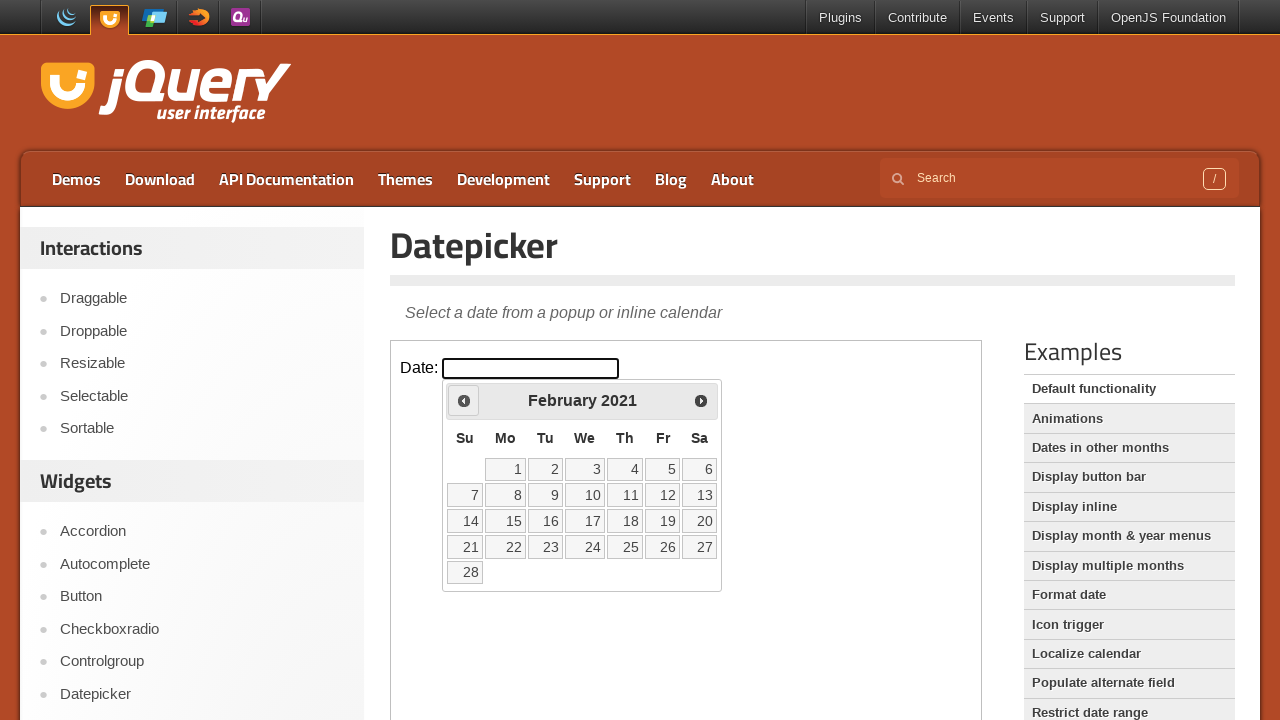

Retrieved current year: 2021
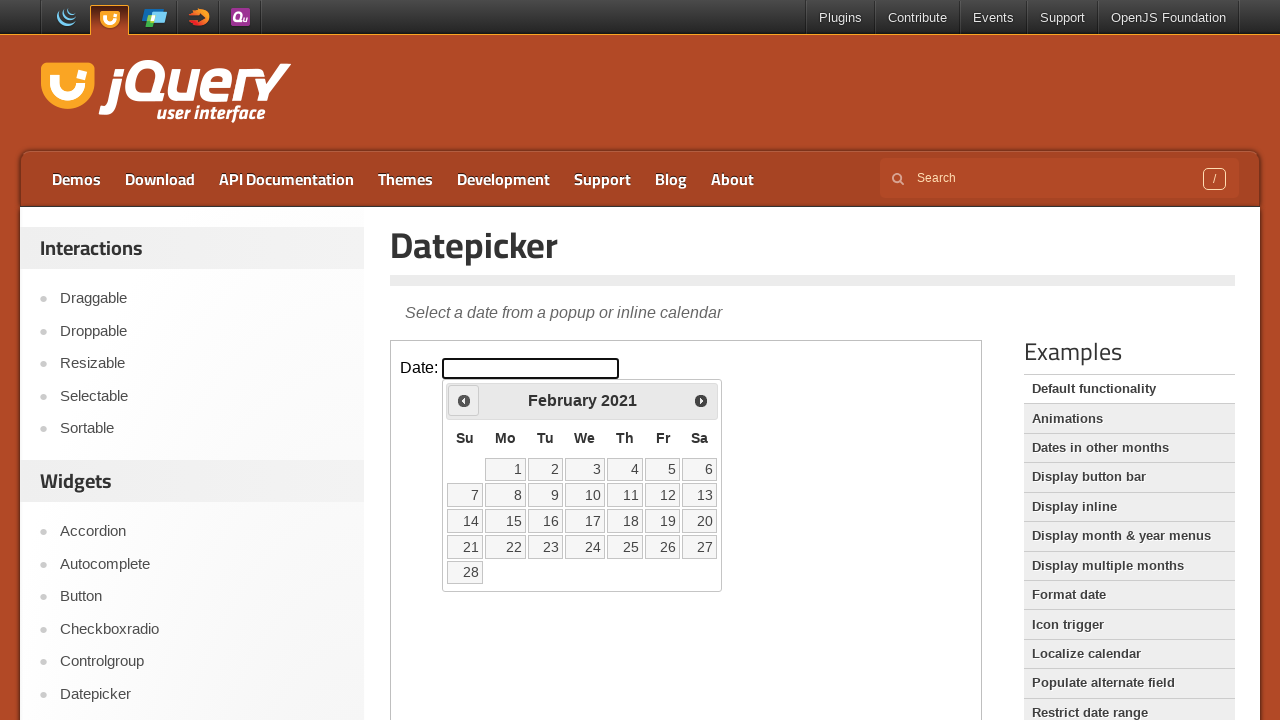

Clicked previous month button to navigate from February 2021 at (464, 400) on iframe >> nth=0 >> internal:control=enter-frame >> span.ui-icon.ui-icon-circle-t
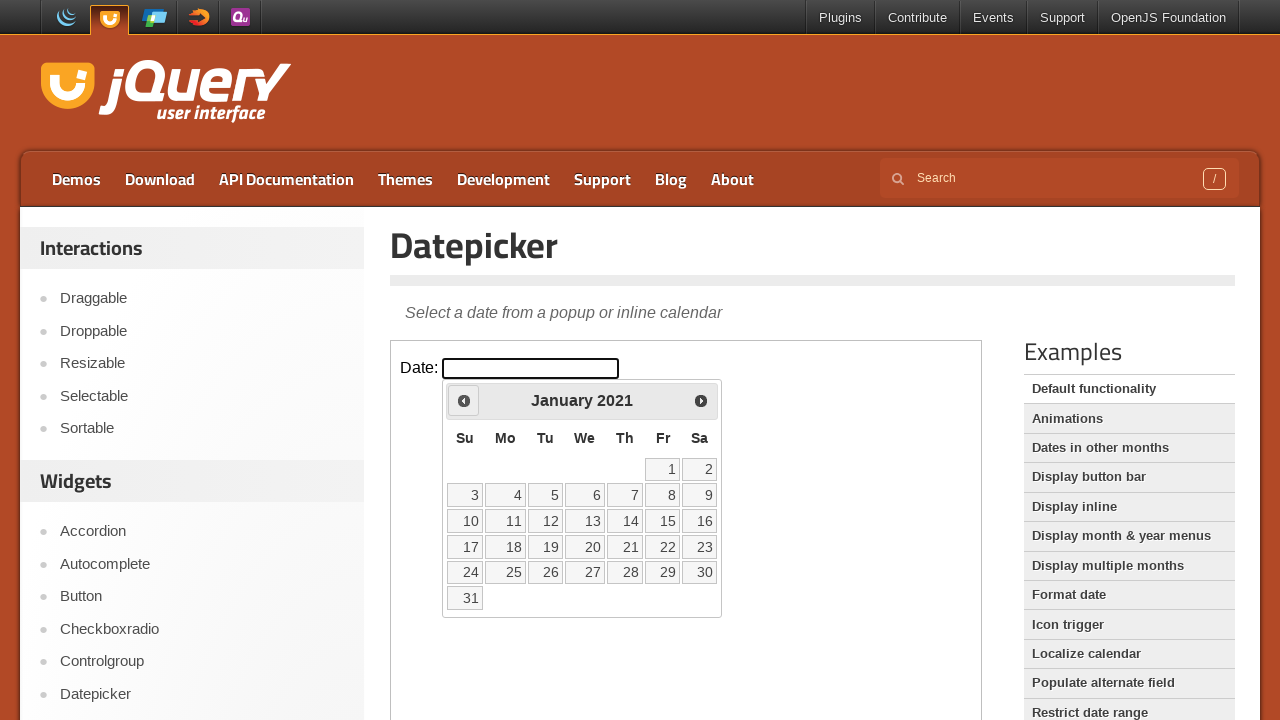

Retrieved current month: January
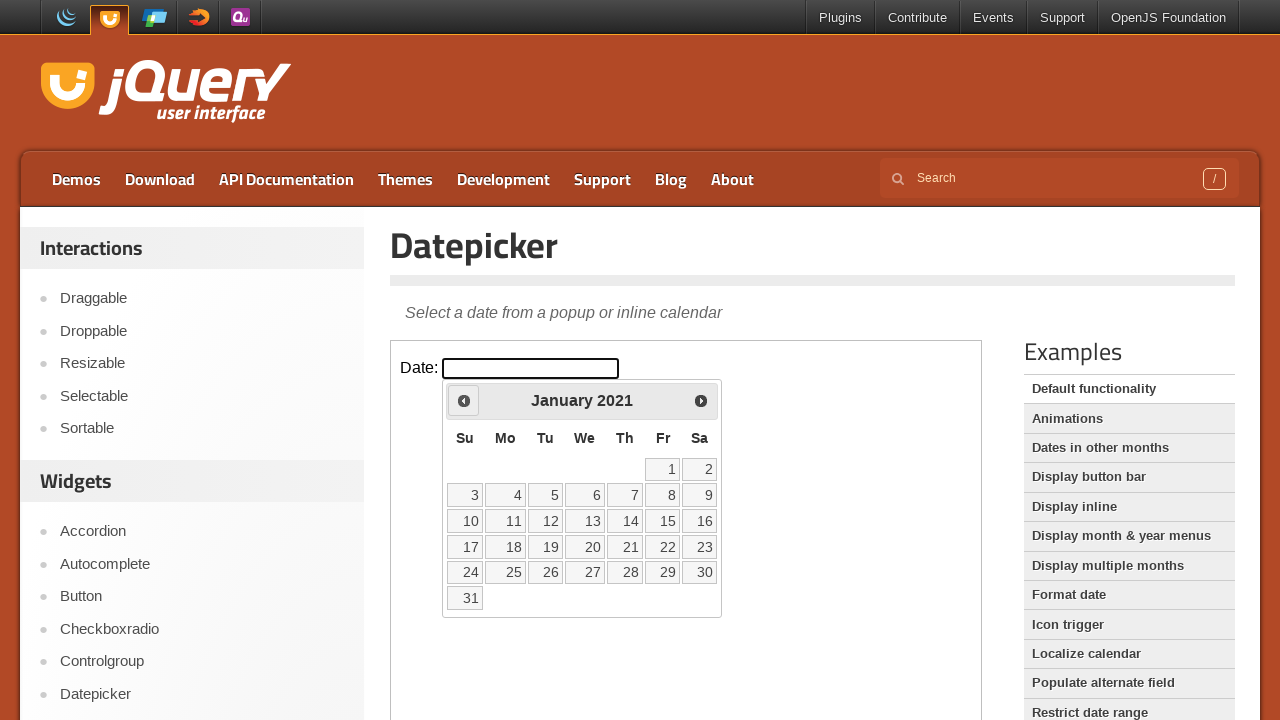

Retrieved current year: 2021
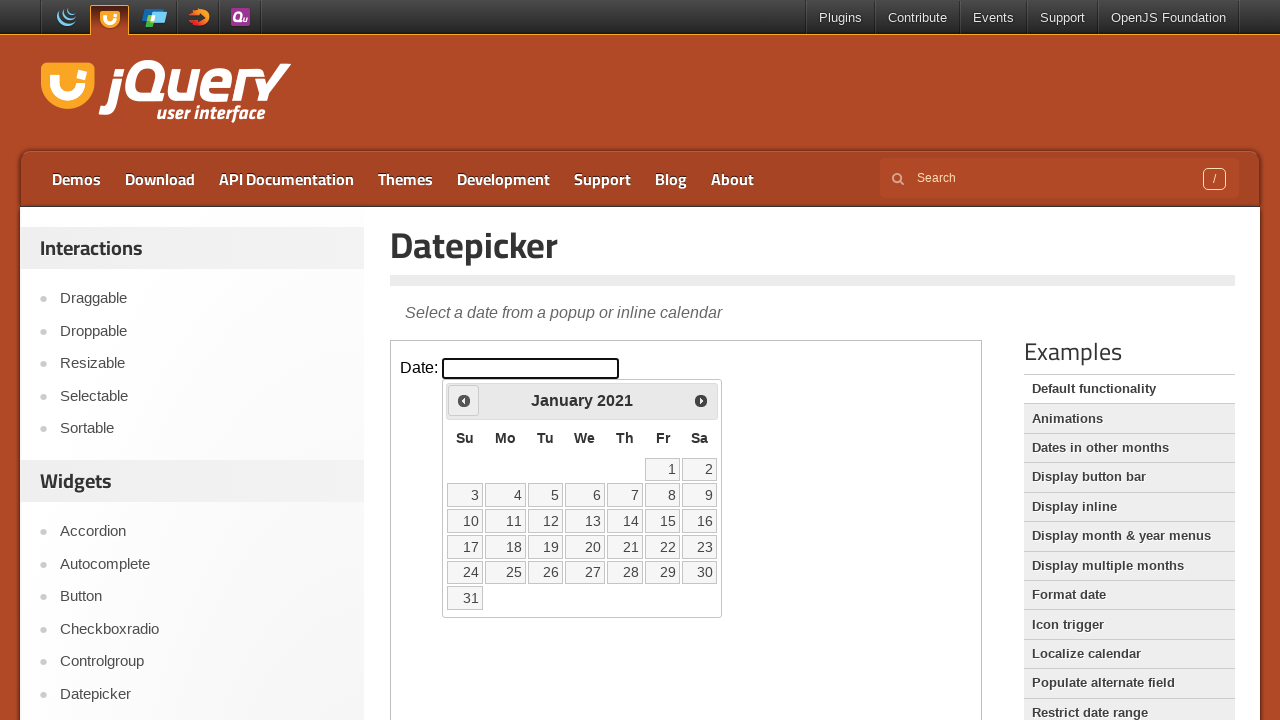

Clicked previous month button to navigate from January 2021 at (464, 400) on iframe >> nth=0 >> internal:control=enter-frame >> span.ui-icon.ui-icon-circle-t
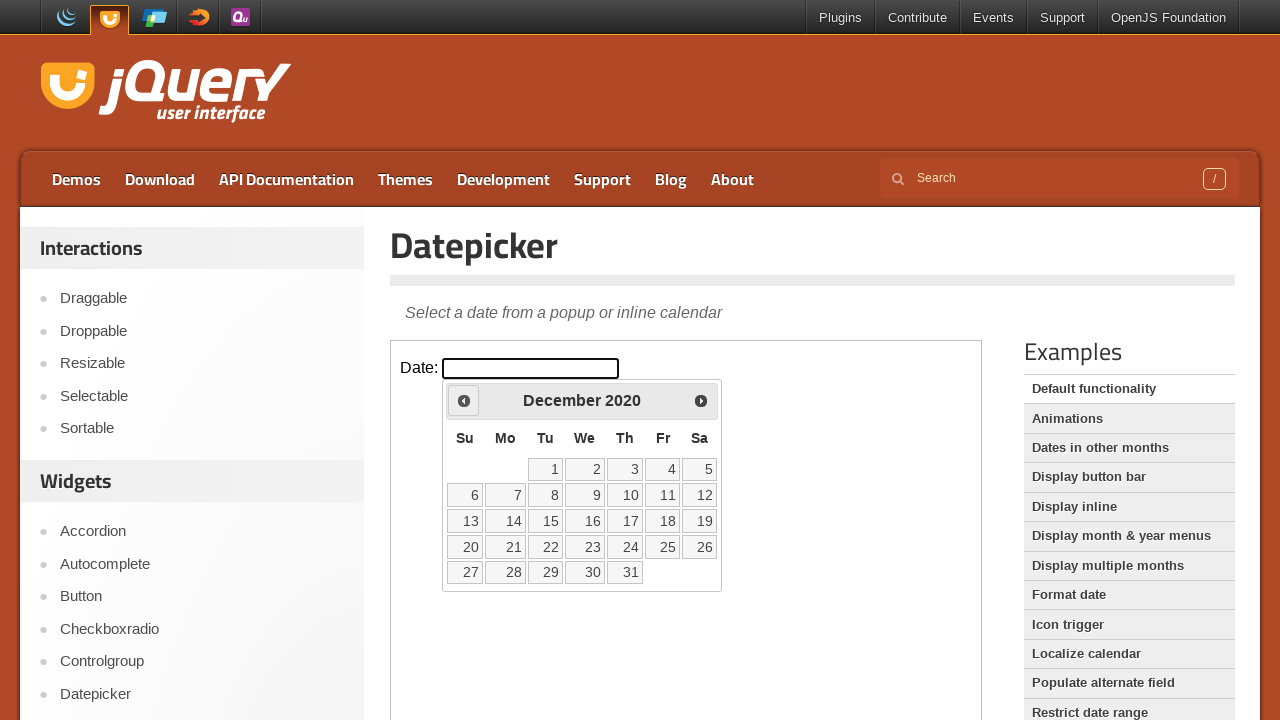

Retrieved current month: December
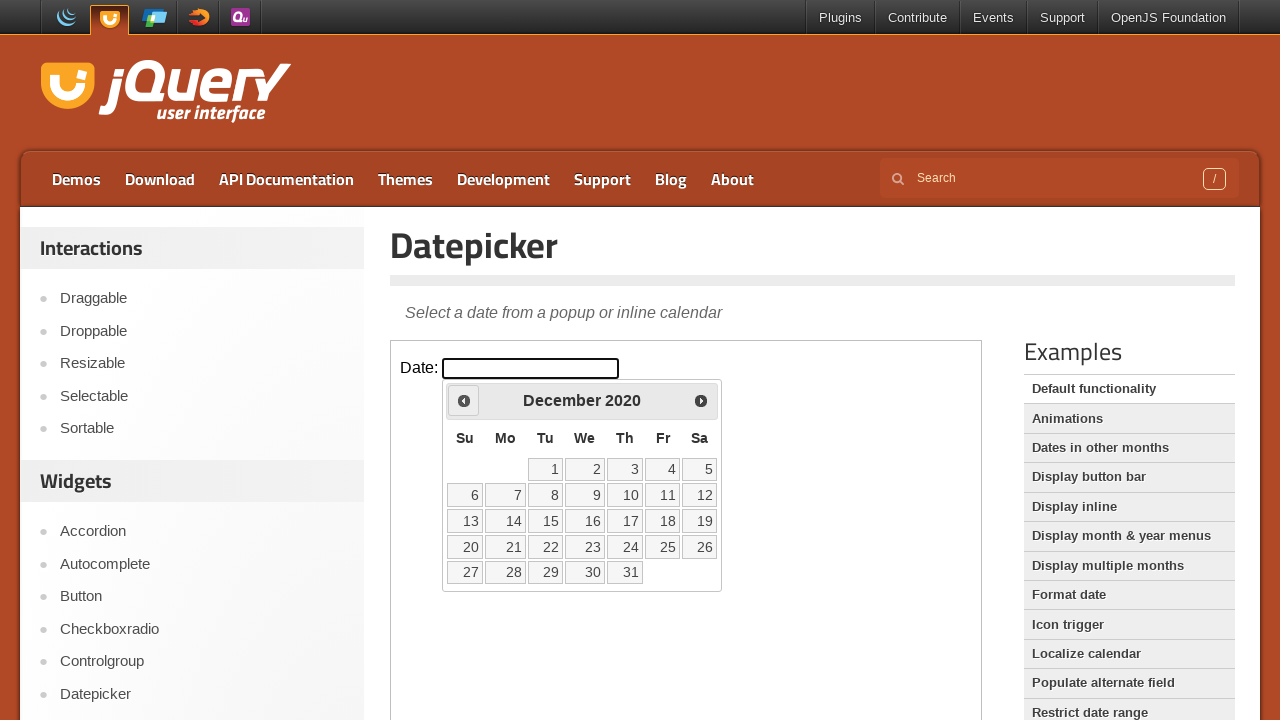

Retrieved current year: 2020
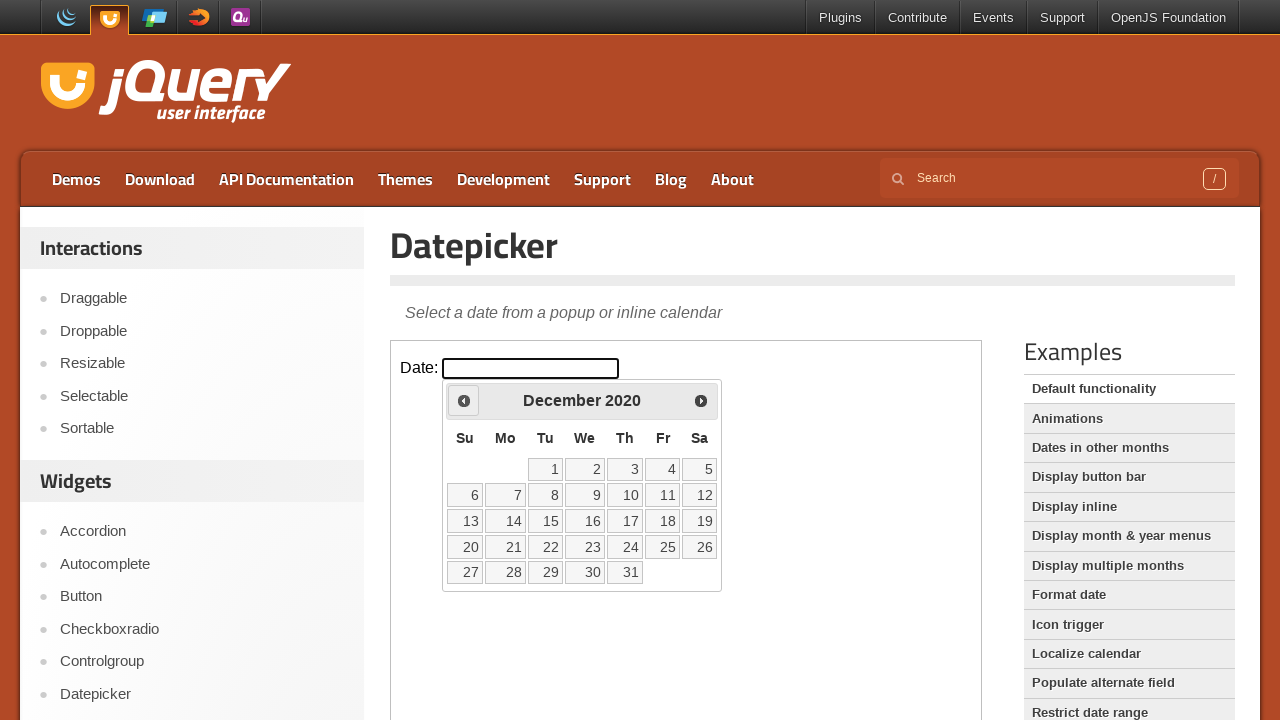

Clicked previous month button to navigate from December 2020 at (464, 400) on iframe >> nth=0 >> internal:control=enter-frame >> span.ui-icon.ui-icon-circle-t
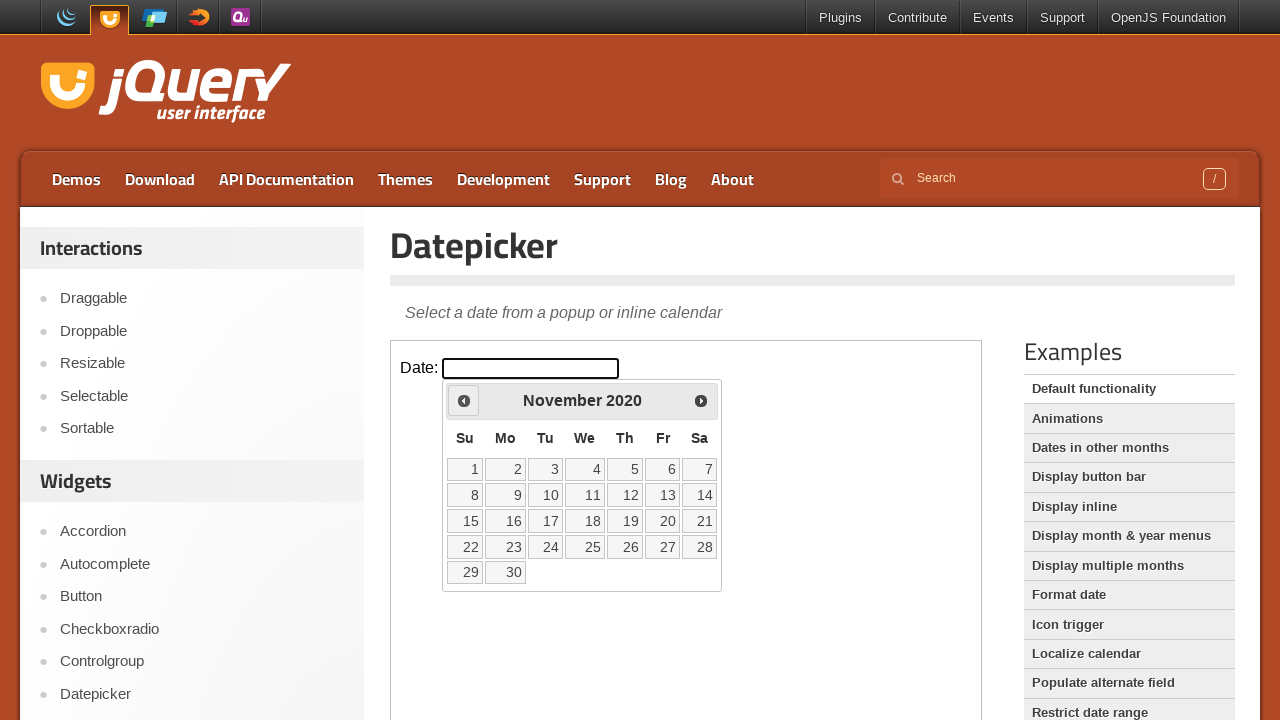

Retrieved current month: November
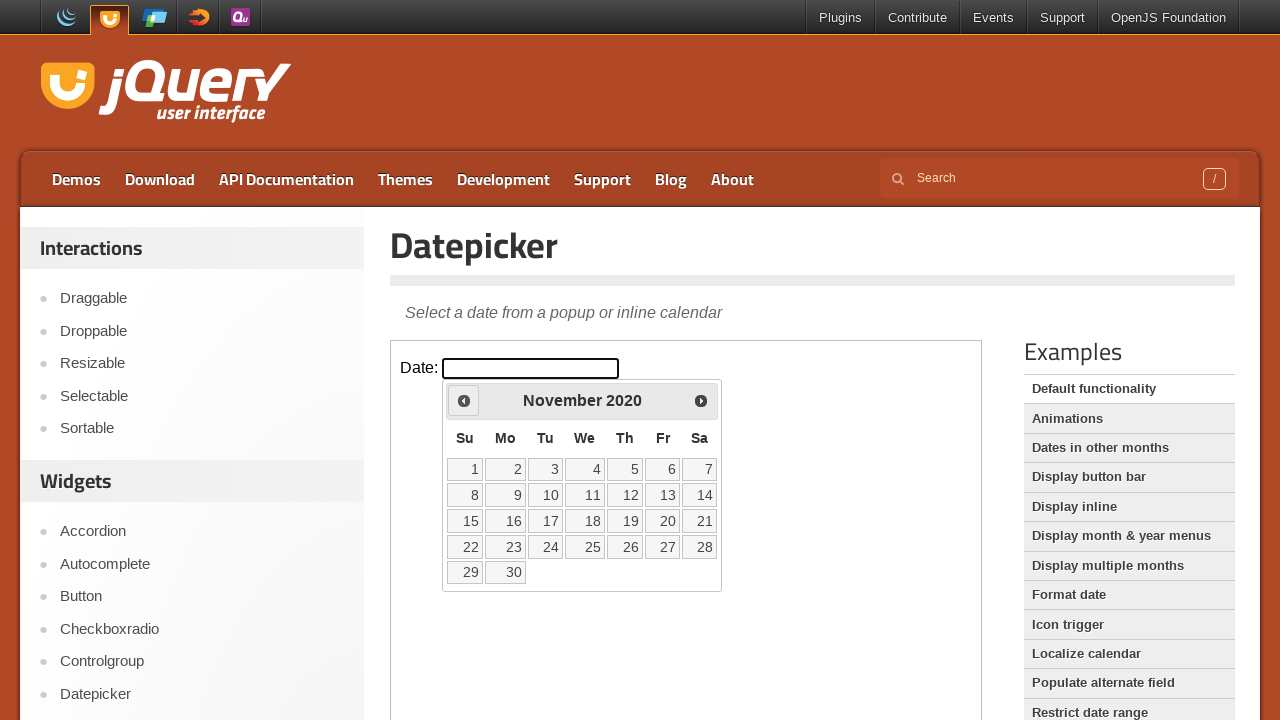

Retrieved current year: 2020
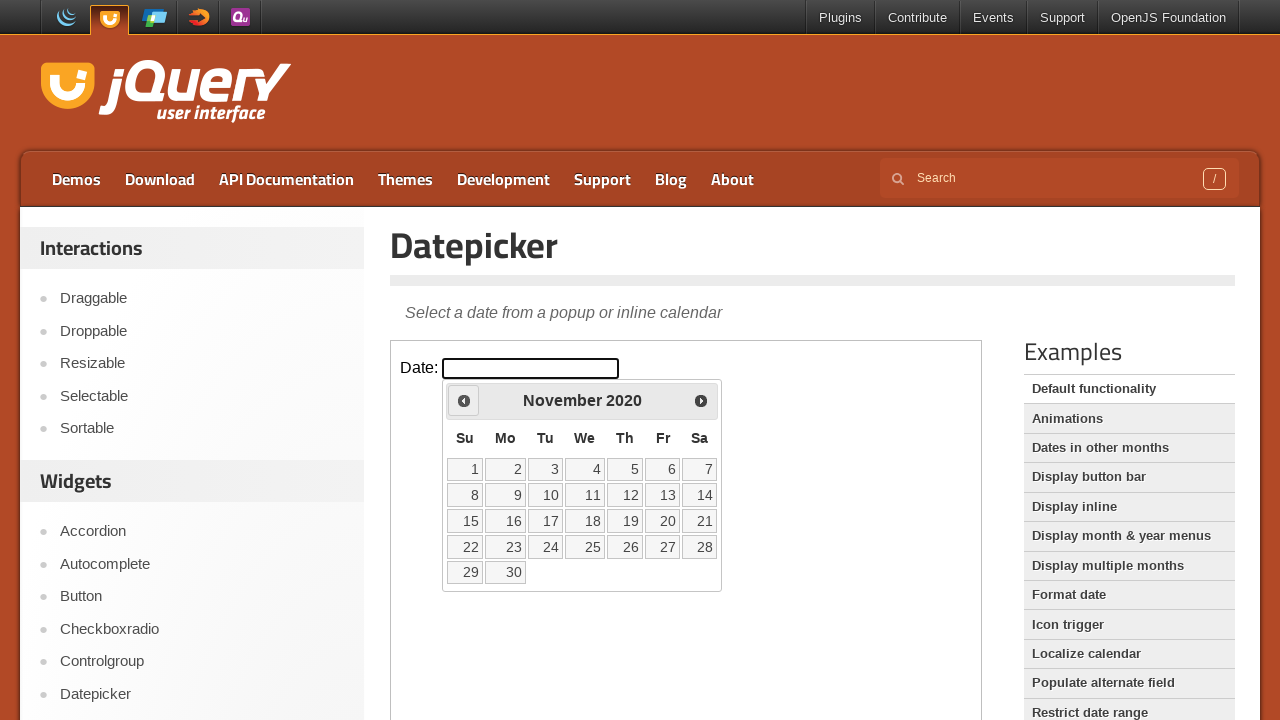

Clicked previous month button to navigate from November 2020 at (464, 400) on iframe >> nth=0 >> internal:control=enter-frame >> span.ui-icon.ui-icon-circle-t
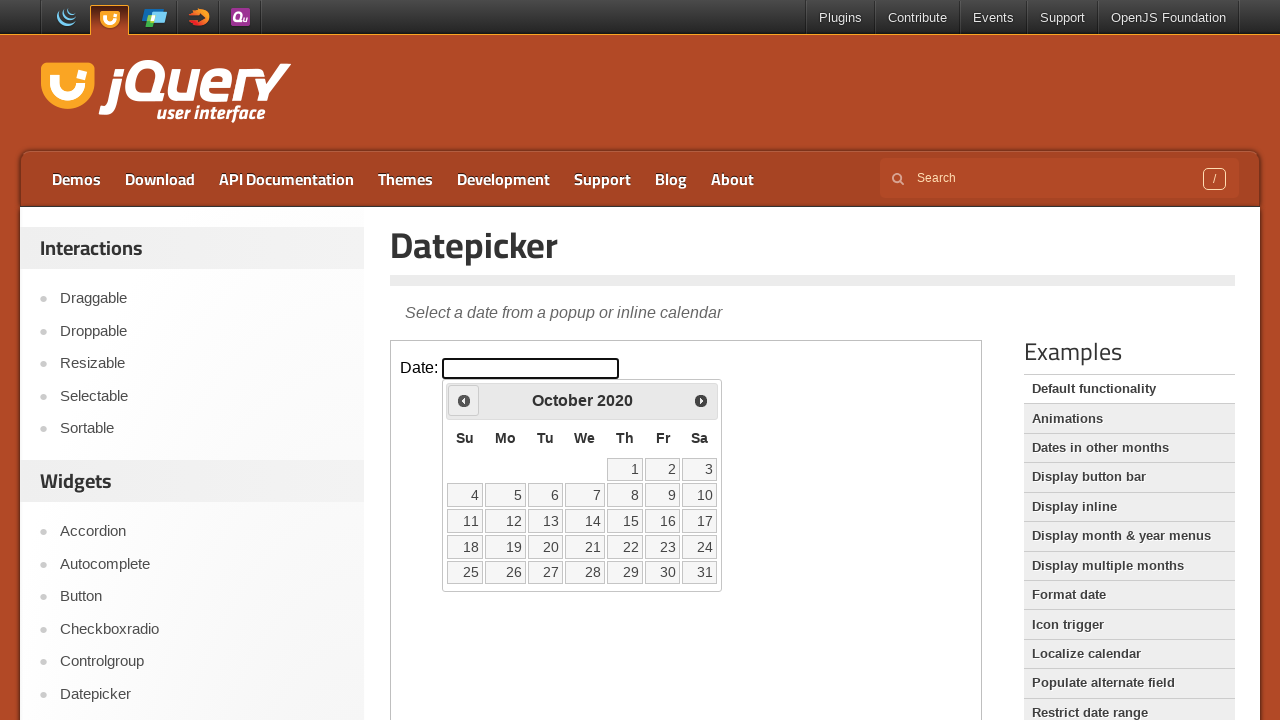

Retrieved current month: October
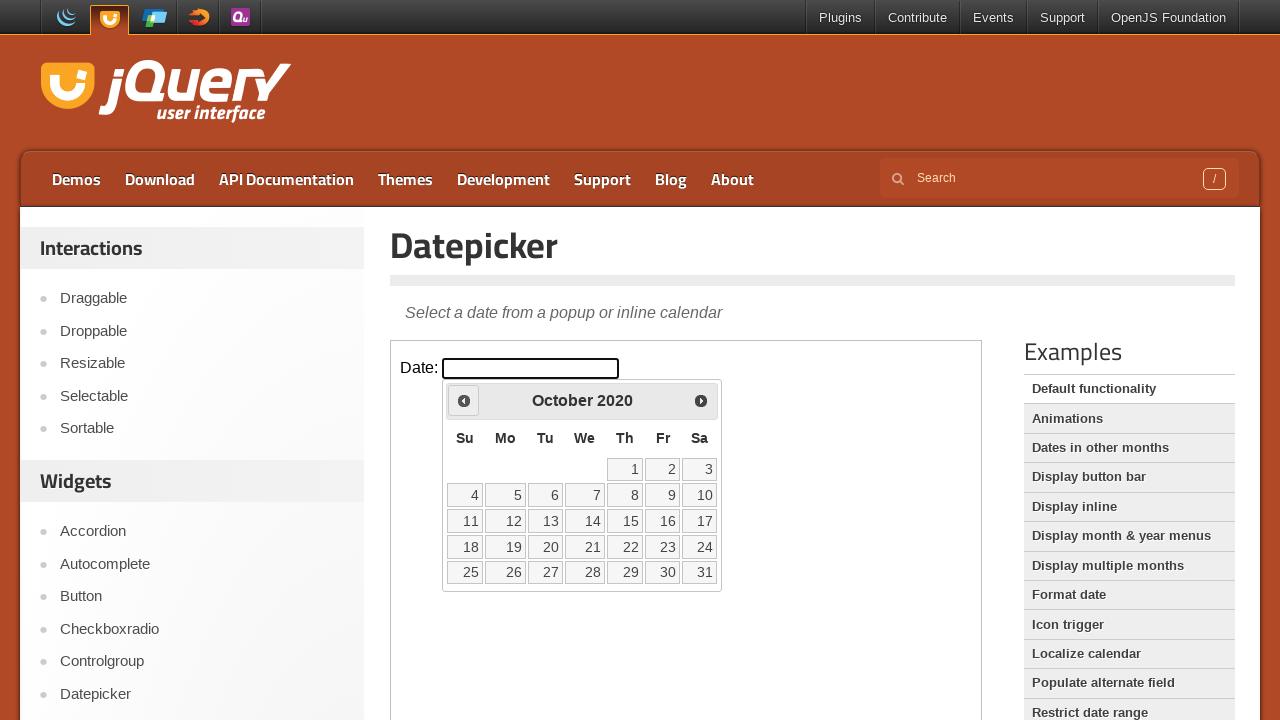

Retrieved current year: 2020
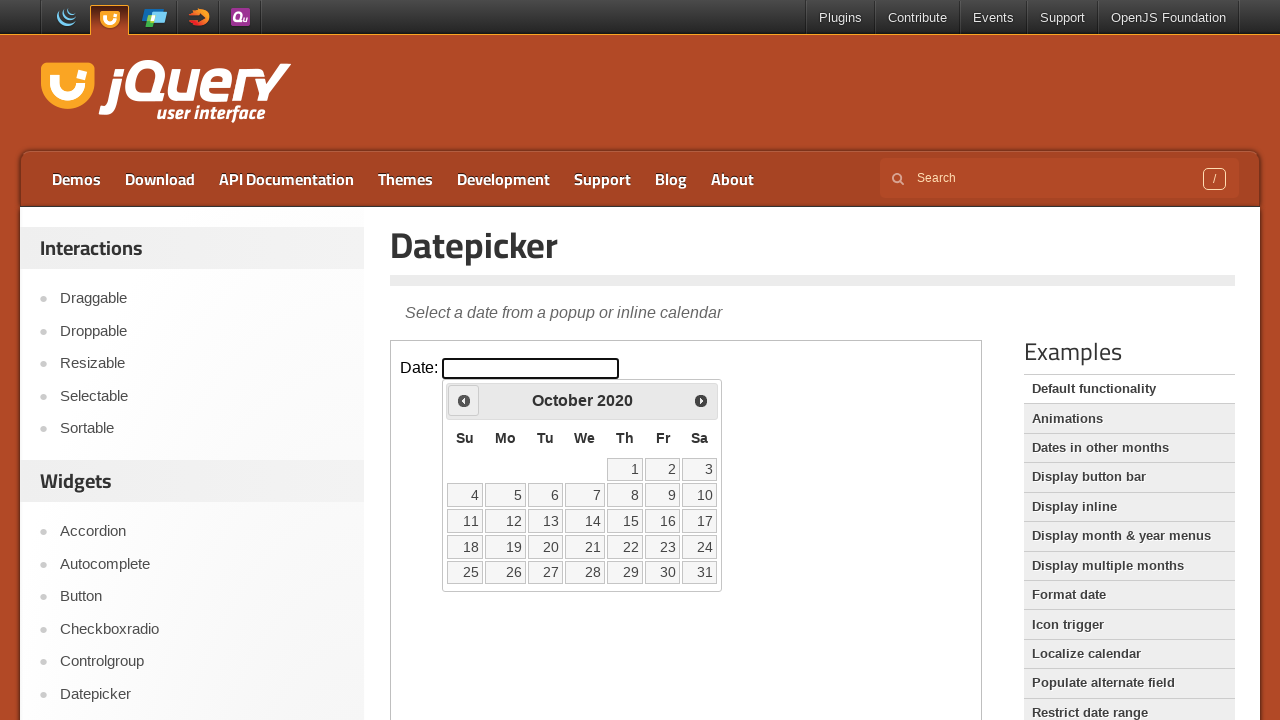

Clicked previous month button to navigate from October 2020 at (464, 400) on iframe >> nth=0 >> internal:control=enter-frame >> span.ui-icon.ui-icon-circle-t
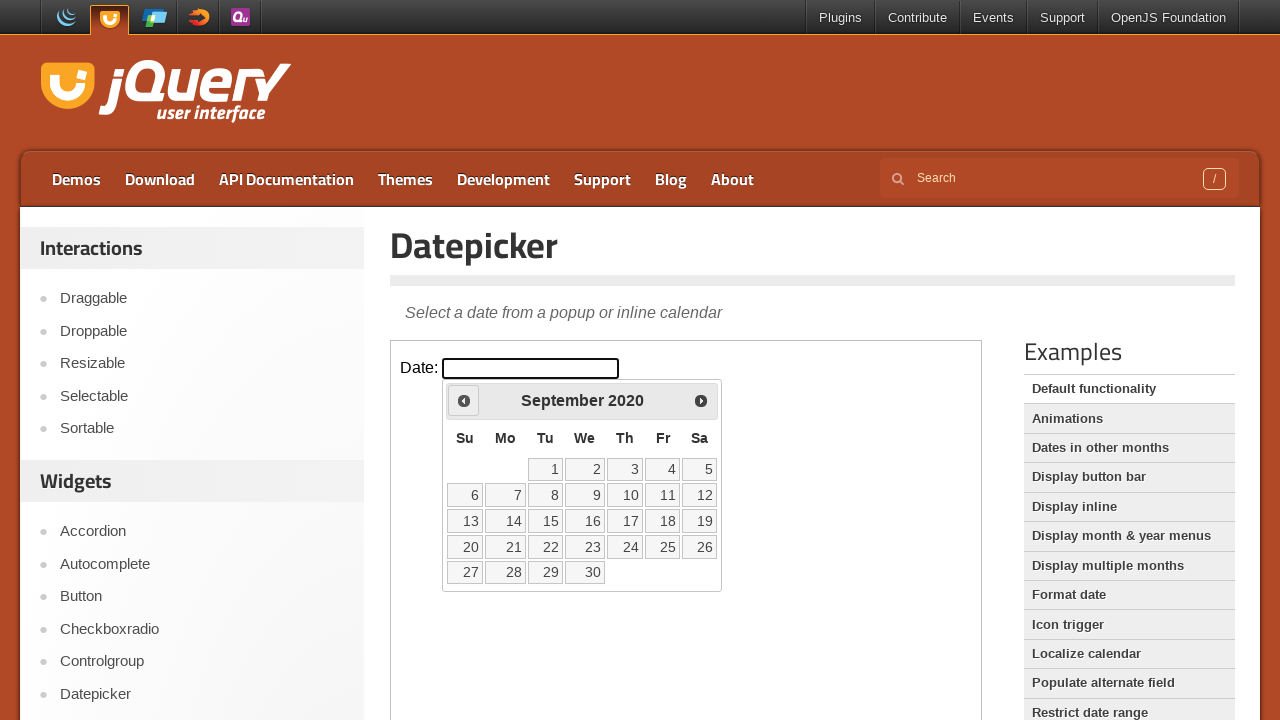

Retrieved current month: September
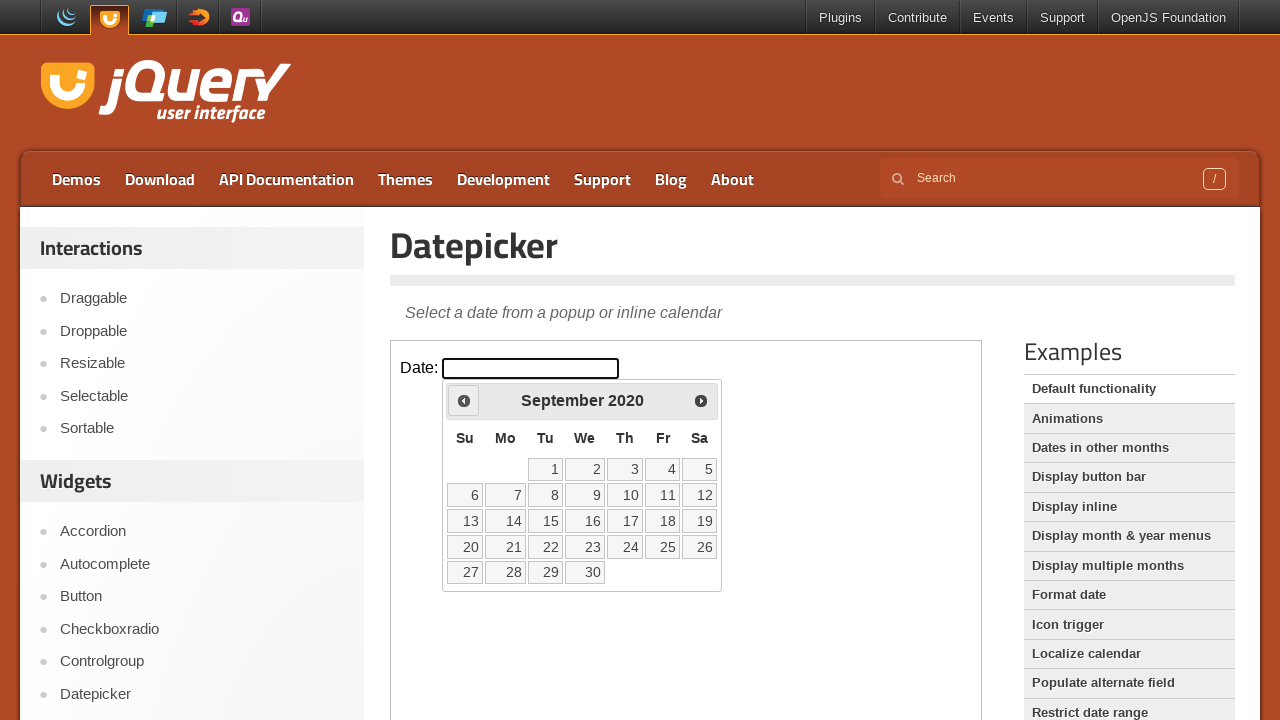

Retrieved current year: 2020
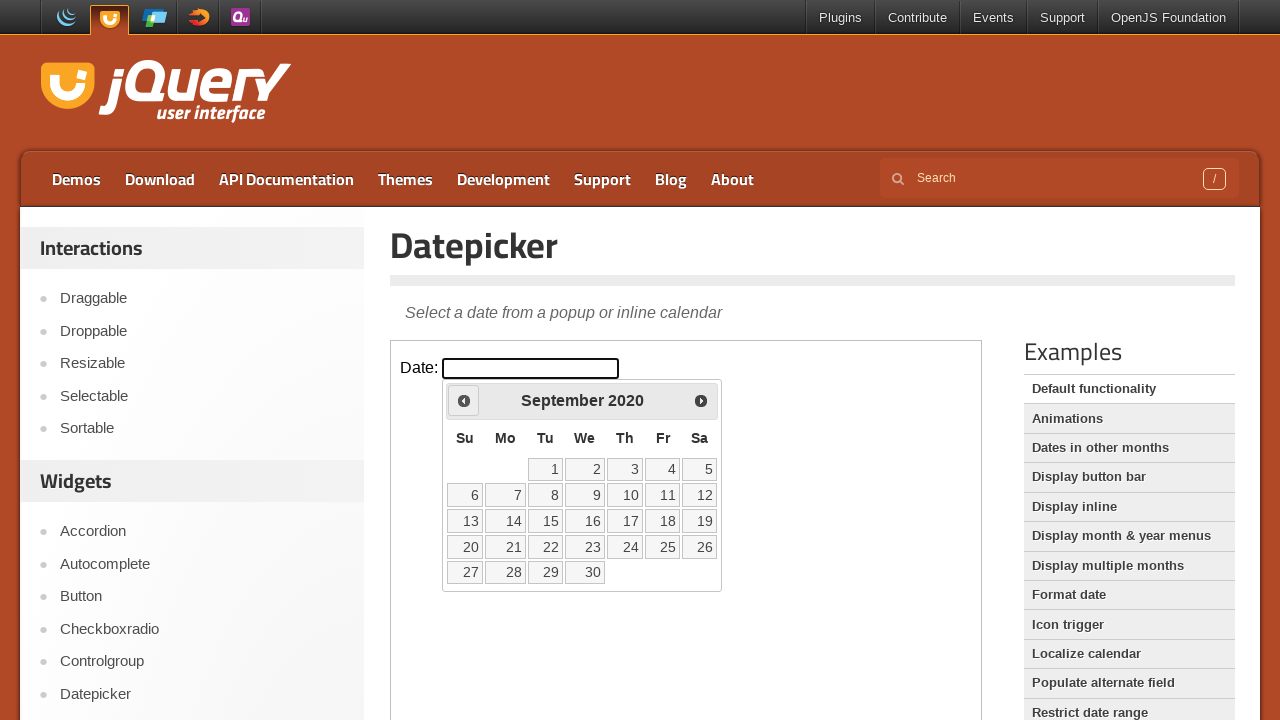

Clicked previous month button to navigate from September 2020 at (464, 400) on iframe >> nth=0 >> internal:control=enter-frame >> span.ui-icon.ui-icon-circle-t
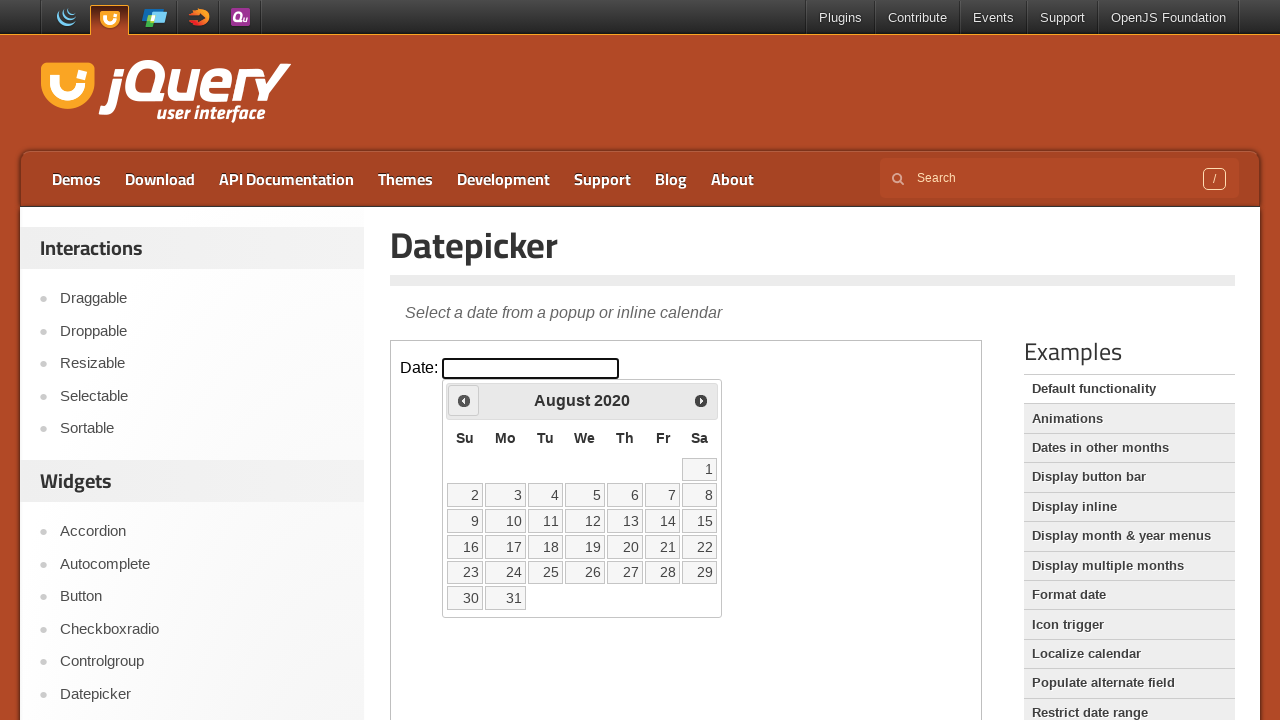

Retrieved current month: August
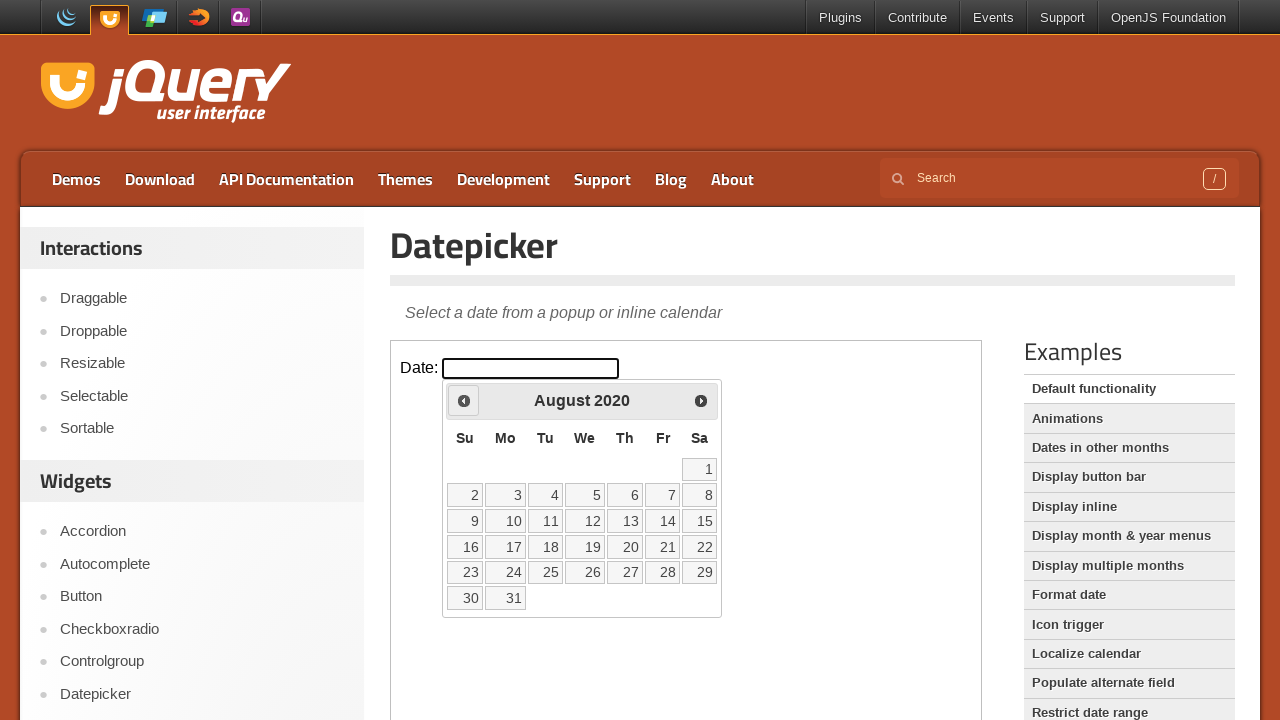

Retrieved current year: 2020
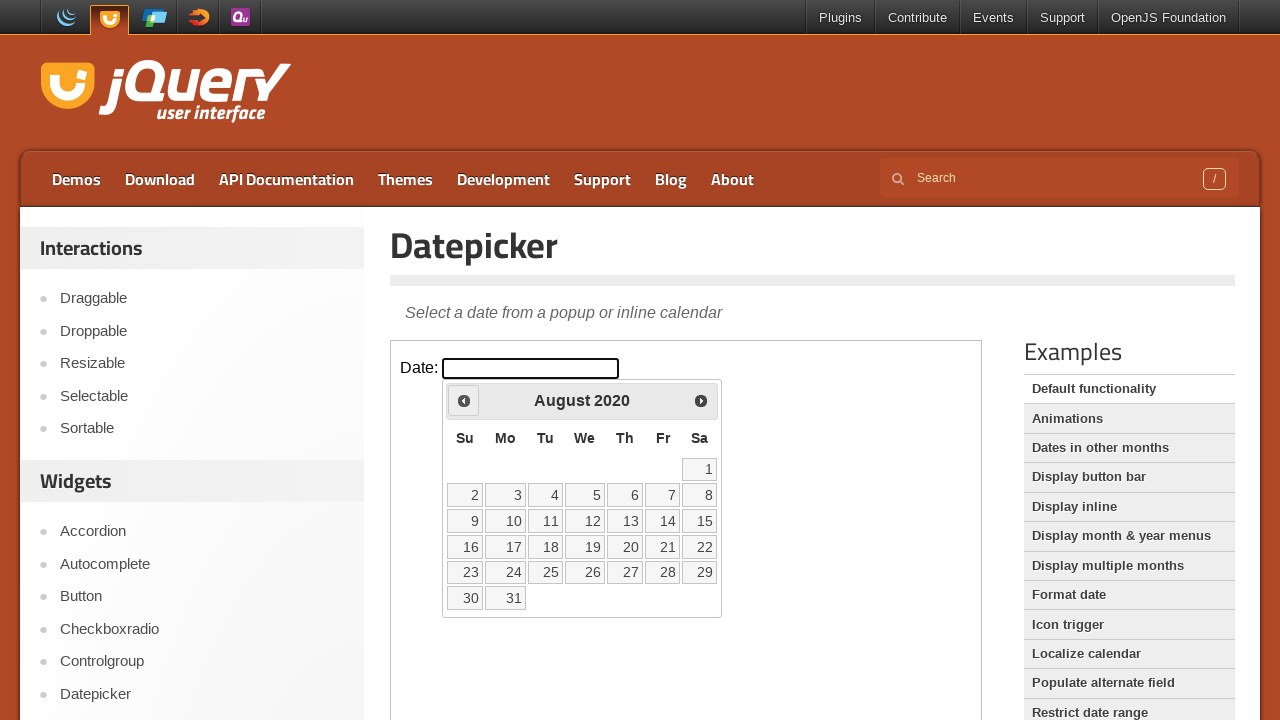

Clicked previous month button to navigate from August 2020 at (464, 400) on iframe >> nth=0 >> internal:control=enter-frame >> span.ui-icon.ui-icon-circle-t
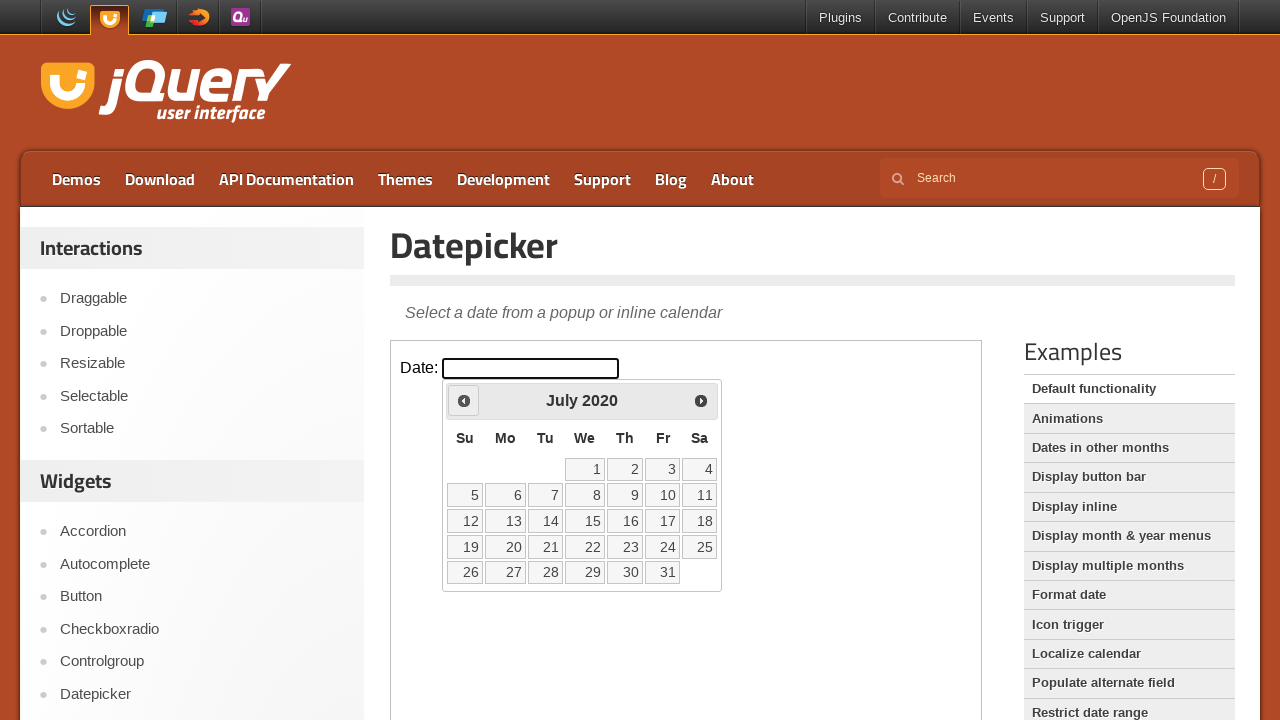

Retrieved current month: July
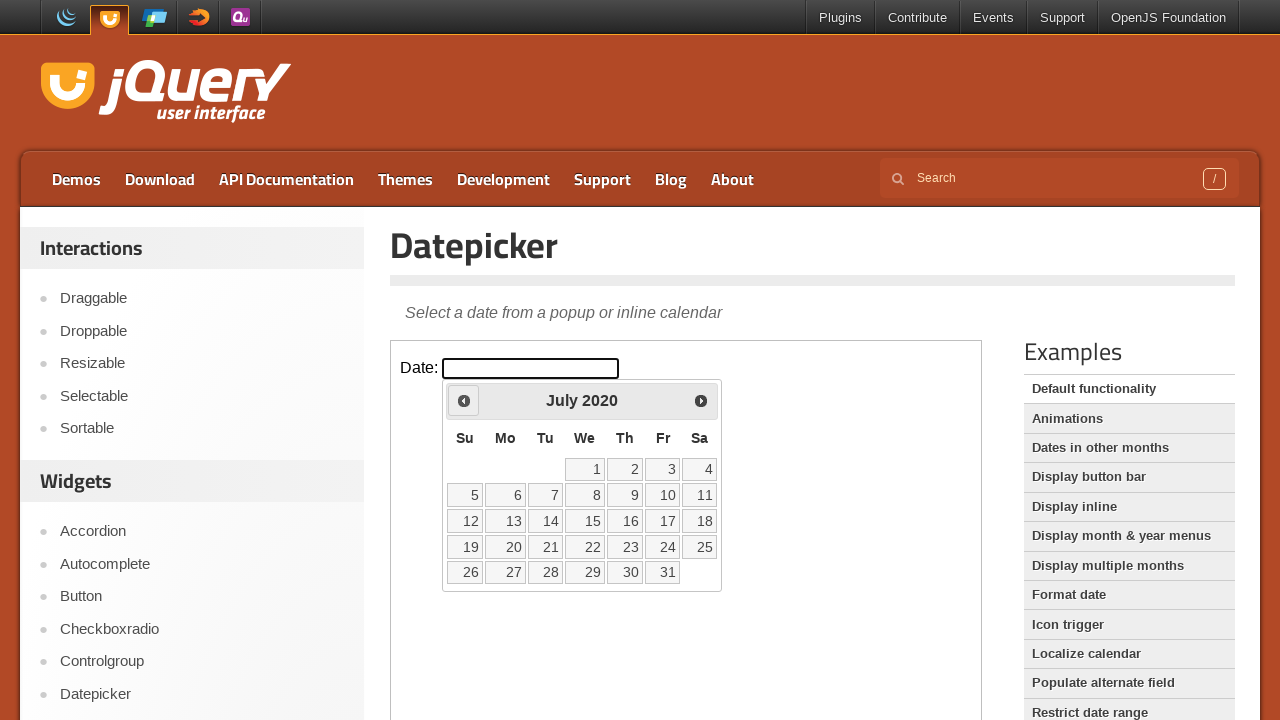

Retrieved current year: 2020
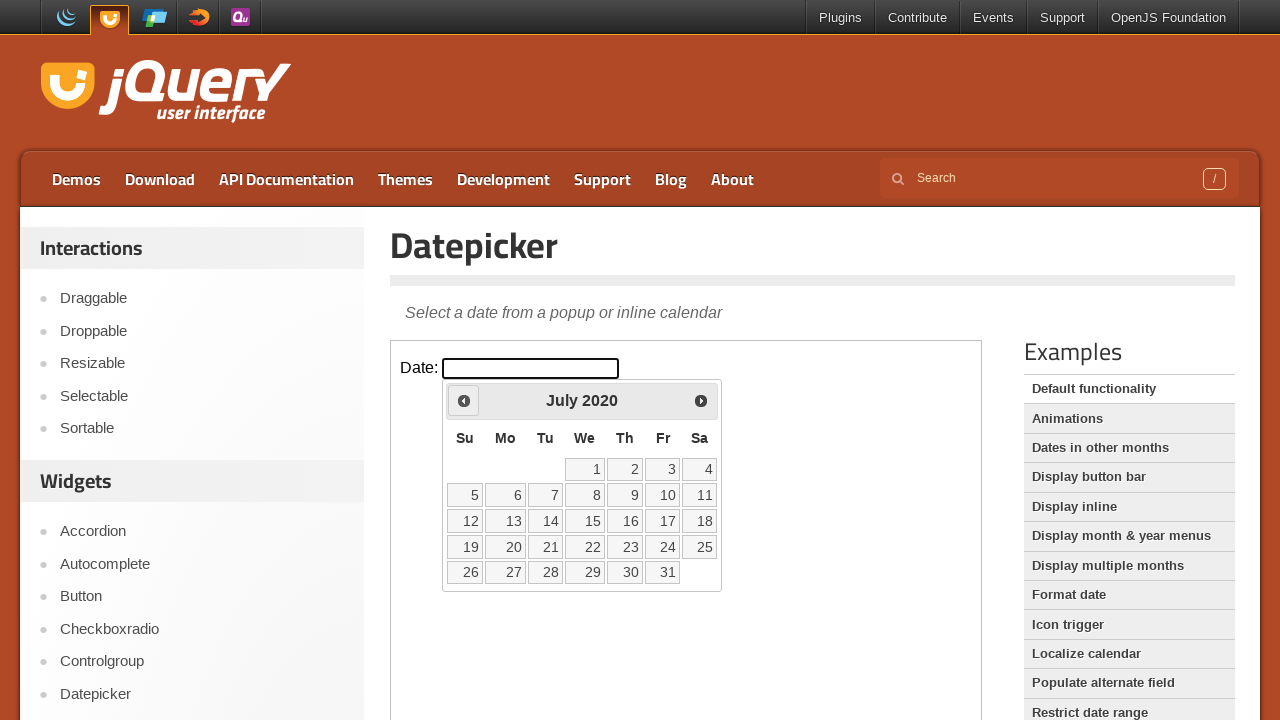

Clicked previous month button to navigate from July 2020 at (464, 400) on iframe >> nth=0 >> internal:control=enter-frame >> span.ui-icon.ui-icon-circle-t
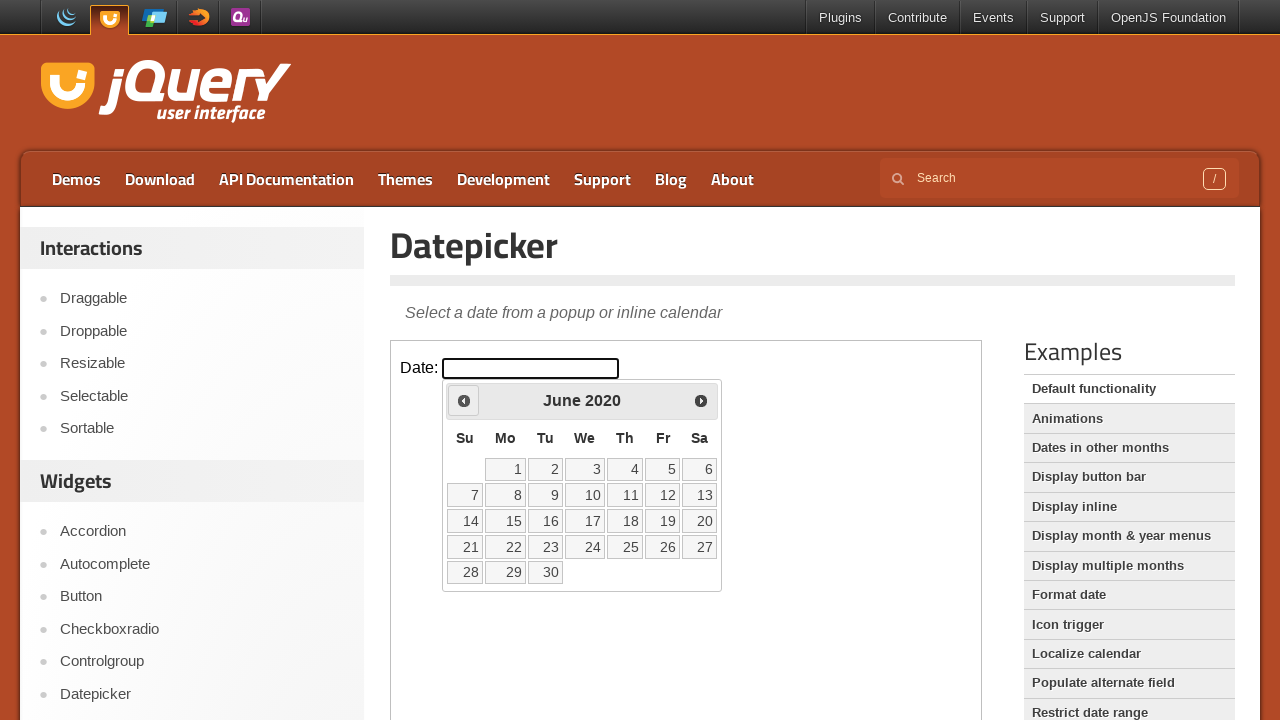

Retrieved current month: June
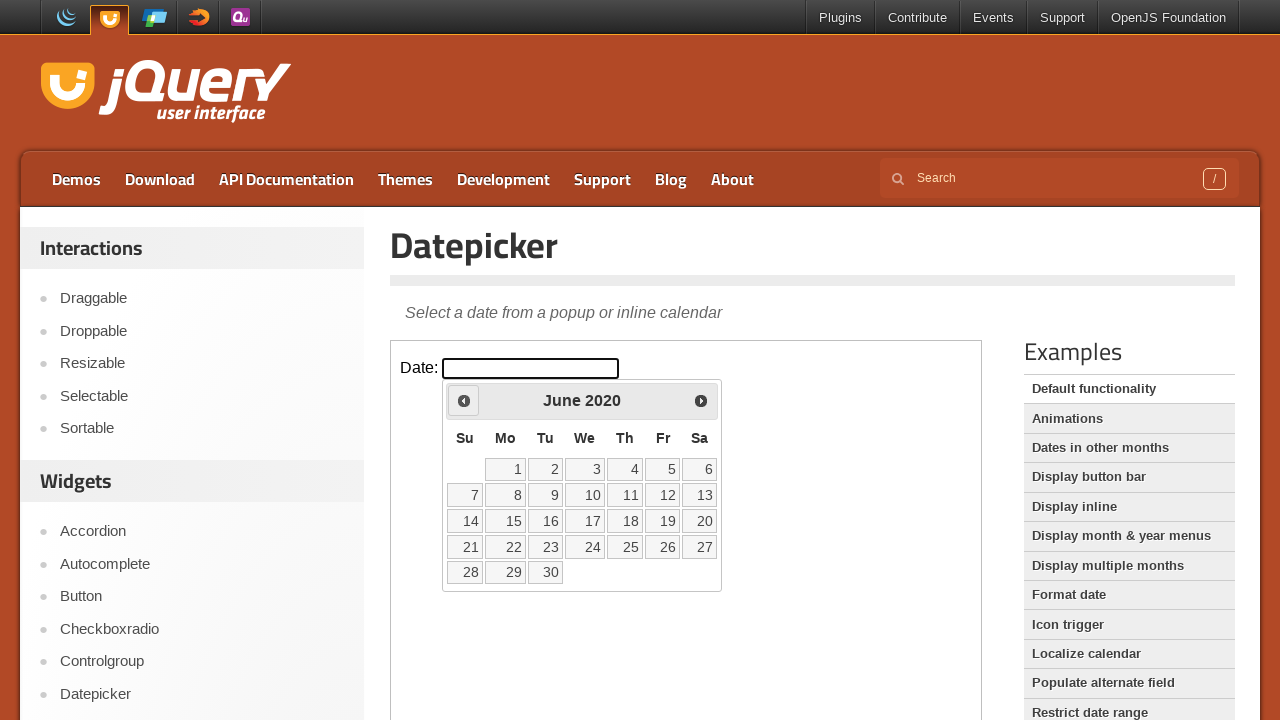

Retrieved current year: 2020
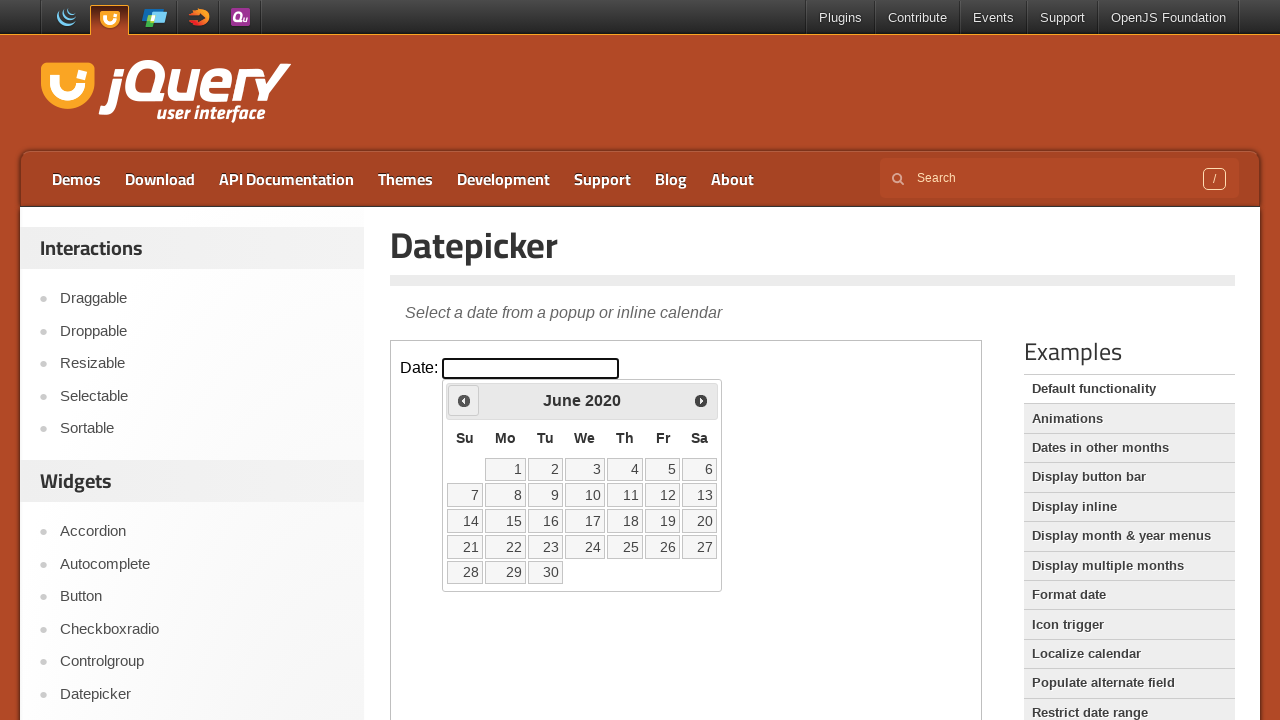

Clicked previous month button to navigate from June 2020 at (464, 400) on iframe >> nth=0 >> internal:control=enter-frame >> span.ui-icon.ui-icon-circle-t
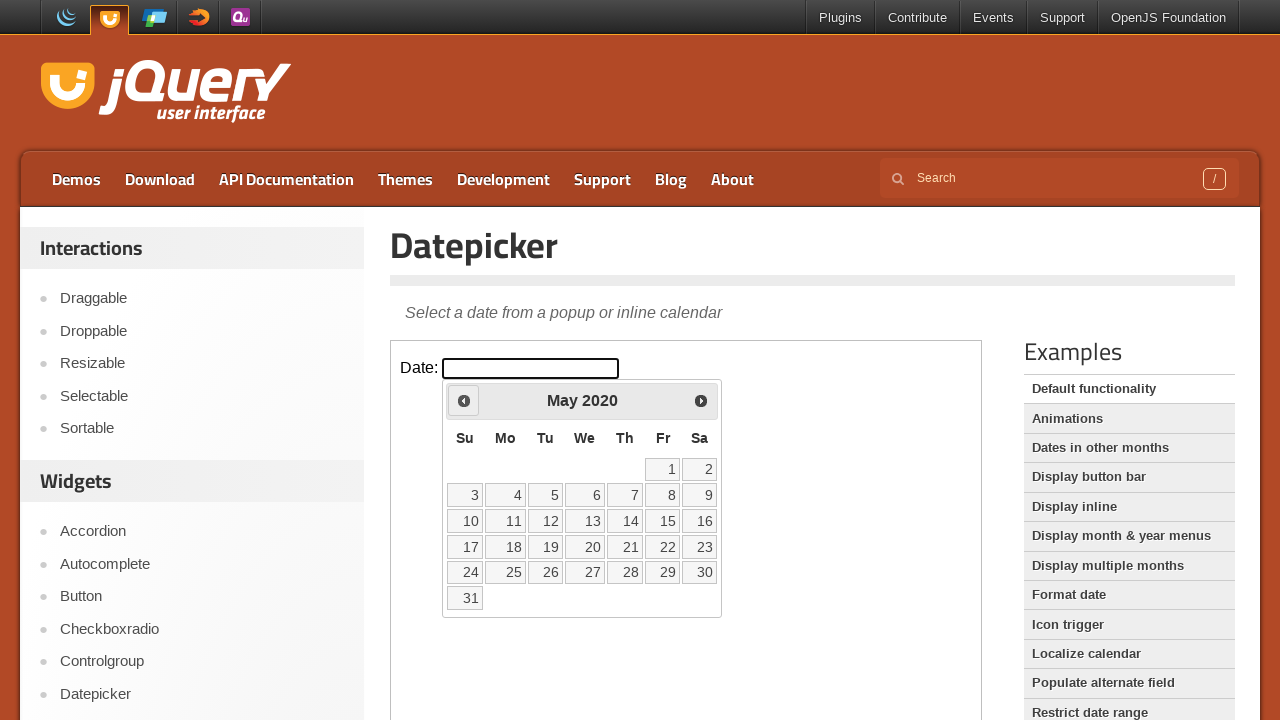

Retrieved current month: May
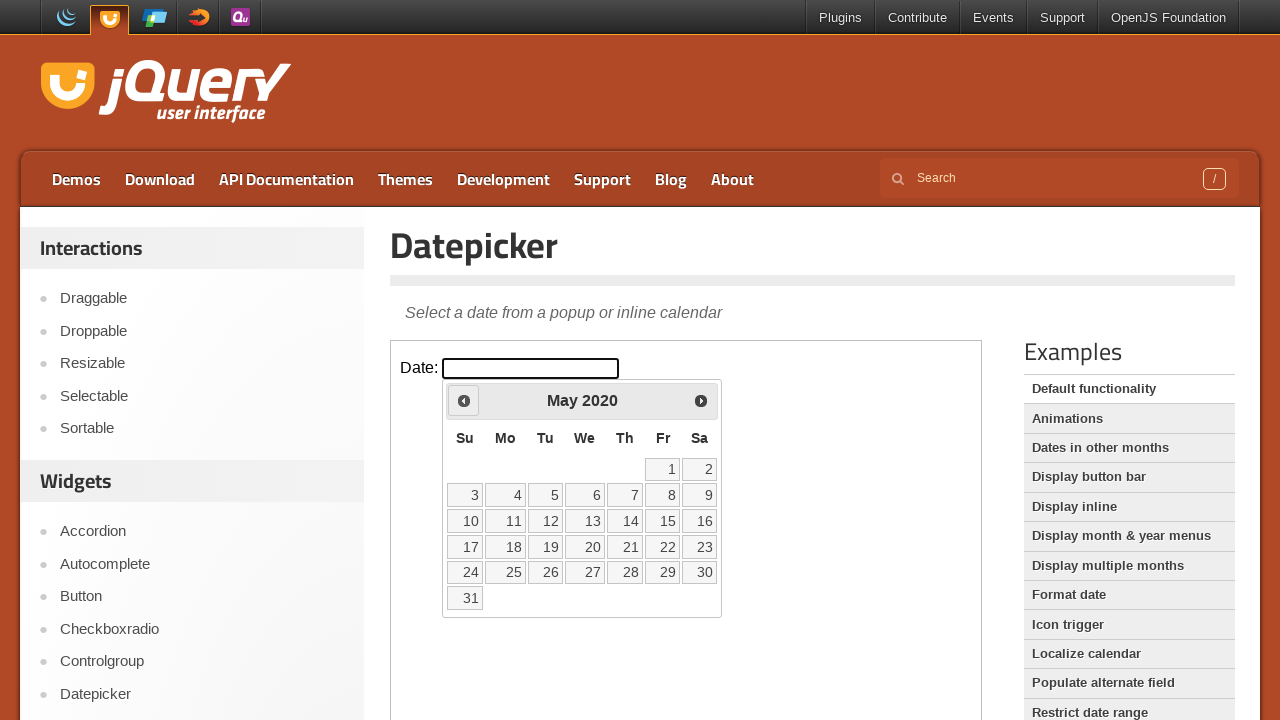

Retrieved current year: 2020
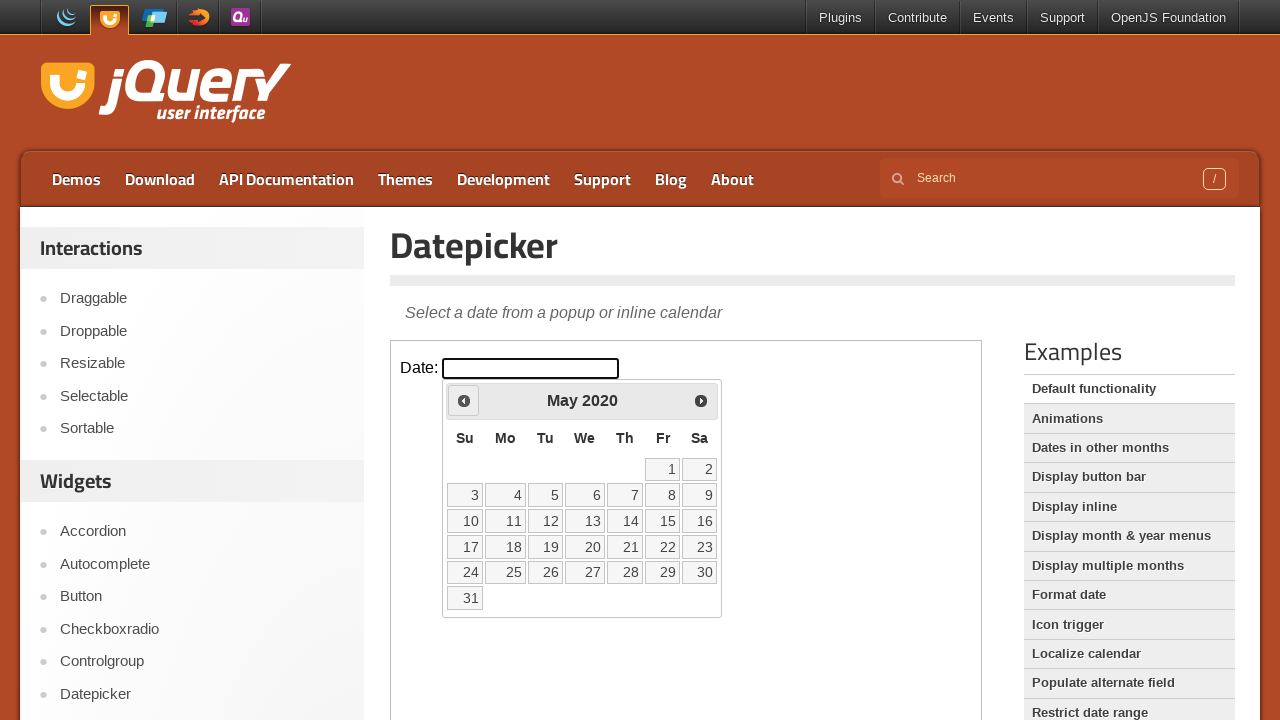

Reached target month/year (May 2020)
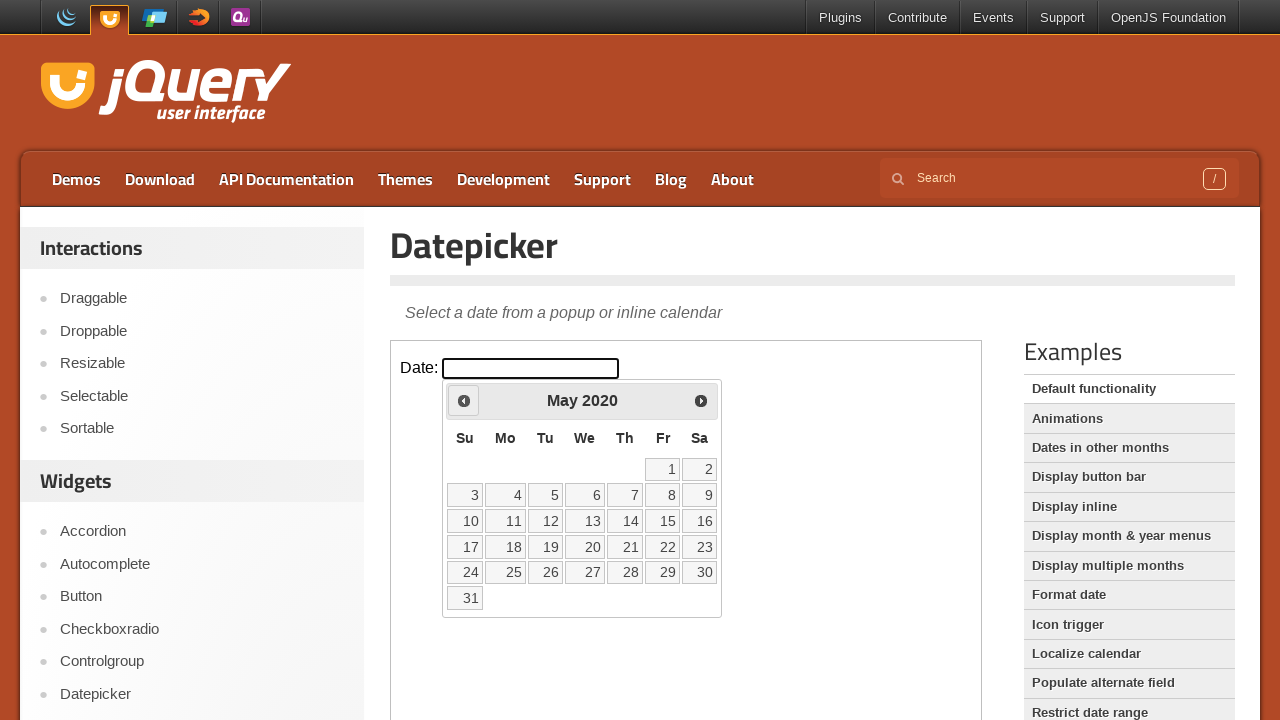

Selected date 12 from the calendar at (545, 521) on iframe >> nth=0 >> internal:control=enter-frame >> table.ui-datepicker-calendar 
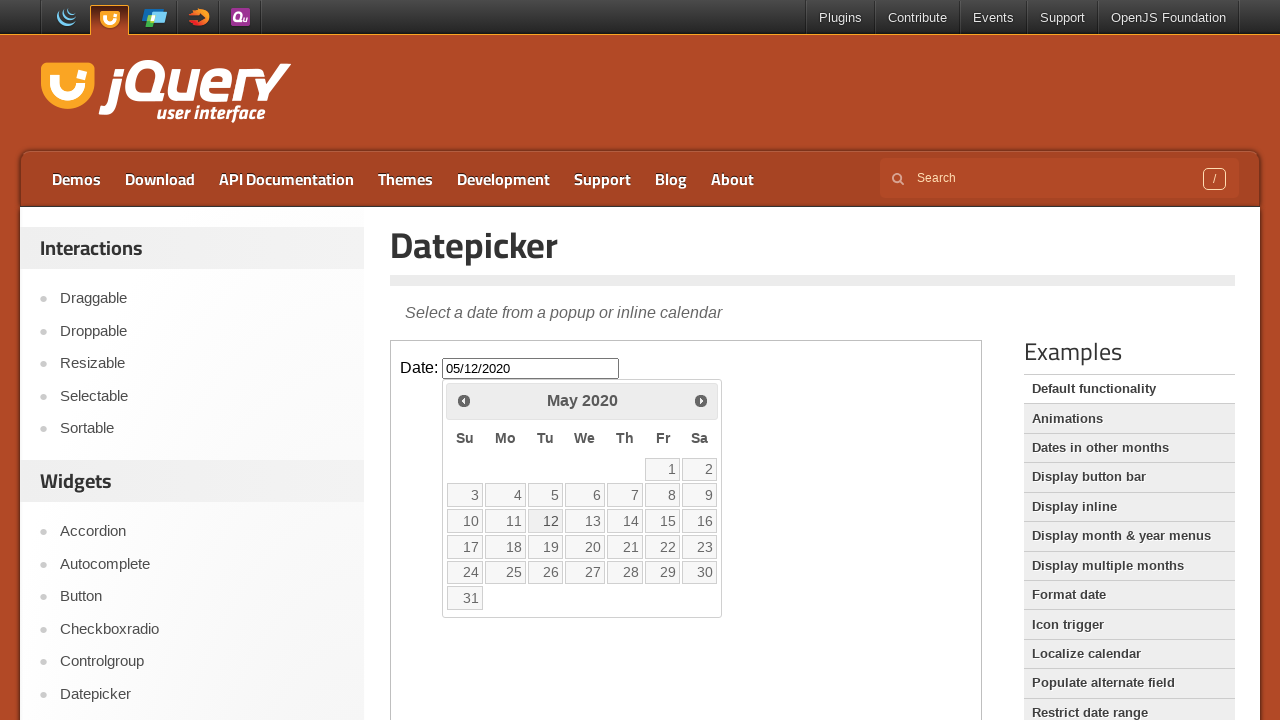

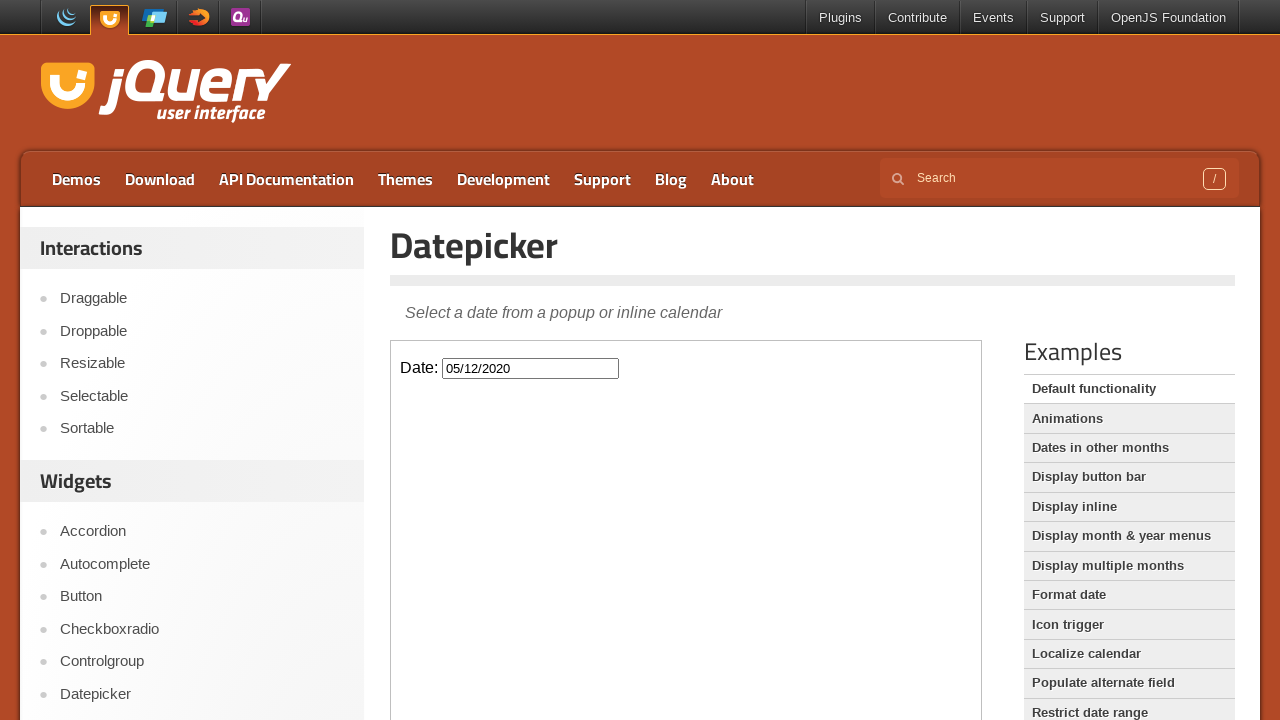